Tests the add/remove elements functionality by clicking the "Add Element" button 100 times to create delete buttons, then clicking 80 of the delete buttons, and validating that 20 buttons remain.

Starting URL: http://the-internet.herokuapp.com/add_remove_elements/

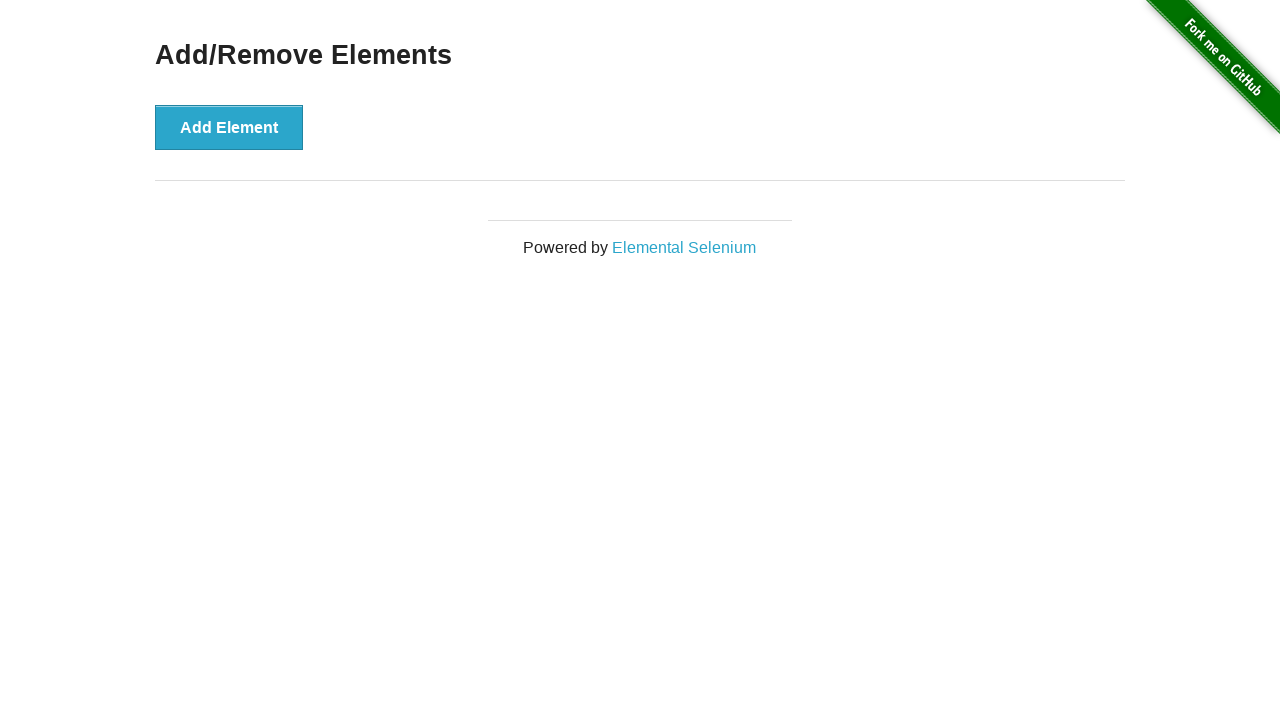

Clicked 'Add Element' button (iteration 1/100) at (229, 127) on button[onclick='addElement()']
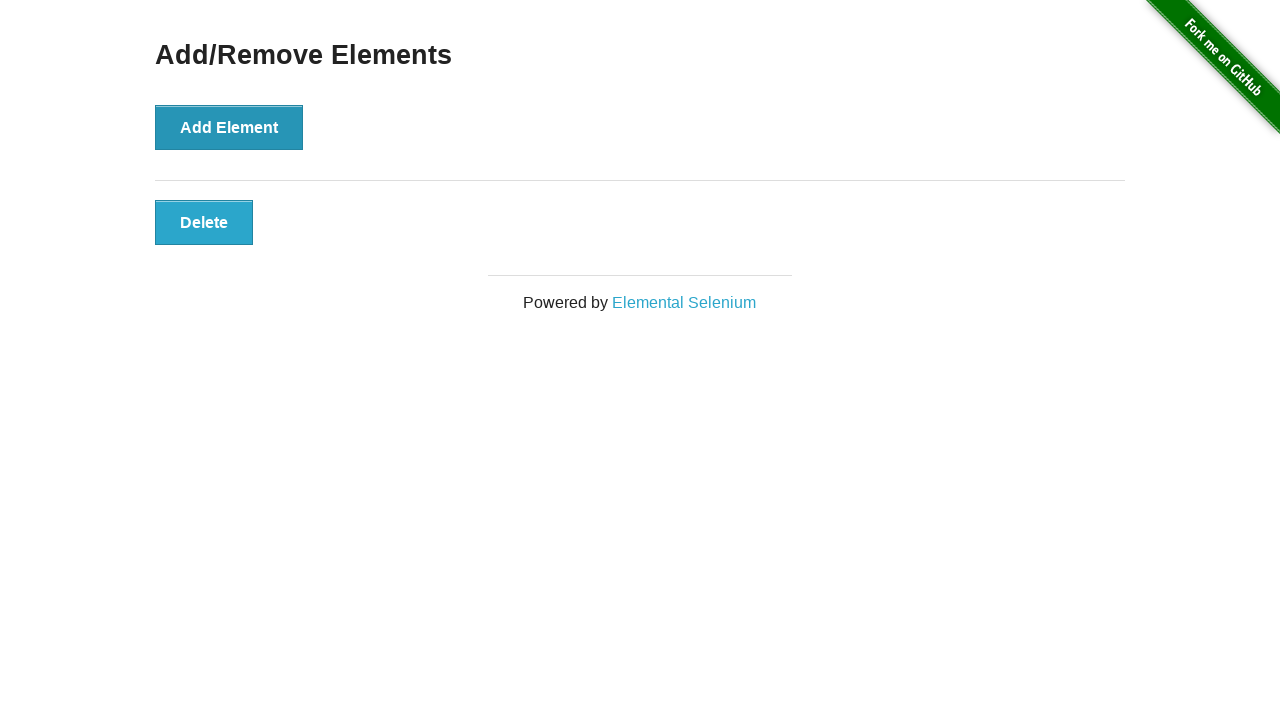

Clicked 'Add Element' button (iteration 2/100) at (229, 127) on button[onclick='addElement()']
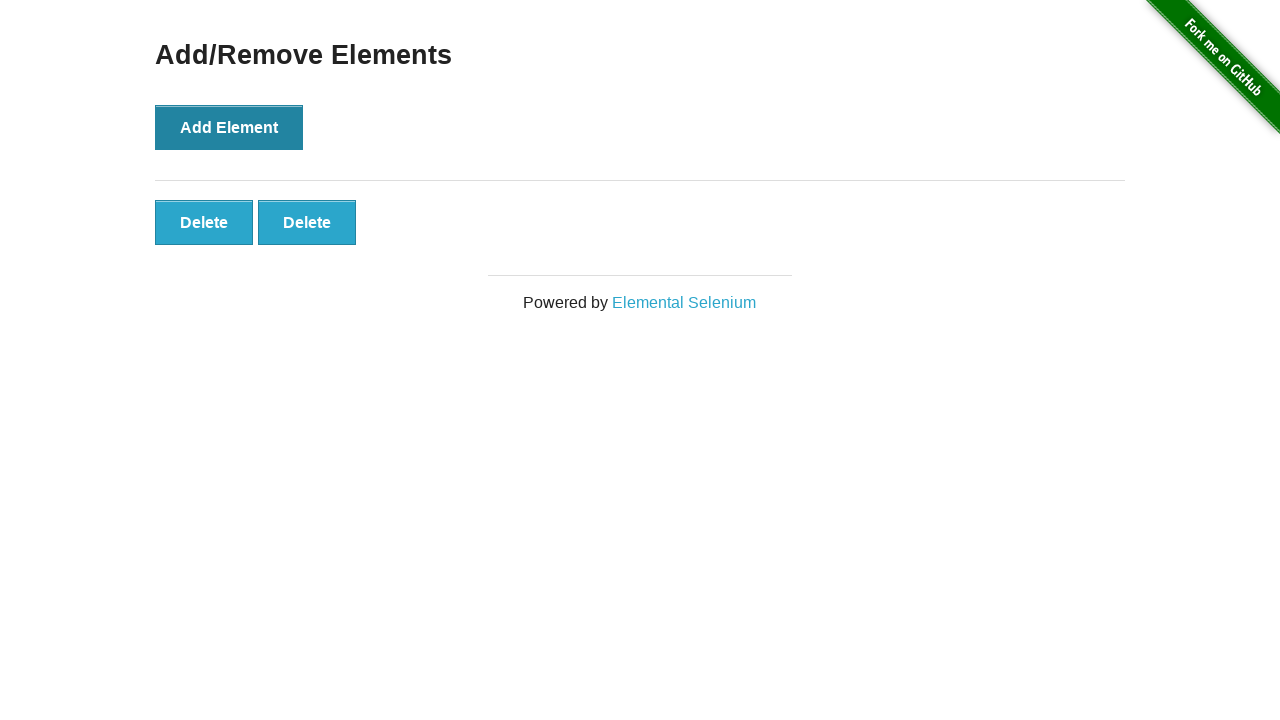

Clicked 'Add Element' button (iteration 3/100) at (229, 127) on button[onclick='addElement()']
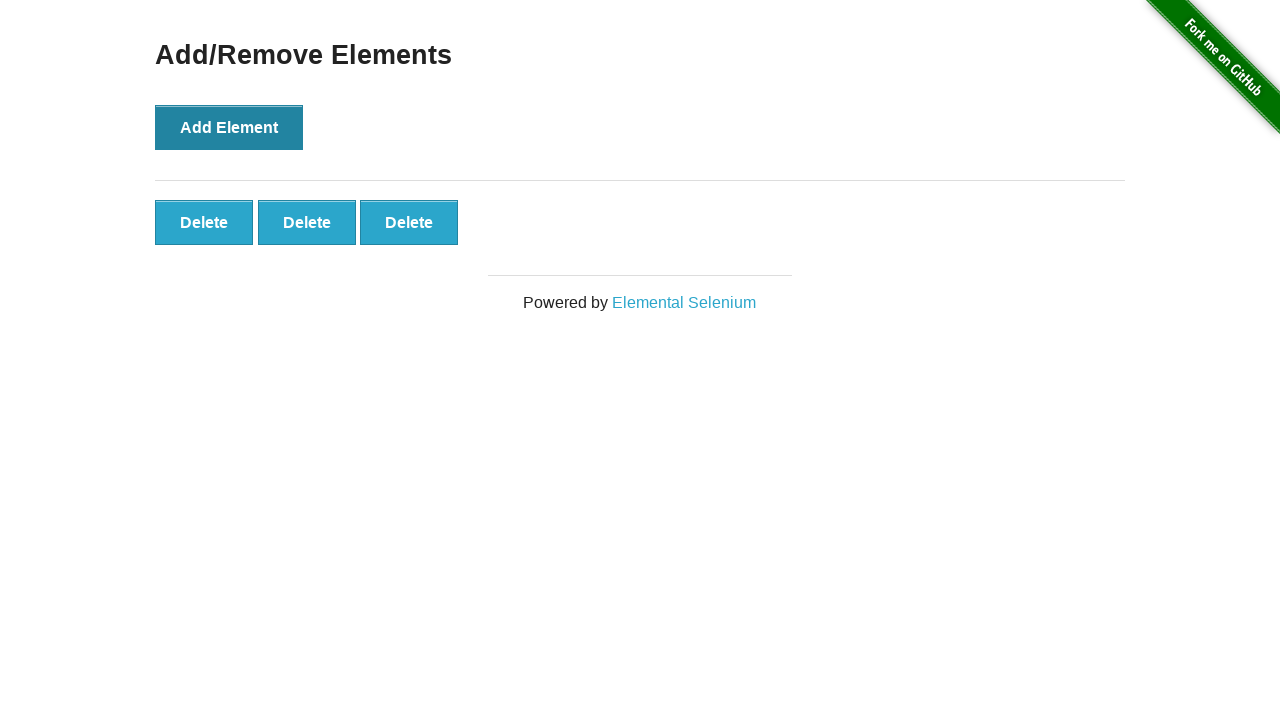

Clicked 'Add Element' button (iteration 4/100) at (229, 127) on button[onclick='addElement()']
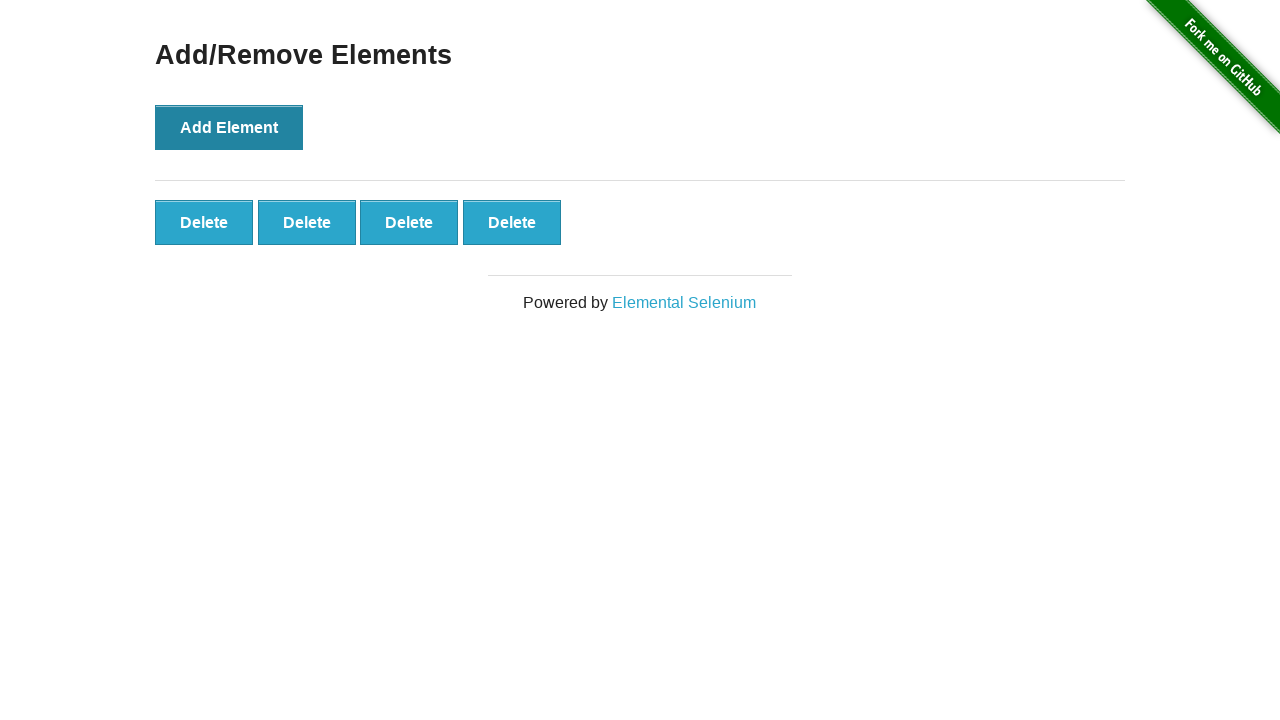

Clicked 'Add Element' button (iteration 5/100) at (229, 127) on button[onclick='addElement()']
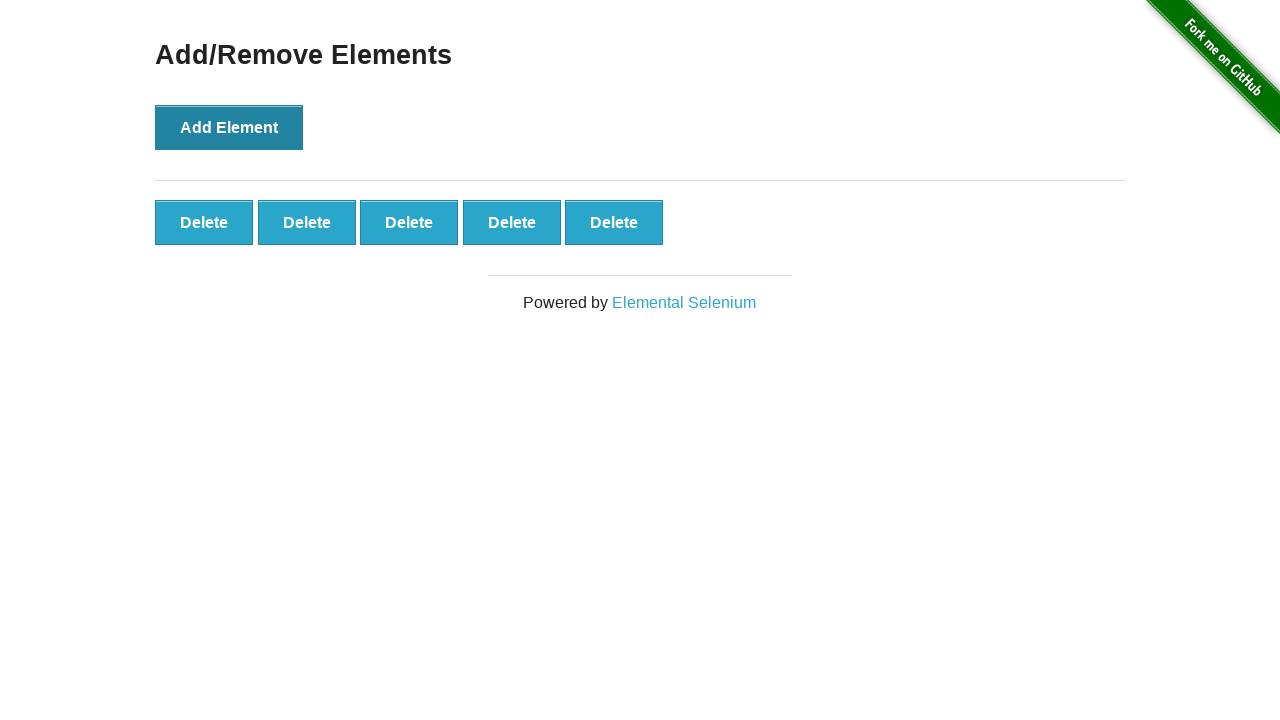

Clicked 'Add Element' button (iteration 6/100) at (229, 127) on button[onclick='addElement()']
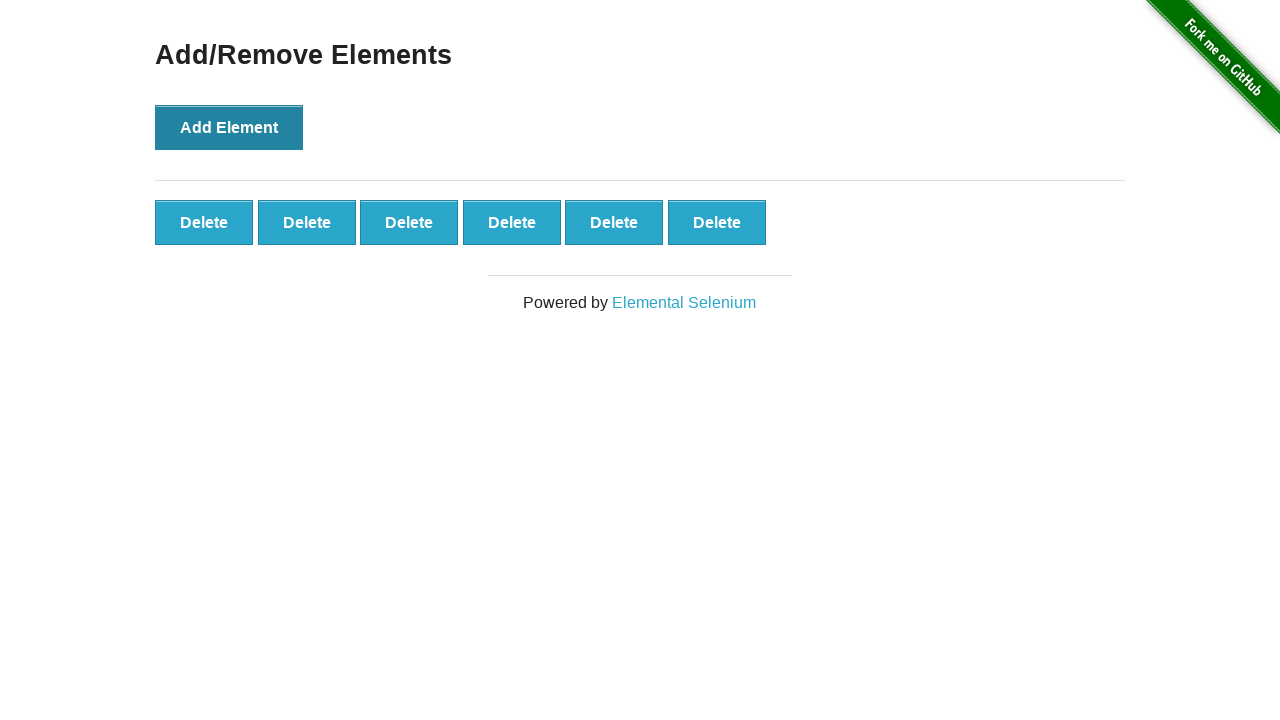

Clicked 'Add Element' button (iteration 7/100) at (229, 127) on button[onclick='addElement()']
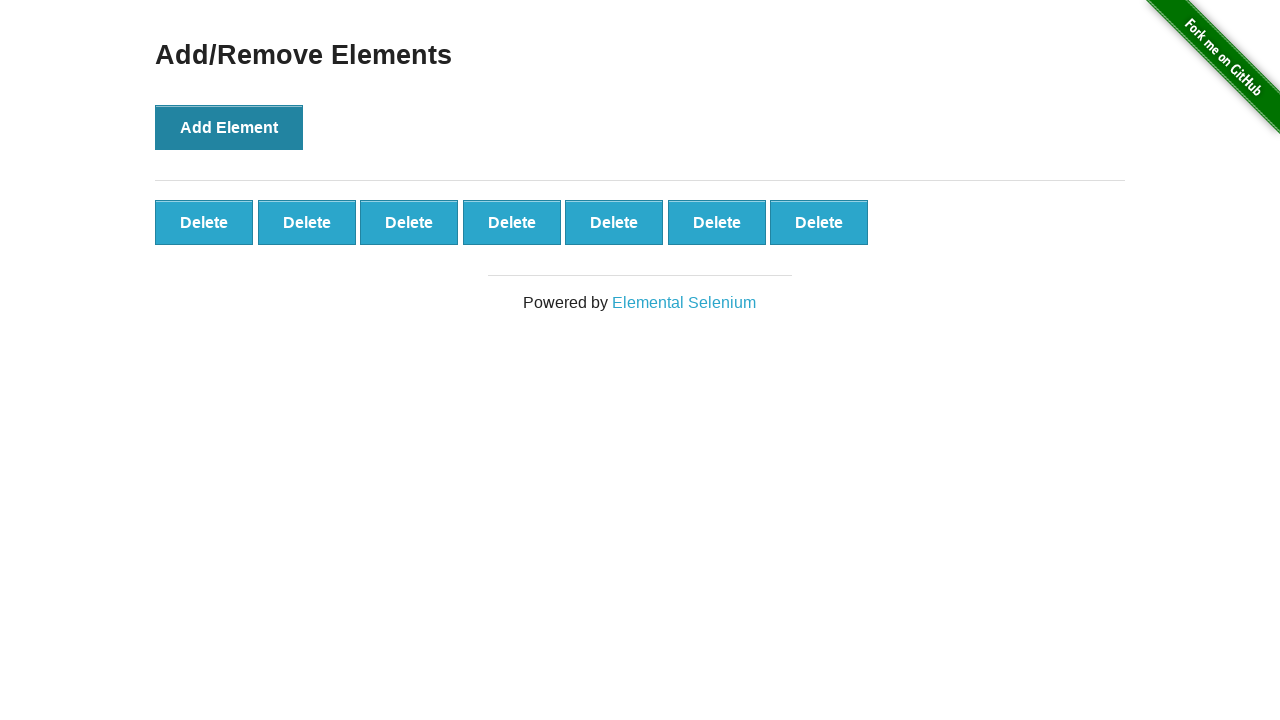

Clicked 'Add Element' button (iteration 8/100) at (229, 127) on button[onclick='addElement()']
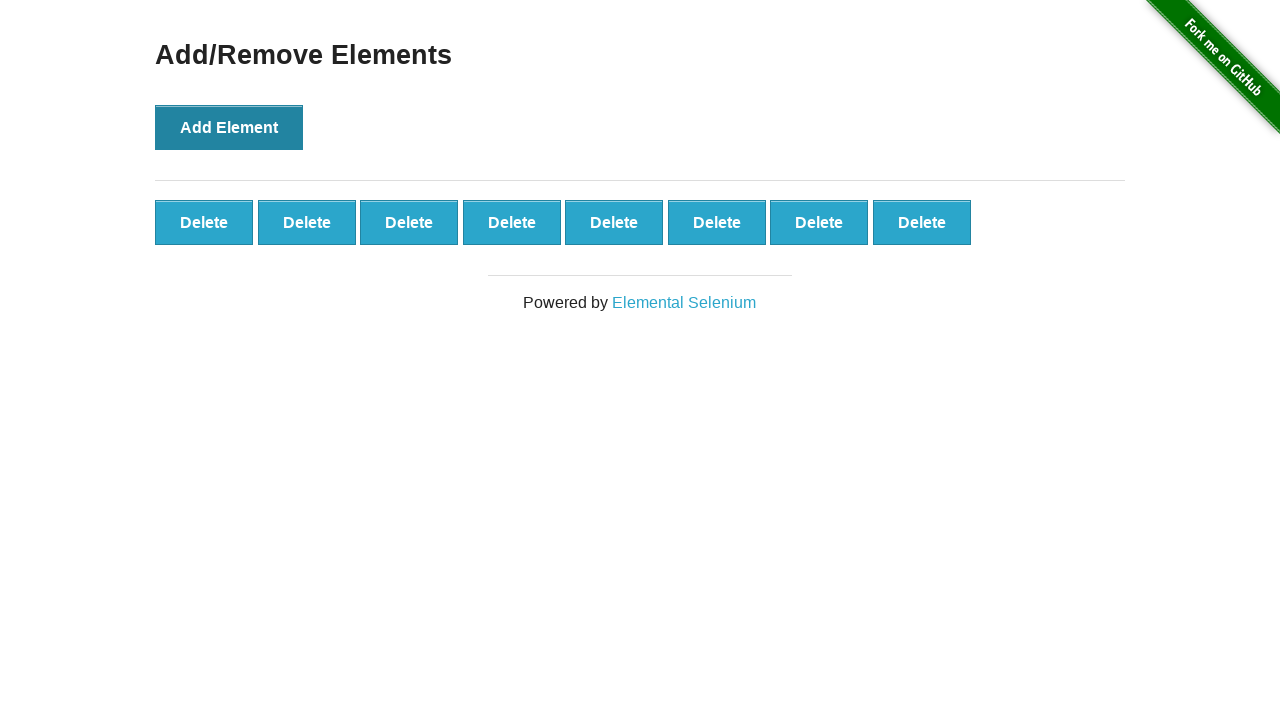

Clicked 'Add Element' button (iteration 9/100) at (229, 127) on button[onclick='addElement()']
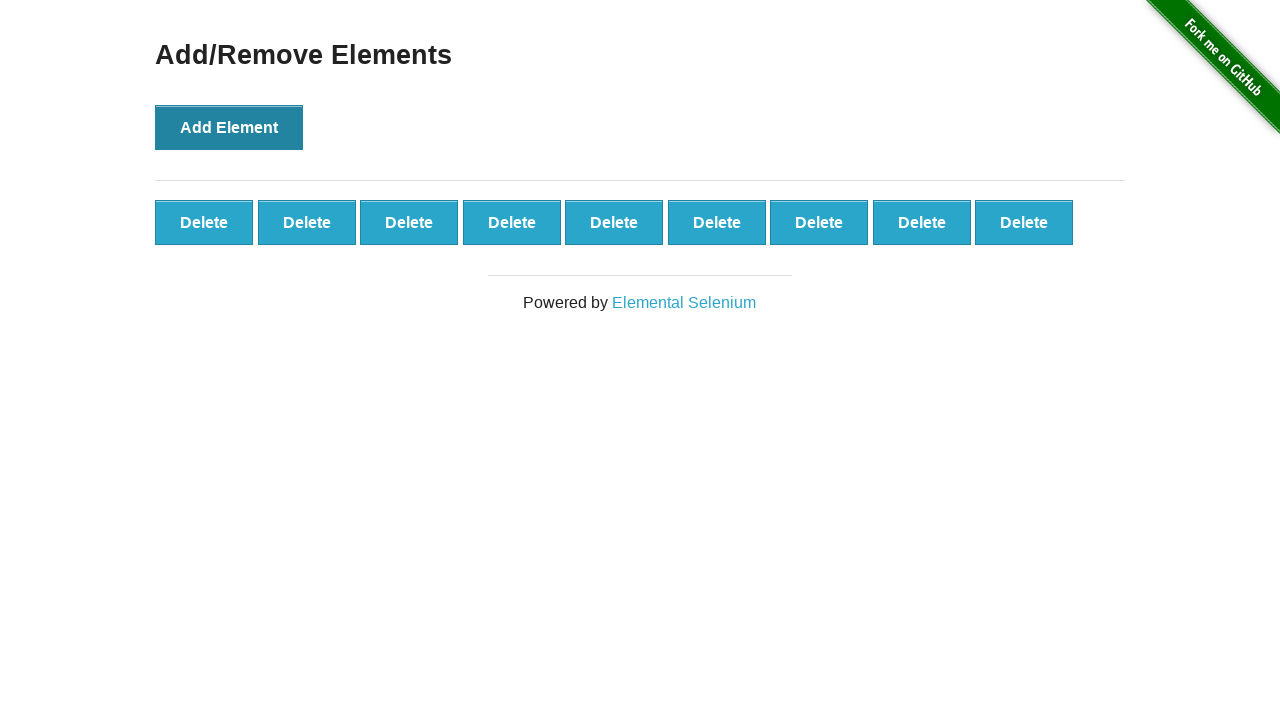

Clicked 'Add Element' button (iteration 10/100) at (229, 127) on button[onclick='addElement()']
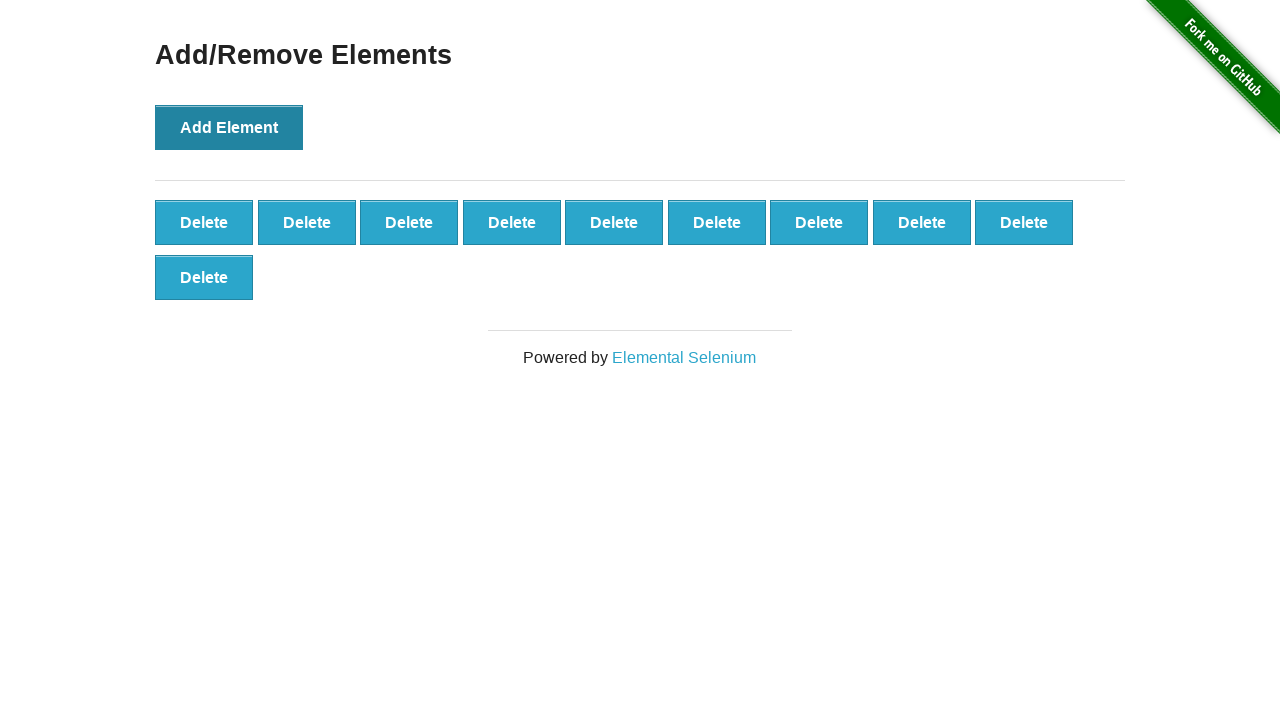

Clicked 'Add Element' button (iteration 11/100) at (229, 127) on button[onclick='addElement()']
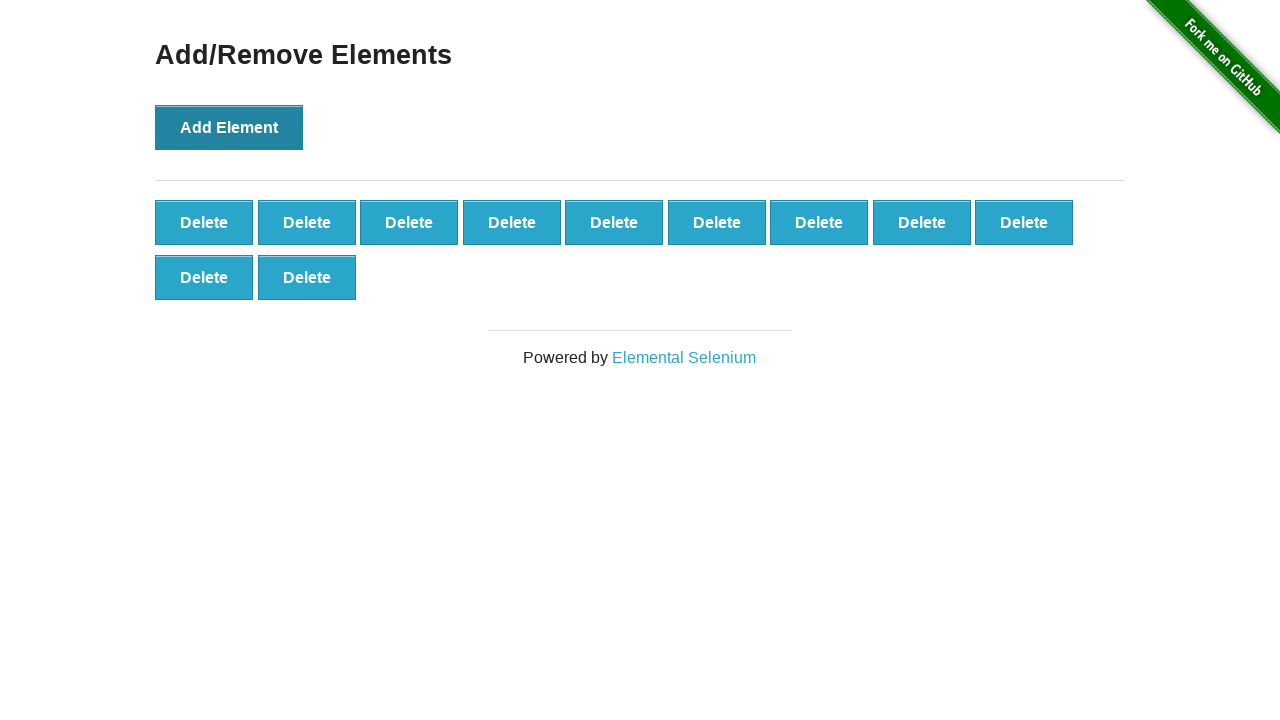

Clicked 'Add Element' button (iteration 12/100) at (229, 127) on button[onclick='addElement()']
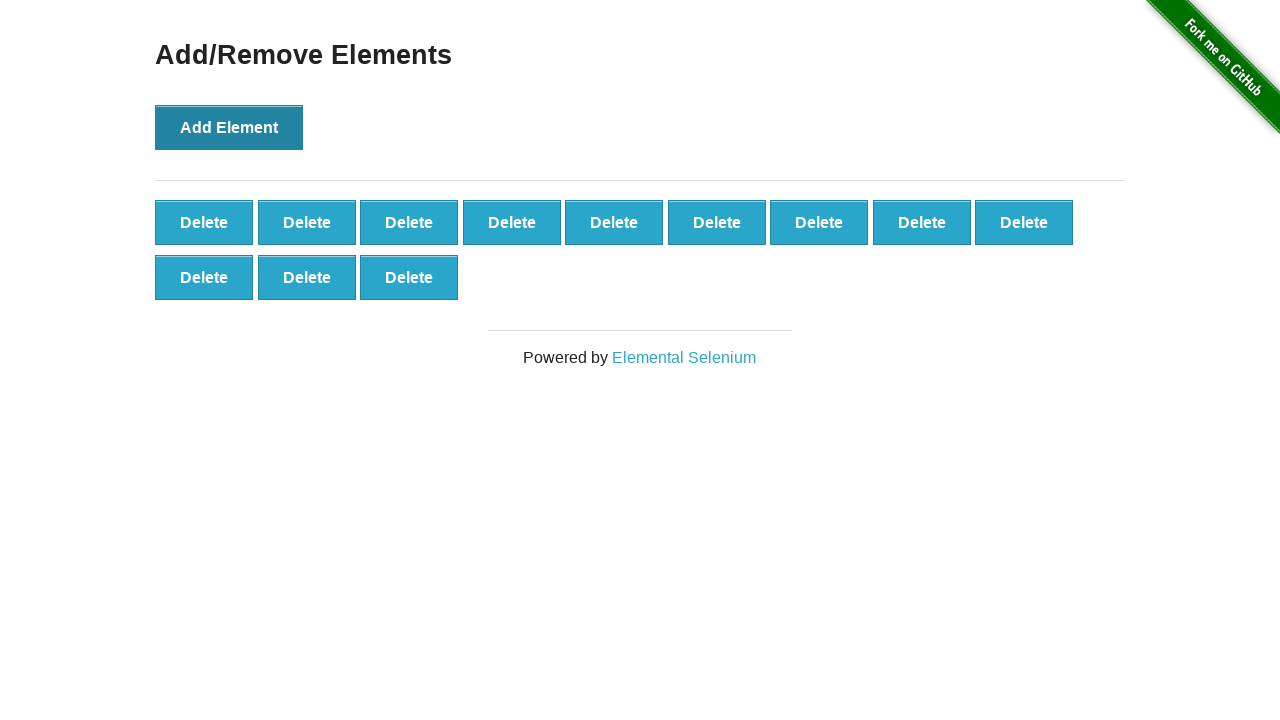

Clicked 'Add Element' button (iteration 13/100) at (229, 127) on button[onclick='addElement()']
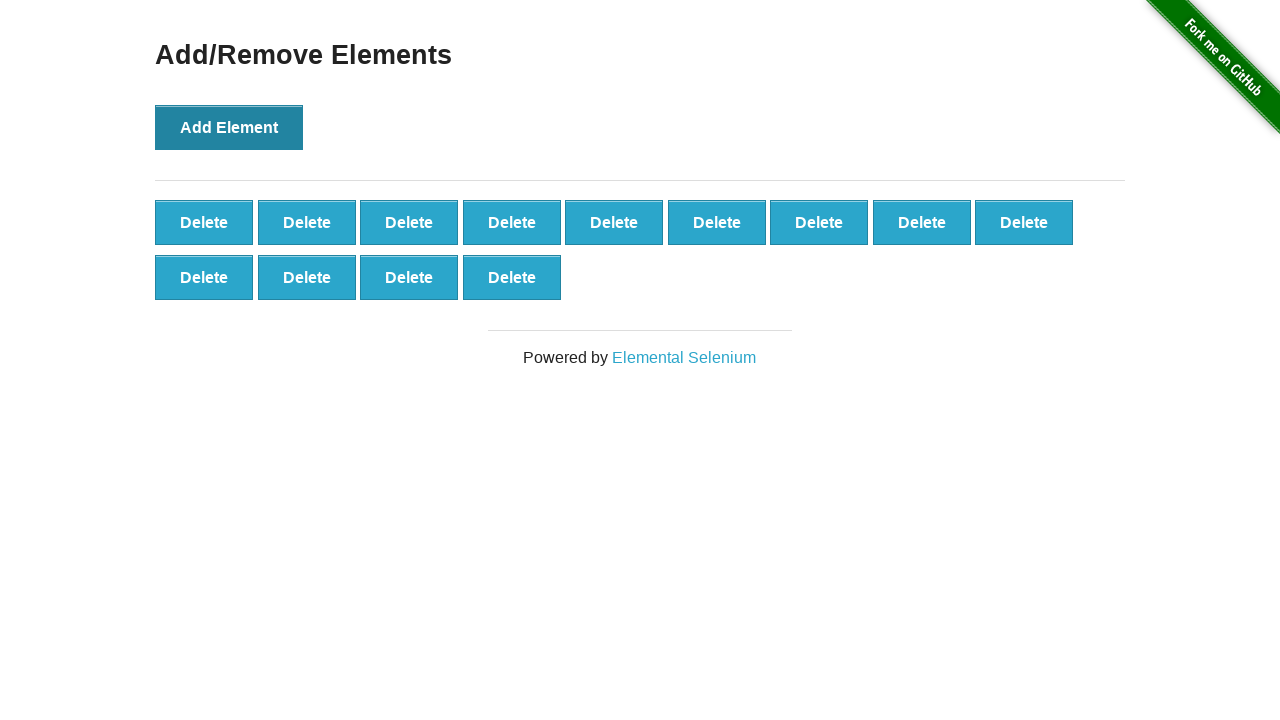

Clicked 'Add Element' button (iteration 14/100) at (229, 127) on button[onclick='addElement()']
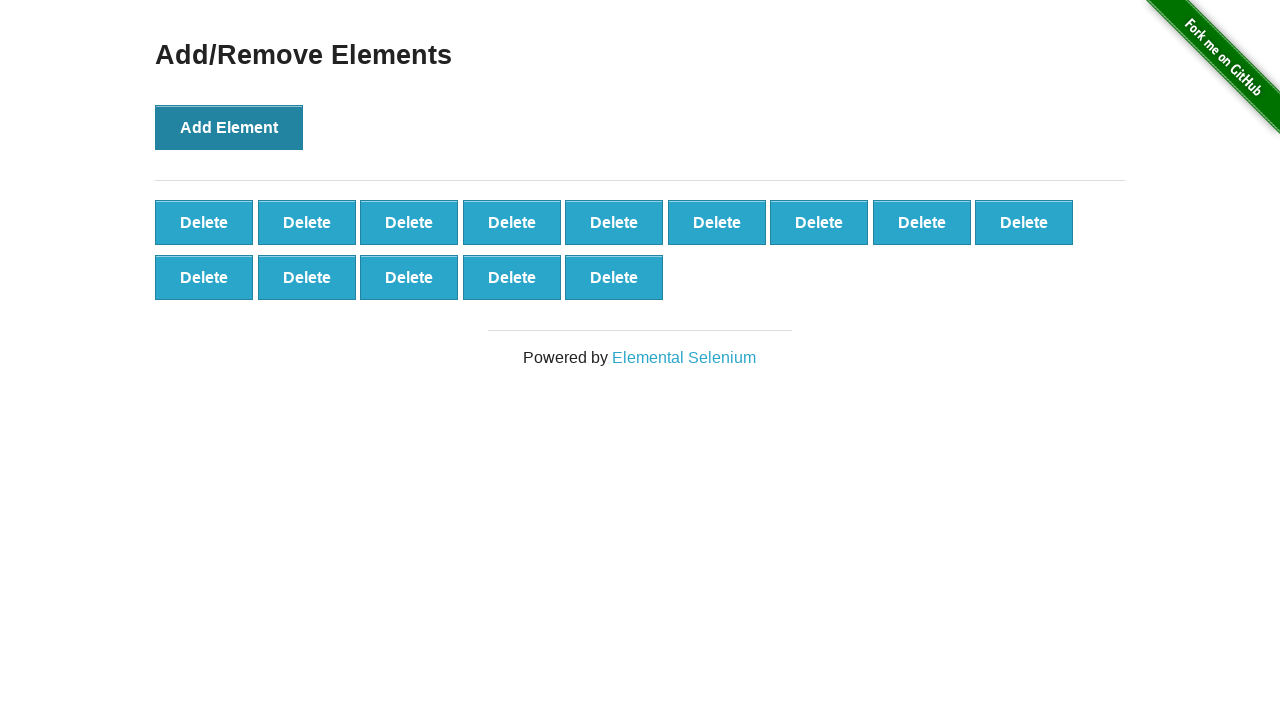

Clicked 'Add Element' button (iteration 15/100) at (229, 127) on button[onclick='addElement()']
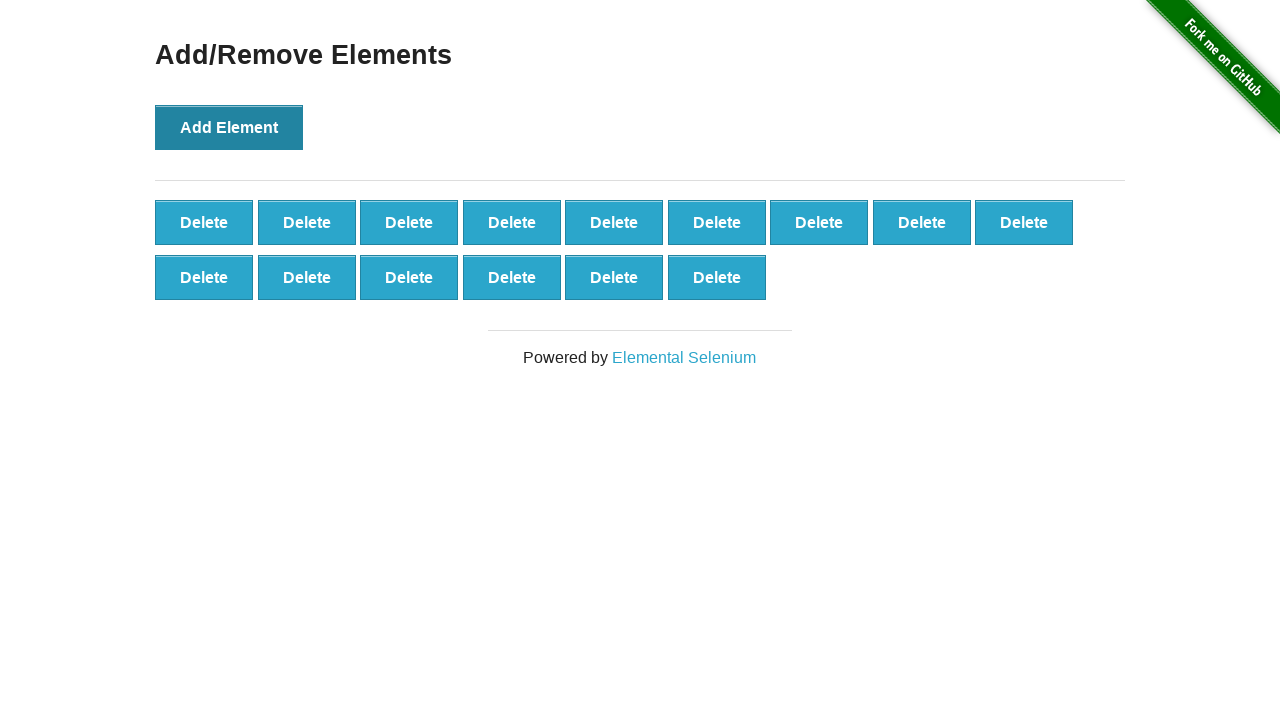

Clicked 'Add Element' button (iteration 16/100) at (229, 127) on button[onclick='addElement()']
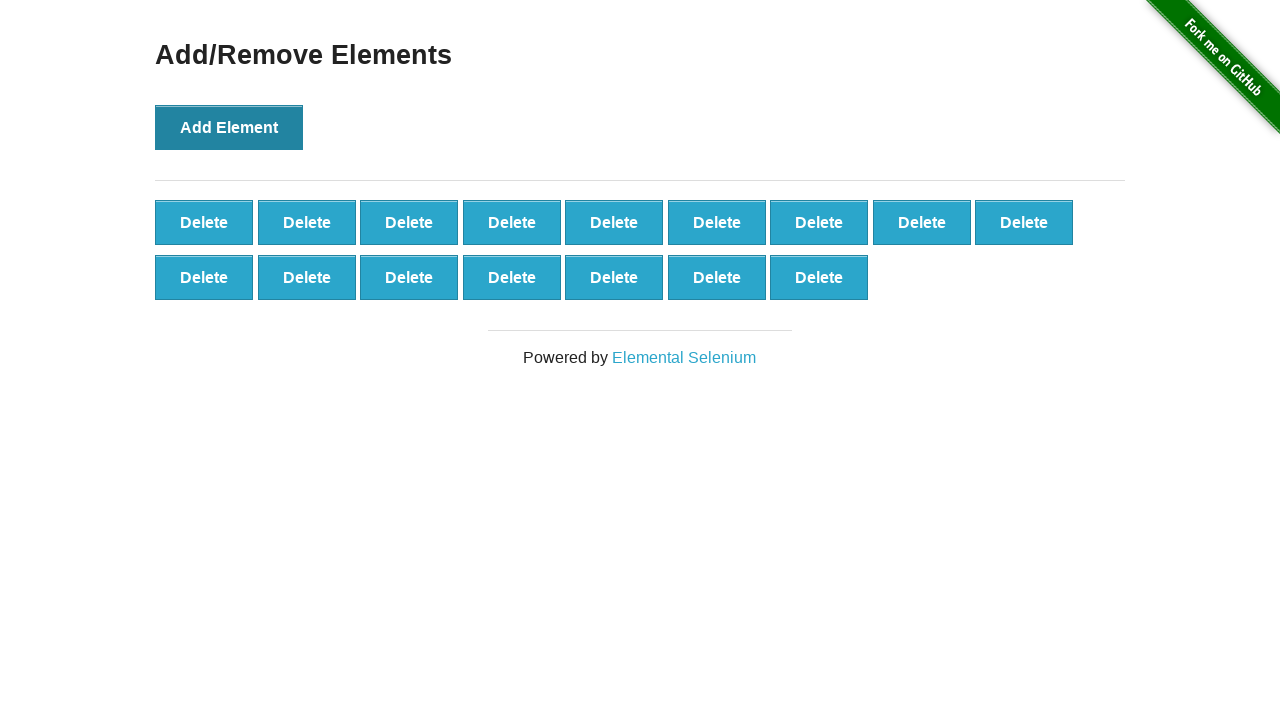

Clicked 'Add Element' button (iteration 17/100) at (229, 127) on button[onclick='addElement()']
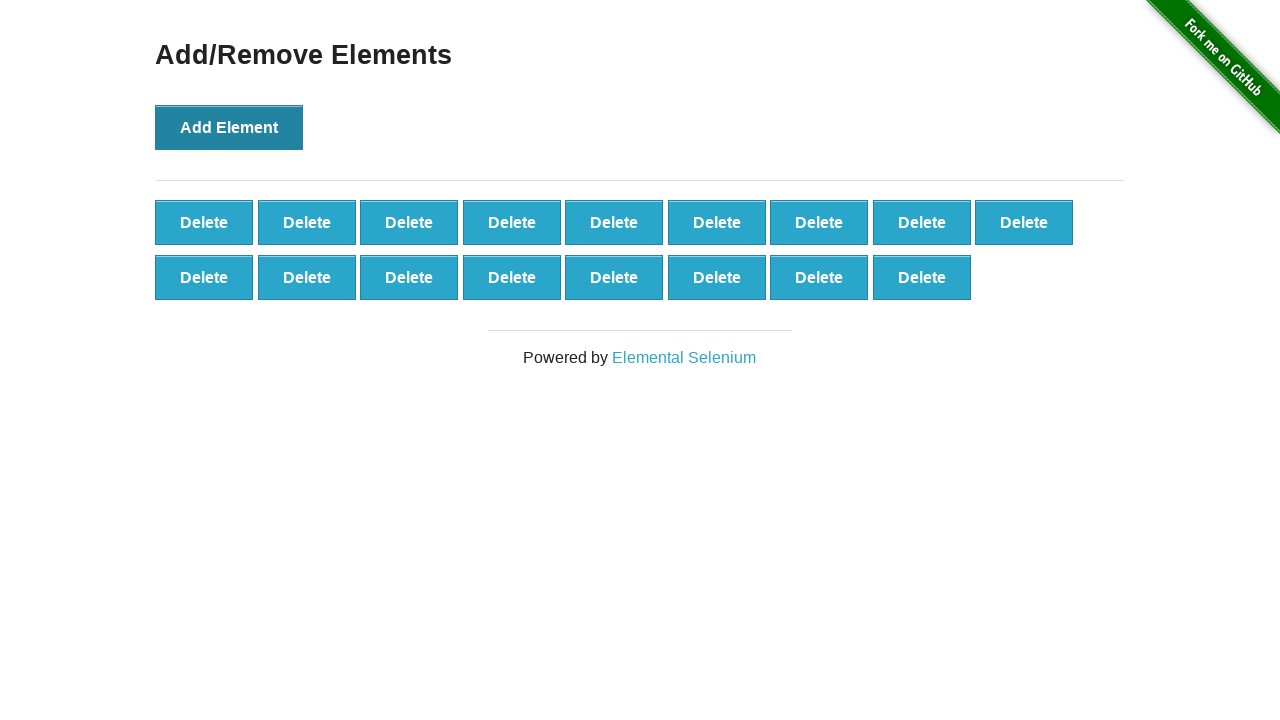

Clicked 'Add Element' button (iteration 18/100) at (229, 127) on button[onclick='addElement()']
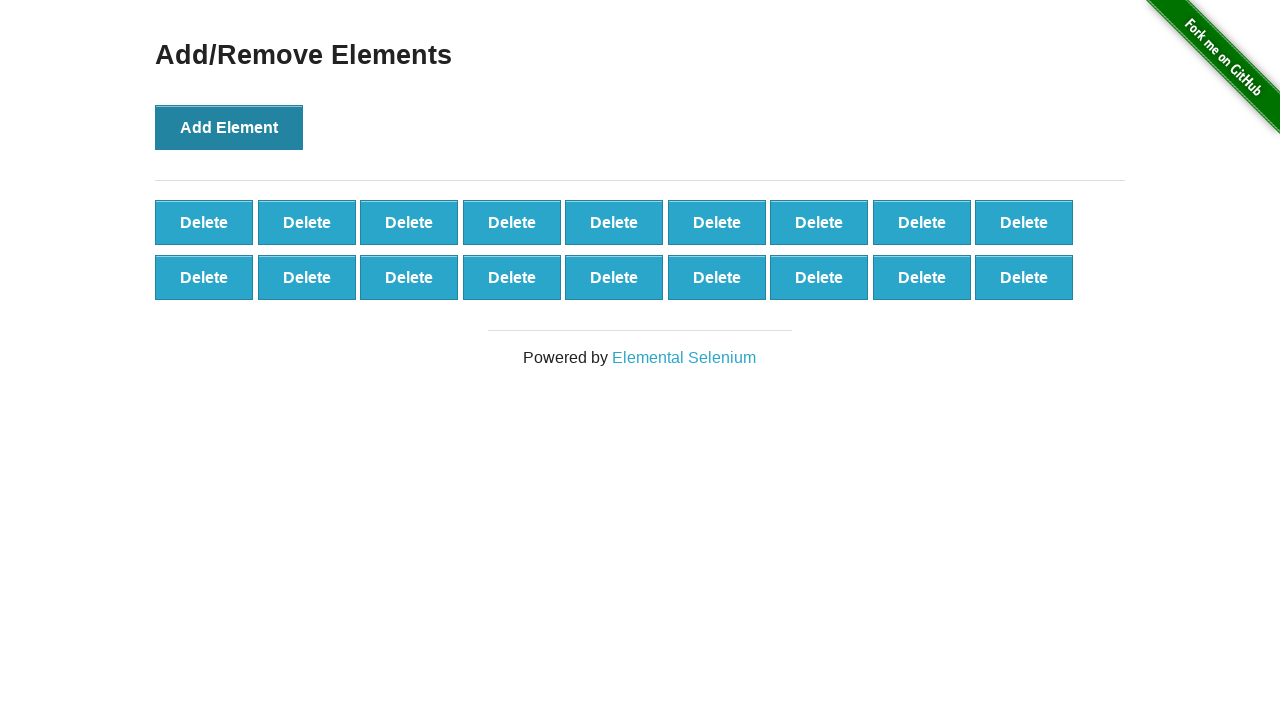

Clicked 'Add Element' button (iteration 19/100) at (229, 127) on button[onclick='addElement()']
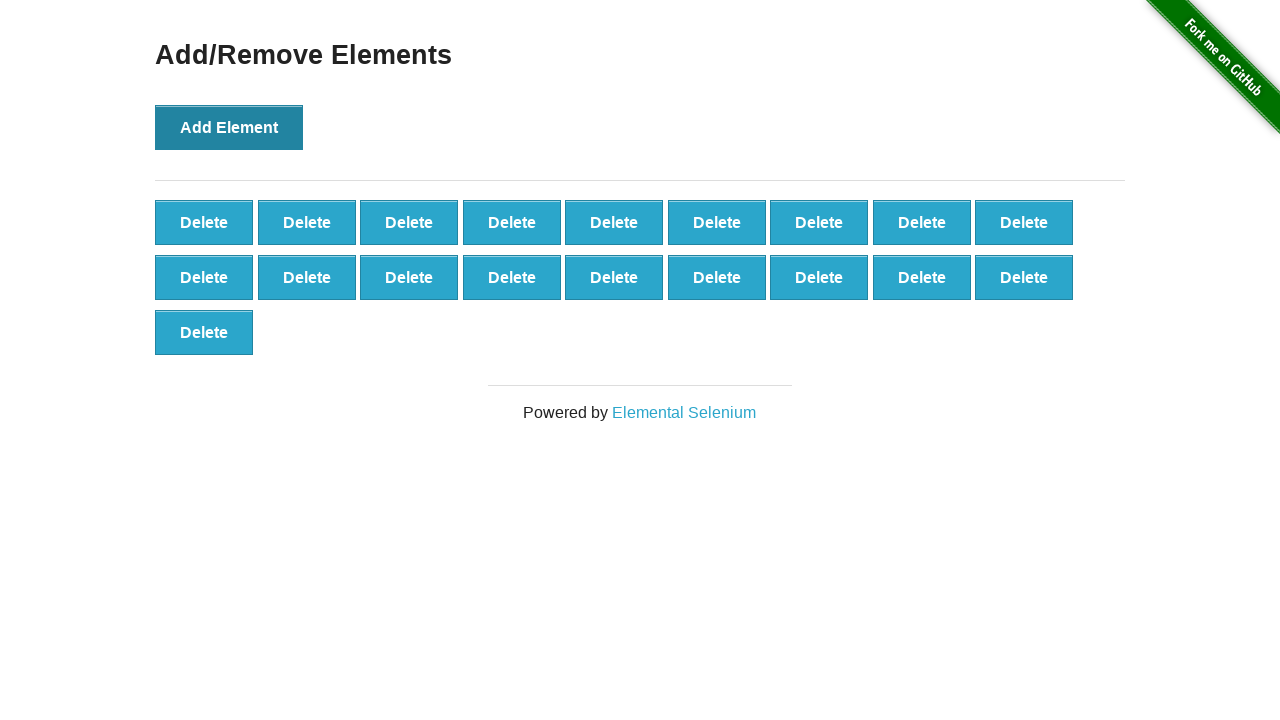

Clicked 'Add Element' button (iteration 20/100) at (229, 127) on button[onclick='addElement()']
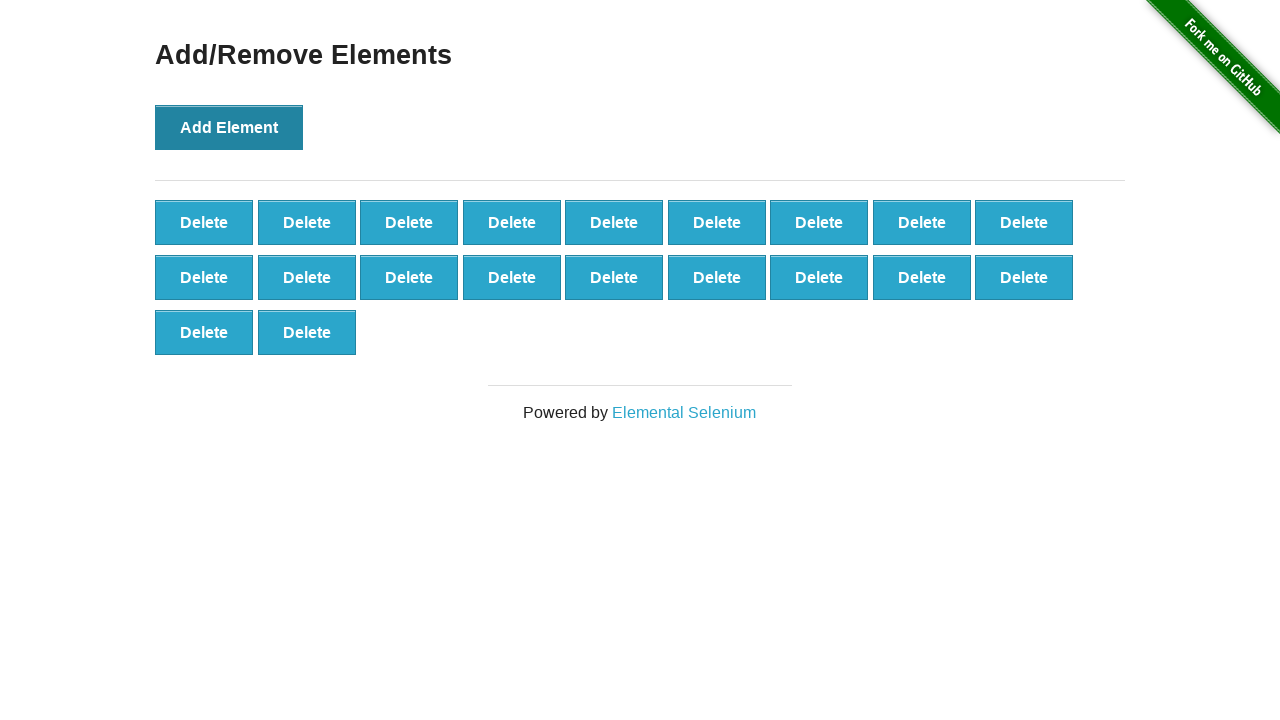

Clicked 'Add Element' button (iteration 21/100) at (229, 127) on button[onclick='addElement()']
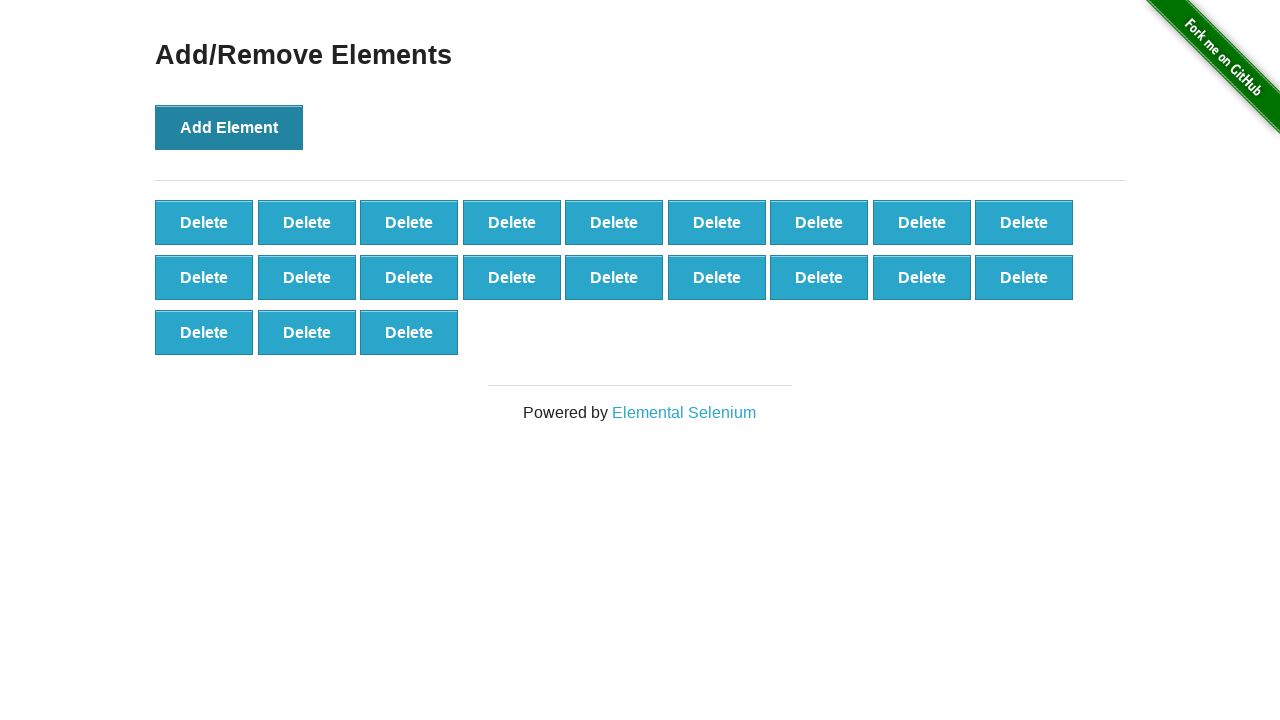

Clicked 'Add Element' button (iteration 22/100) at (229, 127) on button[onclick='addElement()']
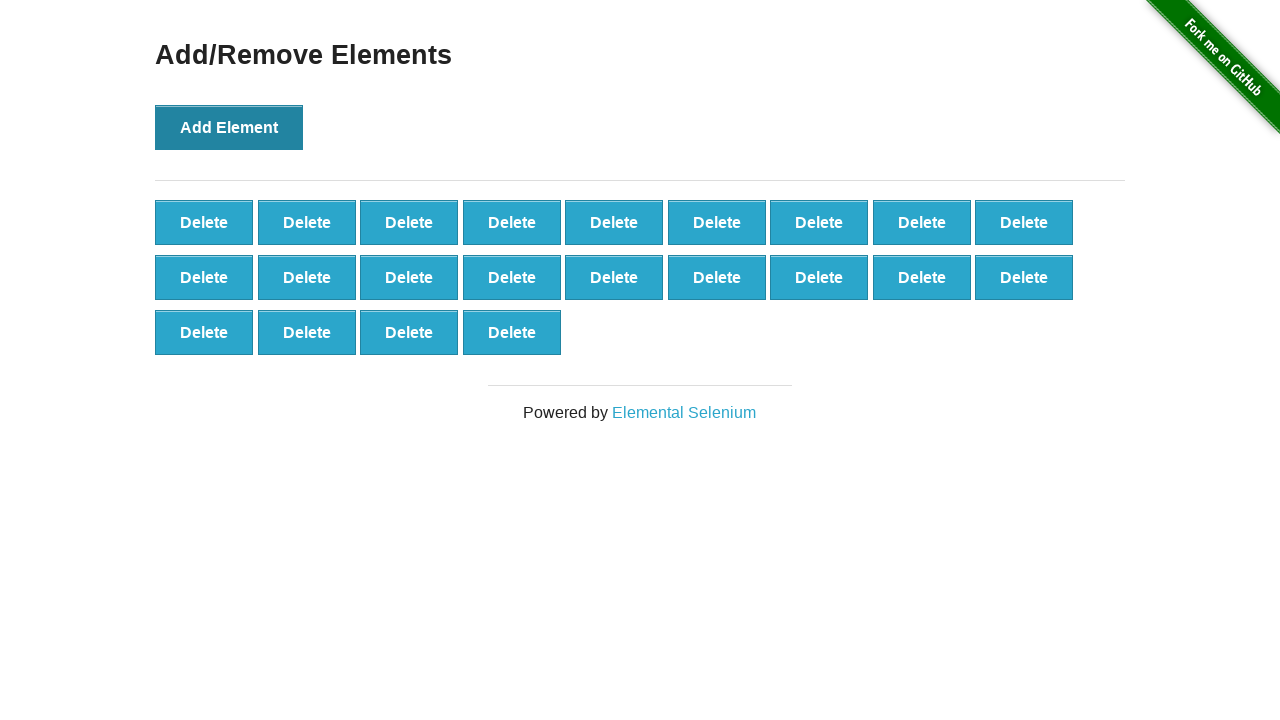

Clicked 'Add Element' button (iteration 23/100) at (229, 127) on button[onclick='addElement()']
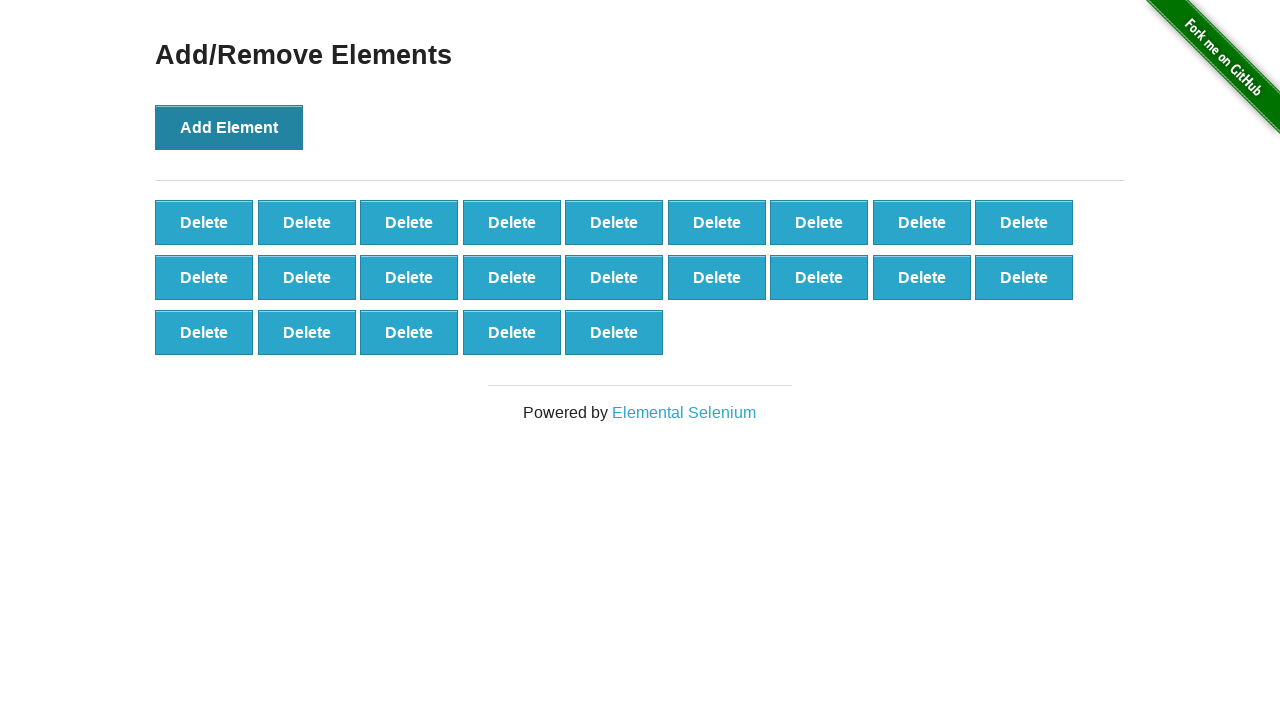

Clicked 'Add Element' button (iteration 24/100) at (229, 127) on button[onclick='addElement()']
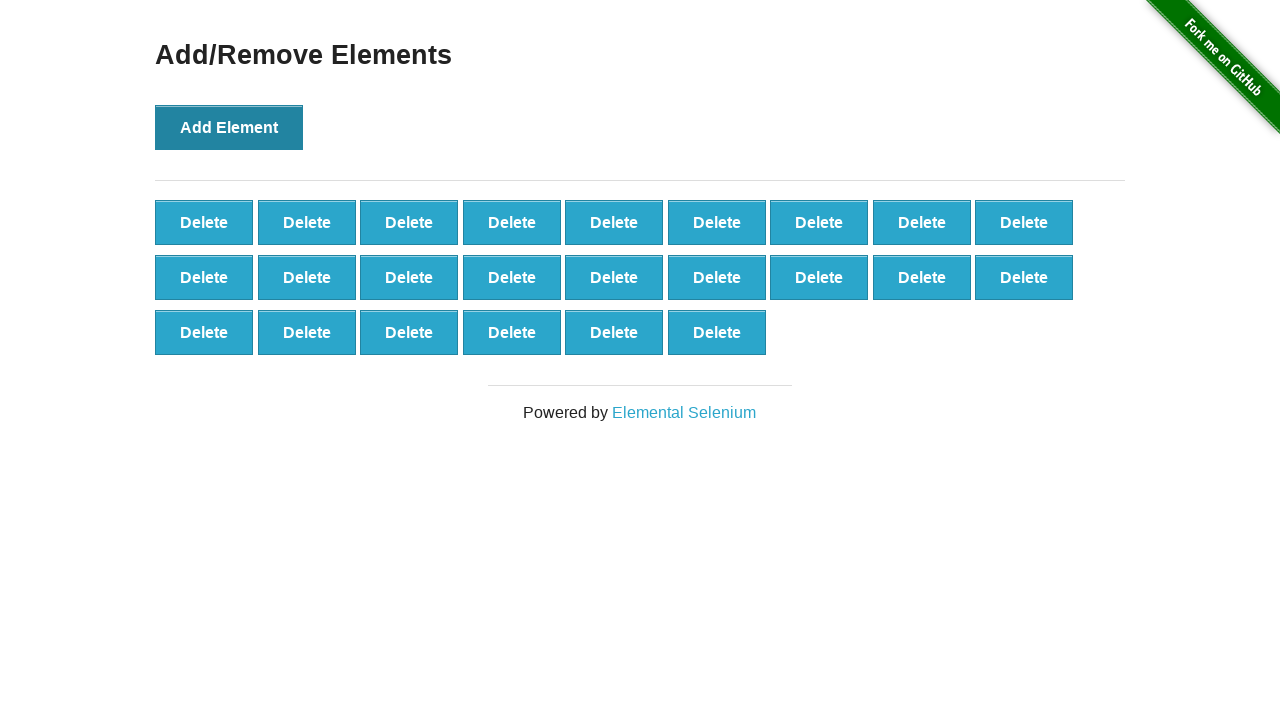

Clicked 'Add Element' button (iteration 25/100) at (229, 127) on button[onclick='addElement()']
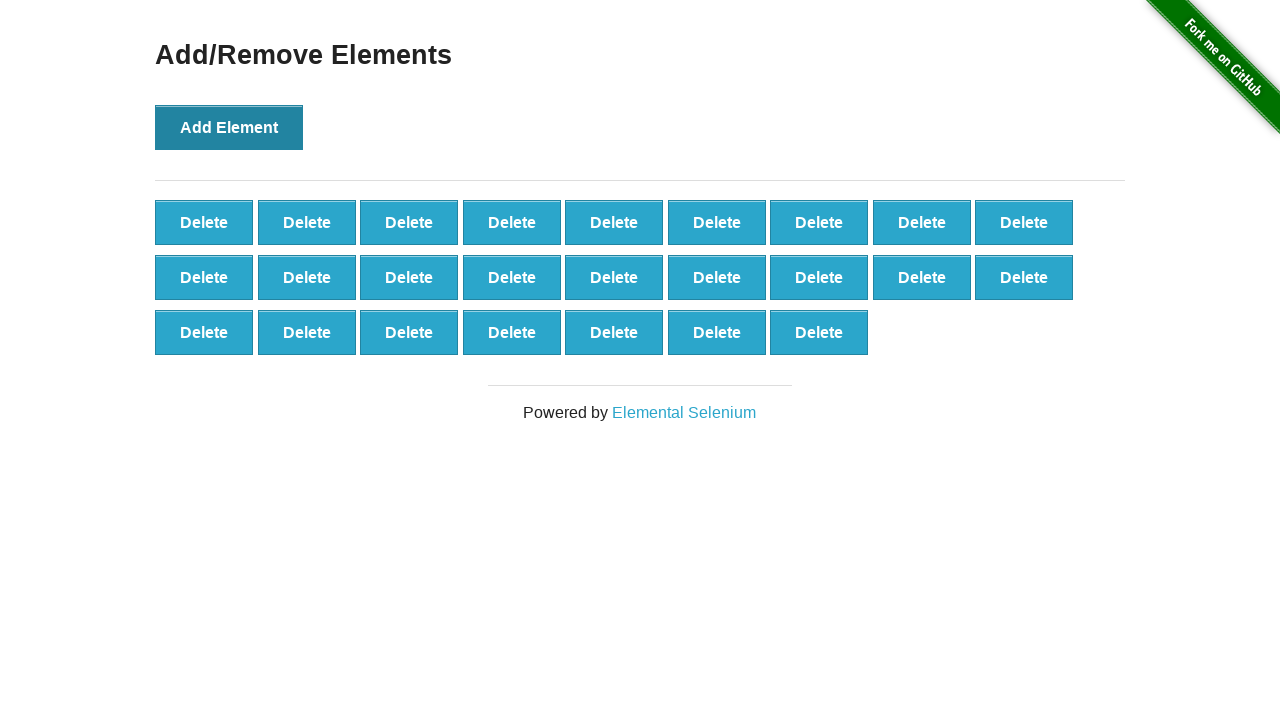

Clicked 'Add Element' button (iteration 26/100) at (229, 127) on button[onclick='addElement()']
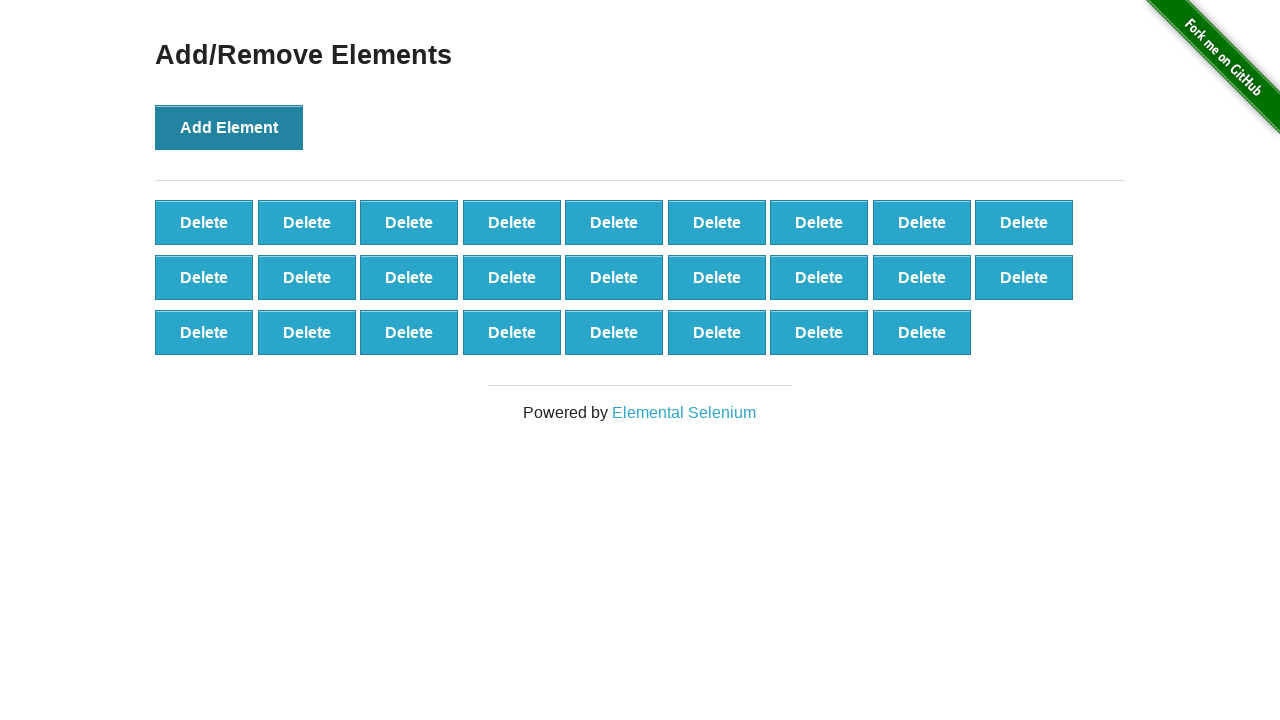

Clicked 'Add Element' button (iteration 27/100) at (229, 127) on button[onclick='addElement()']
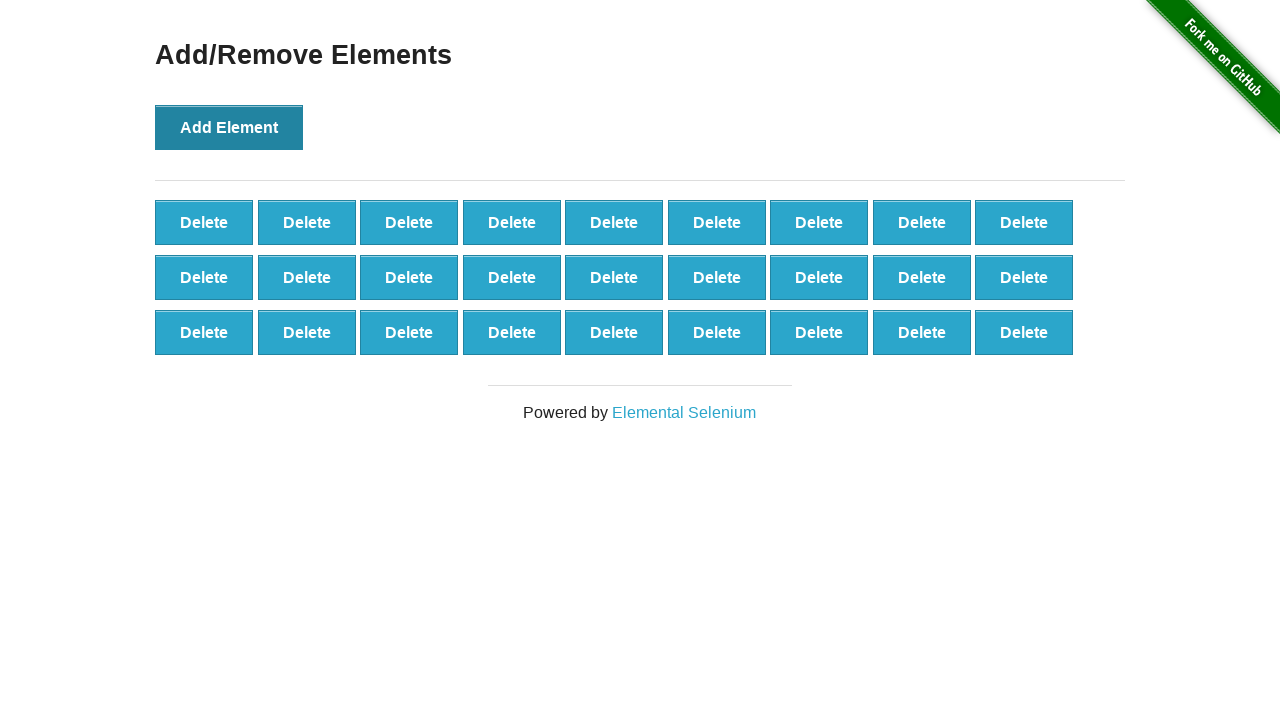

Clicked 'Add Element' button (iteration 28/100) at (229, 127) on button[onclick='addElement()']
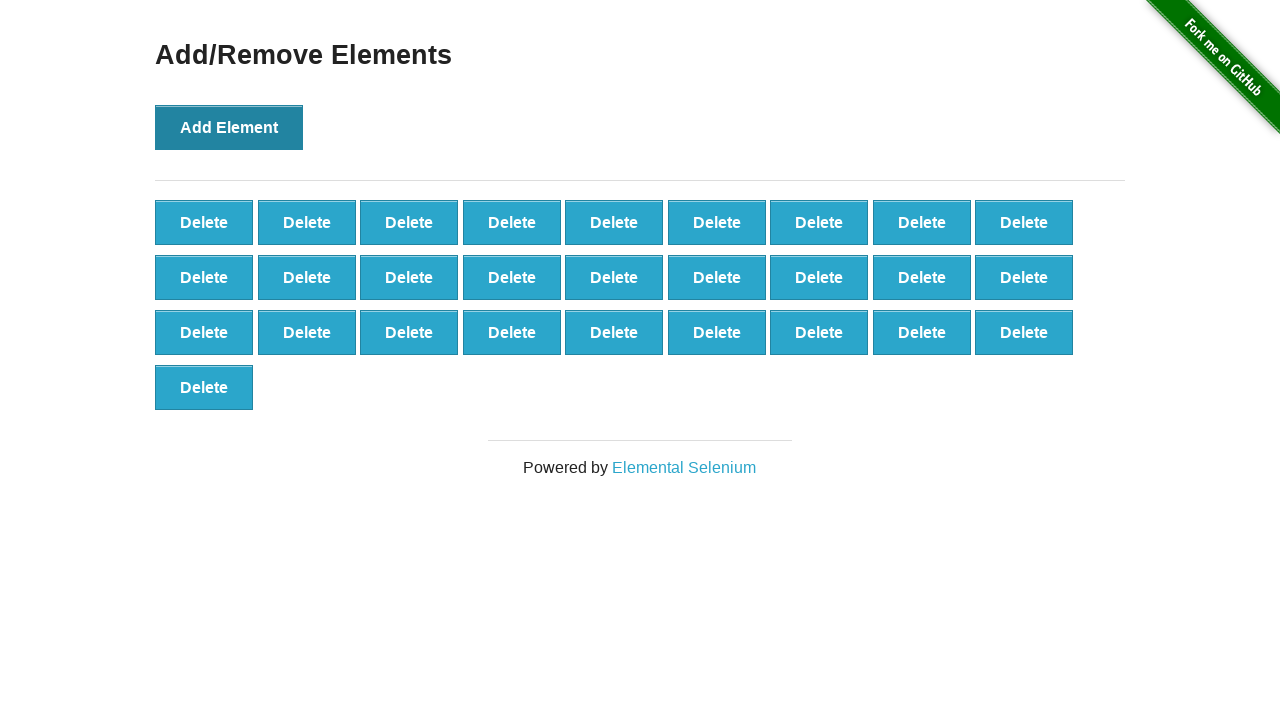

Clicked 'Add Element' button (iteration 29/100) at (229, 127) on button[onclick='addElement()']
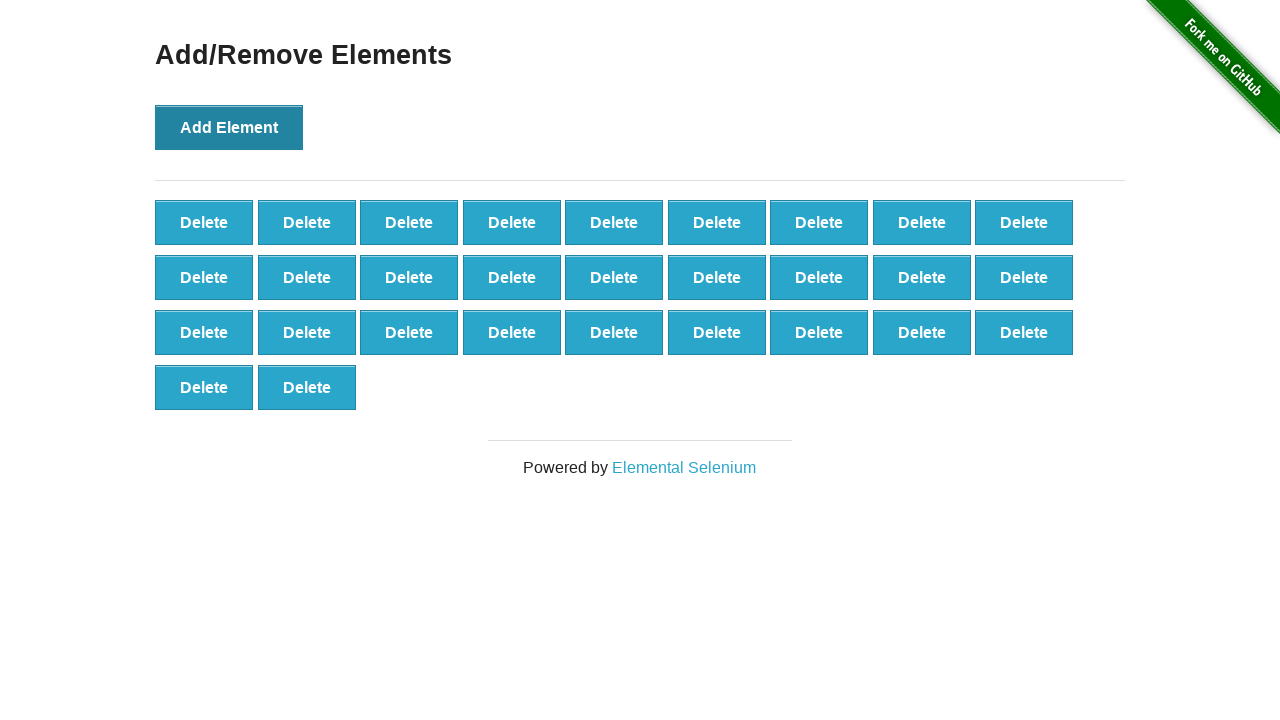

Clicked 'Add Element' button (iteration 30/100) at (229, 127) on button[onclick='addElement()']
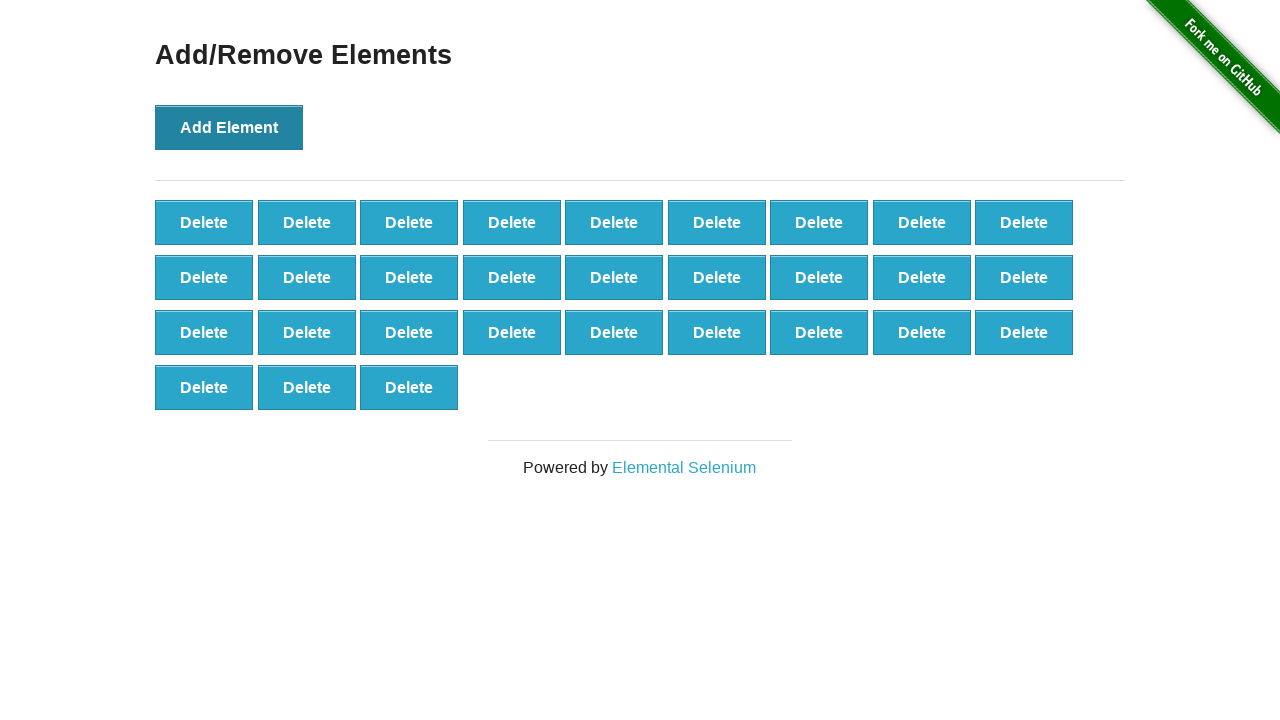

Clicked 'Add Element' button (iteration 31/100) at (229, 127) on button[onclick='addElement()']
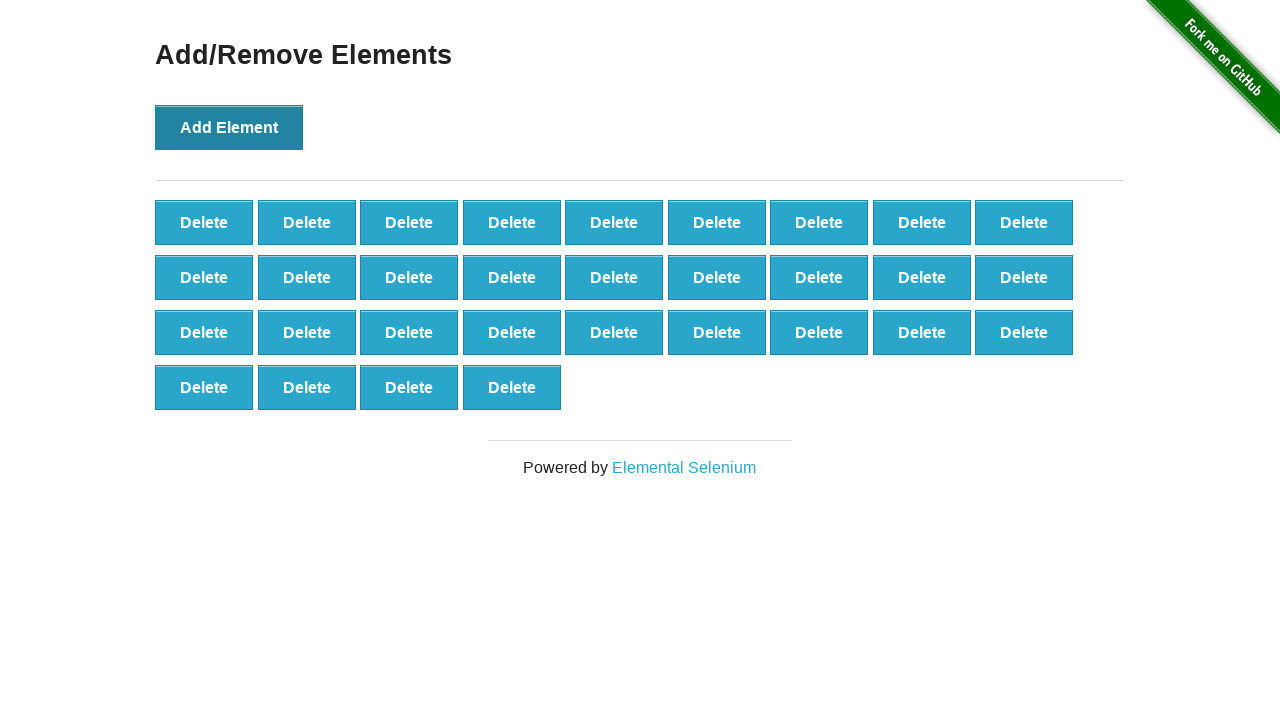

Clicked 'Add Element' button (iteration 32/100) at (229, 127) on button[onclick='addElement()']
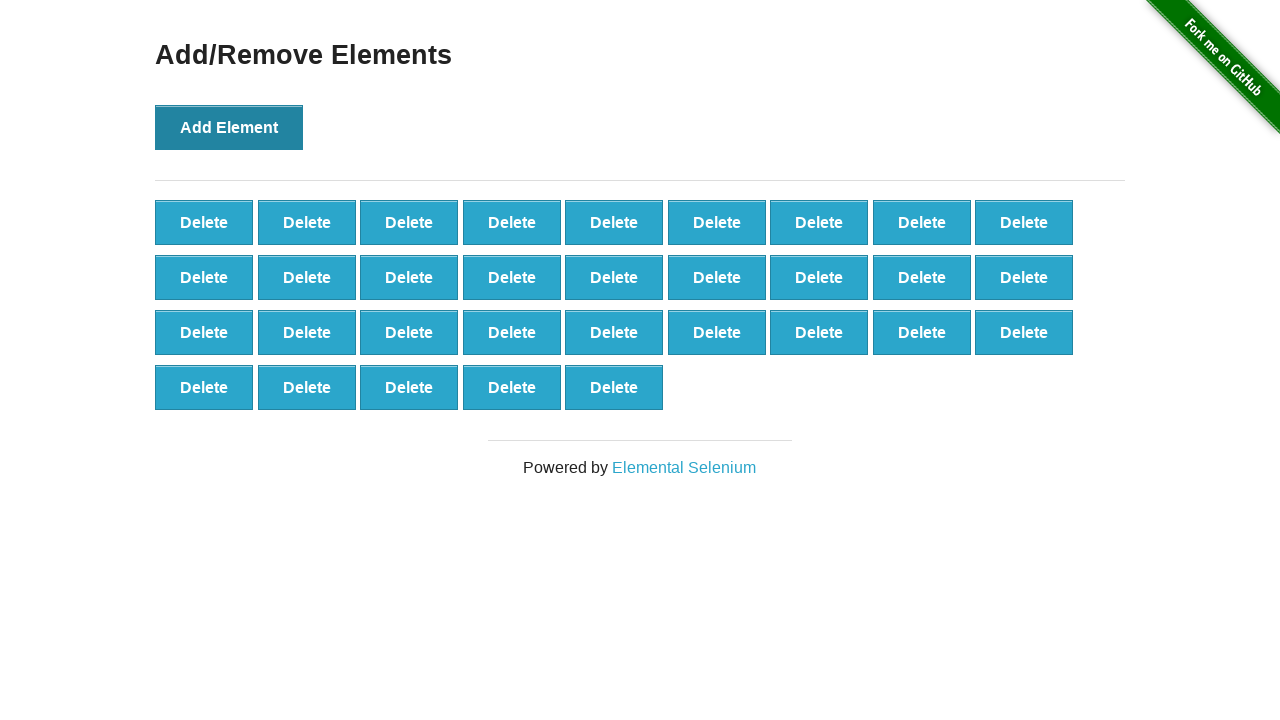

Clicked 'Add Element' button (iteration 33/100) at (229, 127) on button[onclick='addElement()']
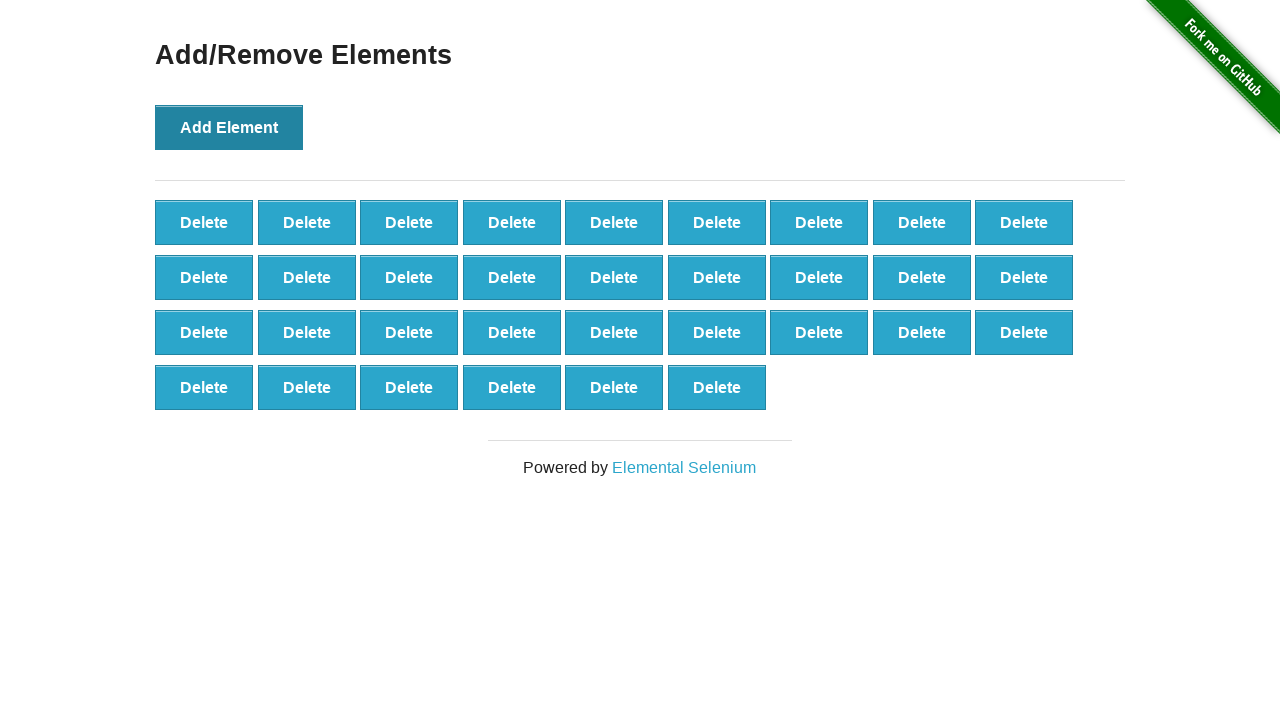

Clicked 'Add Element' button (iteration 34/100) at (229, 127) on button[onclick='addElement()']
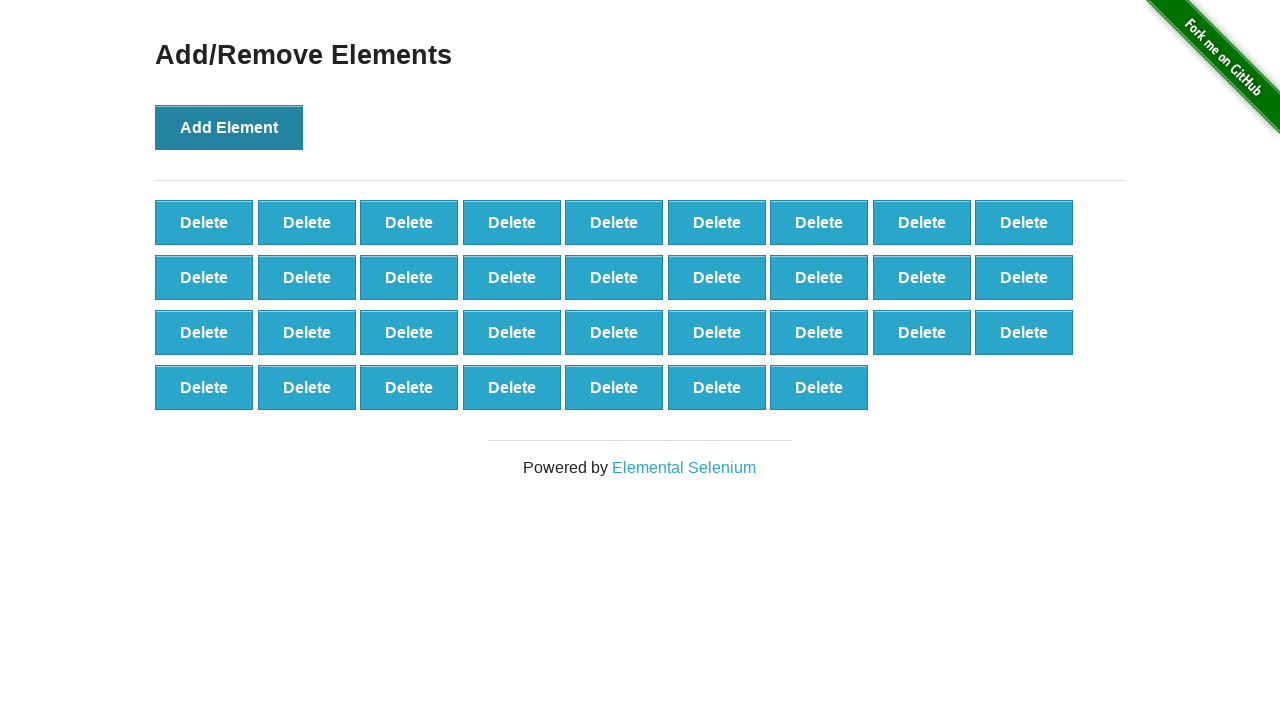

Clicked 'Add Element' button (iteration 35/100) at (229, 127) on button[onclick='addElement()']
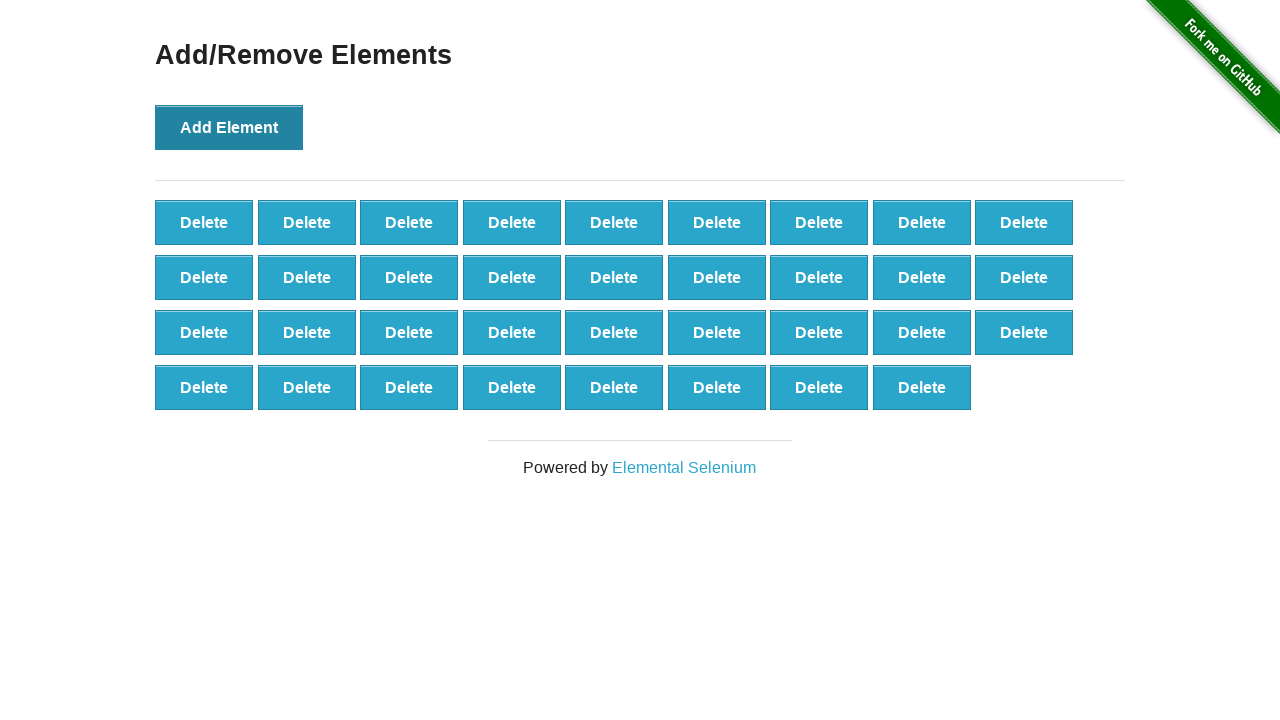

Clicked 'Add Element' button (iteration 36/100) at (229, 127) on button[onclick='addElement()']
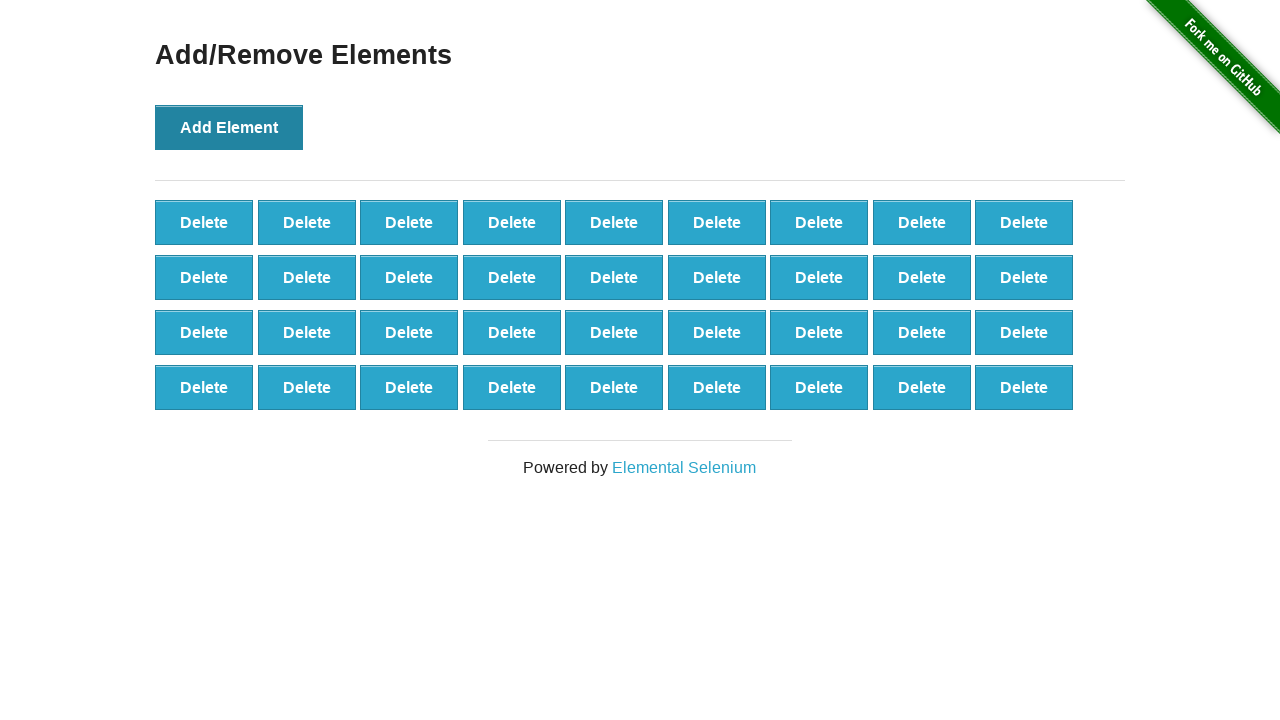

Clicked 'Add Element' button (iteration 37/100) at (229, 127) on button[onclick='addElement()']
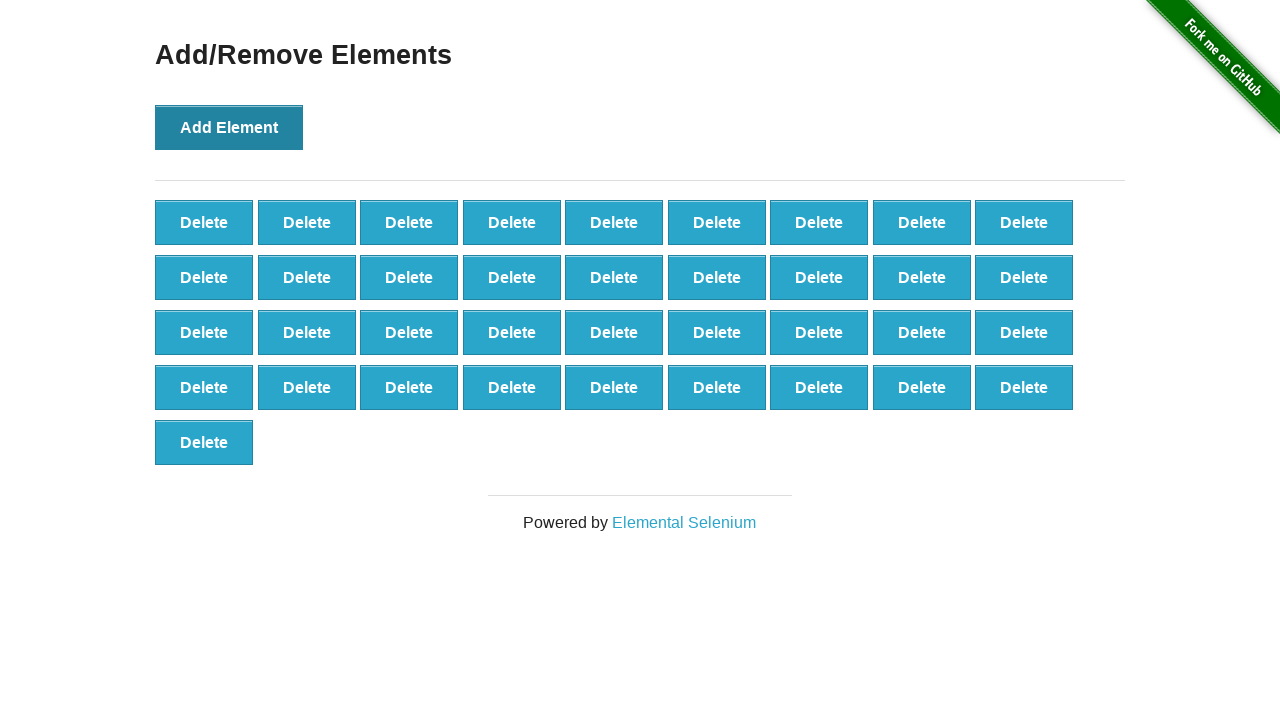

Clicked 'Add Element' button (iteration 38/100) at (229, 127) on button[onclick='addElement()']
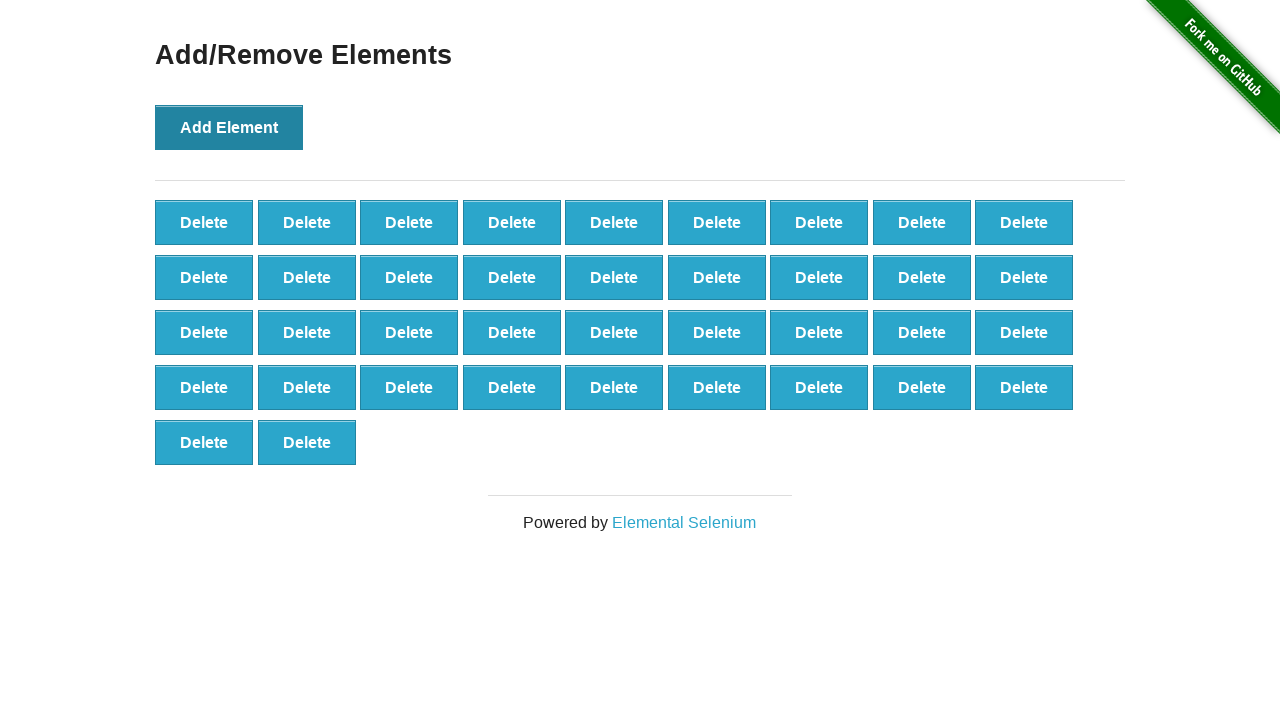

Clicked 'Add Element' button (iteration 39/100) at (229, 127) on button[onclick='addElement()']
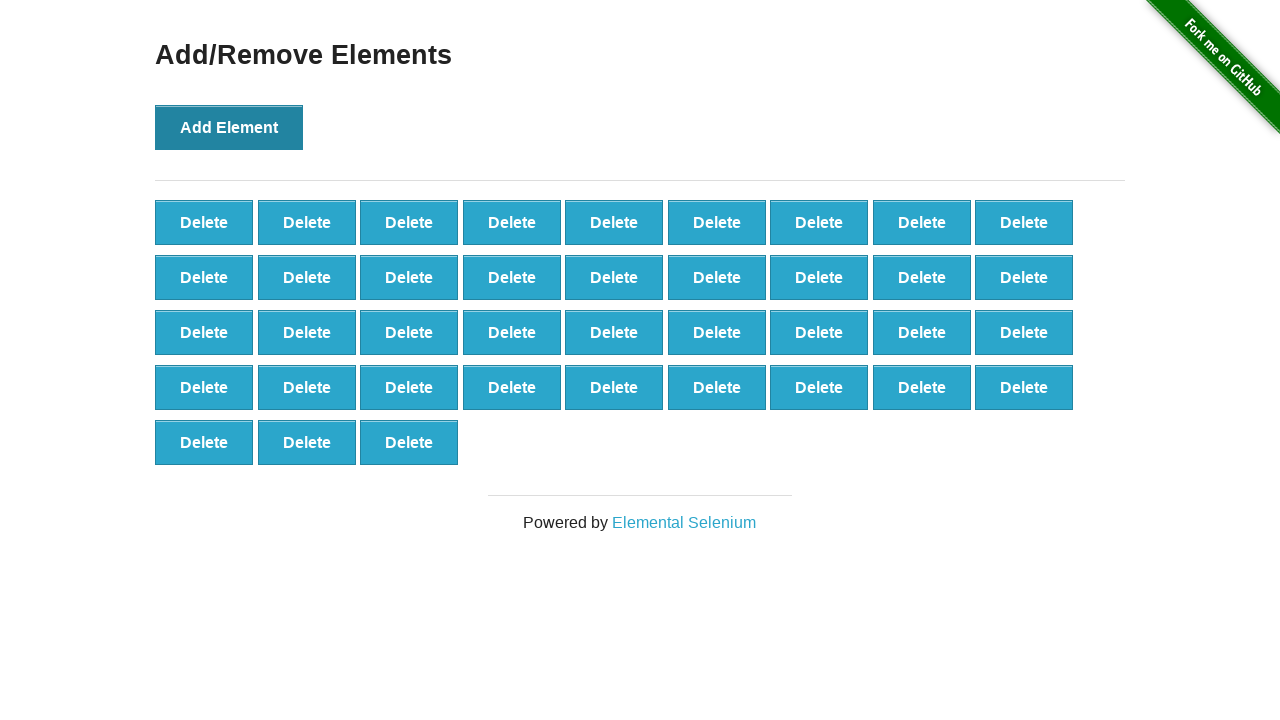

Clicked 'Add Element' button (iteration 40/100) at (229, 127) on button[onclick='addElement()']
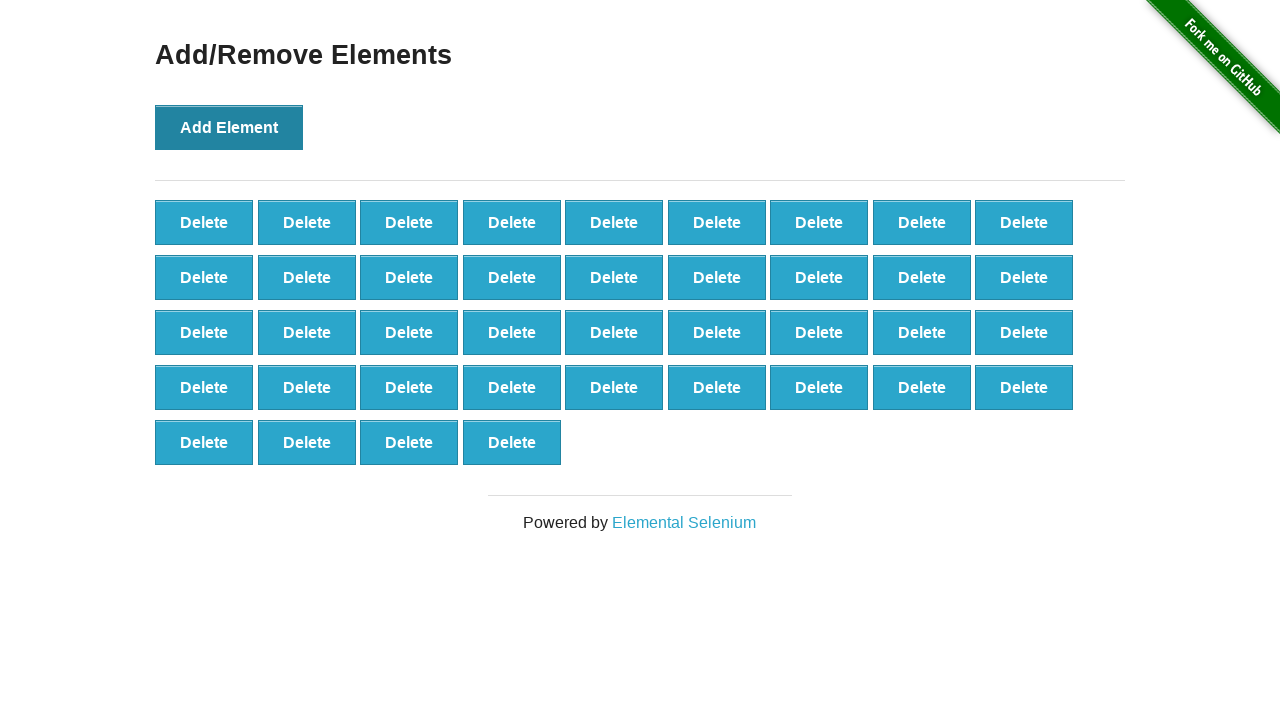

Clicked 'Add Element' button (iteration 41/100) at (229, 127) on button[onclick='addElement()']
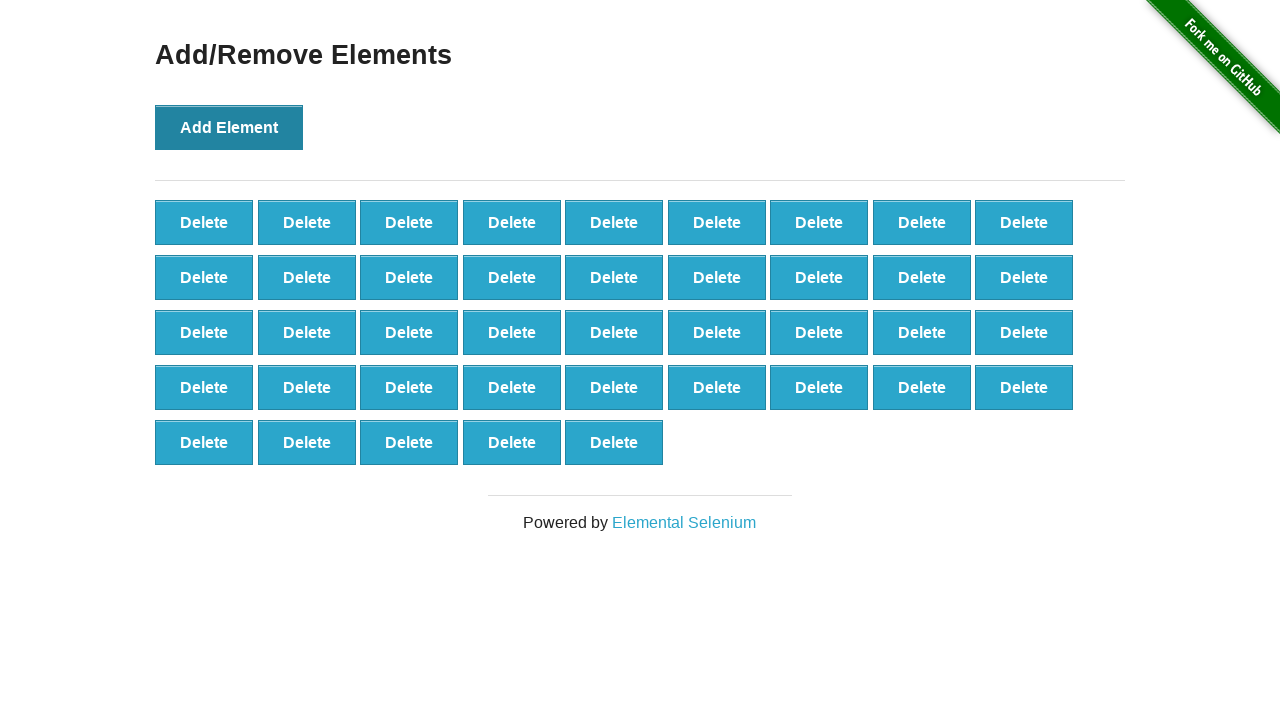

Clicked 'Add Element' button (iteration 42/100) at (229, 127) on button[onclick='addElement()']
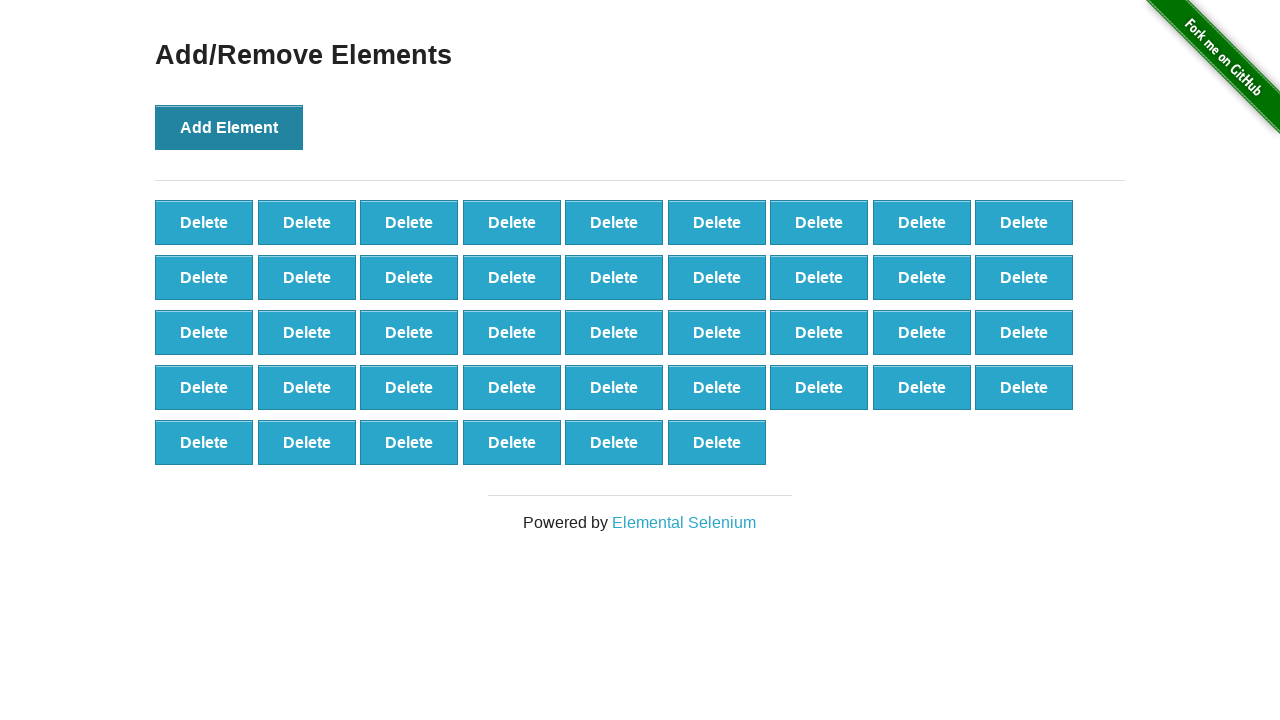

Clicked 'Add Element' button (iteration 43/100) at (229, 127) on button[onclick='addElement()']
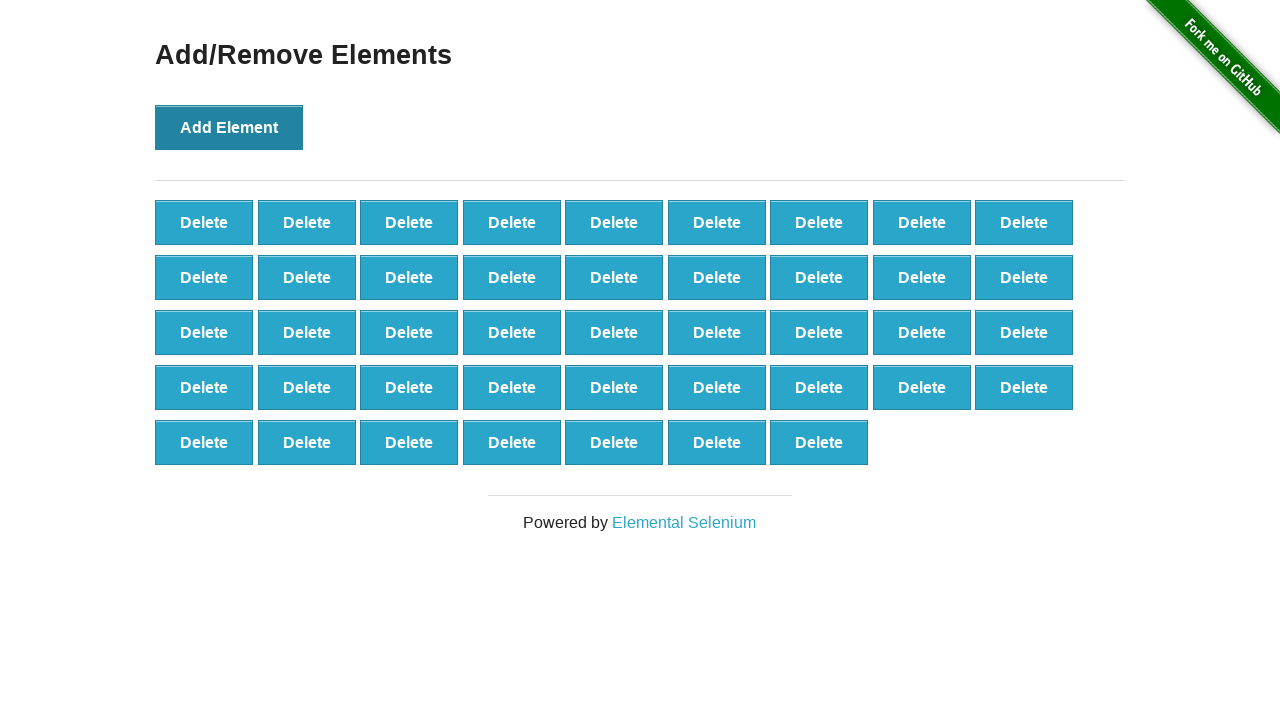

Clicked 'Add Element' button (iteration 44/100) at (229, 127) on button[onclick='addElement()']
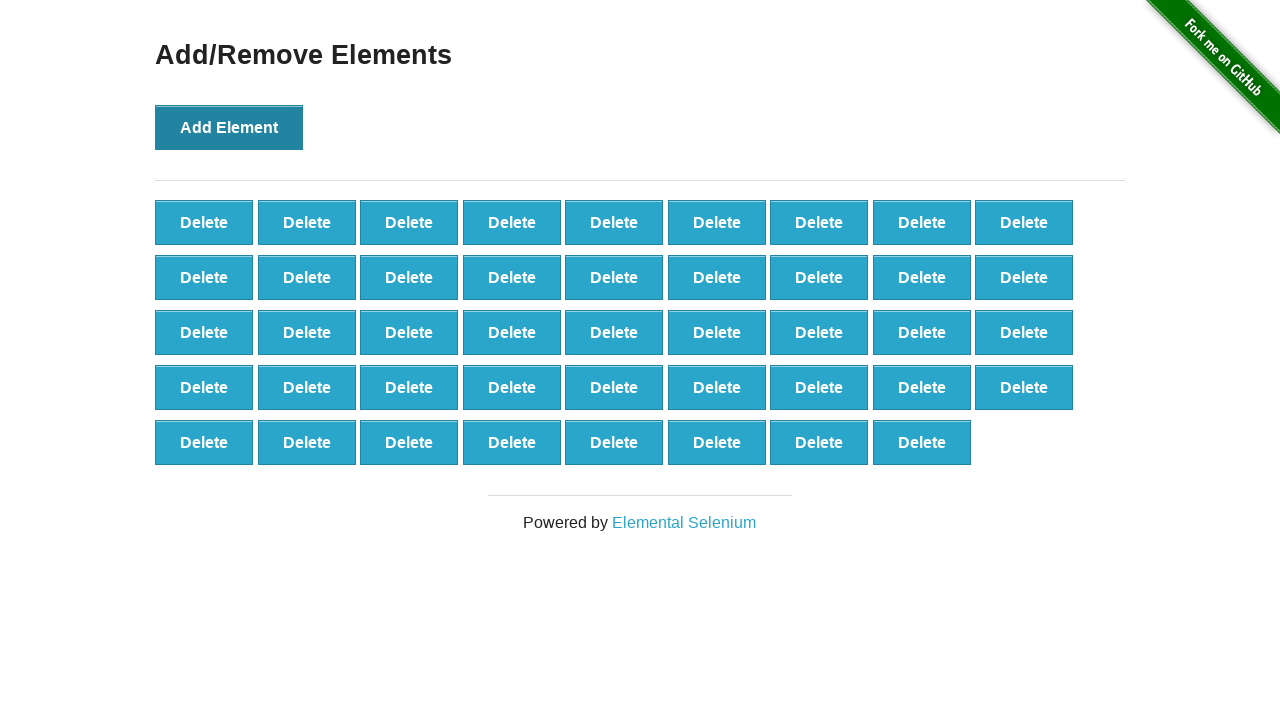

Clicked 'Add Element' button (iteration 45/100) at (229, 127) on button[onclick='addElement()']
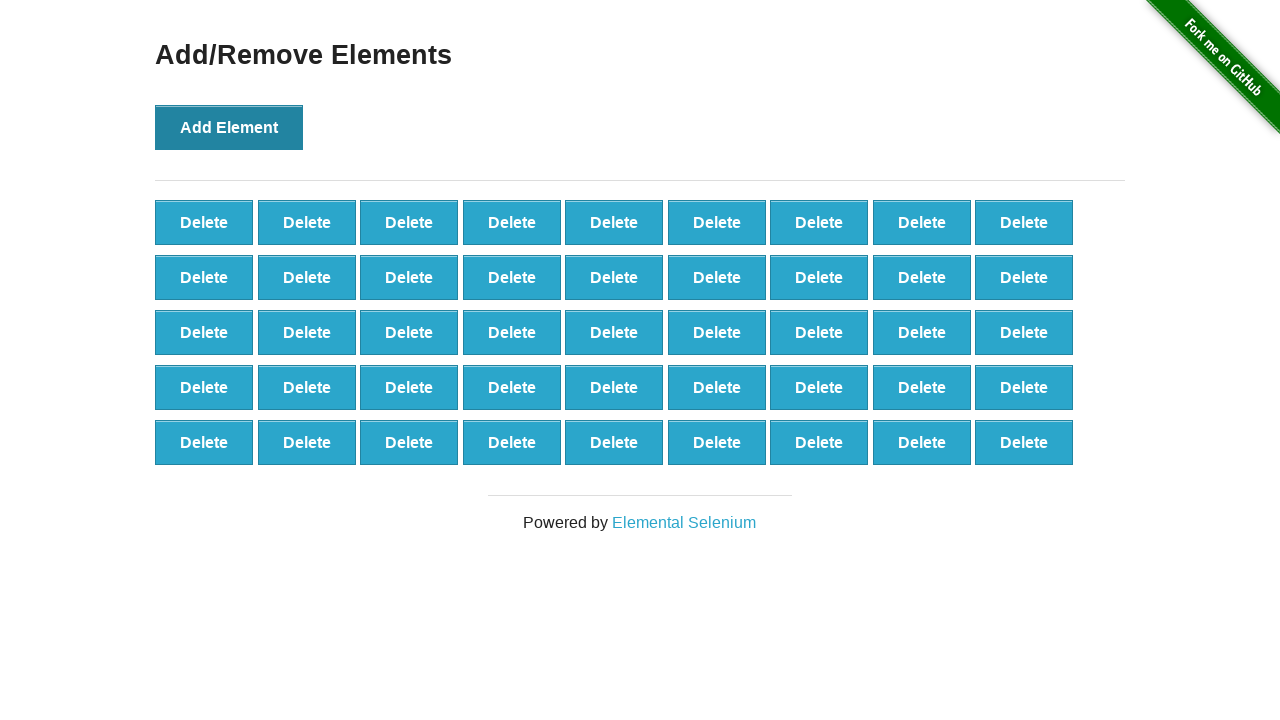

Clicked 'Add Element' button (iteration 46/100) at (229, 127) on button[onclick='addElement()']
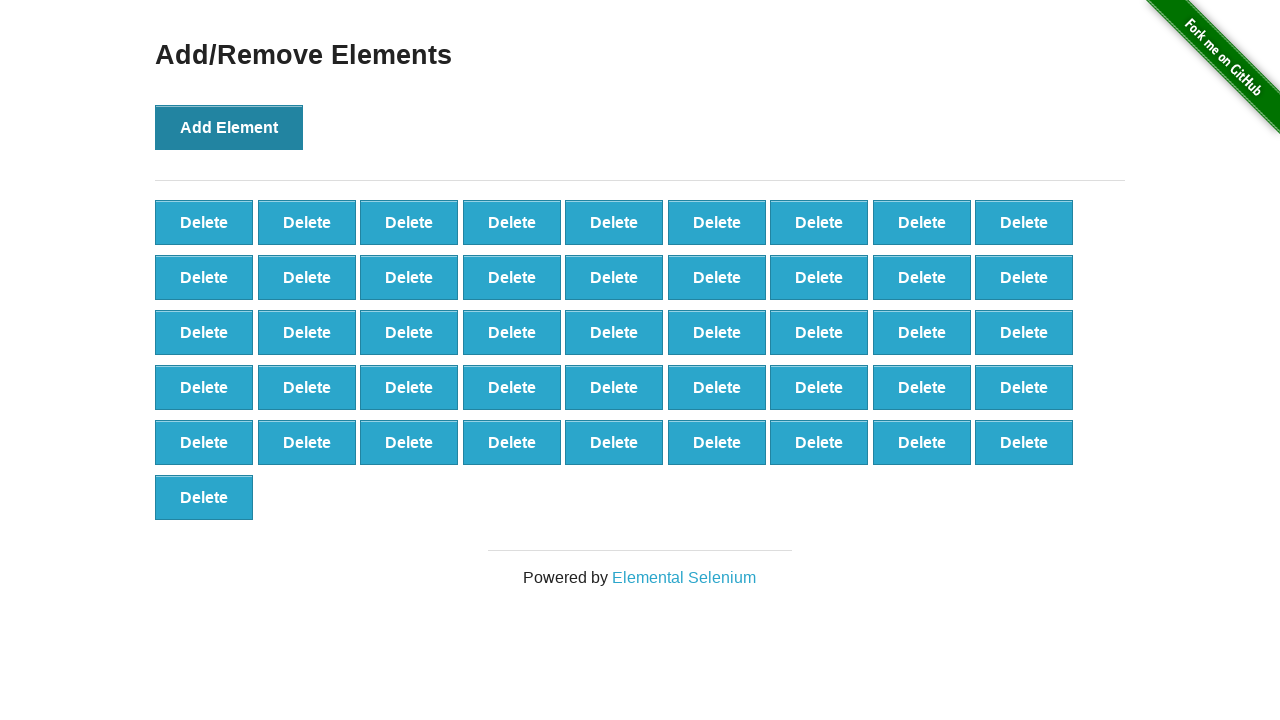

Clicked 'Add Element' button (iteration 47/100) at (229, 127) on button[onclick='addElement()']
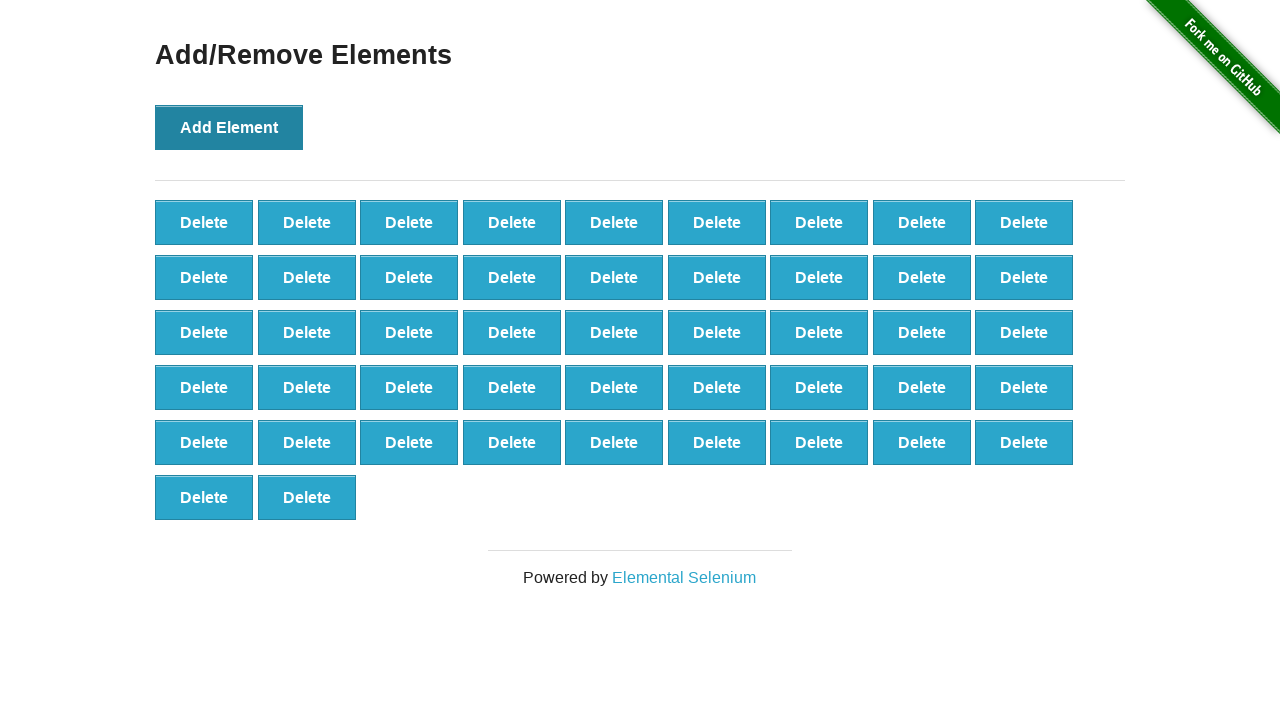

Clicked 'Add Element' button (iteration 48/100) at (229, 127) on button[onclick='addElement()']
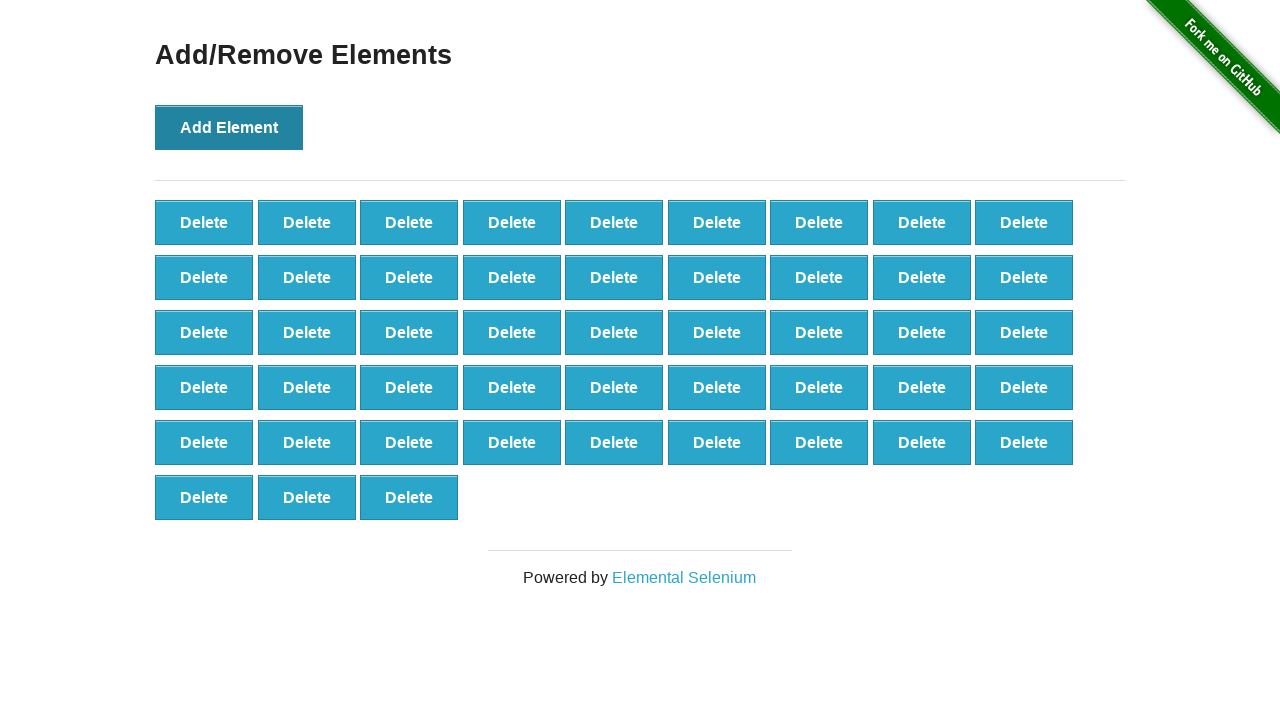

Clicked 'Add Element' button (iteration 49/100) at (229, 127) on button[onclick='addElement()']
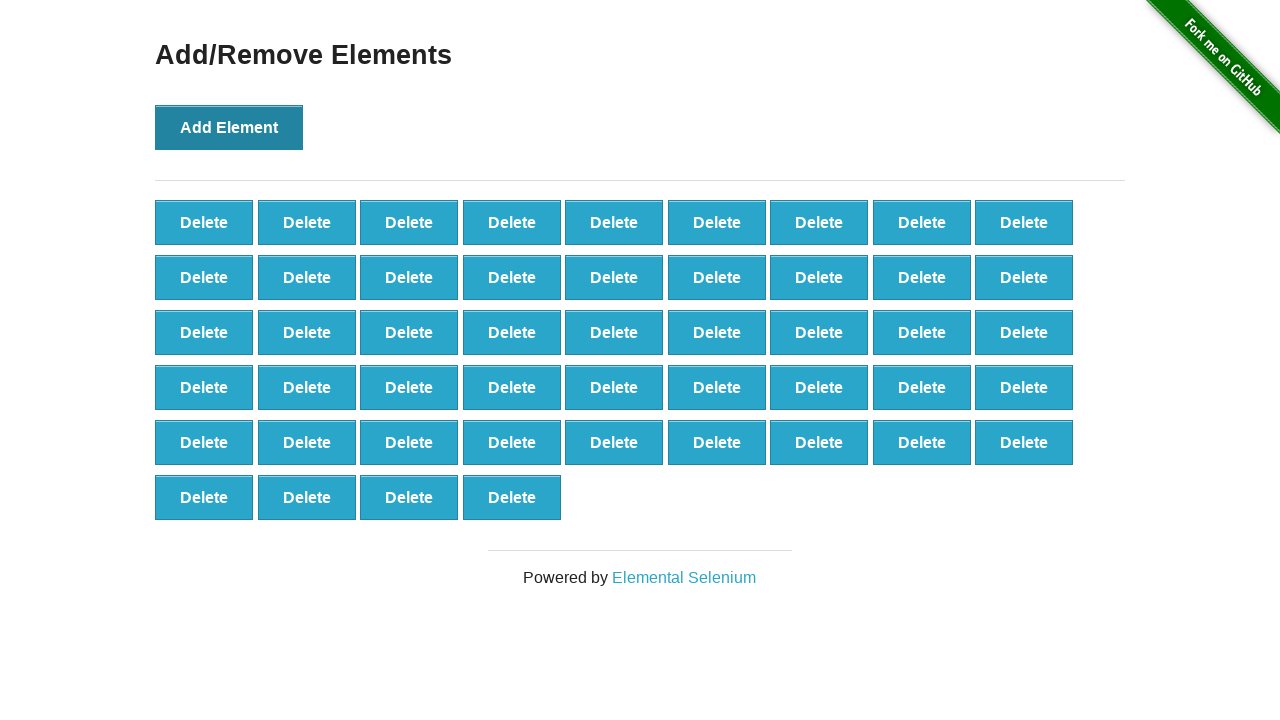

Clicked 'Add Element' button (iteration 50/100) at (229, 127) on button[onclick='addElement()']
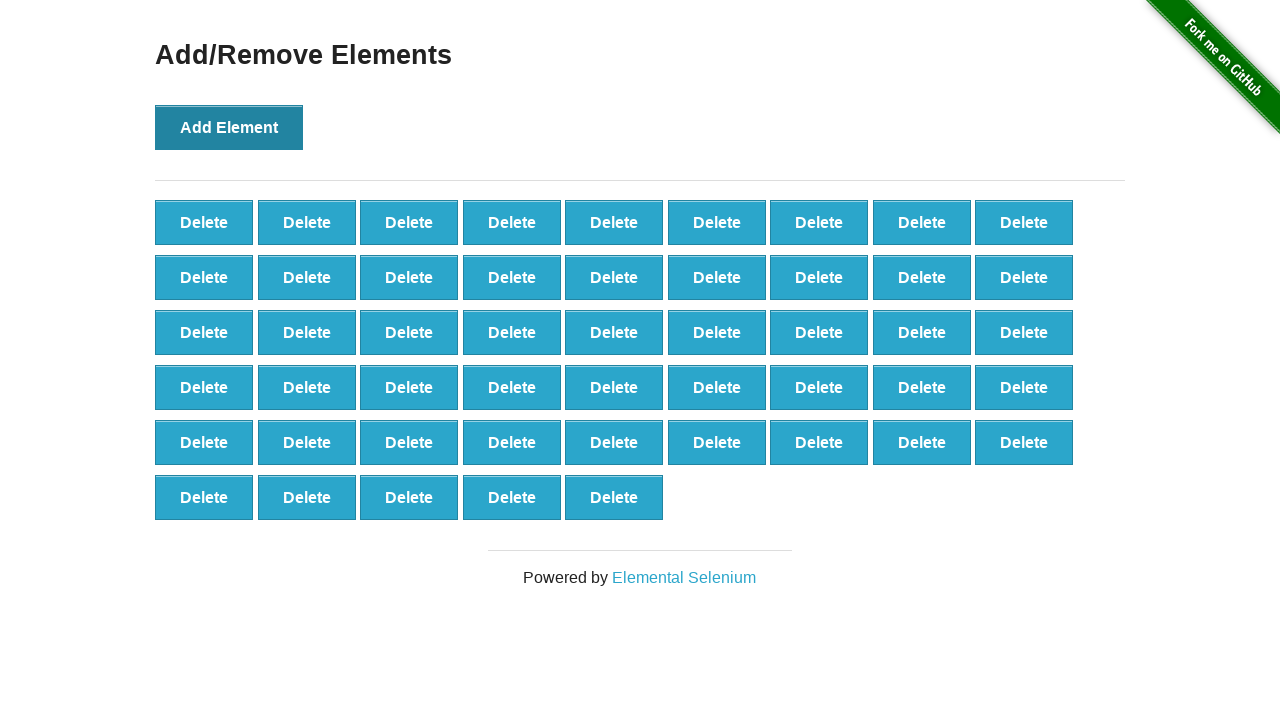

Clicked 'Add Element' button (iteration 51/100) at (229, 127) on button[onclick='addElement()']
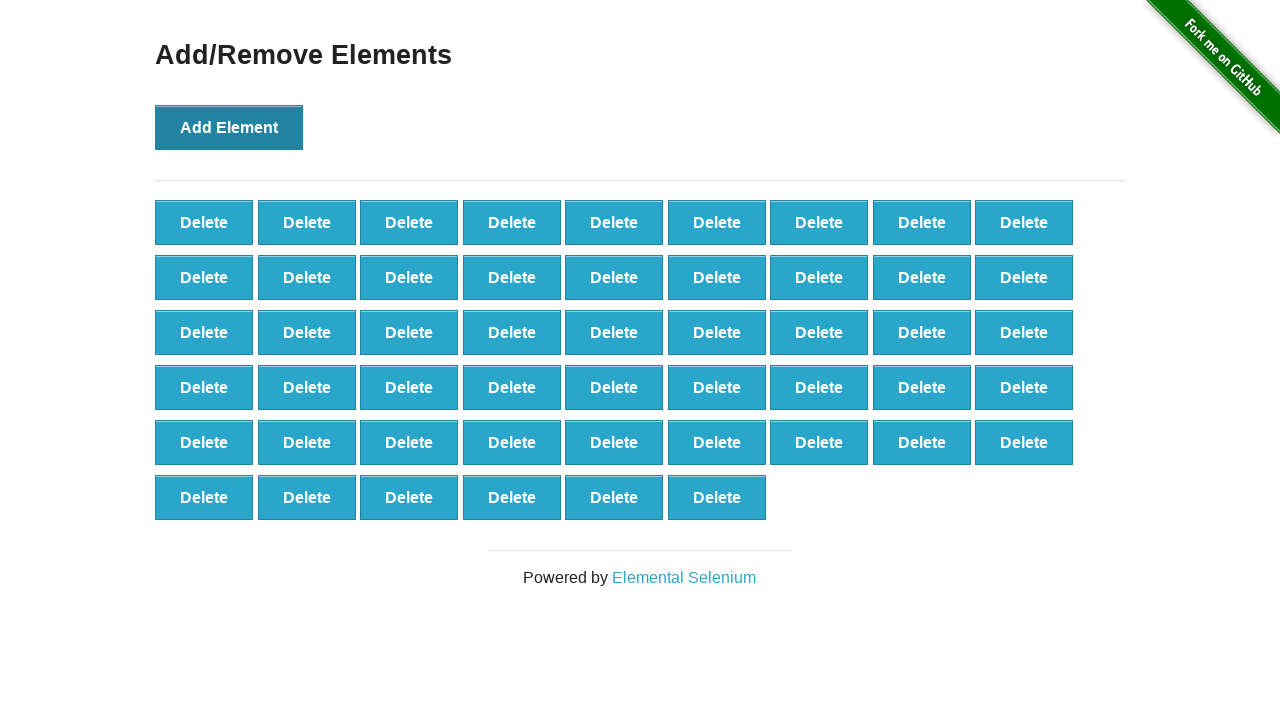

Clicked 'Add Element' button (iteration 52/100) at (229, 127) on button[onclick='addElement()']
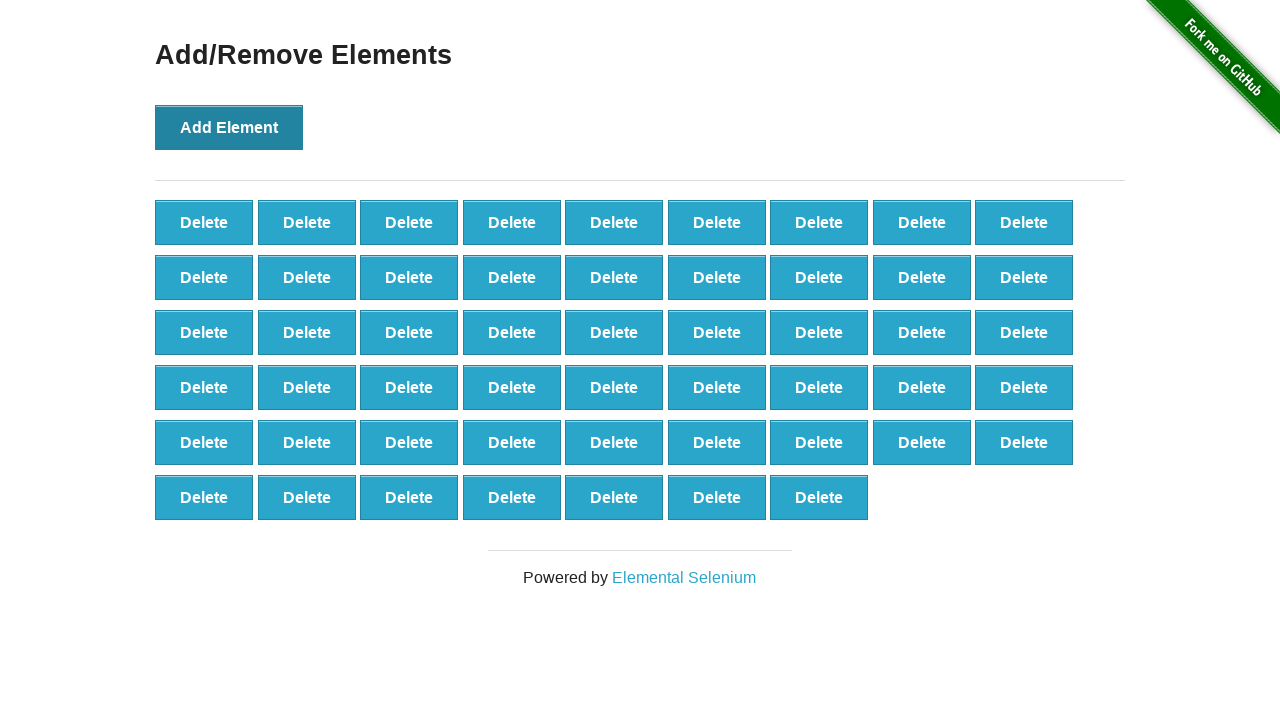

Clicked 'Add Element' button (iteration 53/100) at (229, 127) on button[onclick='addElement()']
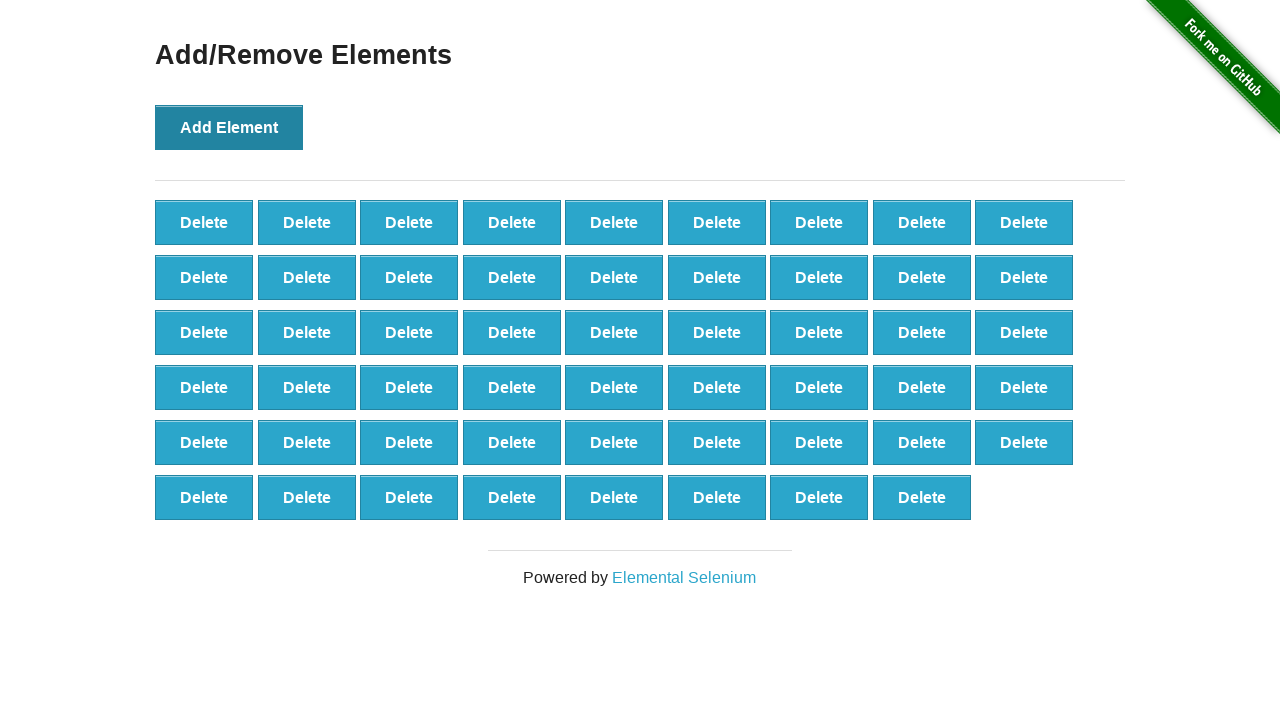

Clicked 'Add Element' button (iteration 54/100) at (229, 127) on button[onclick='addElement()']
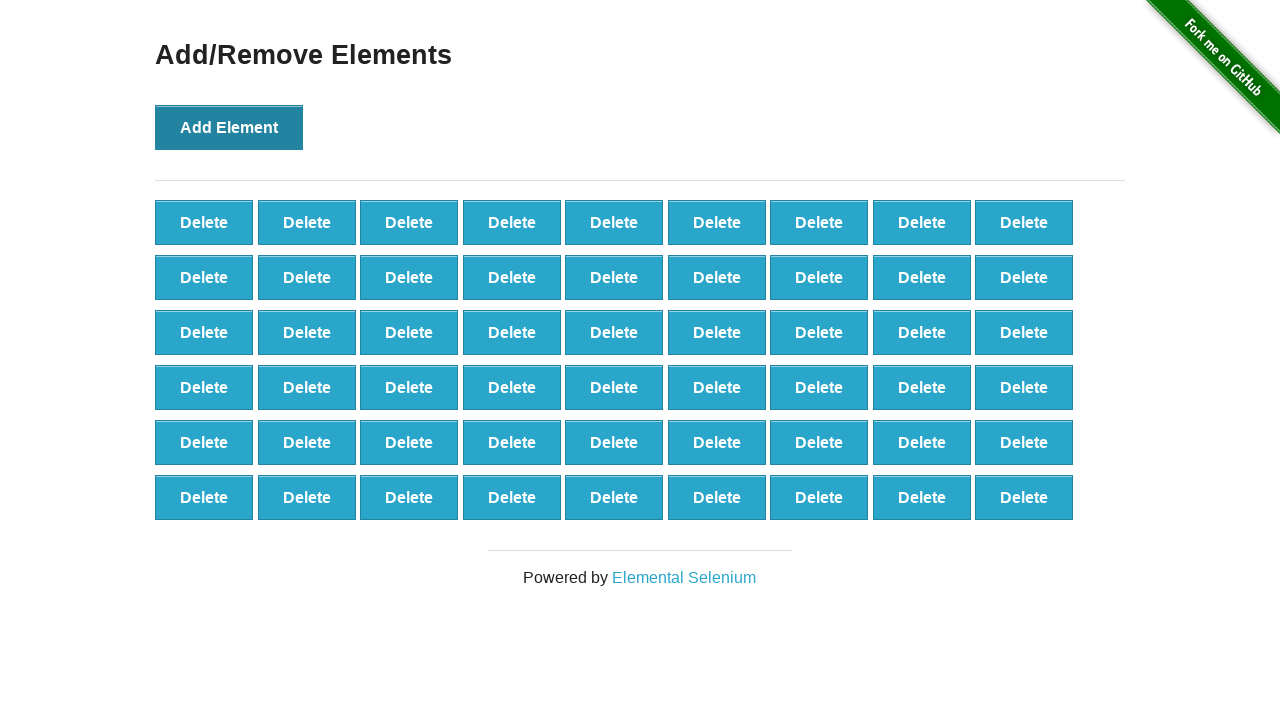

Clicked 'Add Element' button (iteration 55/100) at (229, 127) on button[onclick='addElement()']
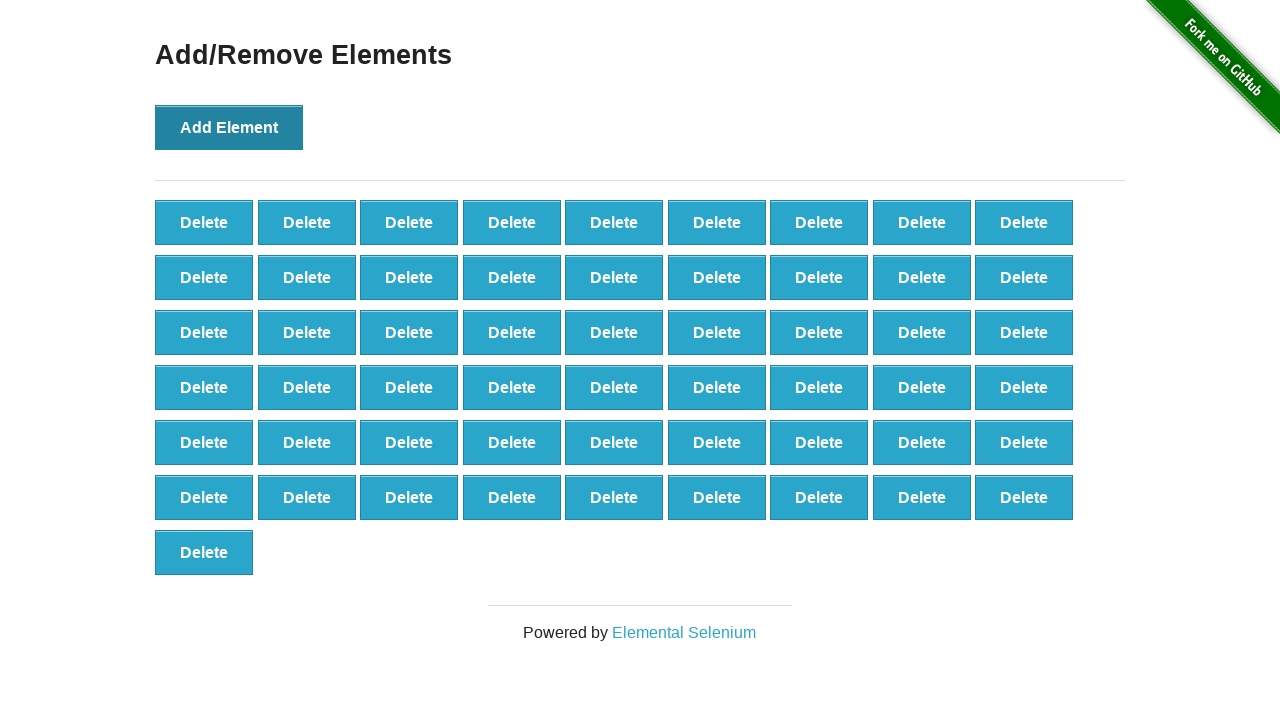

Clicked 'Add Element' button (iteration 56/100) at (229, 127) on button[onclick='addElement()']
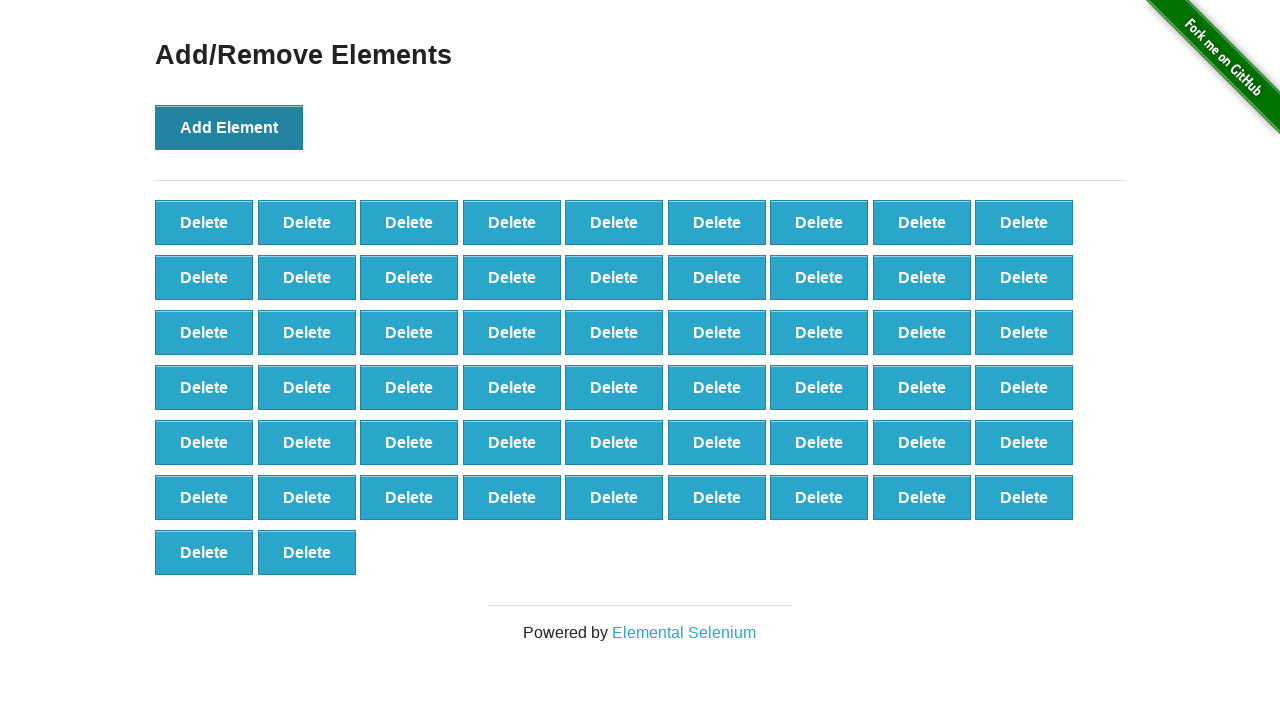

Clicked 'Add Element' button (iteration 57/100) at (229, 127) on button[onclick='addElement()']
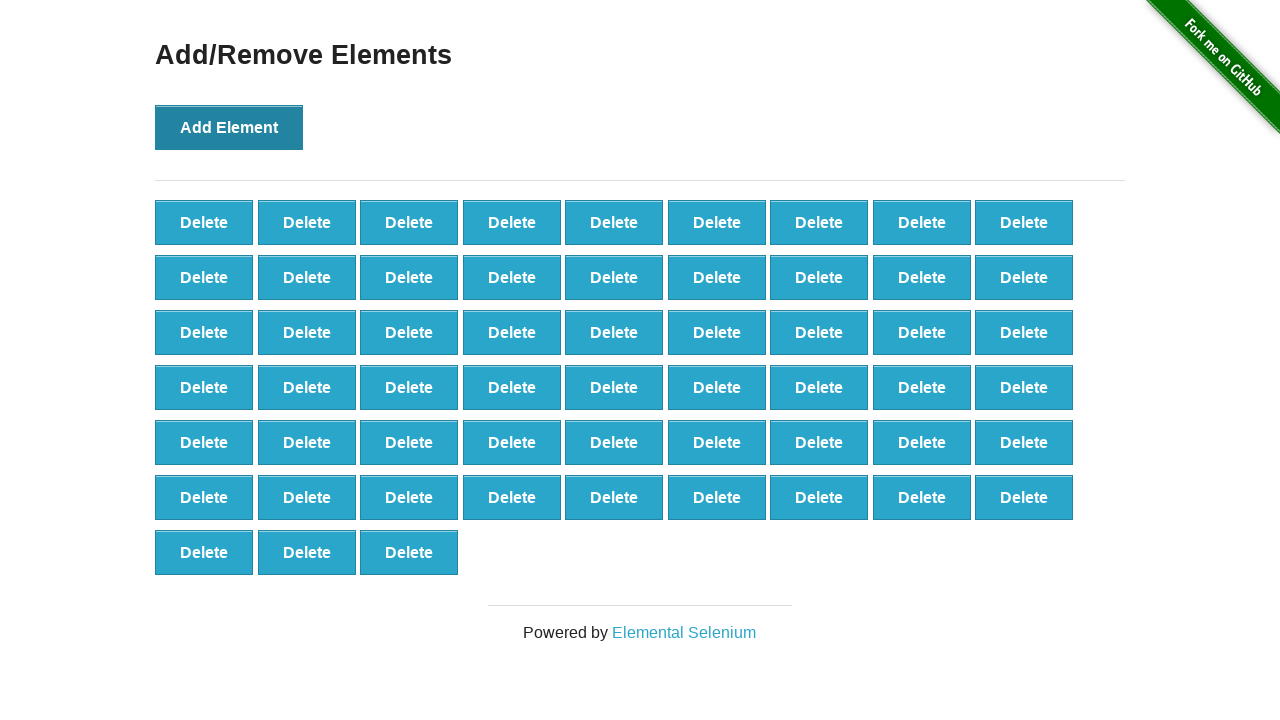

Clicked 'Add Element' button (iteration 58/100) at (229, 127) on button[onclick='addElement()']
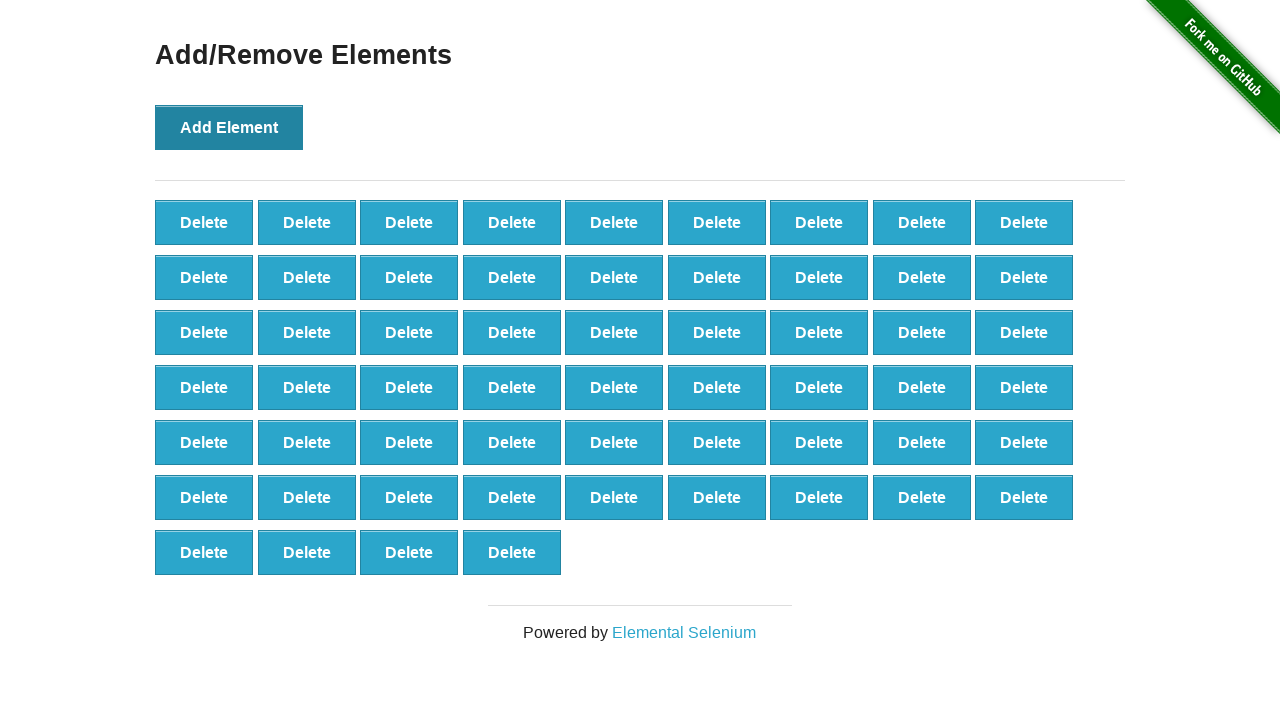

Clicked 'Add Element' button (iteration 59/100) at (229, 127) on button[onclick='addElement()']
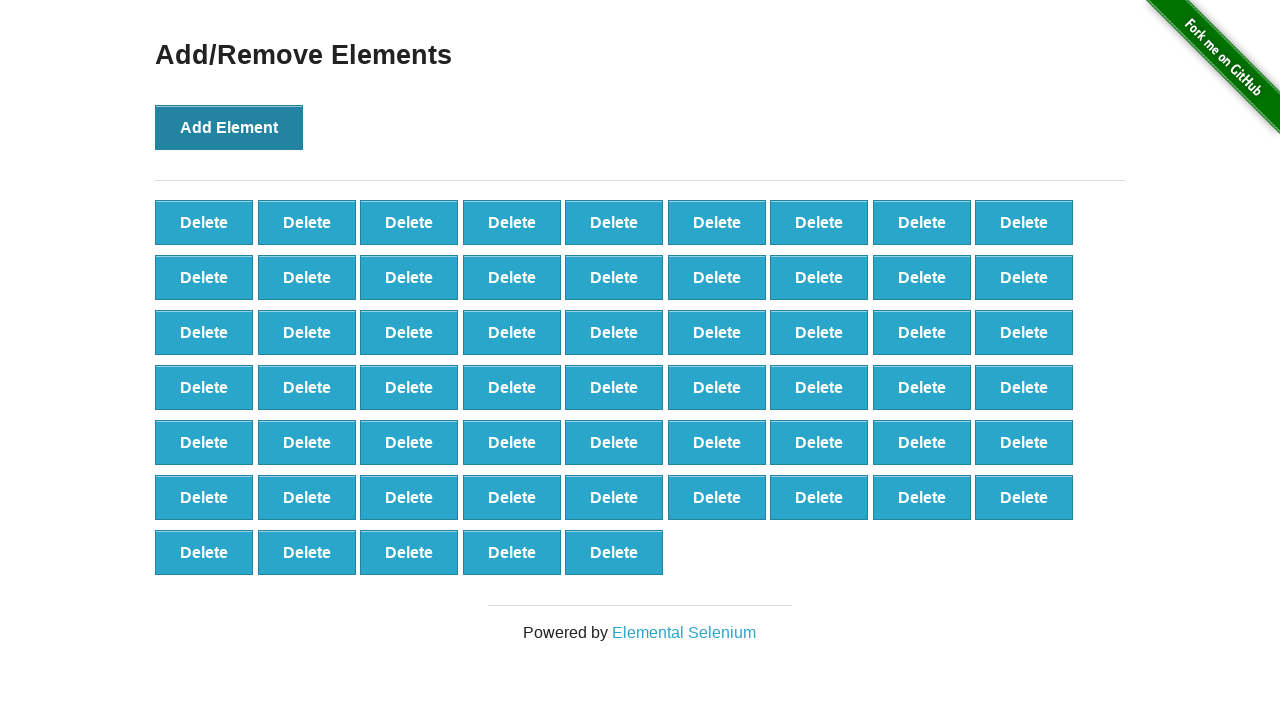

Clicked 'Add Element' button (iteration 60/100) at (229, 127) on button[onclick='addElement()']
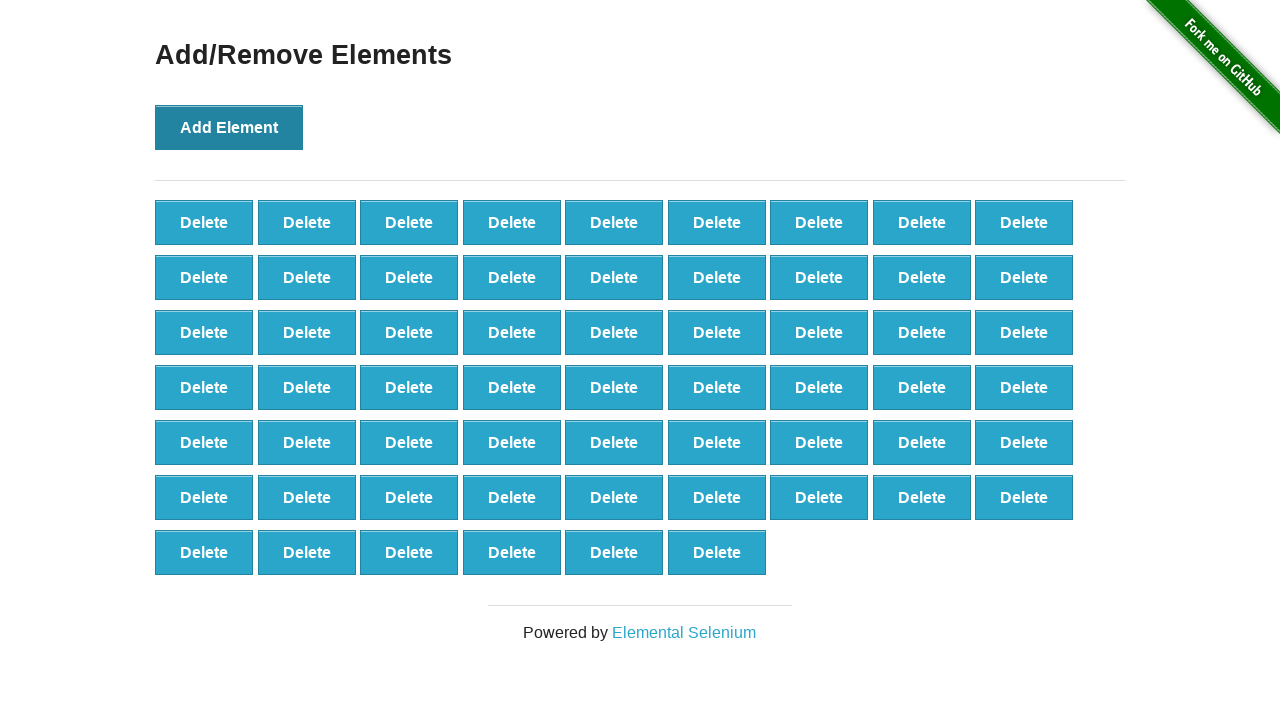

Clicked 'Add Element' button (iteration 61/100) at (229, 127) on button[onclick='addElement()']
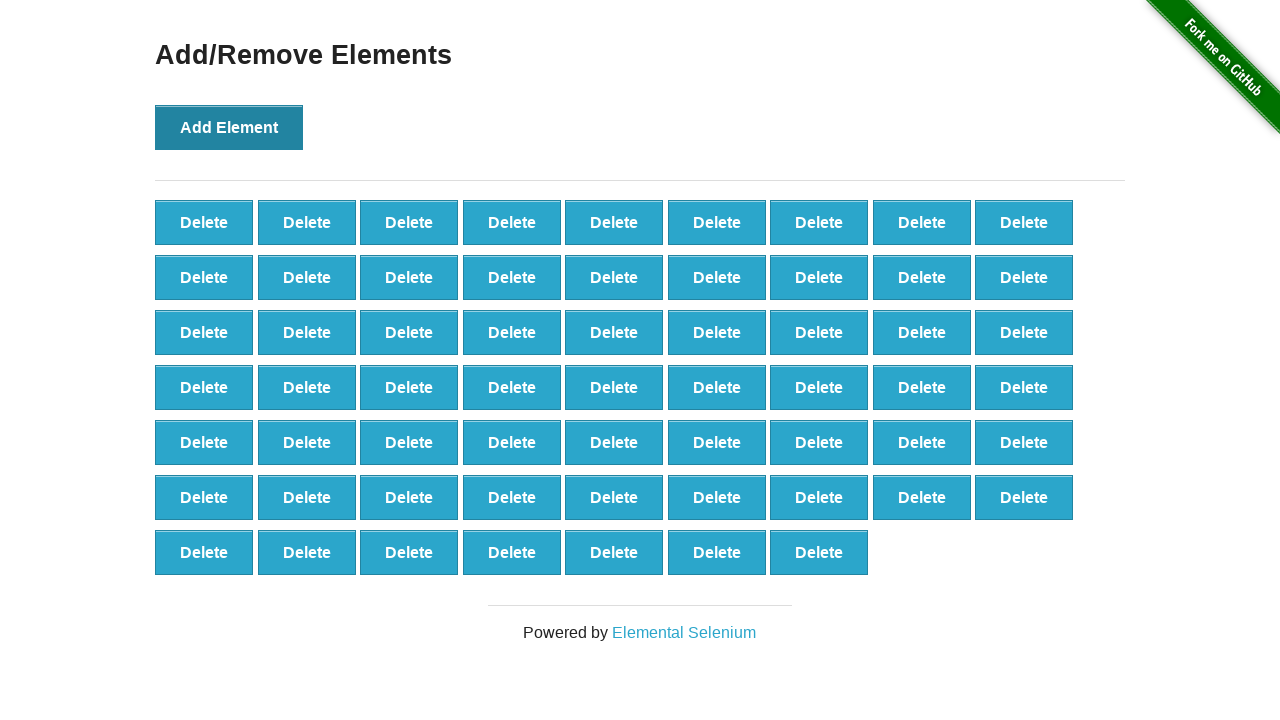

Clicked 'Add Element' button (iteration 62/100) at (229, 127) on button[onclick='addElement()']
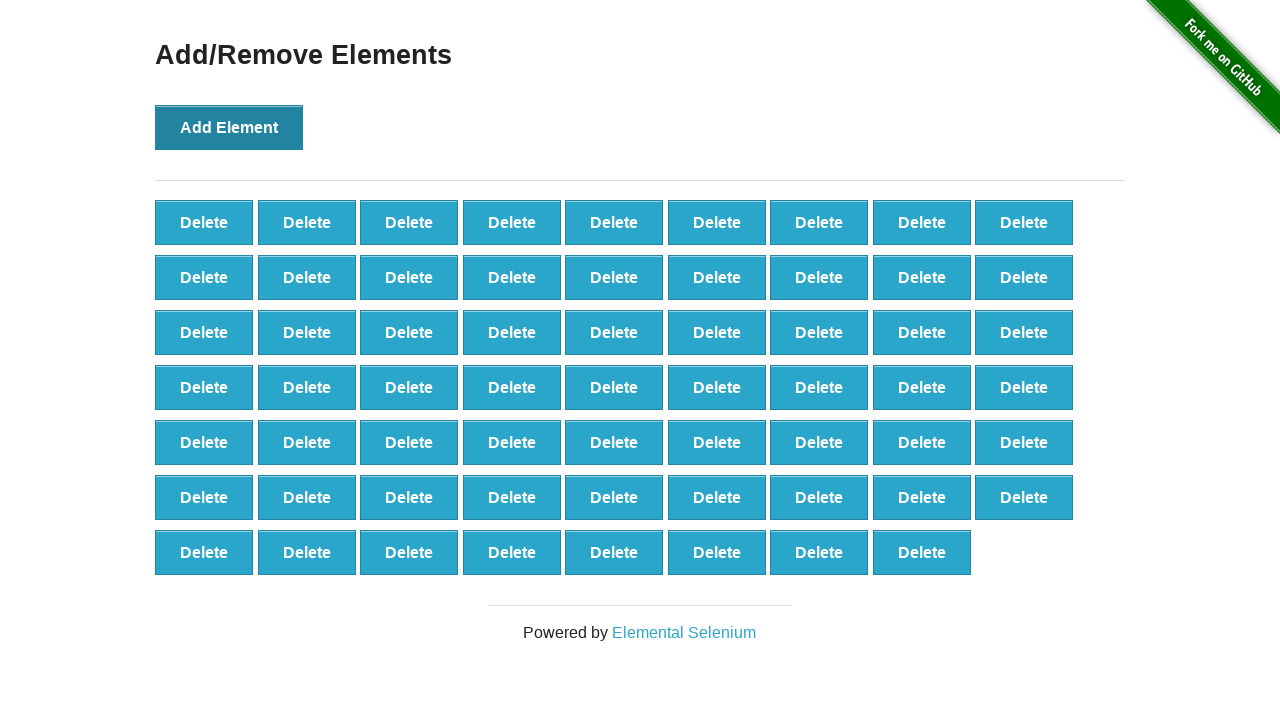

Clicked 'Add Element' button (iteration 63/100) at (229, 127) on button[onclick='addElement()']
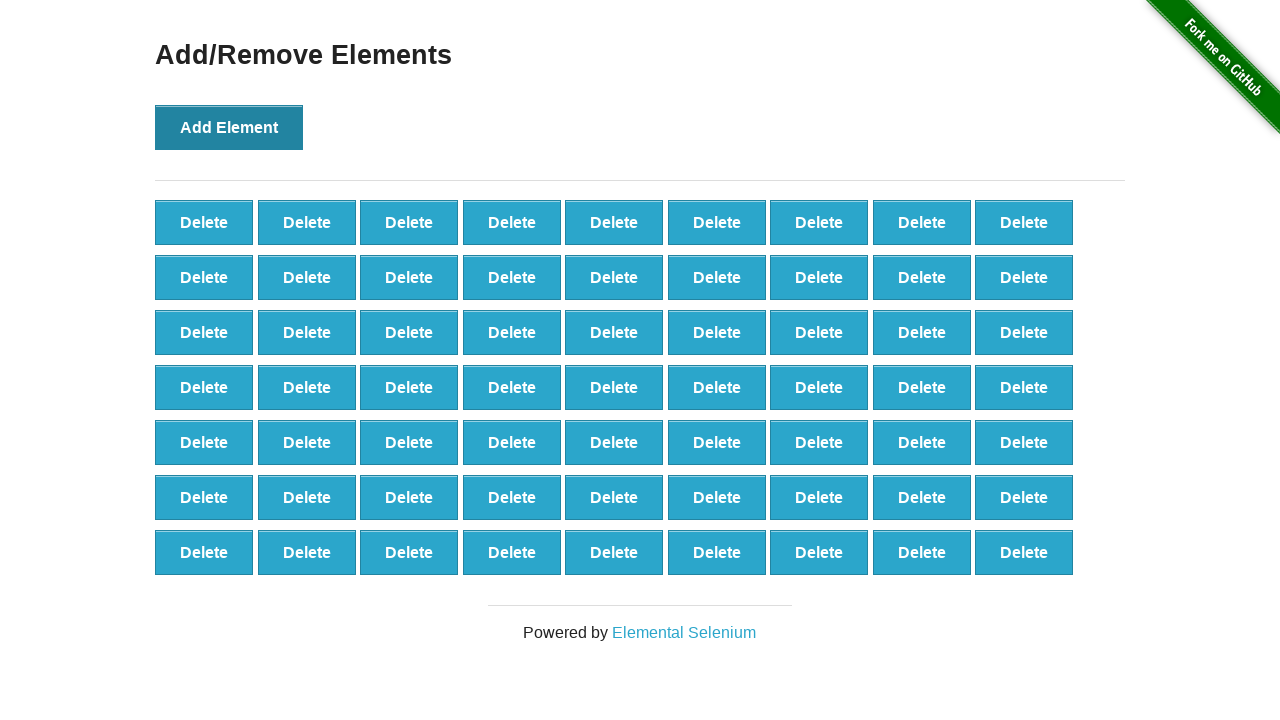

Clicked 'Add Element' button (iteration 64/100) at (229, 127) on button[onclick='addElement()']
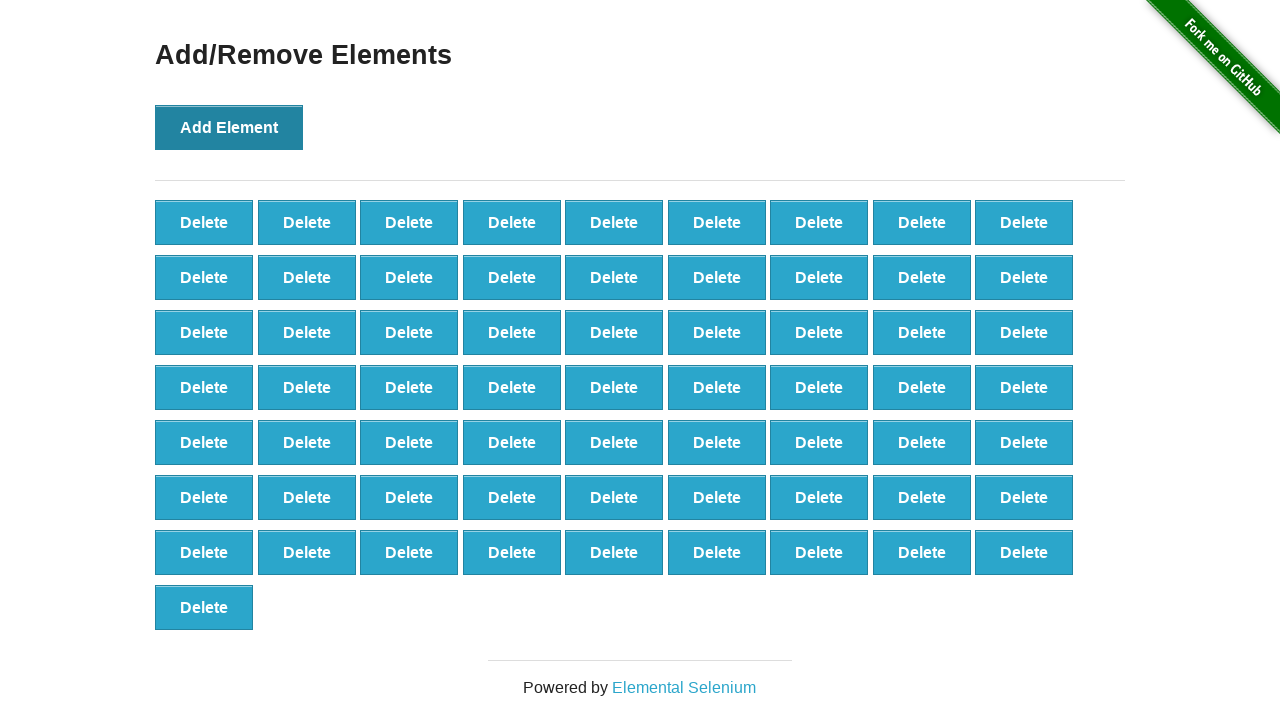

Clicked 'Add Element' button (iteration 65/100) at (229, 127) on button[onclick='addElement()']
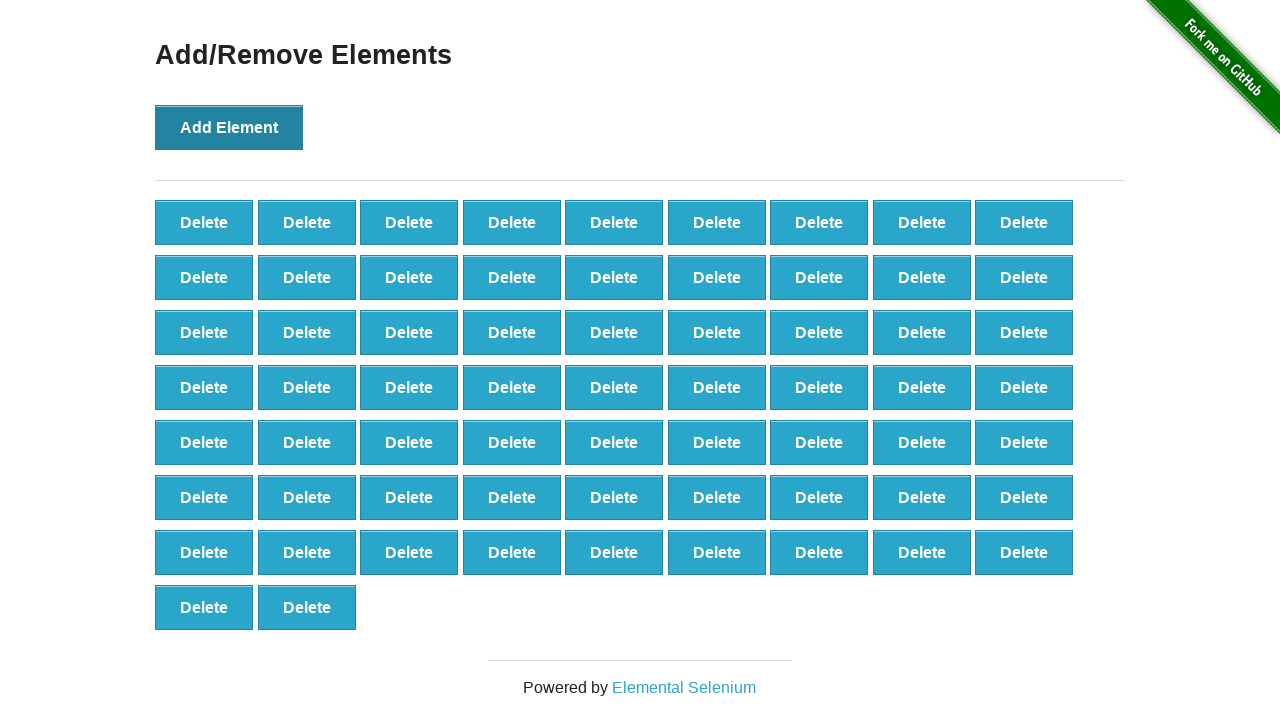

Clicked 'Add Element' button (iteration 66/100) at (229, 127) on button[onclick='addElement()']
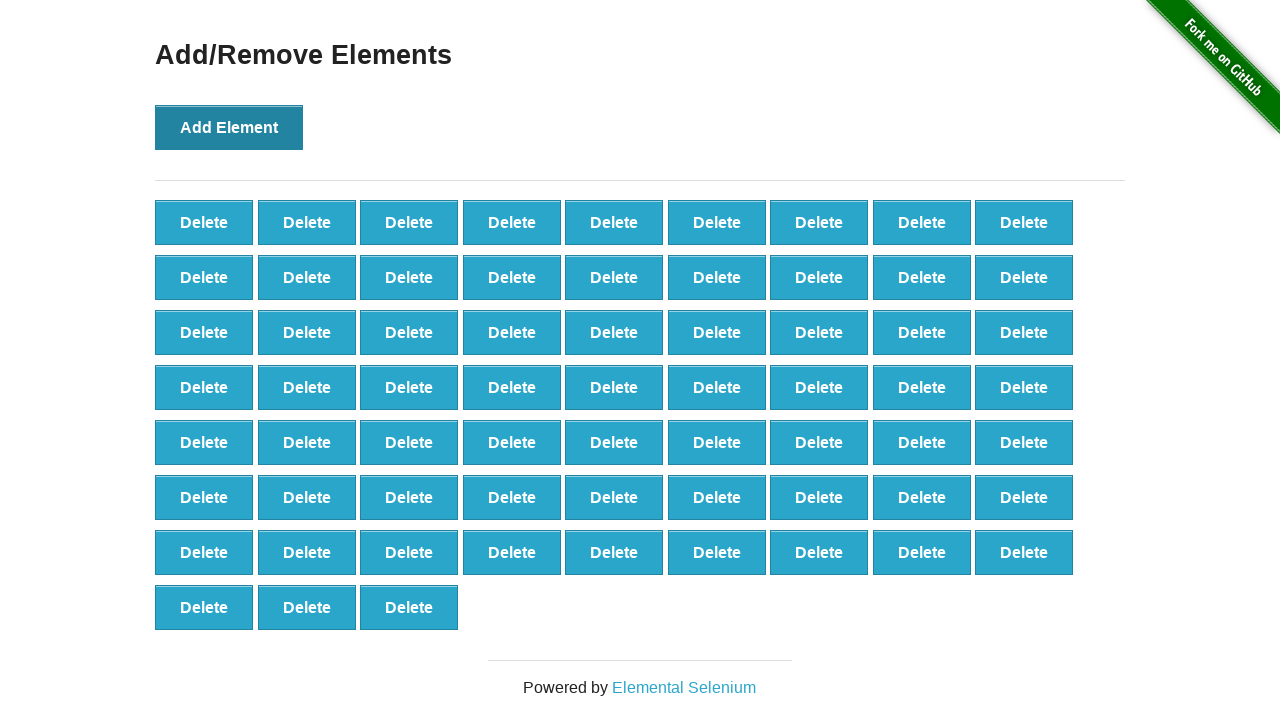

Clicked 'Add Element' button (iteration 67/100) at (229, 127) on button[onclick='addElement()']
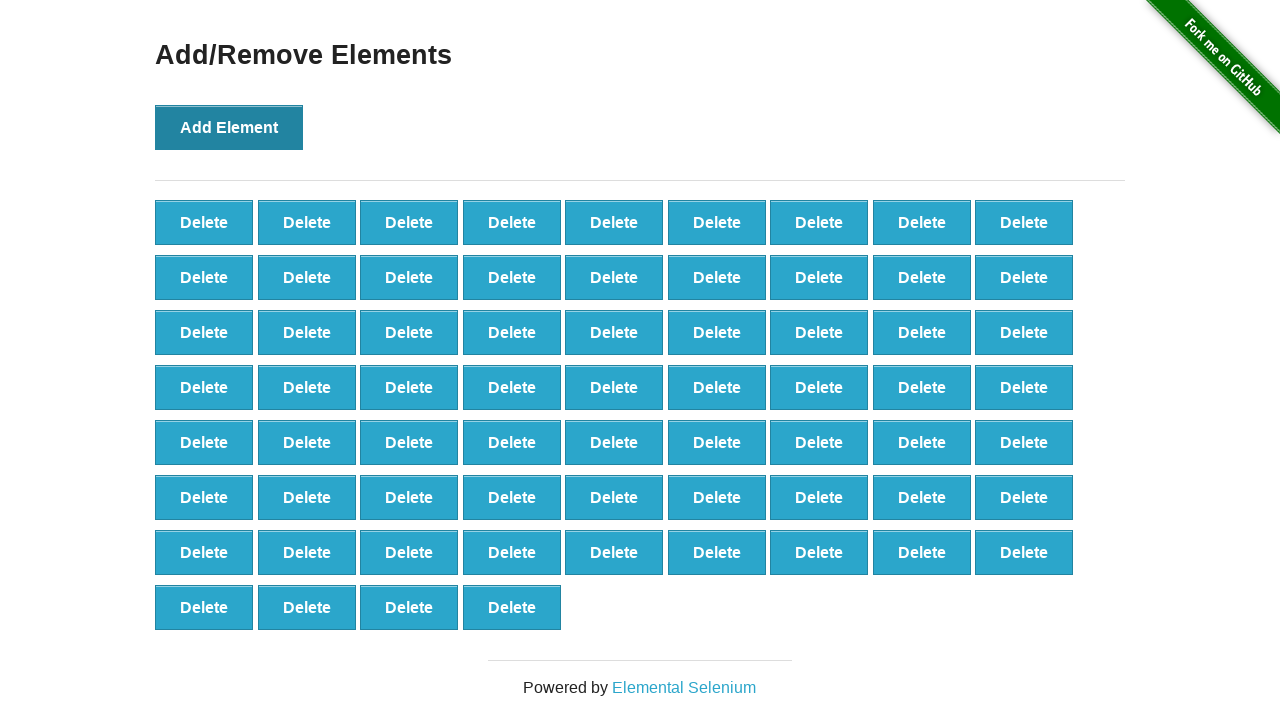

Clicked 'Add Element' button (iteration 68/100) at (229, 127) on button[onclick='addElement()']
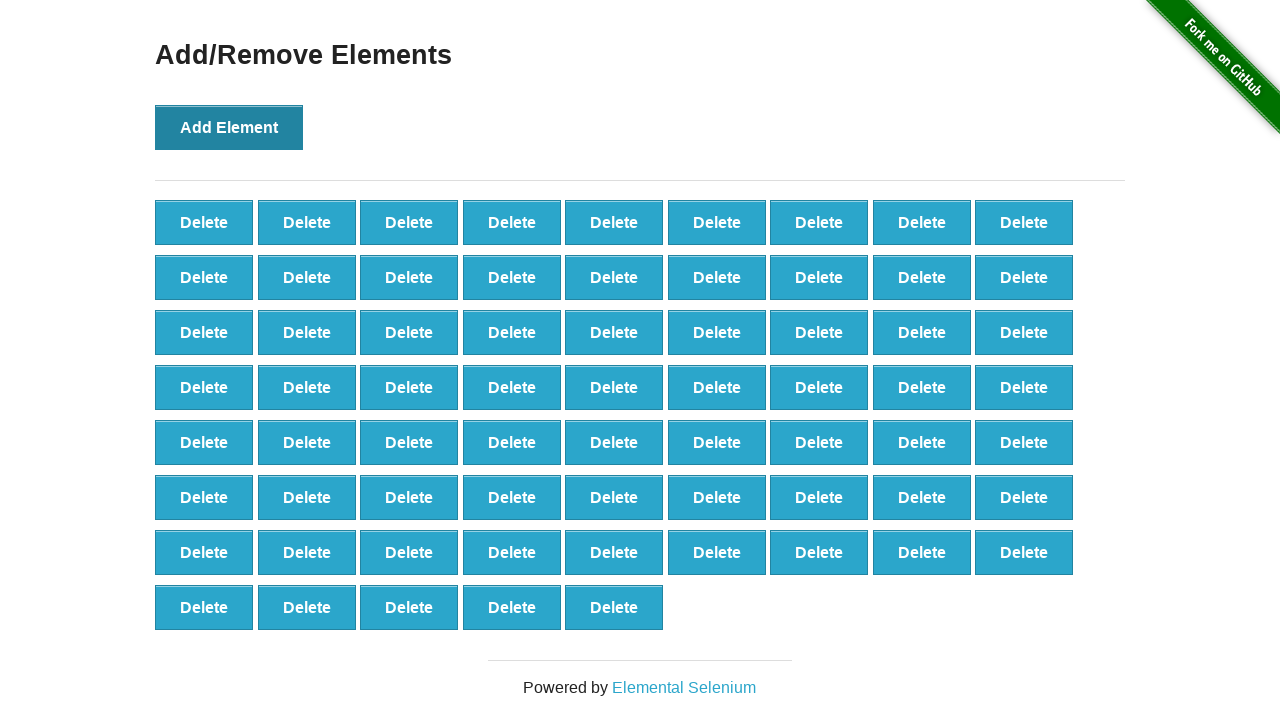

Clicked 'Add Element' button (iteration 69/100) at (229, 127) on button[onclick='addElement()']
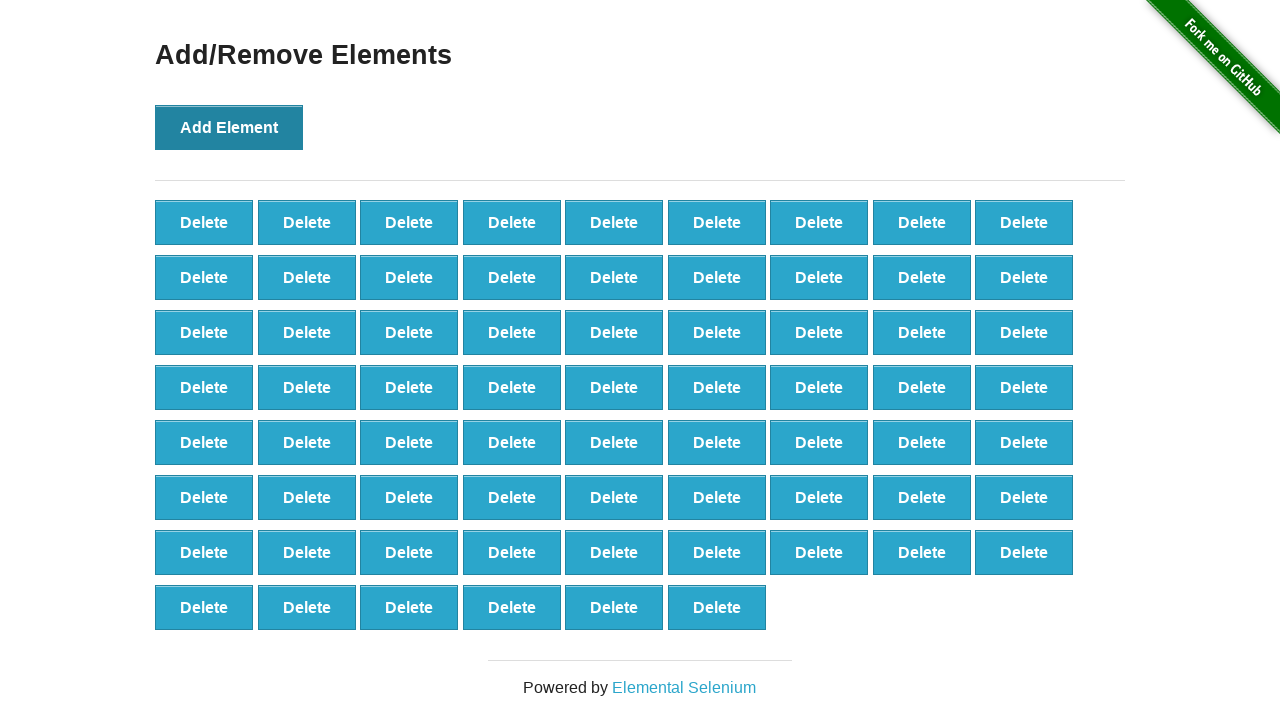

Clicked 'Add Element' button (iteration 70/100) at (229, 127) on button[onclick='addElement()']
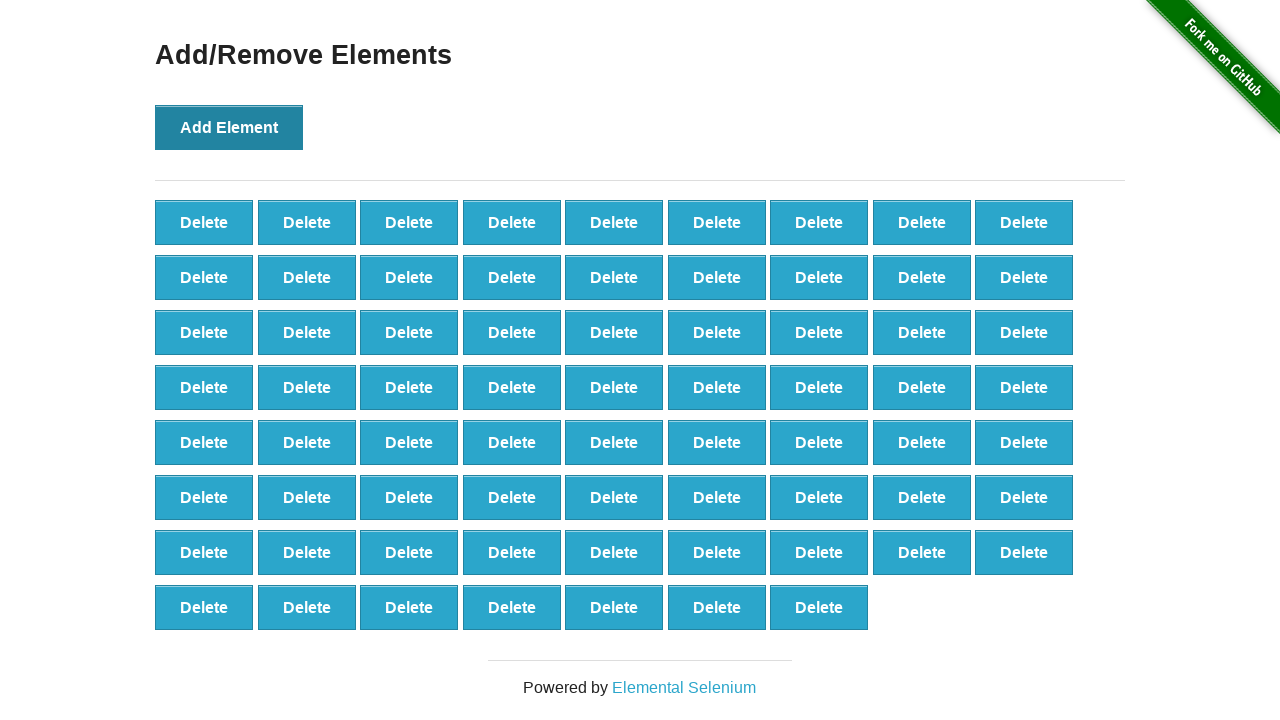

Clicked 'Add Element' button (iteration 71/100) at (229, 127) on button[onclick='addElement()']
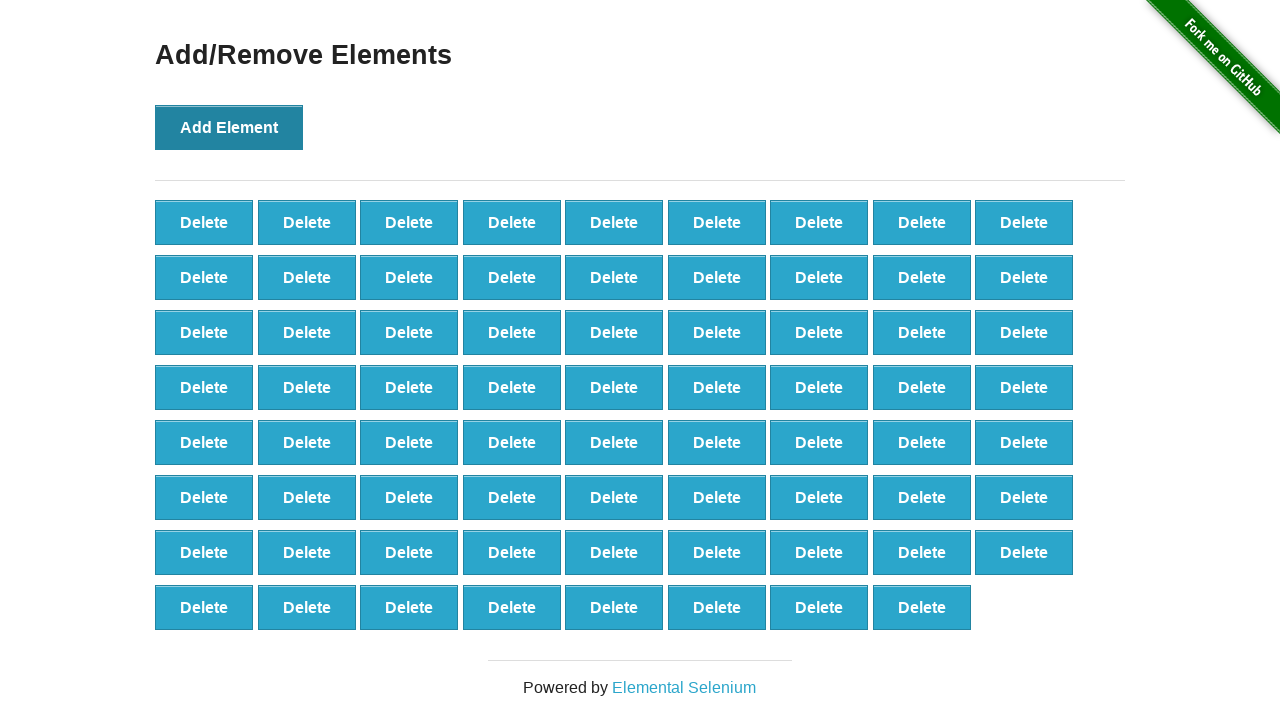

Clicked 'Add Element' button (iteration 72/100) at (229, 127) on button[onclick='addElement()']
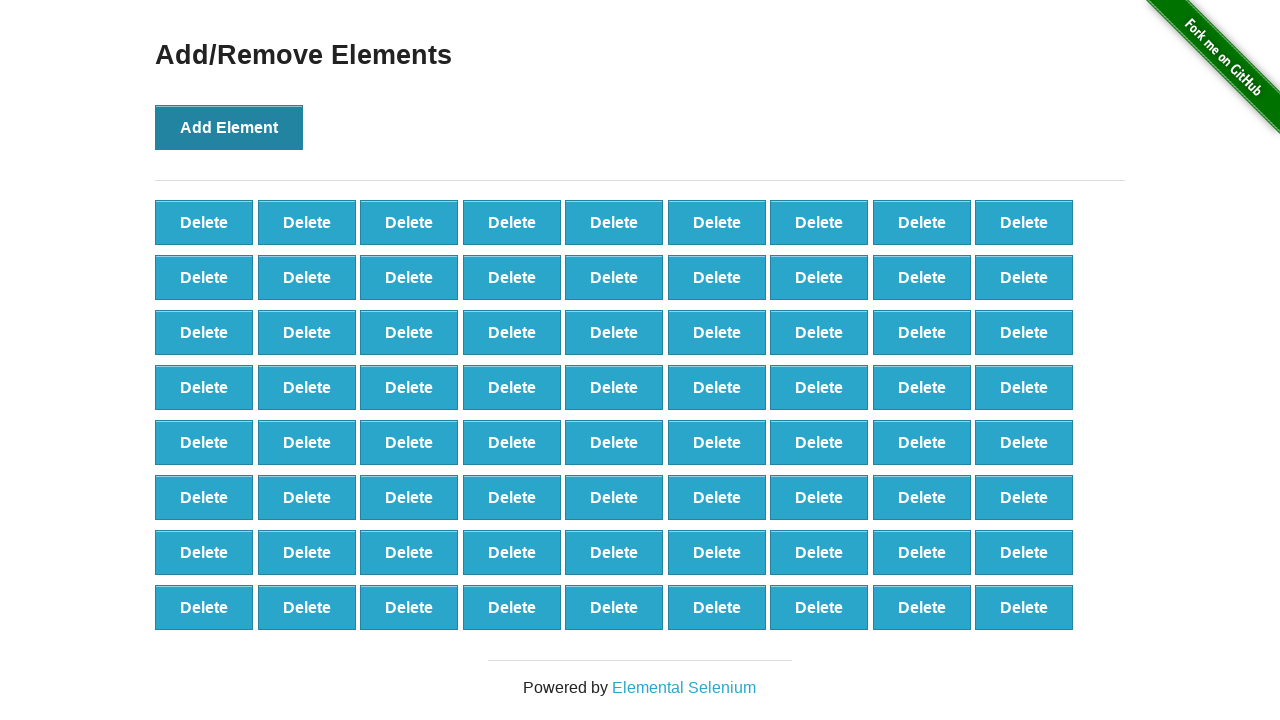

Clicked 'Add Element' button (iteration 73/100) at (229, 127) on button[onclick='addElement()']
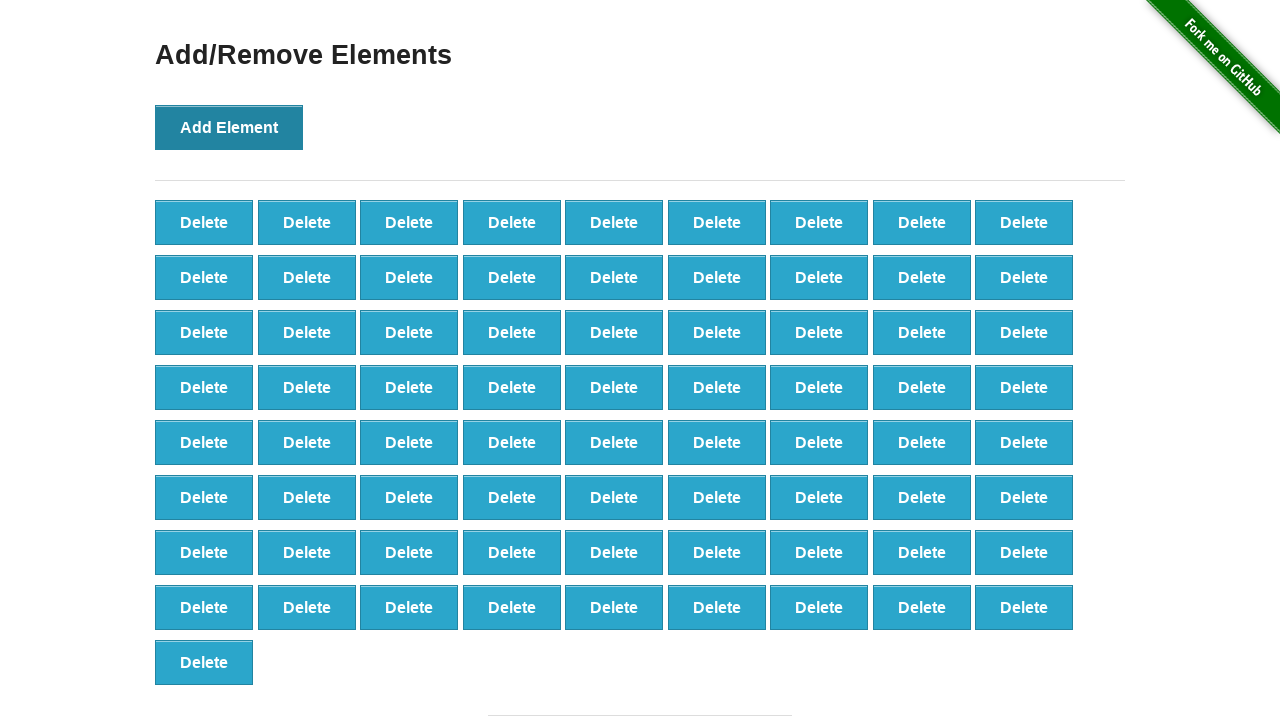

Clicked 'Add Element' button (iteration 74/100) at (229, 127) on button[onclick='addElement()']
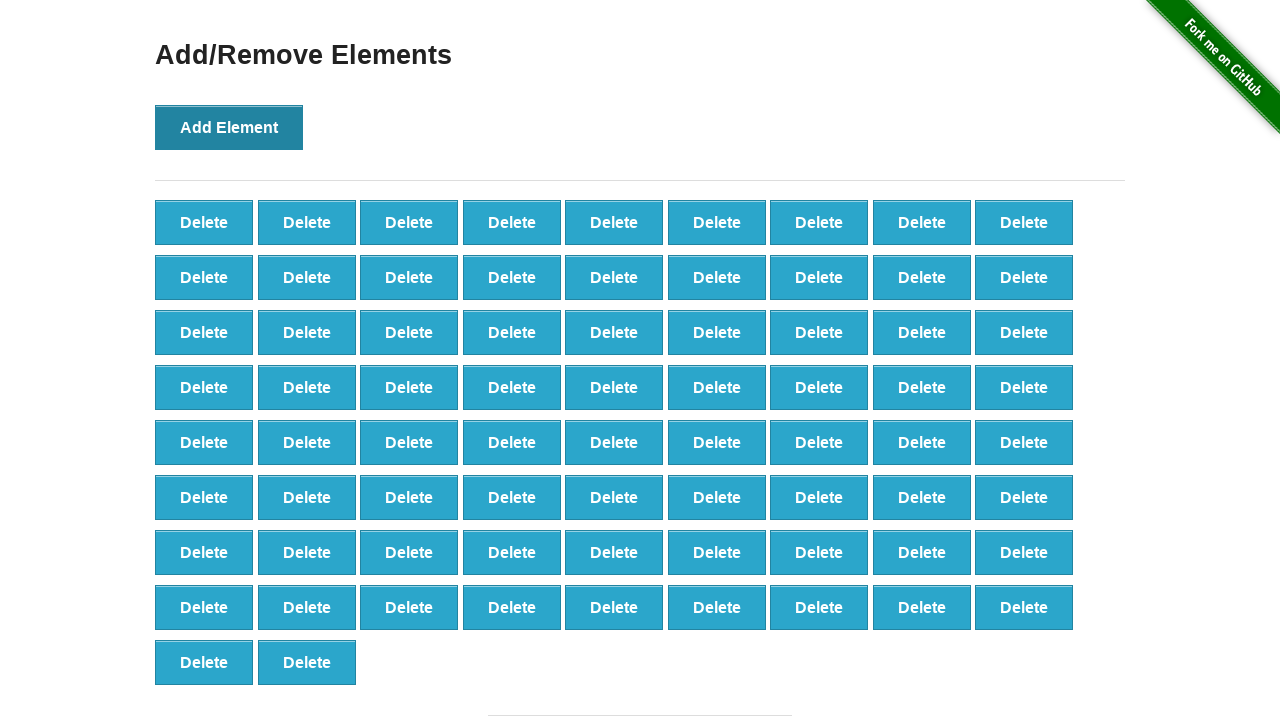

Clicked 'Add Element' button (iteration 75/100) at (229, 127) on button[onclick='addElement()']
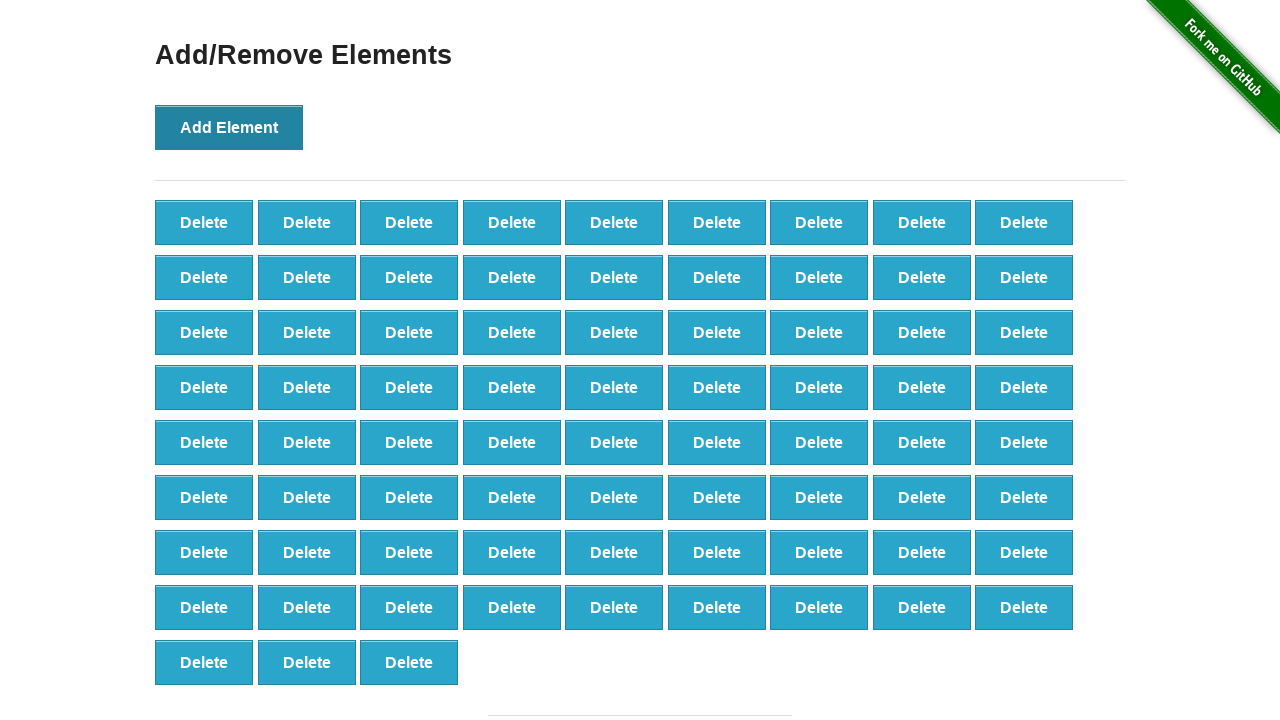

Clicked 'Add Element' button (iteration 76/100) at (229, 127) on button[onclick='addElement()']
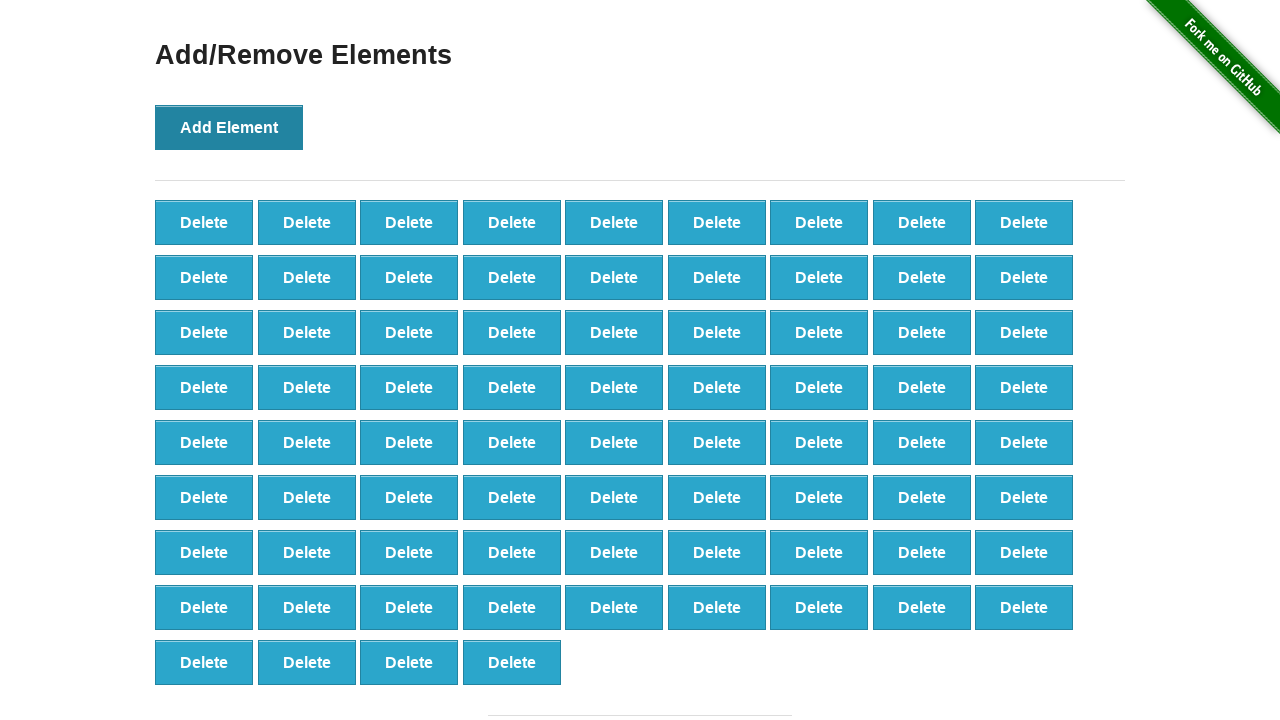

Clicked 'Add Element' button (iteration 77/100) at (229, 127) on button[onclick='addElement()']
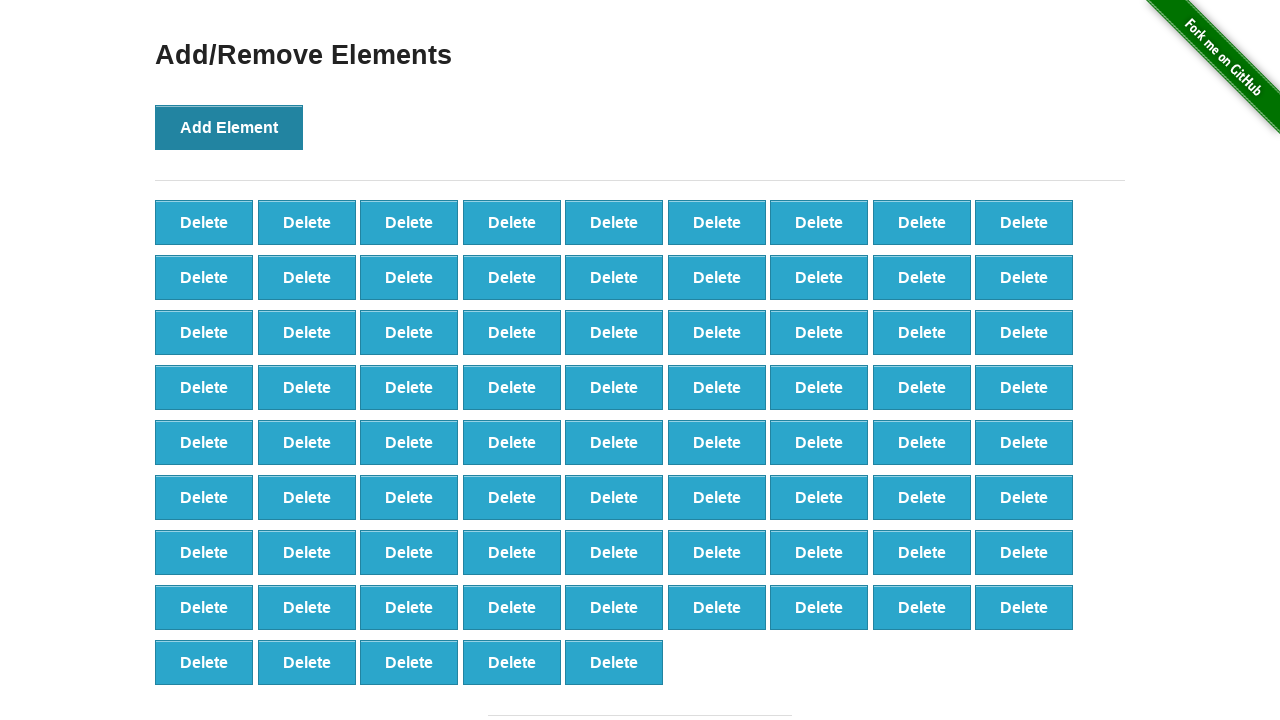

Clicked 'Add Element' button (iteration 78/100) at (229, 127) on button[onclick='addElement()']
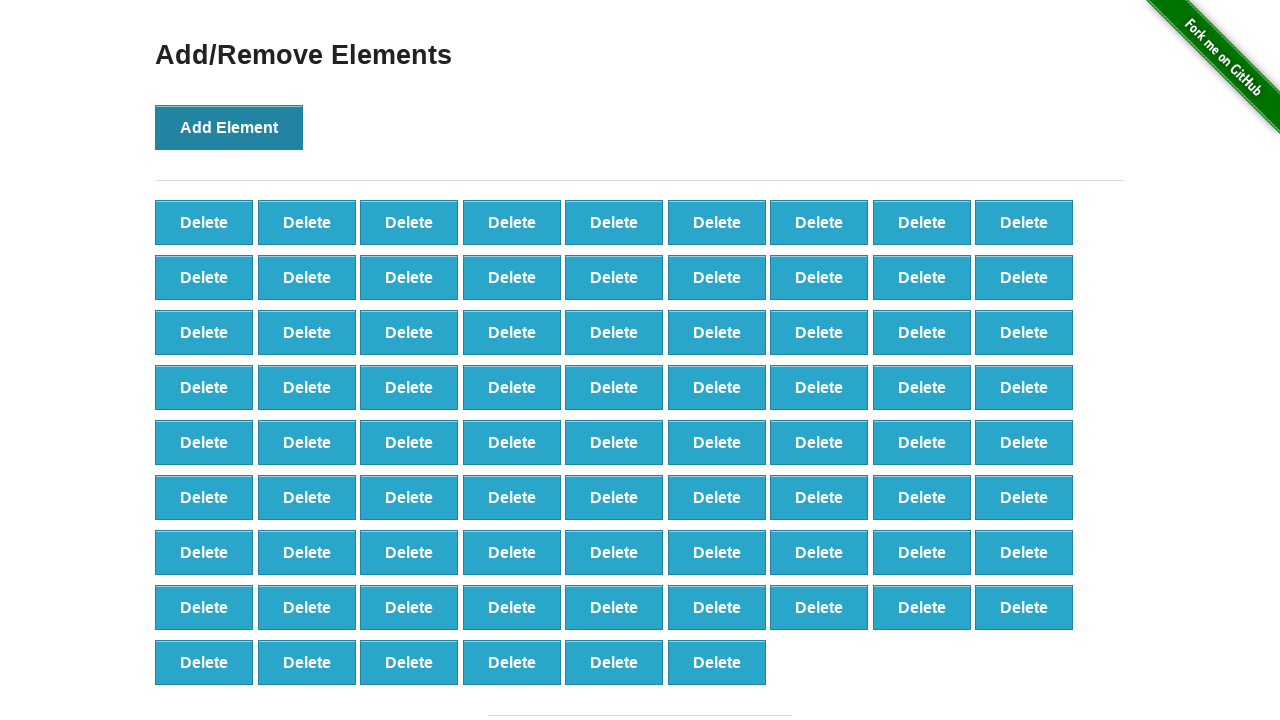

Clicked 'Add Element' button (iteration 79/100) at (229, 127) on button[onclick='addElement()']
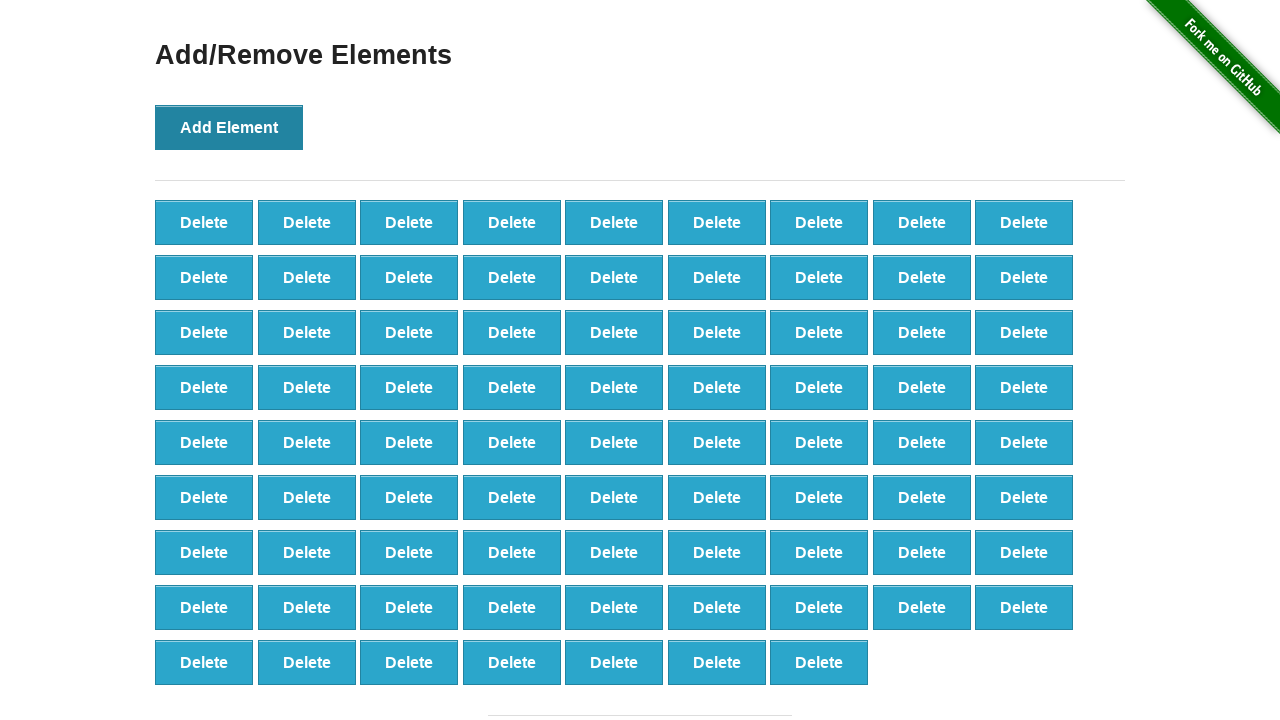

Clicked 'Add Element' button (iteration 80/100) at (229, 127) on button[onclick='addElement()']
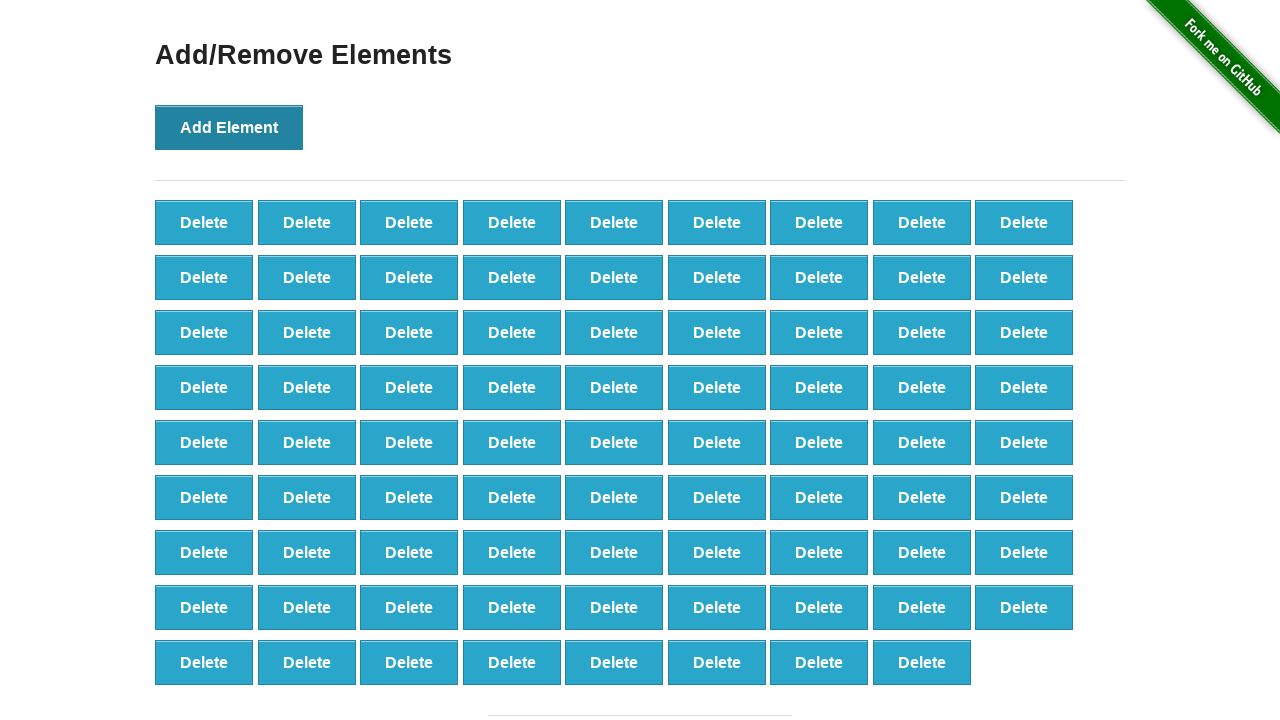

Clicked 'Add Element' button (iteration 81/100) at (229, 127) on button[onclick='addElement()']
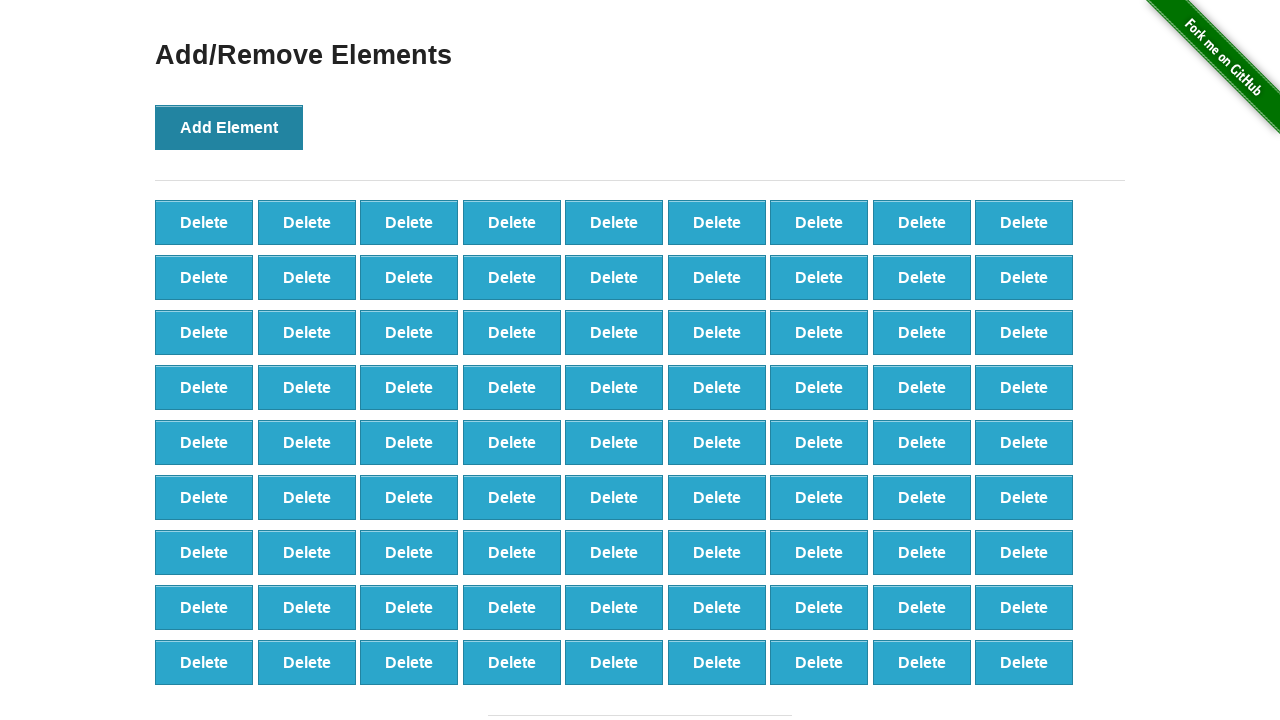

Clicked 'Add Element' button (iteration 82/100) at (229, 127) on button[onclick='addElement()']
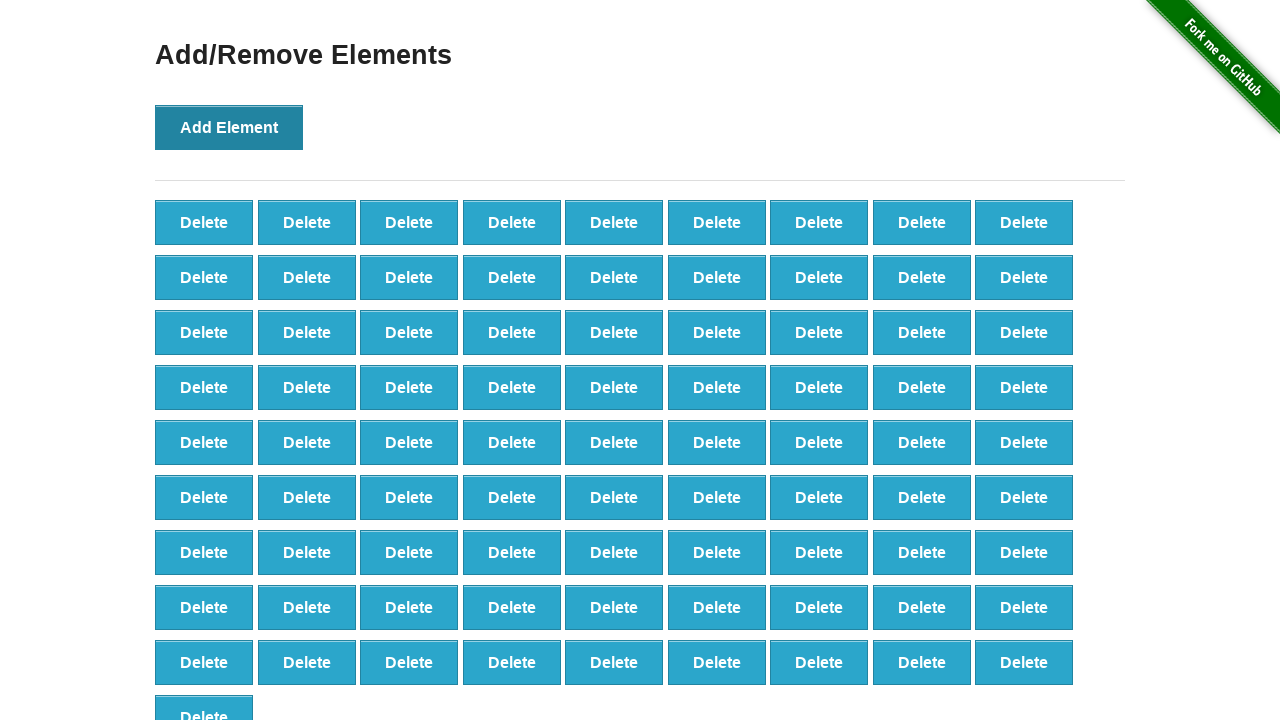

Clicked 'Add Element' button (iteration 83/100) at (229, 127) on button[onclick='addElement()']
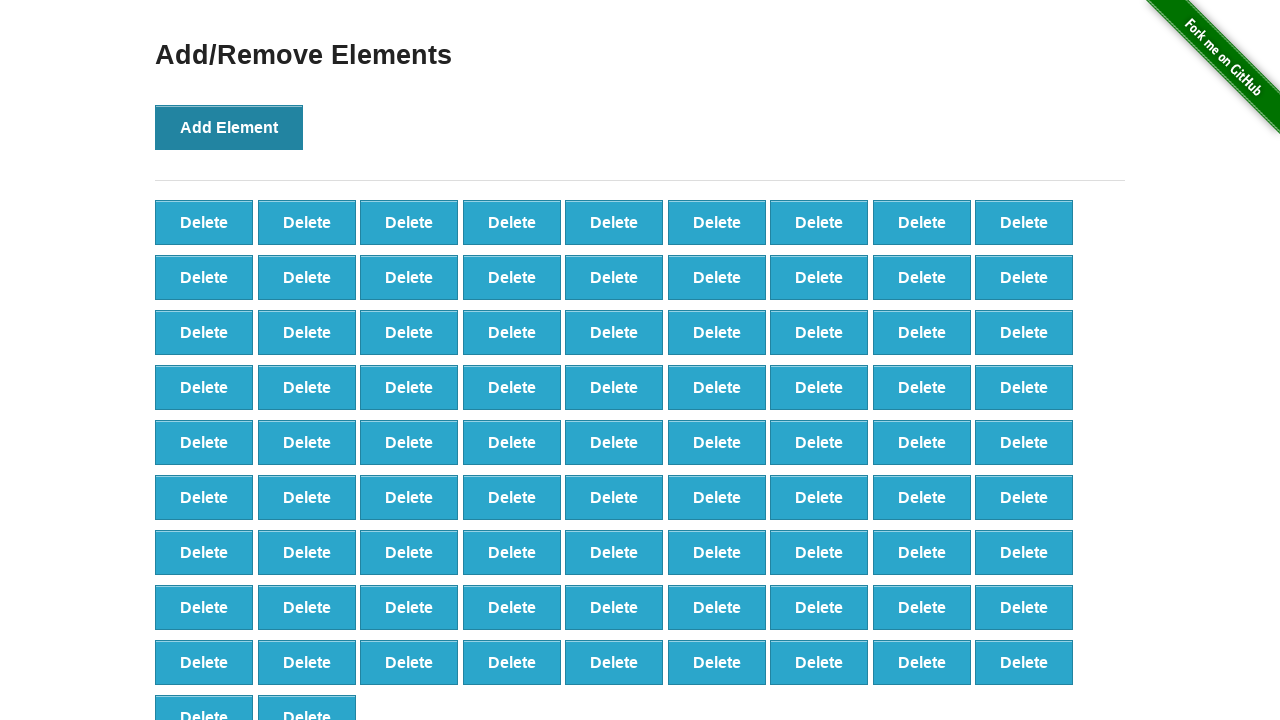

Clicked 'Add Element' button (iteration 84/100) at (229, 127) on button[onclick='addElement()']
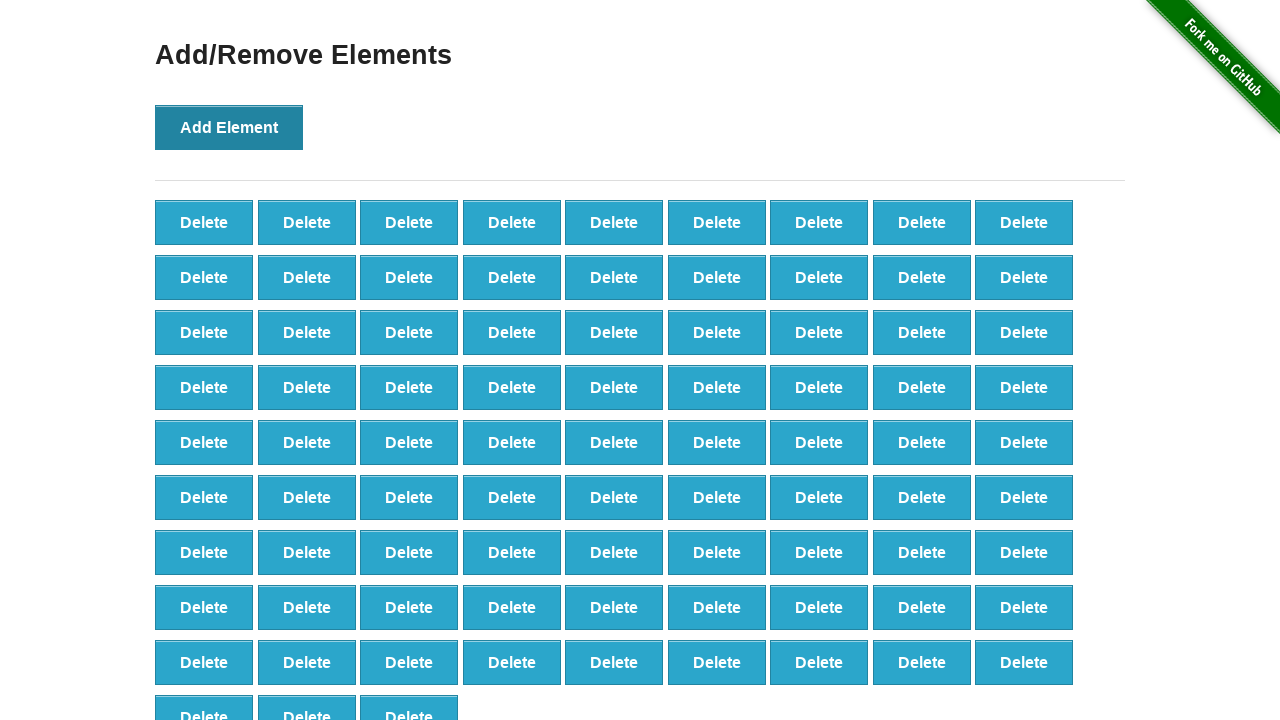

Clicked 'Add Element' button (iteration 85/100) at (229, 127) on button[onclick='addElement()']
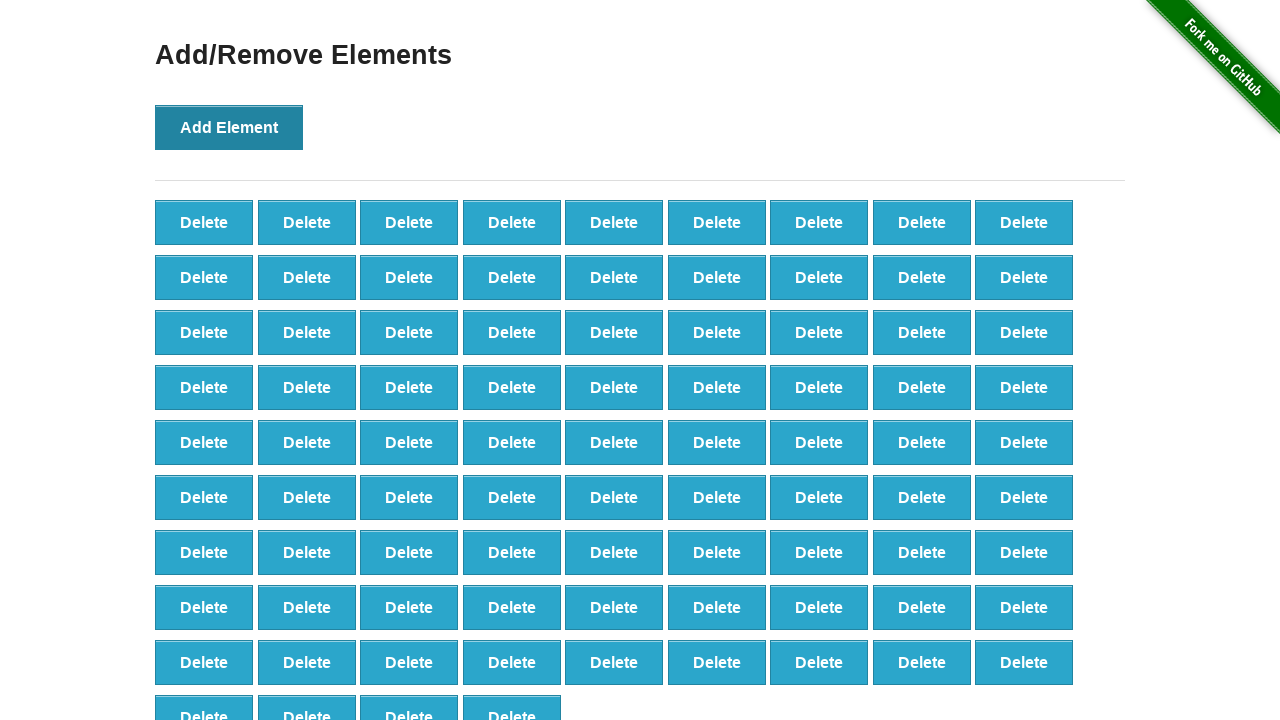

Clicked 'Add Element' button (iteration 86/100) at (229, 127) on button[onclick='addElement()']
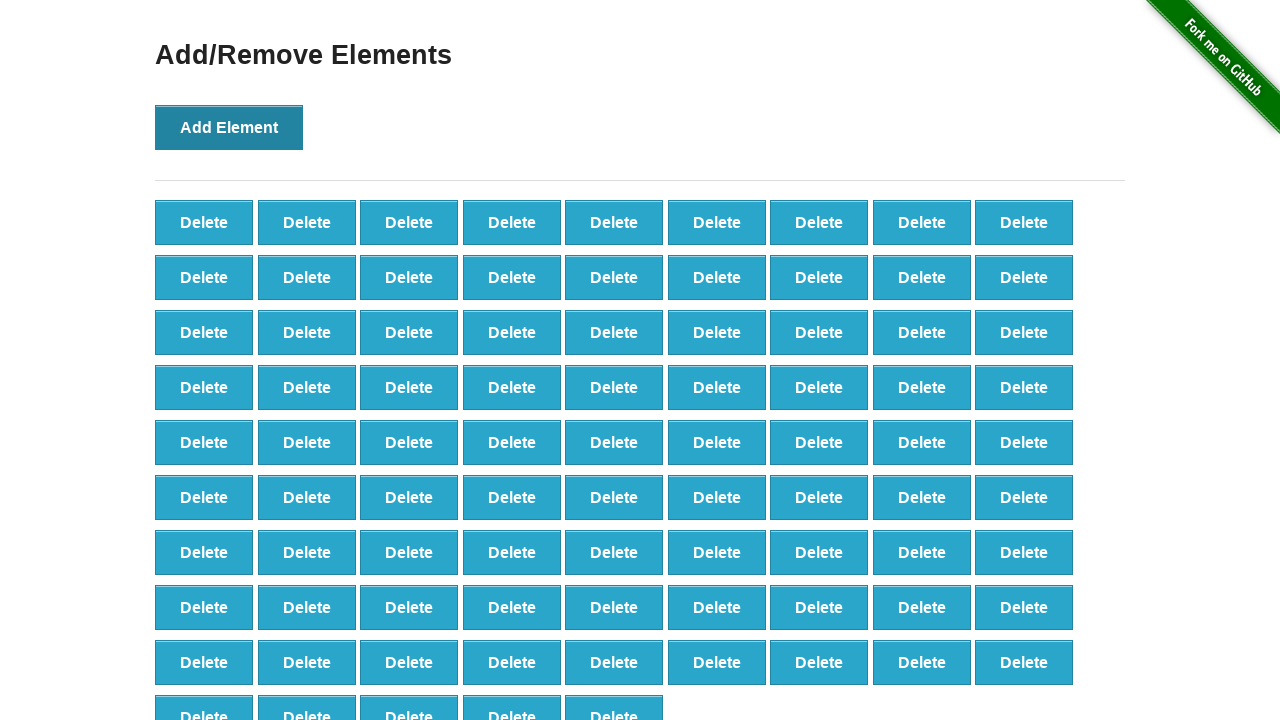

Clicked 'Add Element' button (iteration 87/100) at (229, 127) on button[onclick='addElement()']
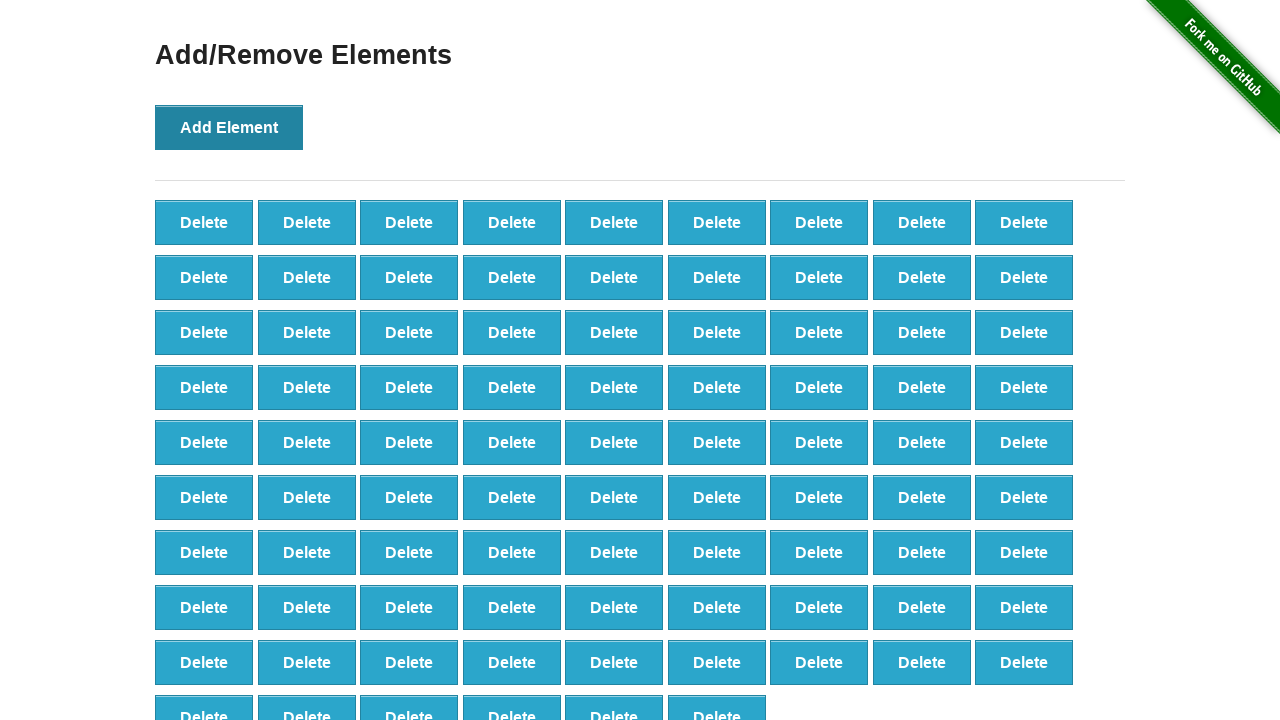

Clicked 'Add Element' button (iteration 88/100) at (229, 127) on button[onclick='addElement()']
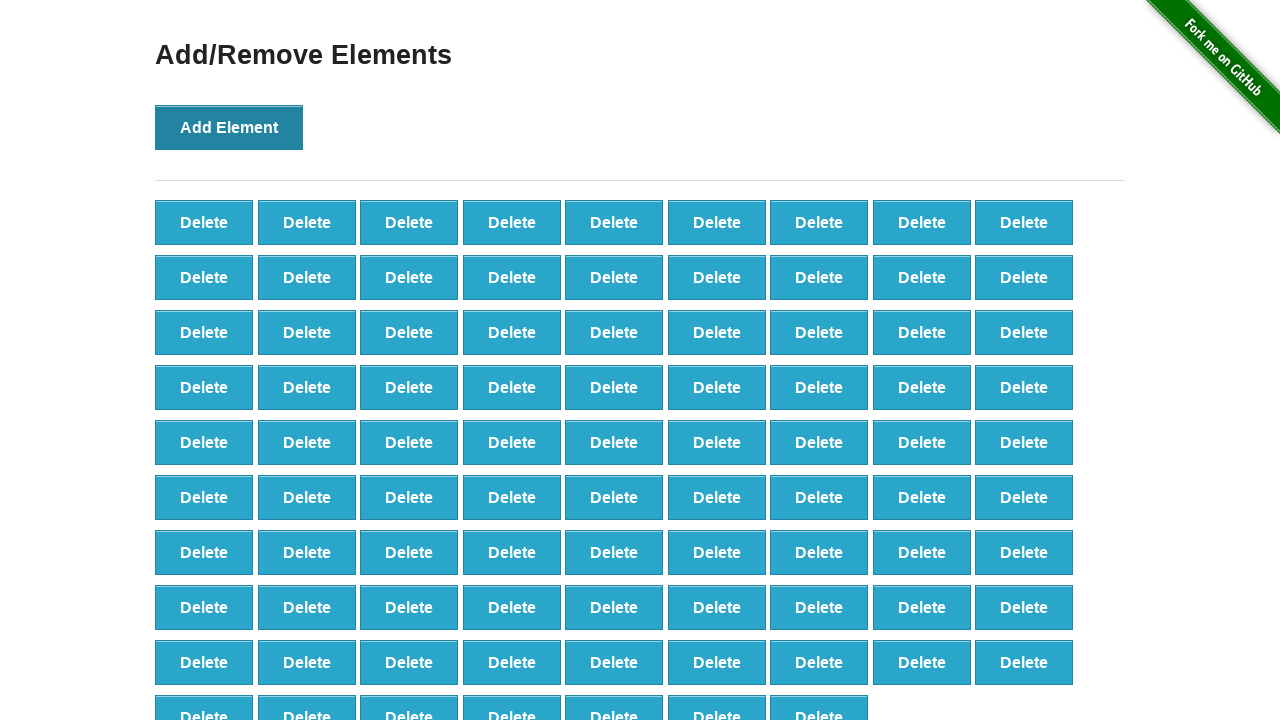

Clicked 'Add Element' button (iteration 89/100) at (229, 127) on button[onclick='addElement()']
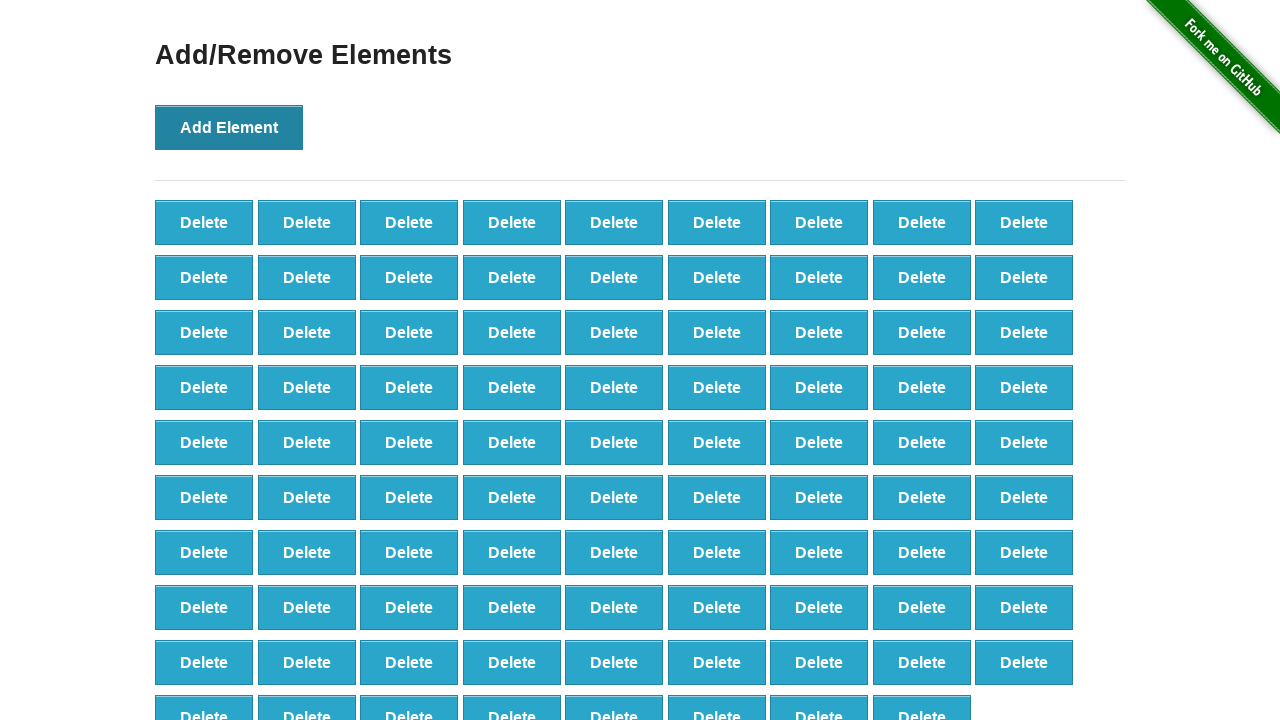

Clicked 'Add Element' button (iteration 90/100) at (229, 127) on button[onclick='addElement()']
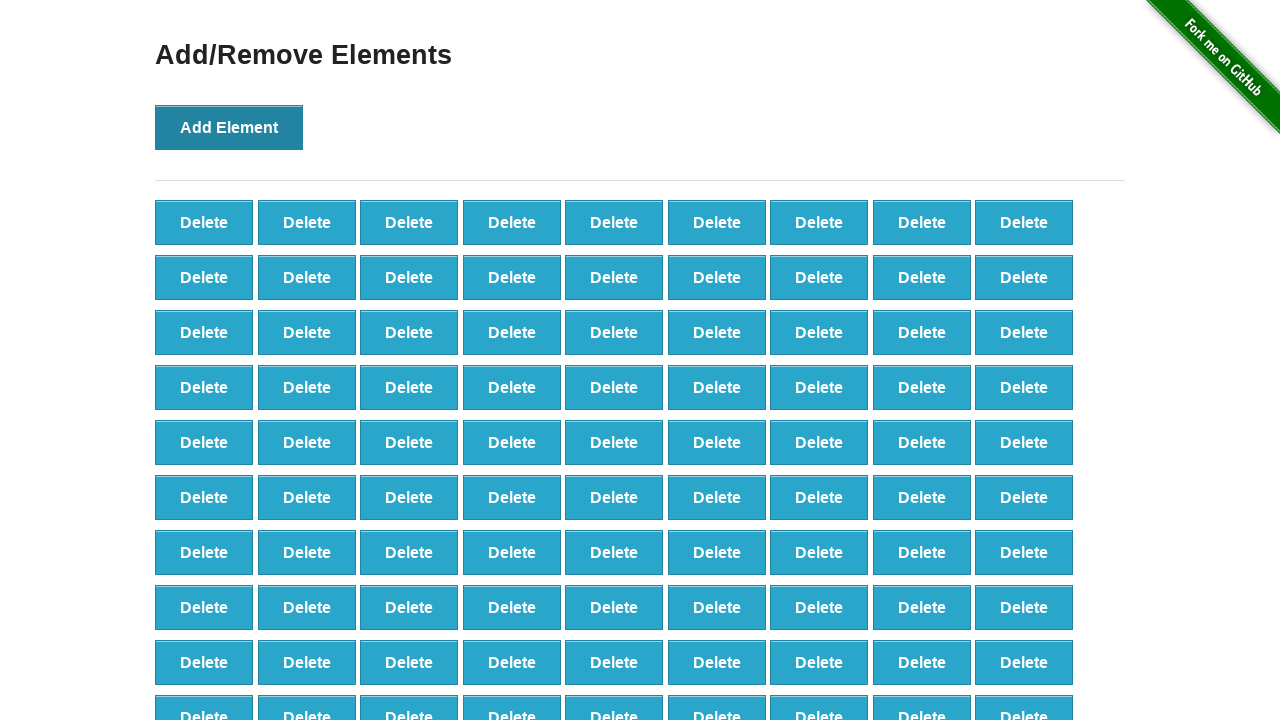

Clicked 'Add Element' button (iteration 91/100) at (229, 127) on button[onclick='addElement()']
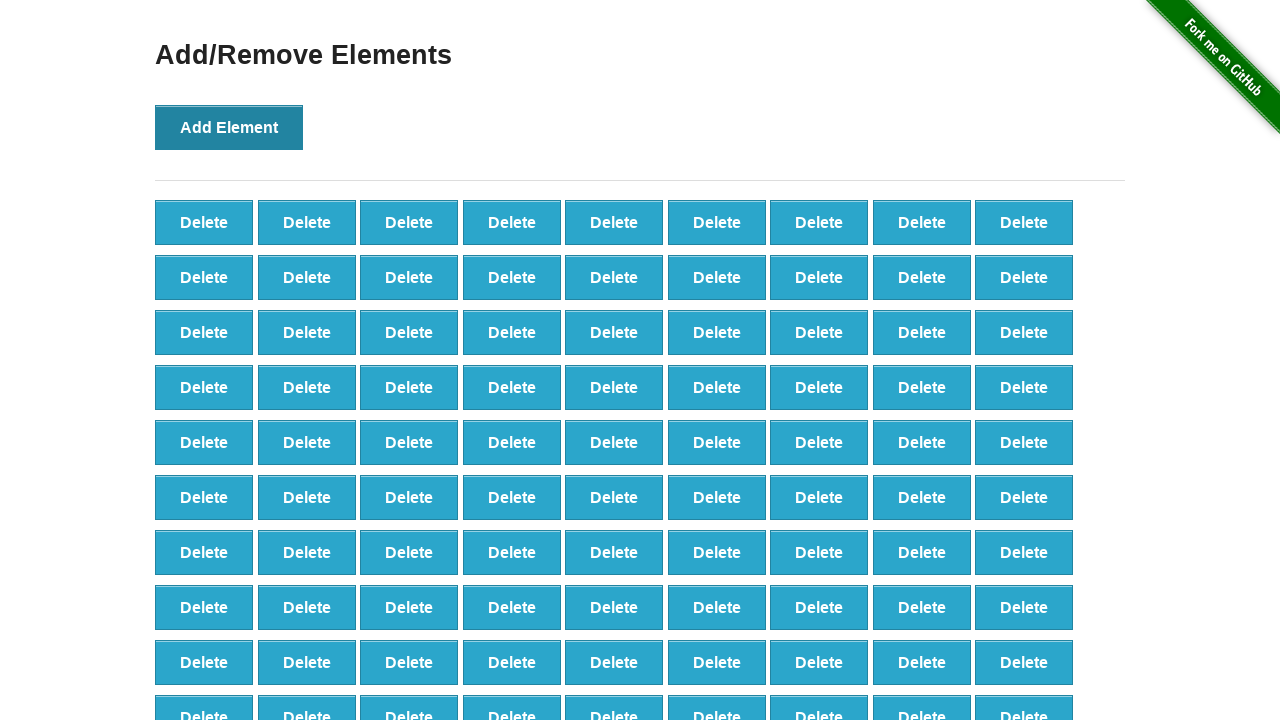

Clicked 'Add Element' button (iteration 92/100) at (229, 127) on button[onclick='addElement()']
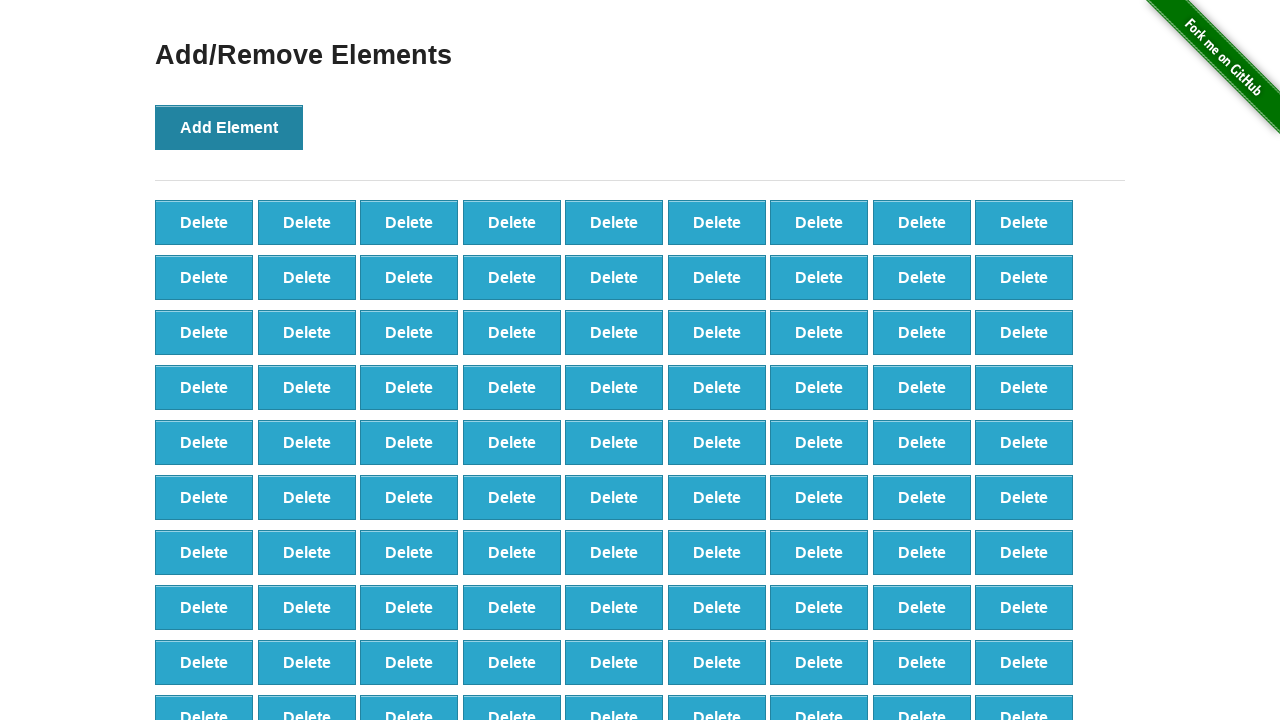

Clicked 'Add Element' button (iteration 93/100) at (229, 127) on button[onclick='addElement()']
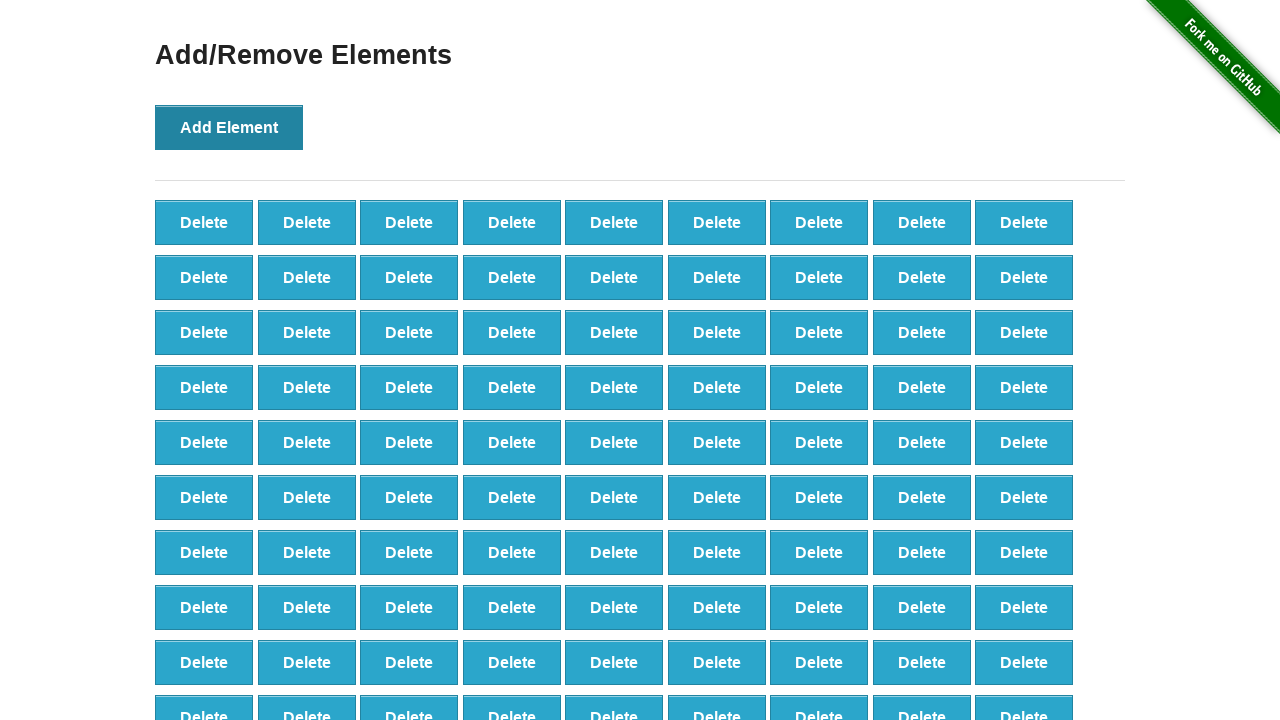

Clicked 'Add Element' button (iteration 94/100) at (229, 127) on button[onclick='addElement()']
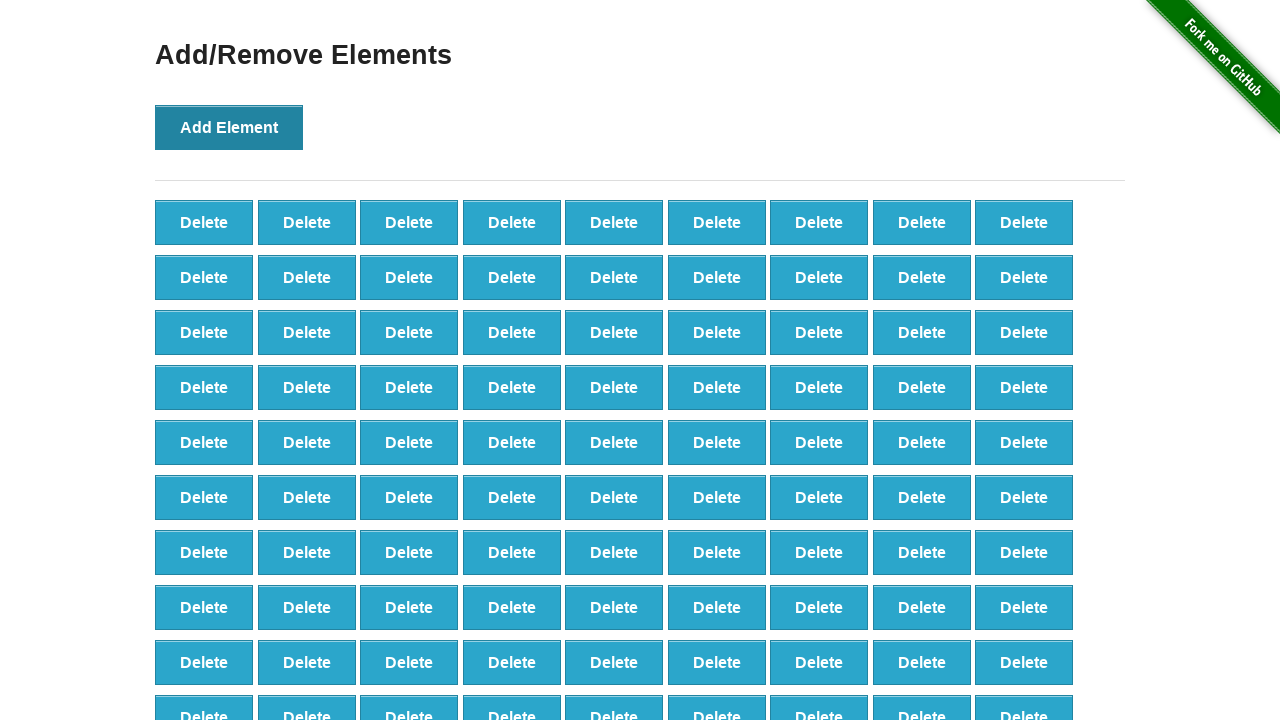

Clicked 'Add Element' button (iteration 95/100) at (229, 127) on button[onclick='addElement()']
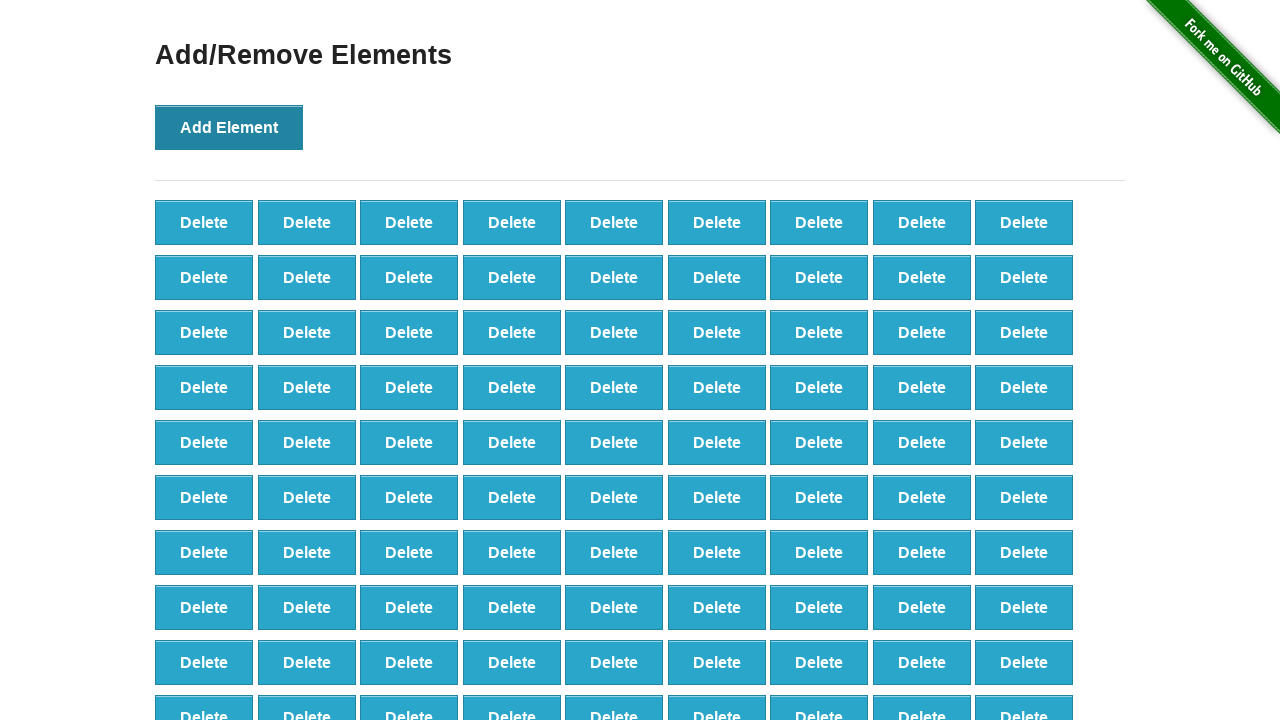

Clicked 'Add Element' button (iteration 96/100) at (229, 127) on button[onclick='addElement()']
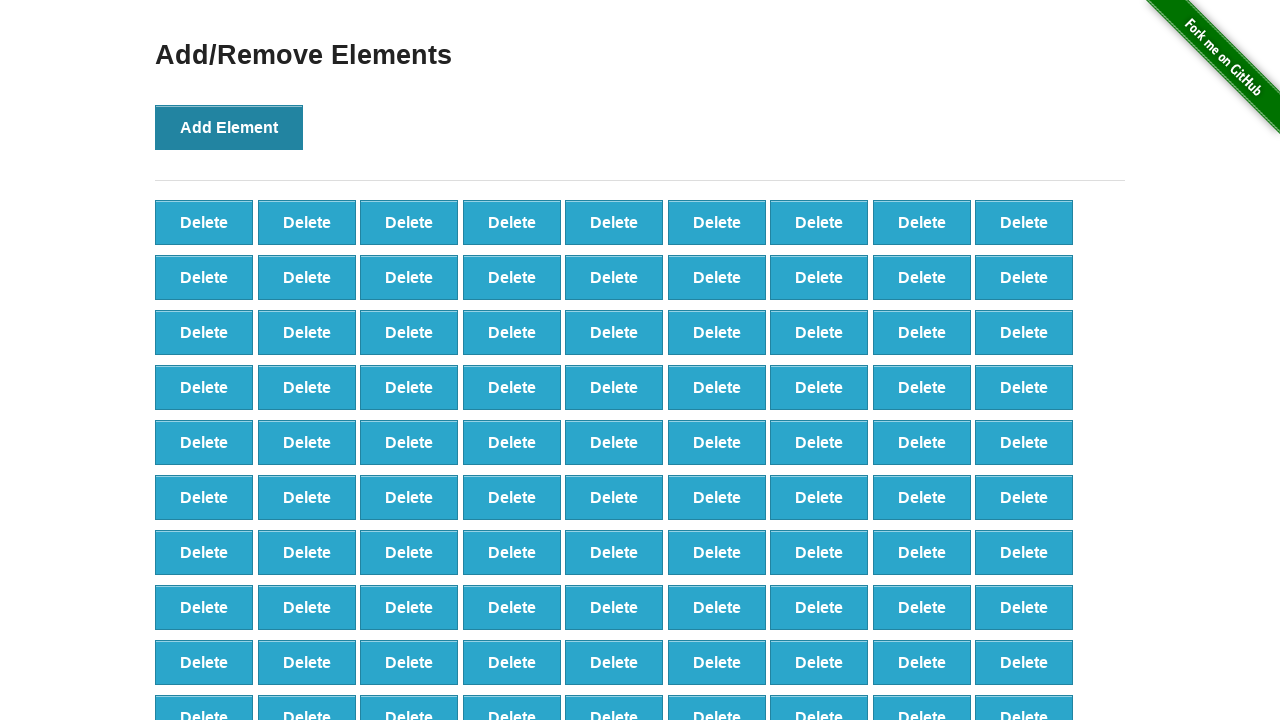

Clicked 'Add Element' button (iteration 97/100) at (229, 127) on button[onclick='addElement()']
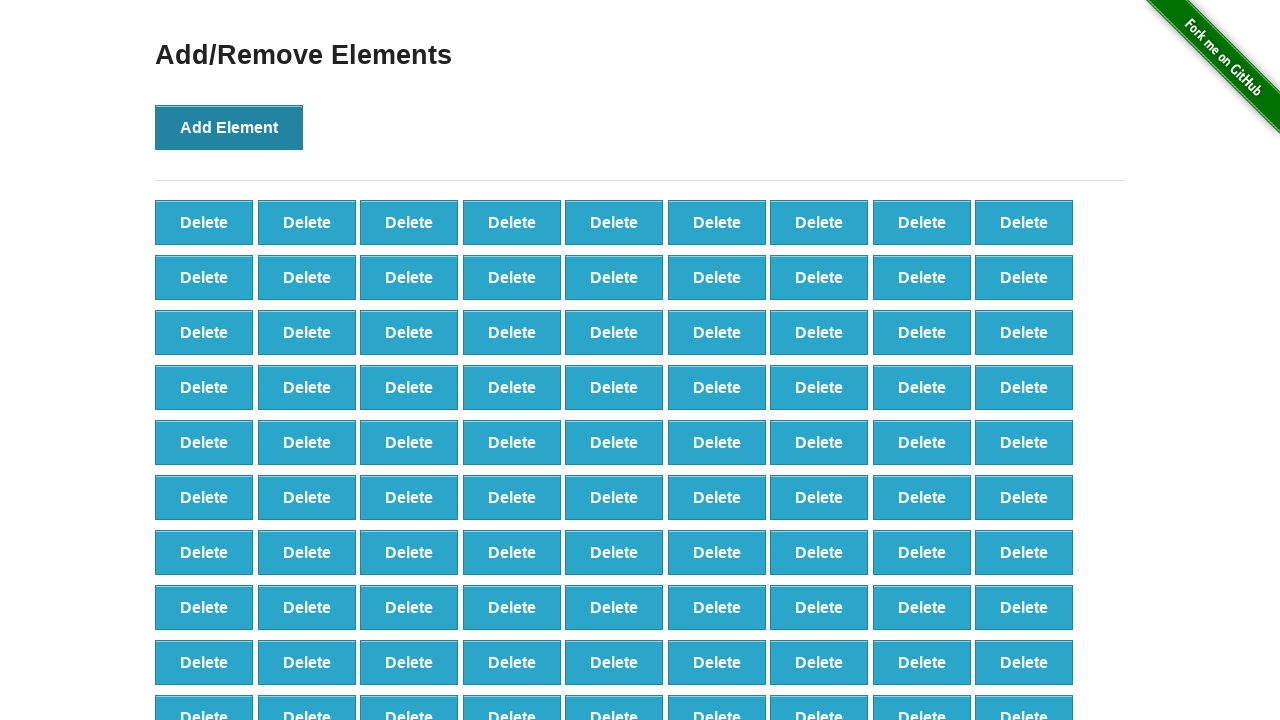

Clicked 'Add Element' button (iteration 98/100) at (229, 127) on button[onclick='addElement()']
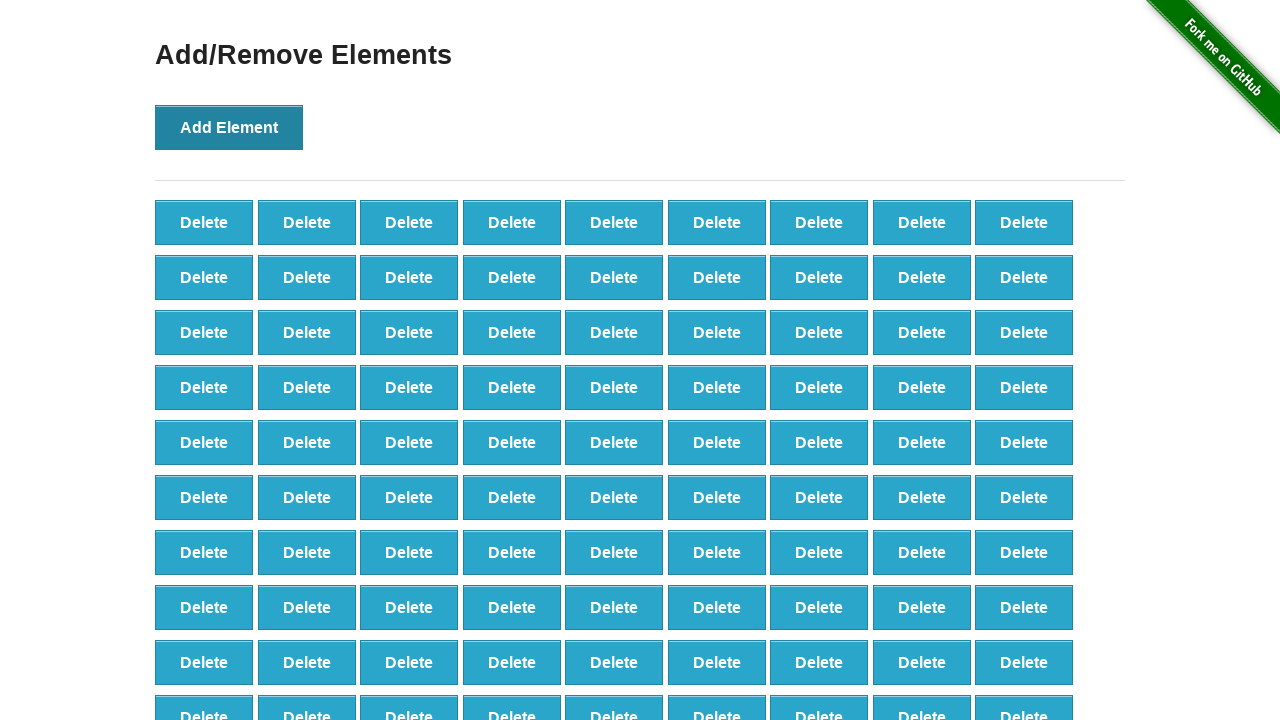

Clicked 'Add Element' button (iteration 99/100) at (229, 127) on button[onclick='addElement()']
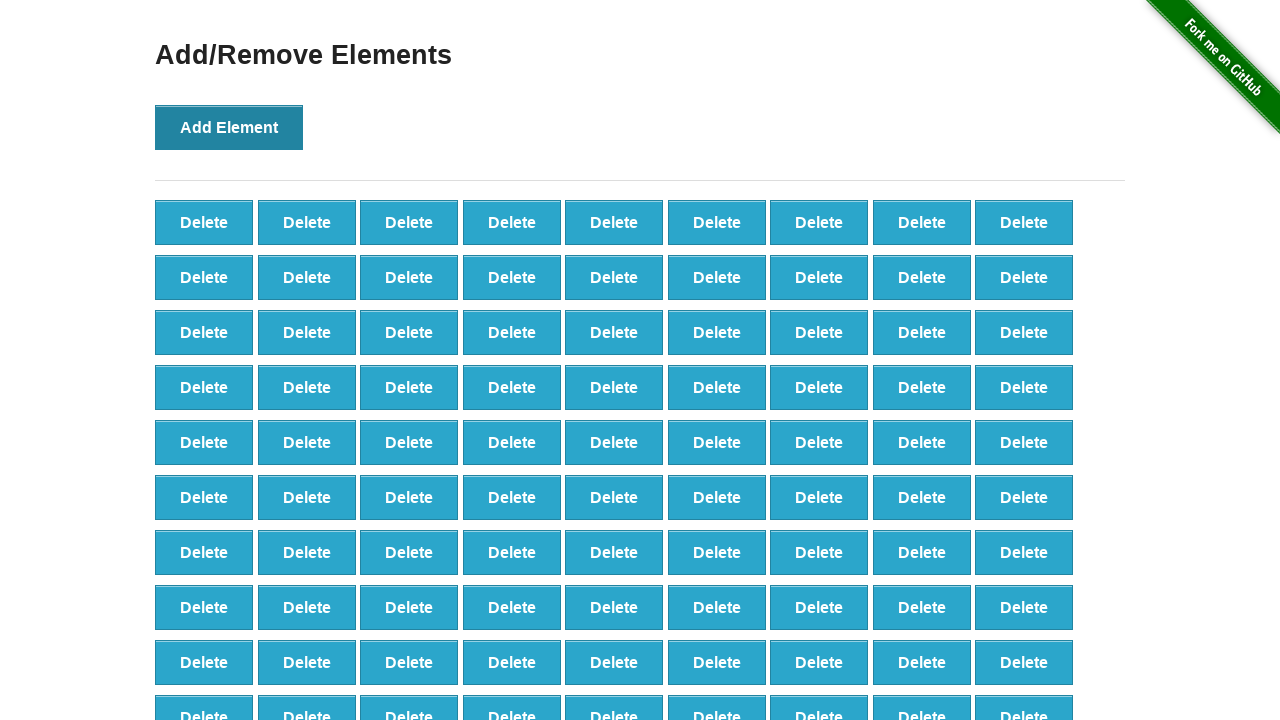

Clicked 'Add Element' button (iteration 100/100) at (229, 127) on button[onclick='addElement()']
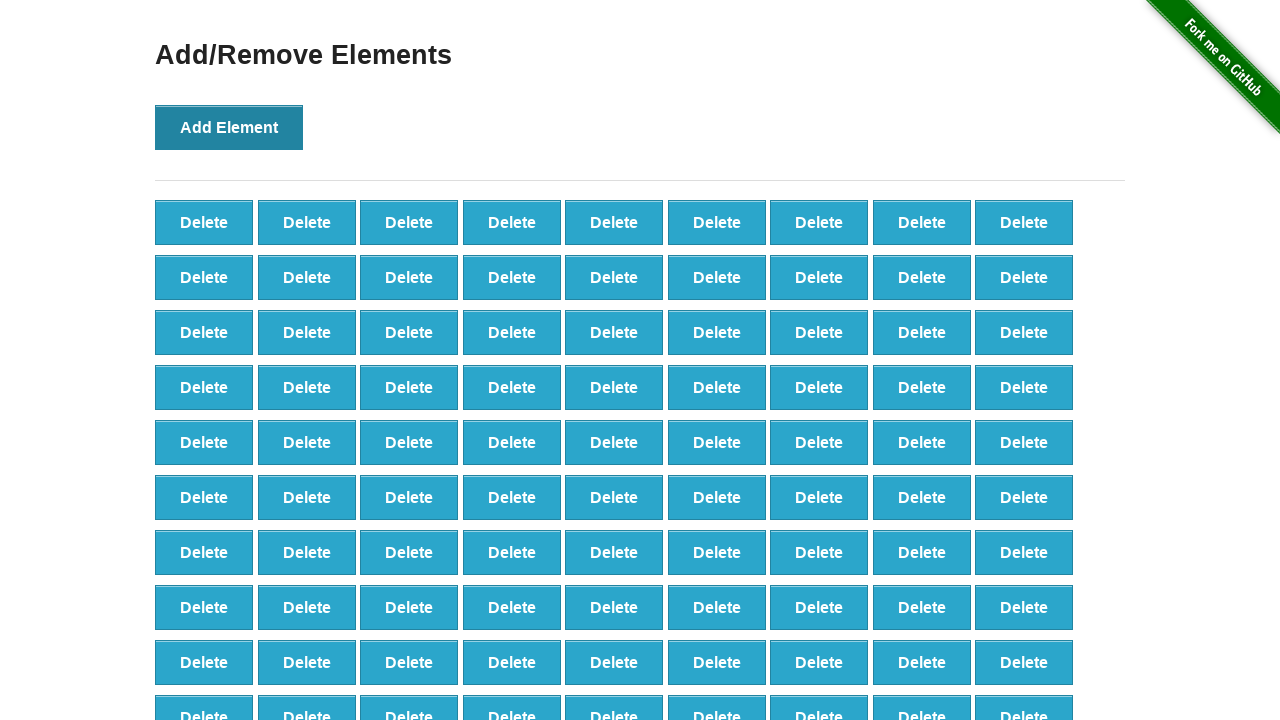

Clicked delete button (iteration 1/80) at (204, 222) on button.added-manually >> nth=0
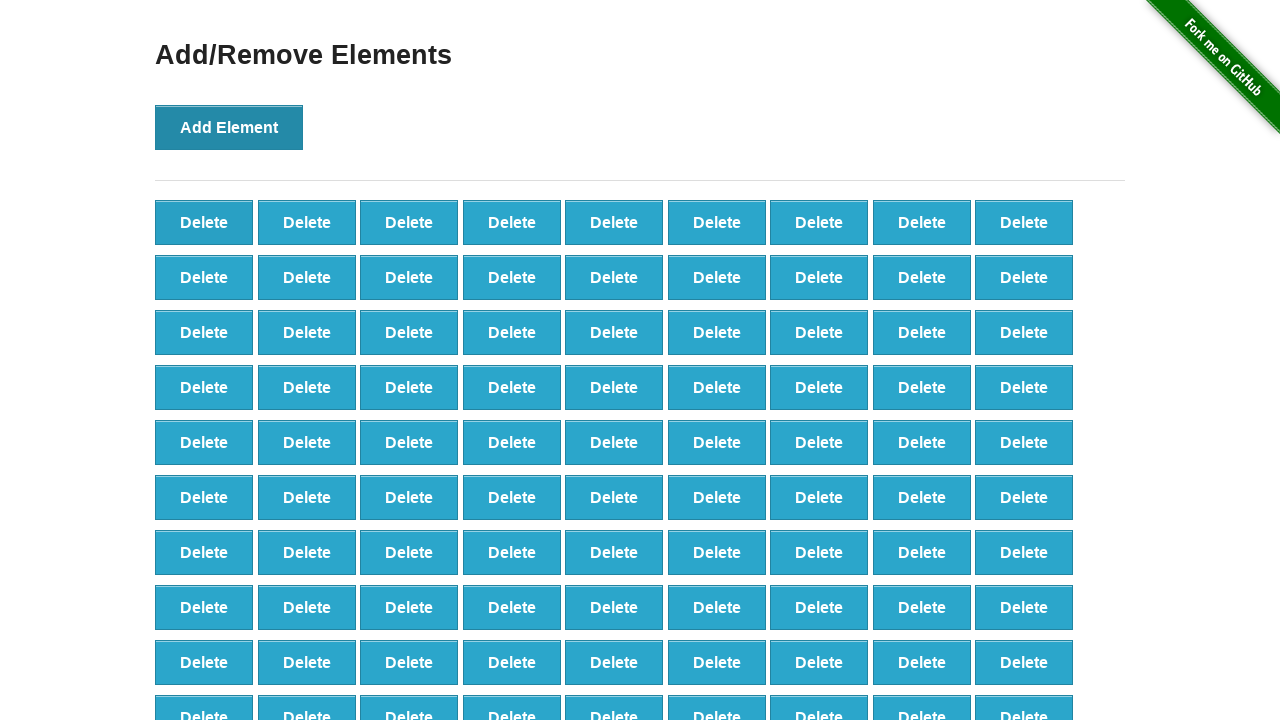

Clicked delete button (iteration 2/80) at (204, 222) on button.added-manually >> nth=0
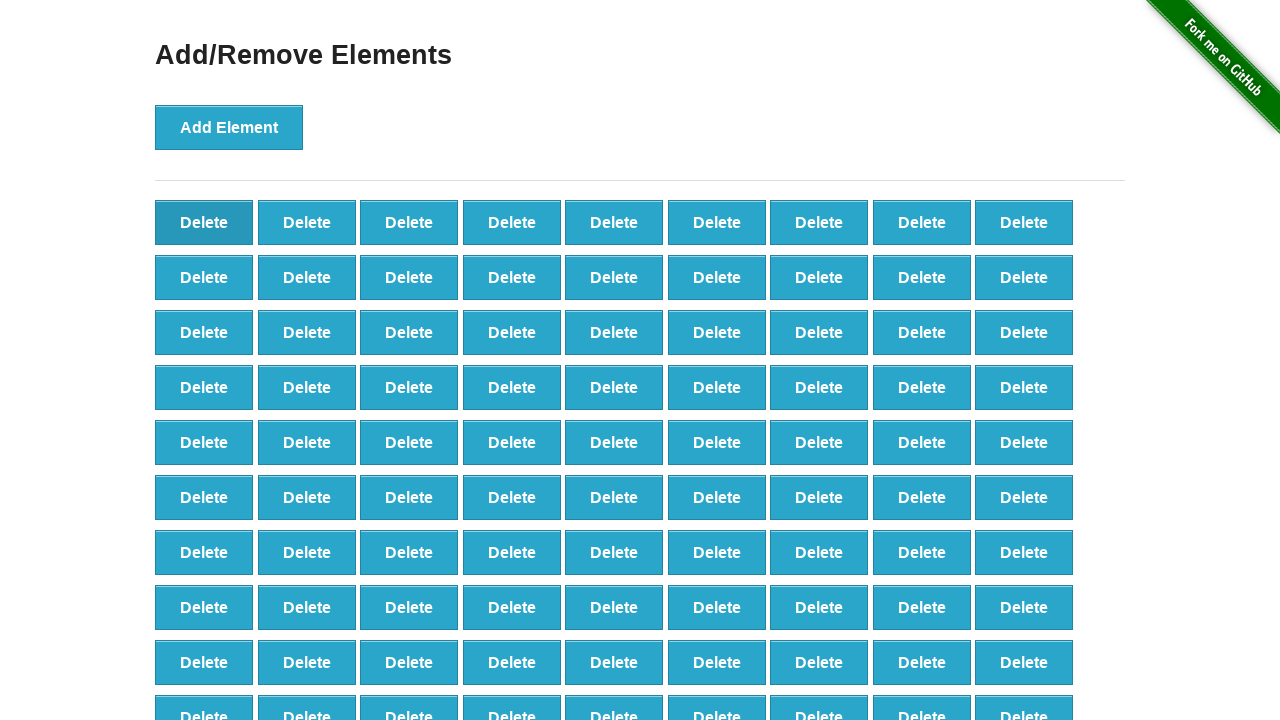

Clicked delete button (iteration 3/80) at (204, 222) on button.added-manually >> nth=0
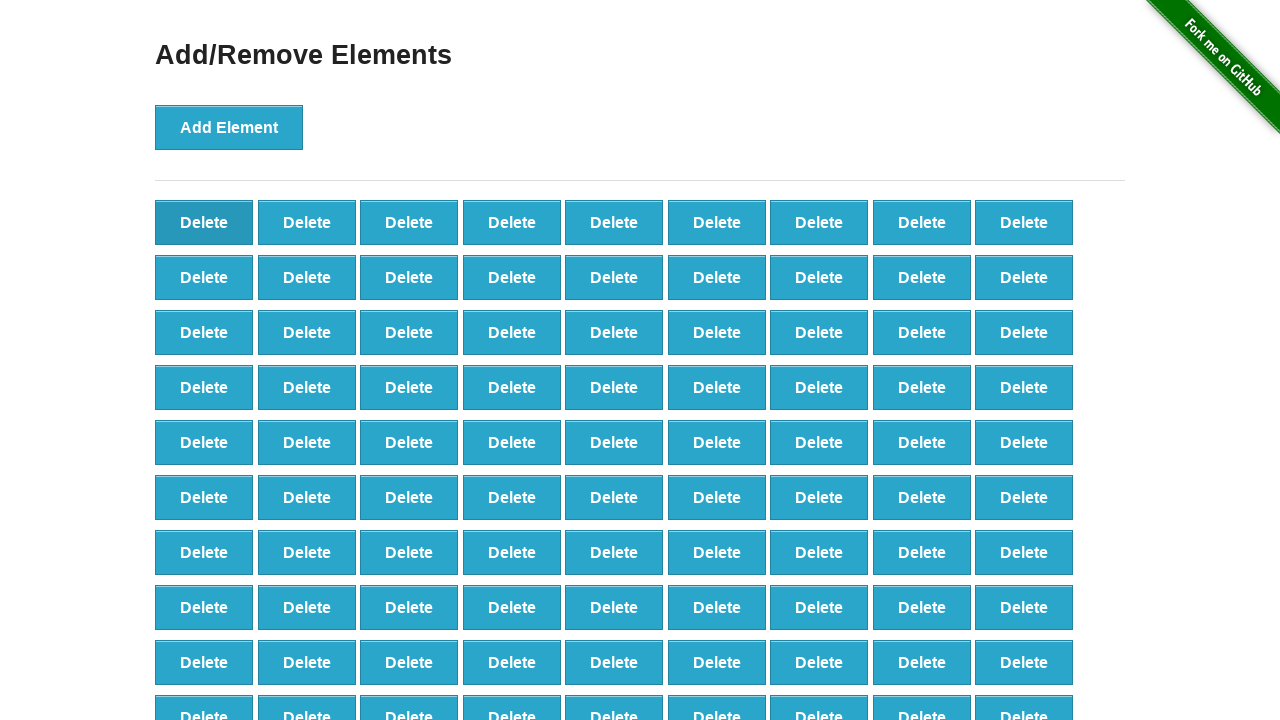

Clicked delete button (iteration 4/80) at (204, 222) on button.added-manually >> nth=0
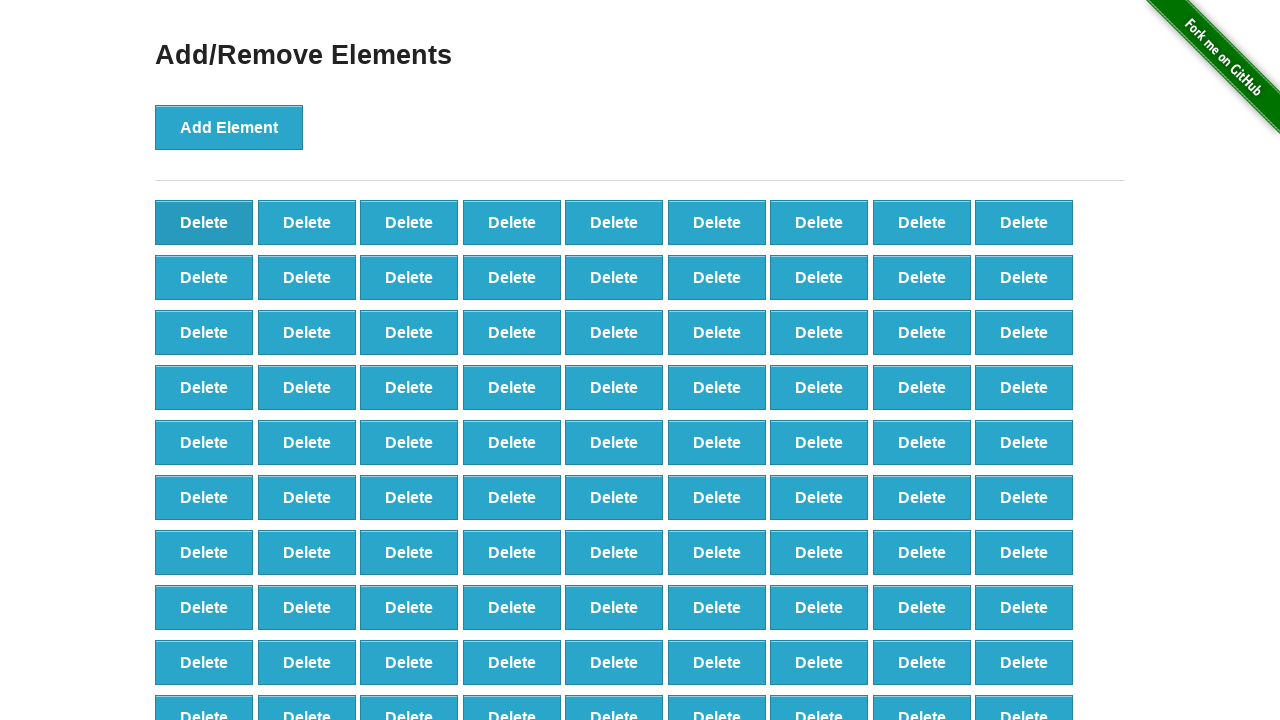

Clicked delete button (iteration 5/80) at (204, 222) on button.added-manually >> nth=0
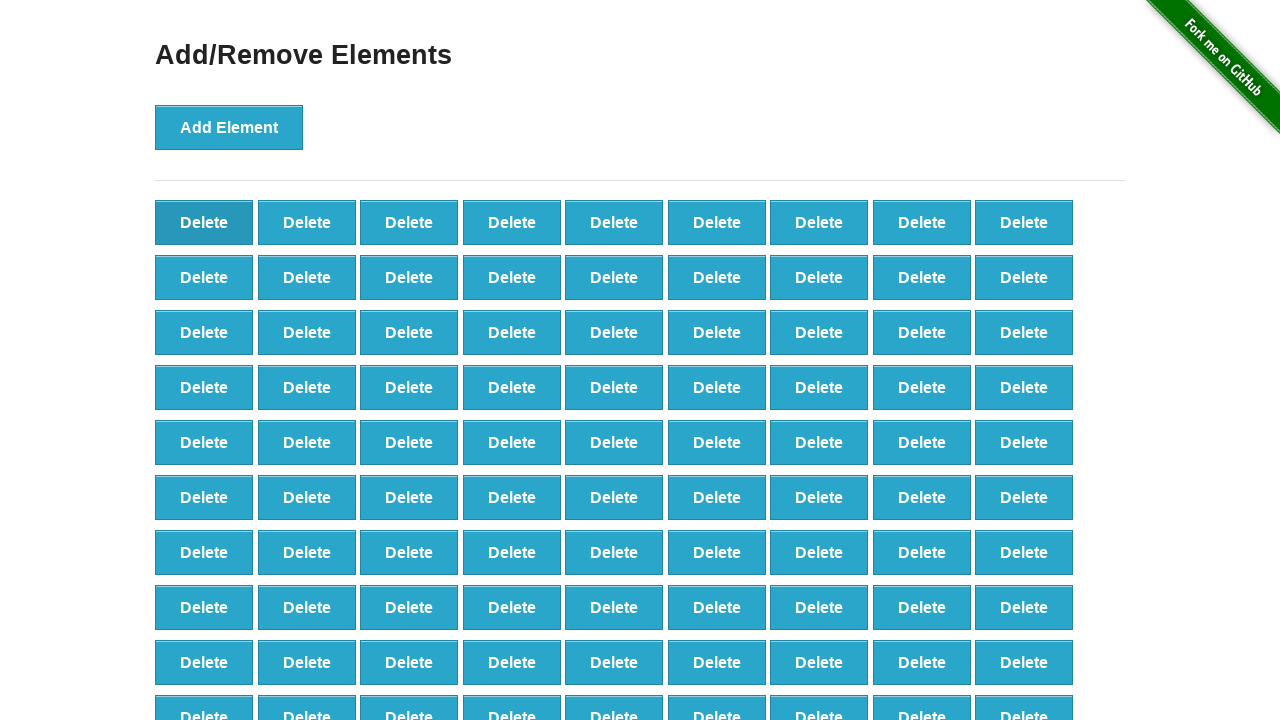

Clicked delete button (iteration 6/80) at (204, 222) on button.added-manually >> nth=0
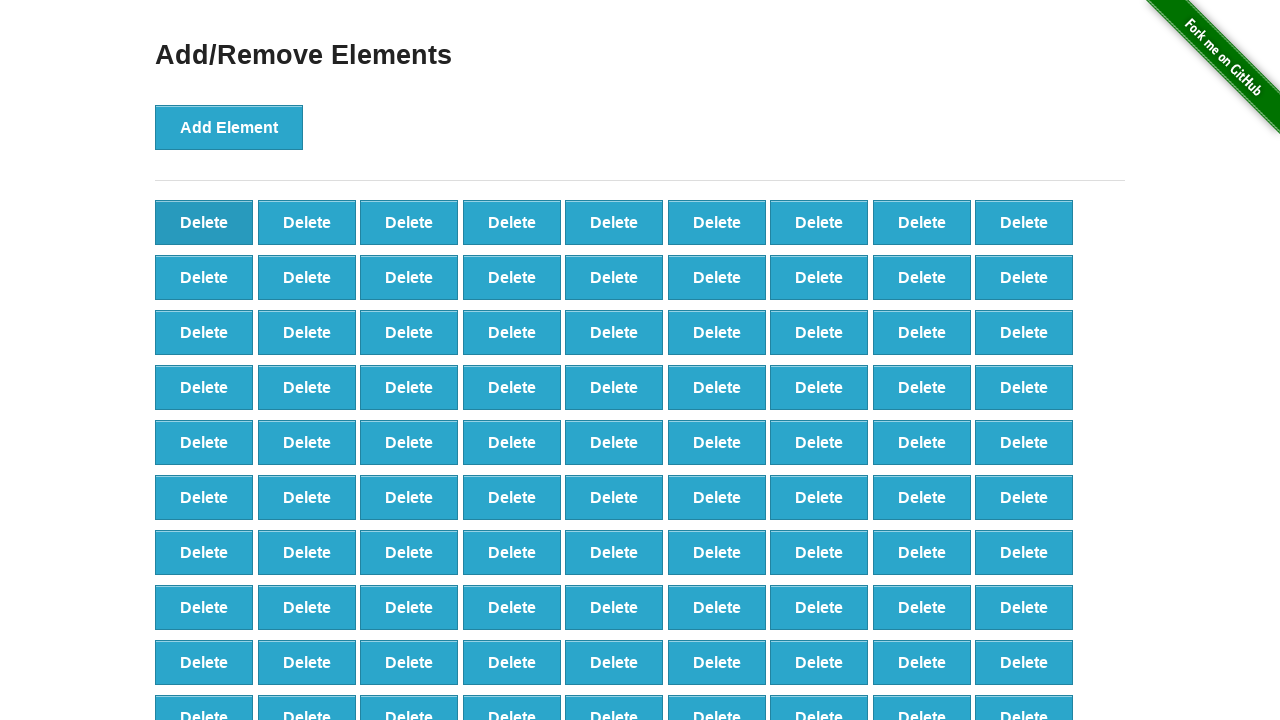

Clicked delete button (iteration 7/80) at (204, 222) on button.added-manually >> nth=0
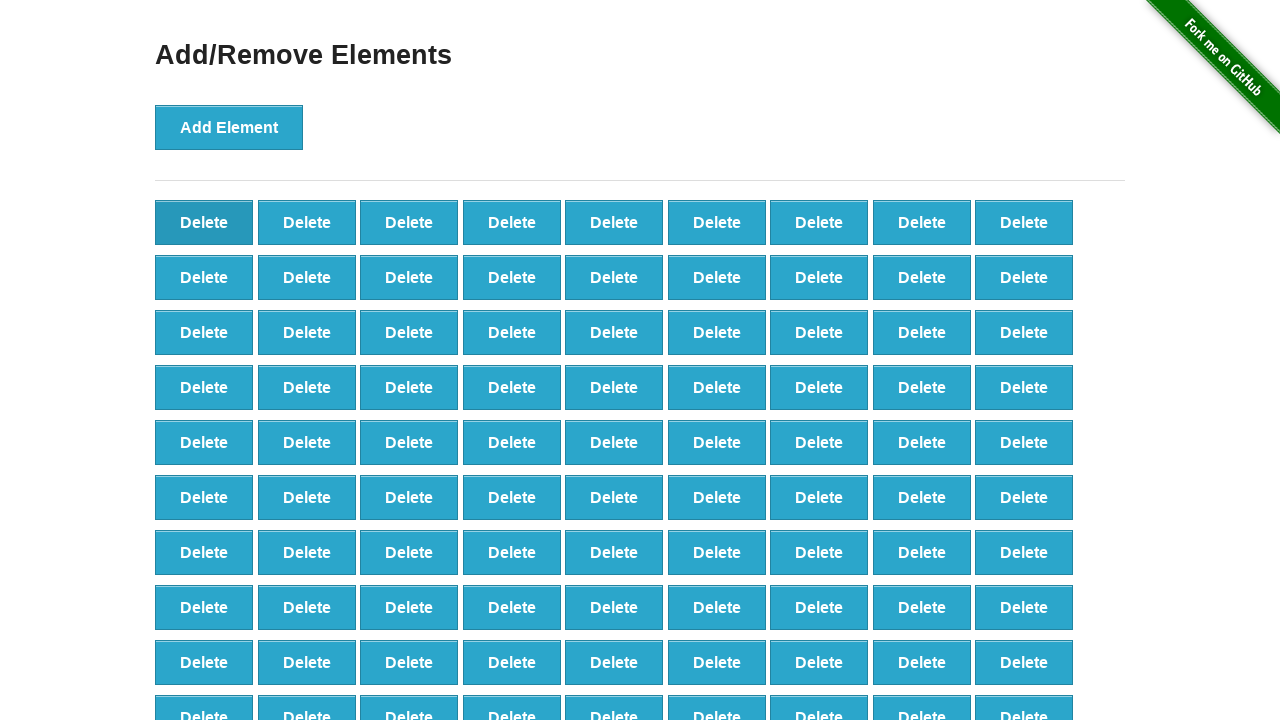

Clicked delete button (iteration 8/80) at (204, 222) on button.added-manually >> nth=0
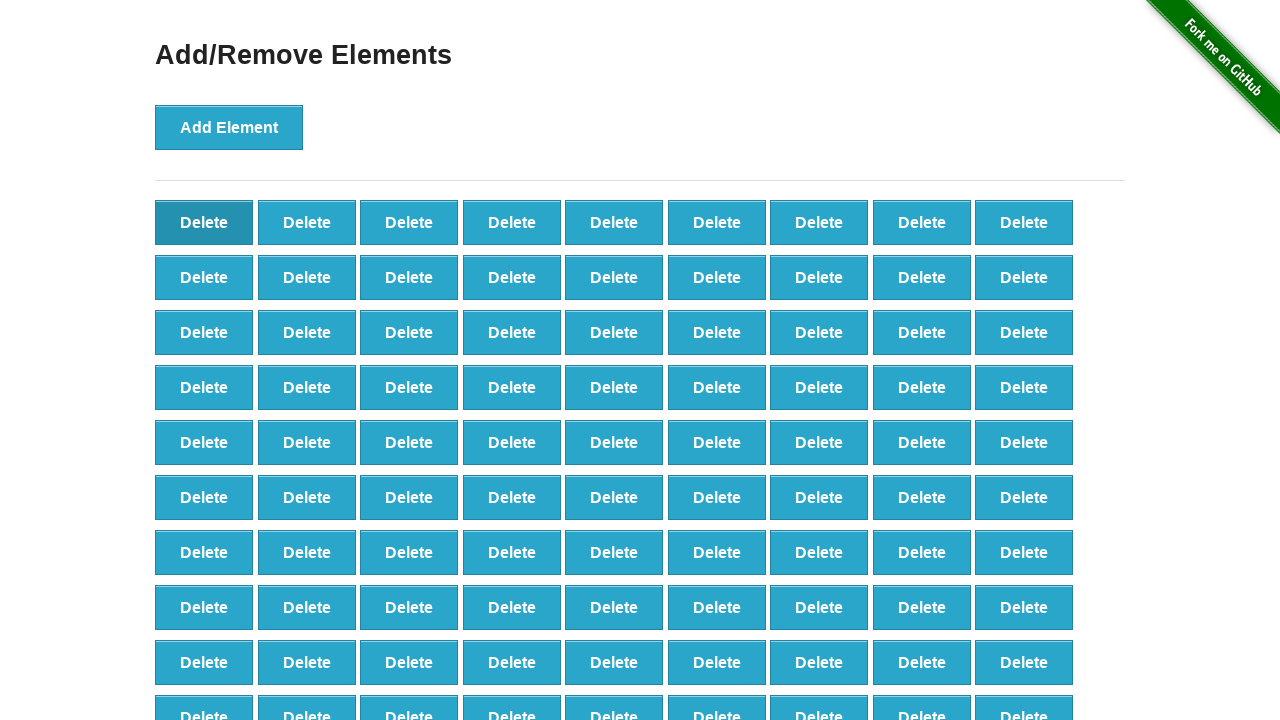

Clicked delete button (iteration 9/80) at (204, 222) on button.added-manually >> nth=0
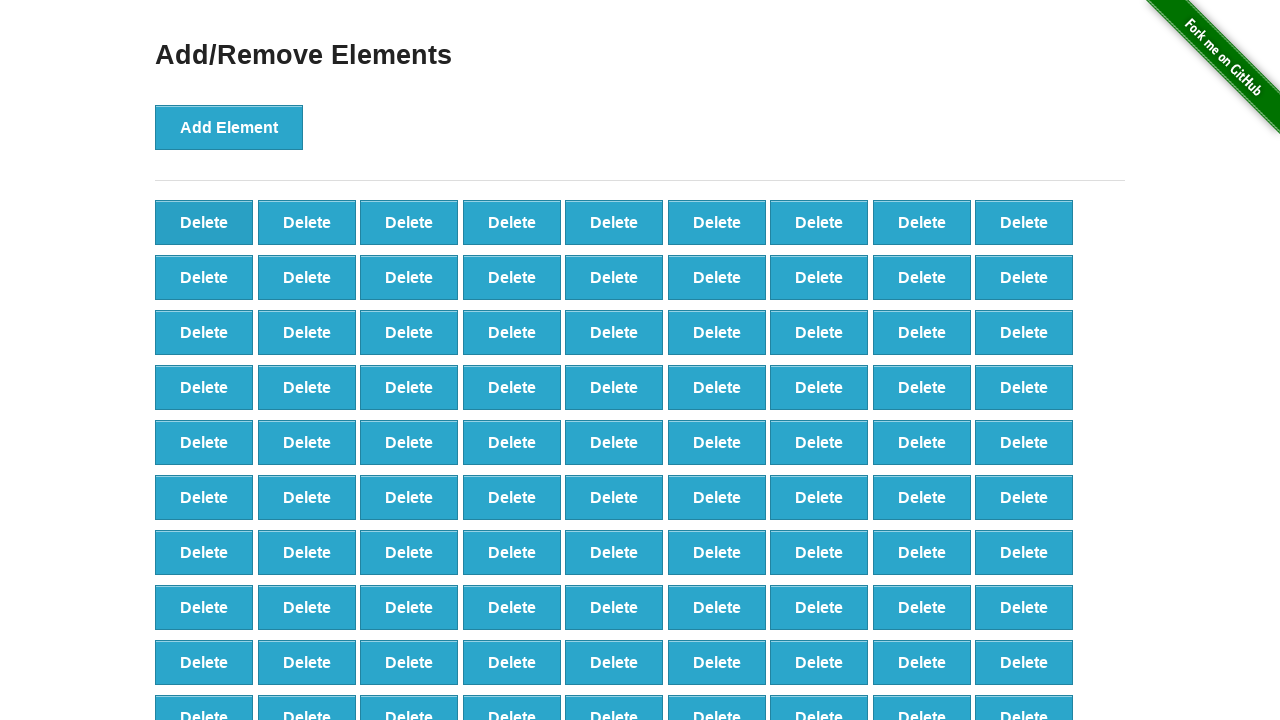

Clicked delete button (iteration 10/80) at (204, 222) on button.added-manually >> nth=0
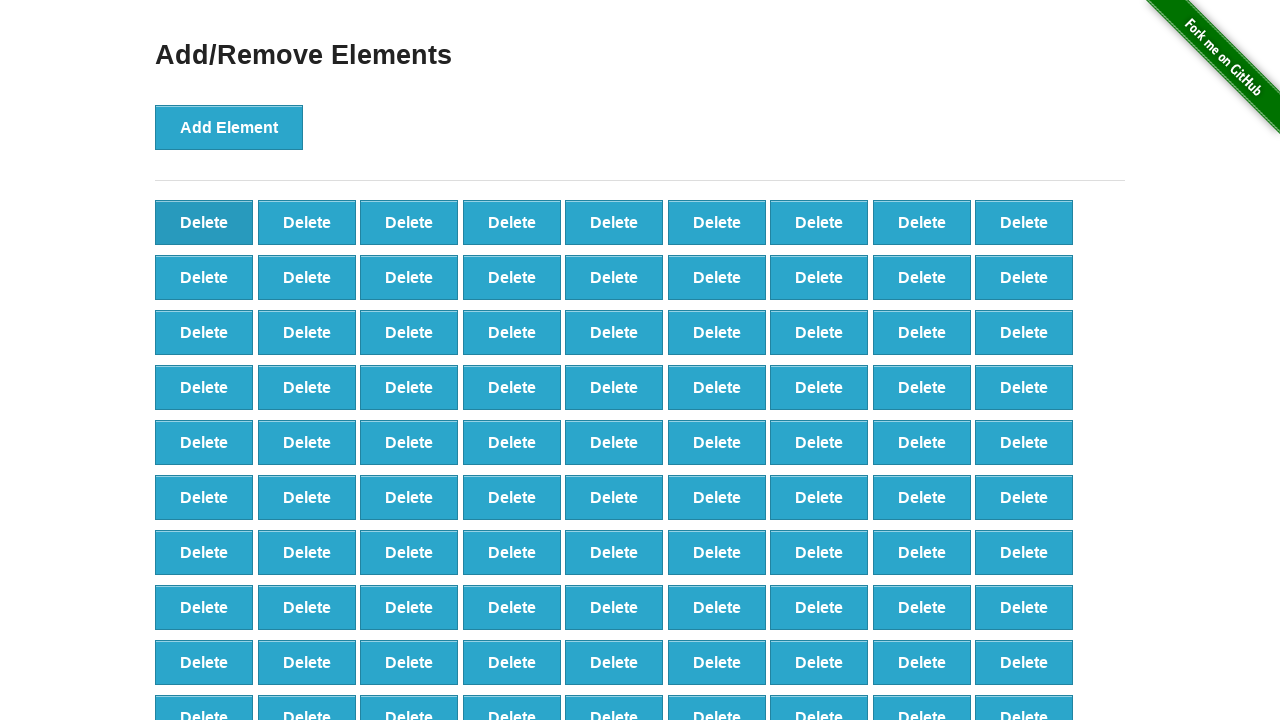

Clicked delete button (iteration 11/80) at (204, 222) on button.added-manually >> nth=0
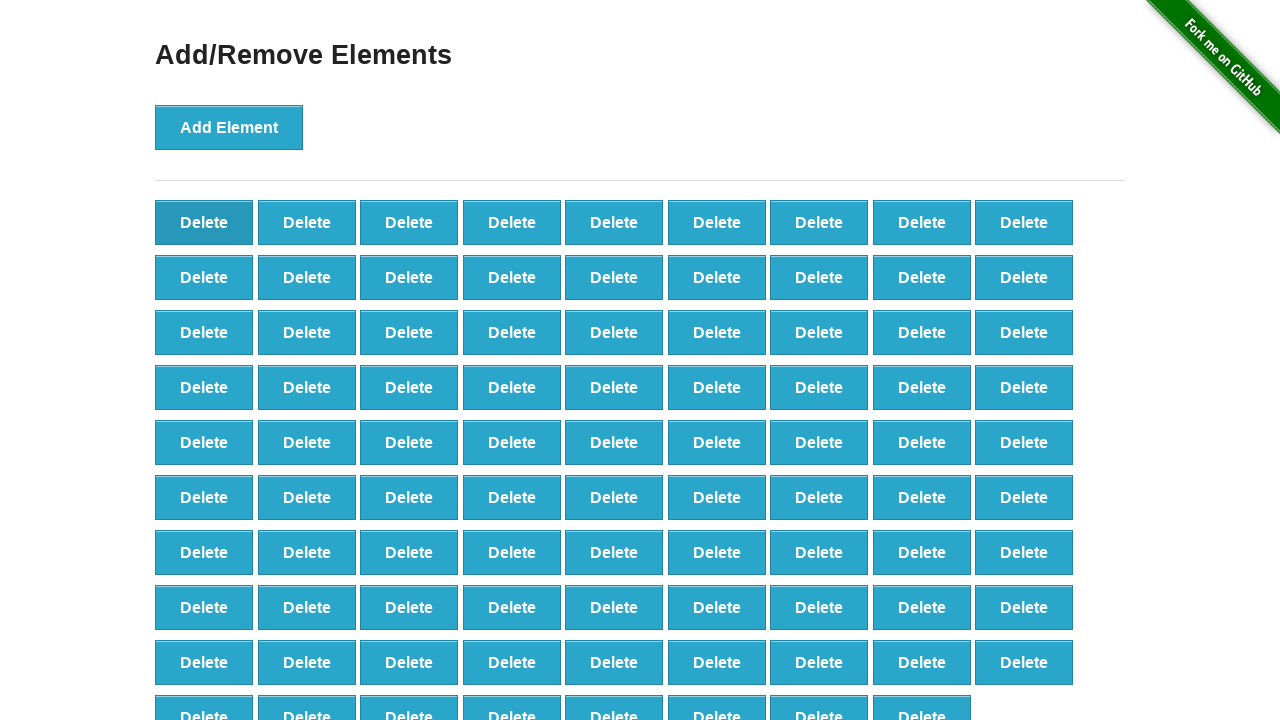

Clicked delete button (iteration 12/80) at (204, 222) on button.added-manually >> nth=0
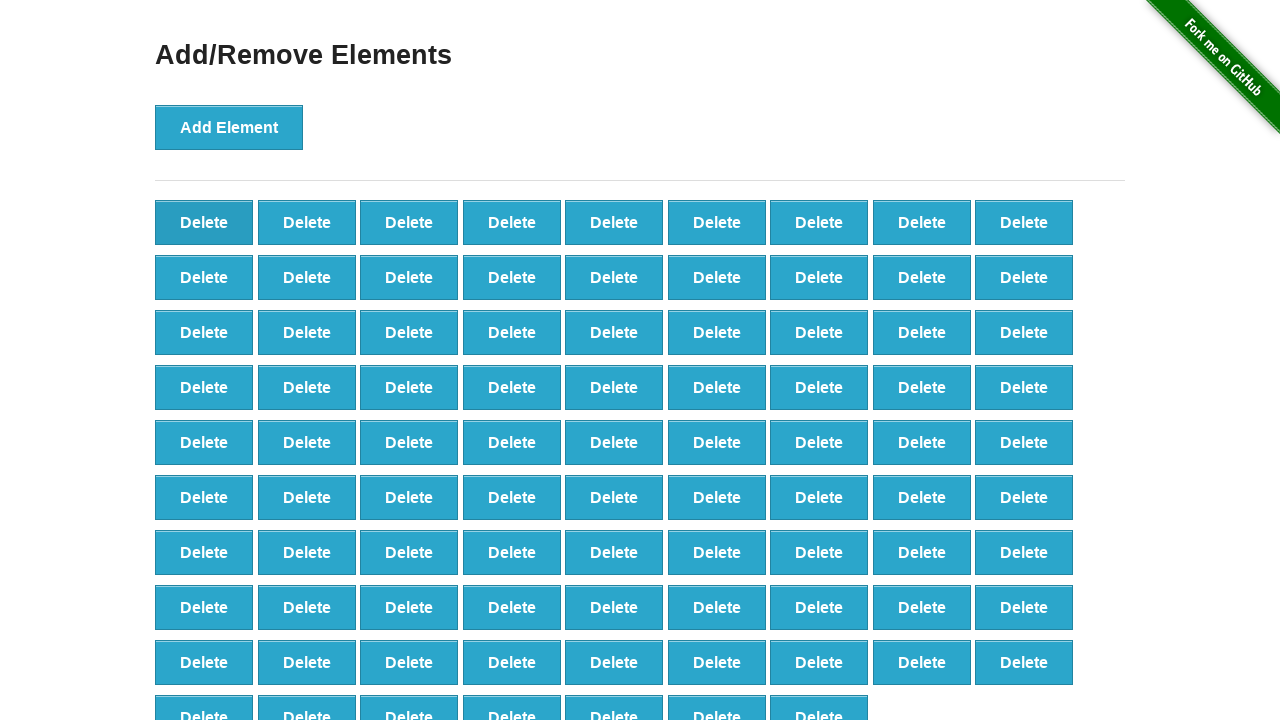

Clicked delete button (iteration 13/80) at (204, 222) on button.added-manually >> nth=0
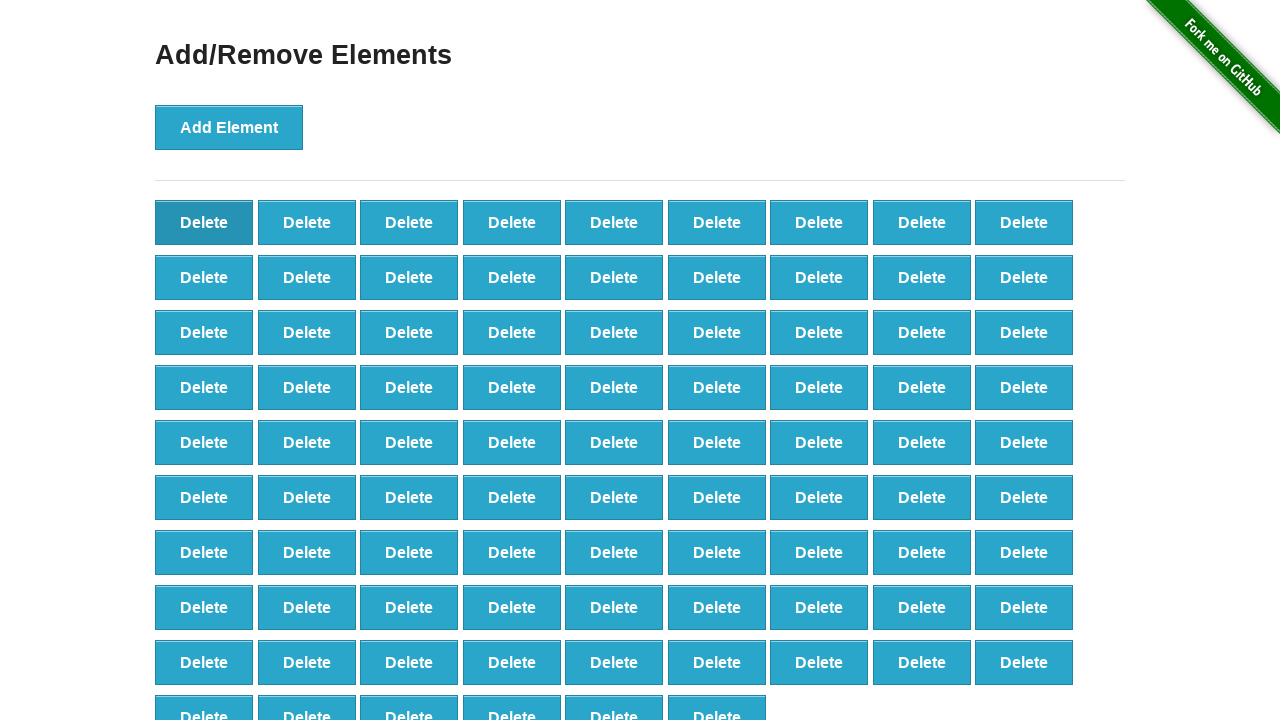

Clicked delete button (iteration 14/80) at (204, 222) on button.added-manually >> nth=0
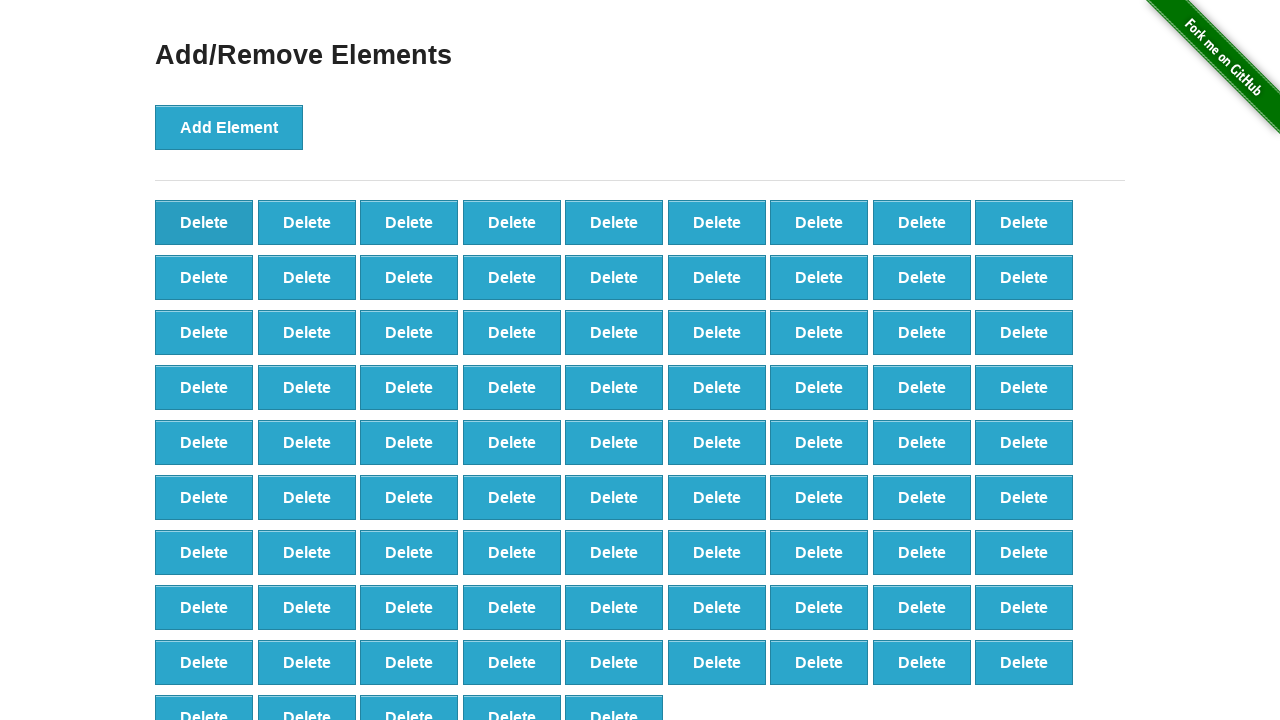

Clicked delete button (iteration 15/80) at (204, 222) on button.added-manually >> nth=0
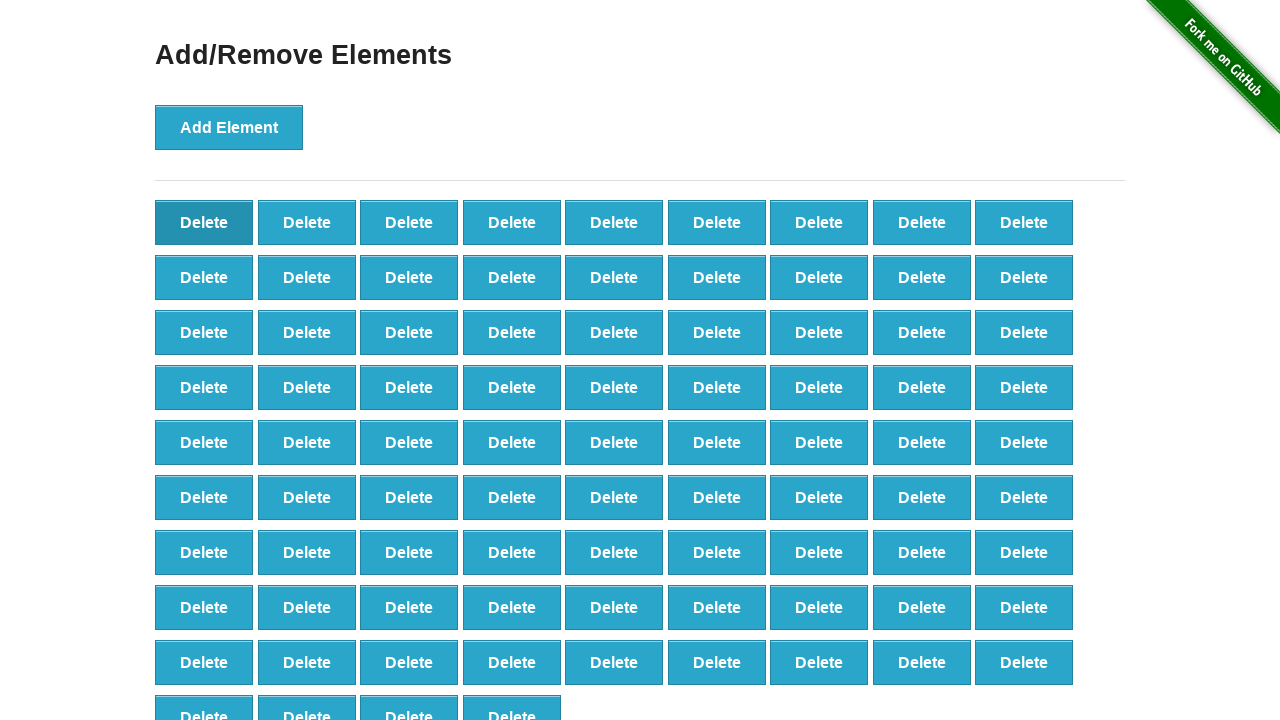

Clicked delete button (iteration 16/80) at (204, 222) on button.added-manually >> nth=0
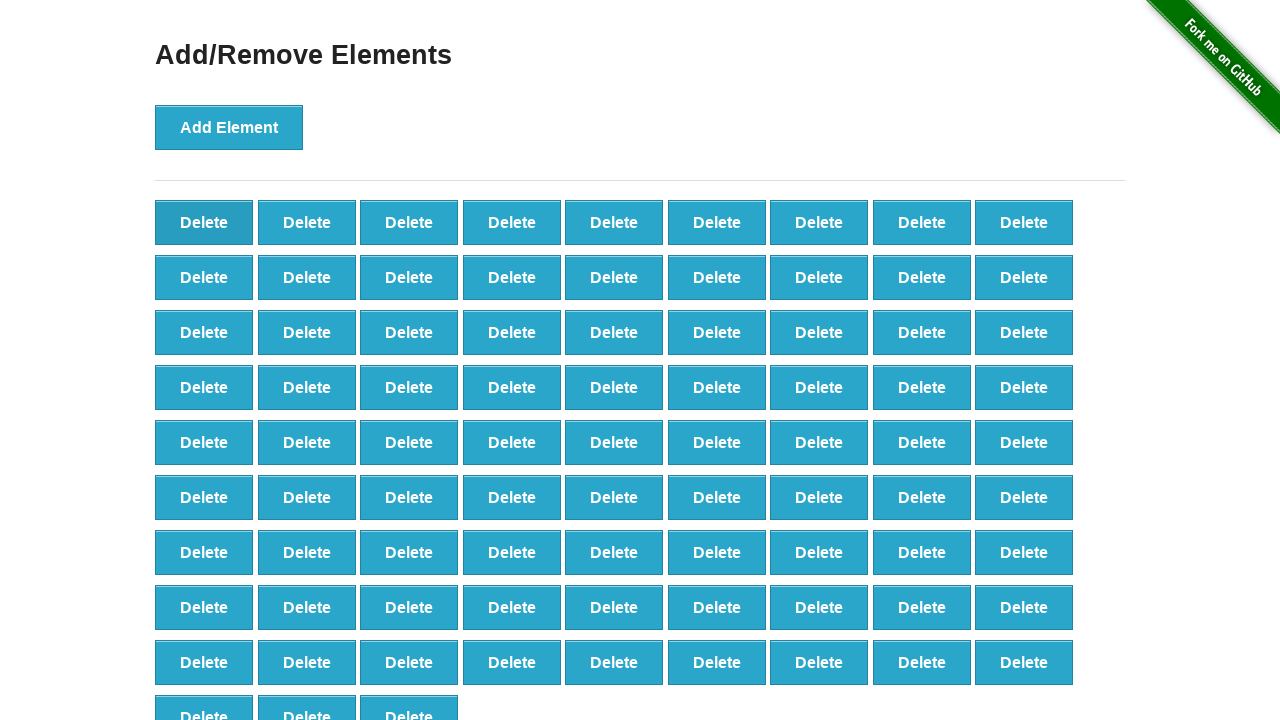

Clicked delete button (iteration 17/80) at (204, 222) on button.added-manually >> nth=0
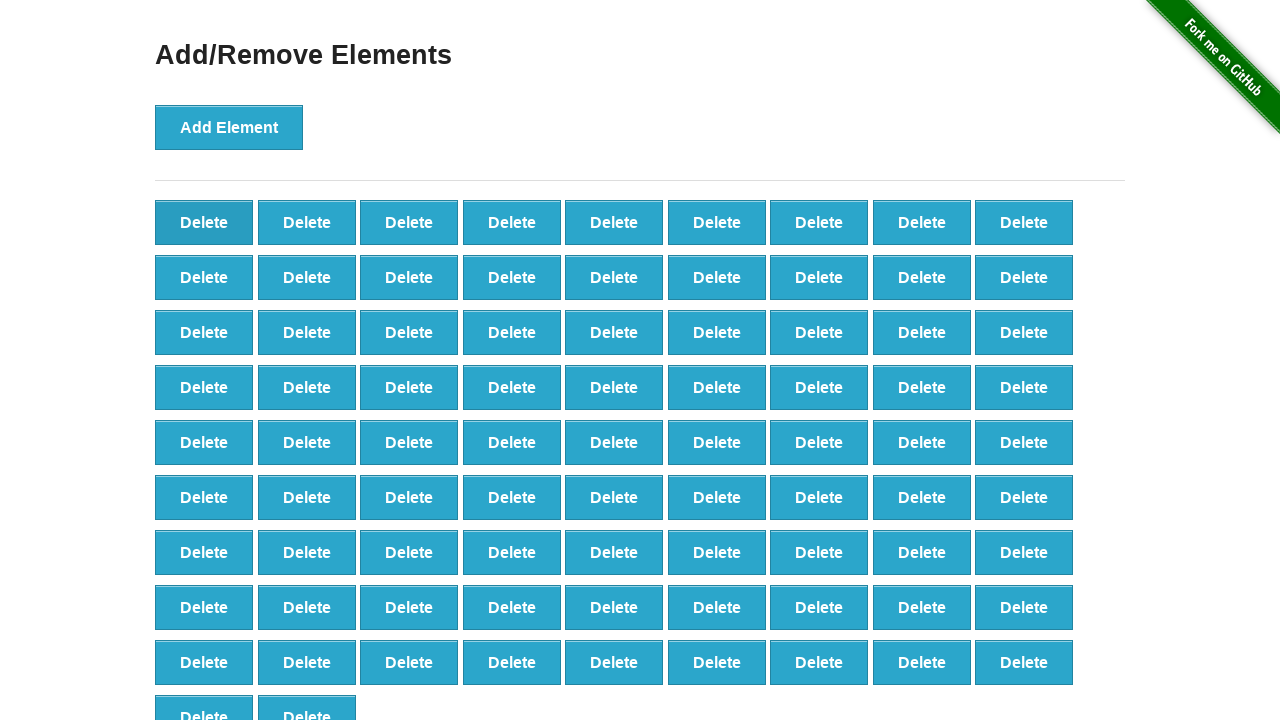

Clicked delete button (iteration 18/80) at (204, 222) on button.added-manually >> nth=0
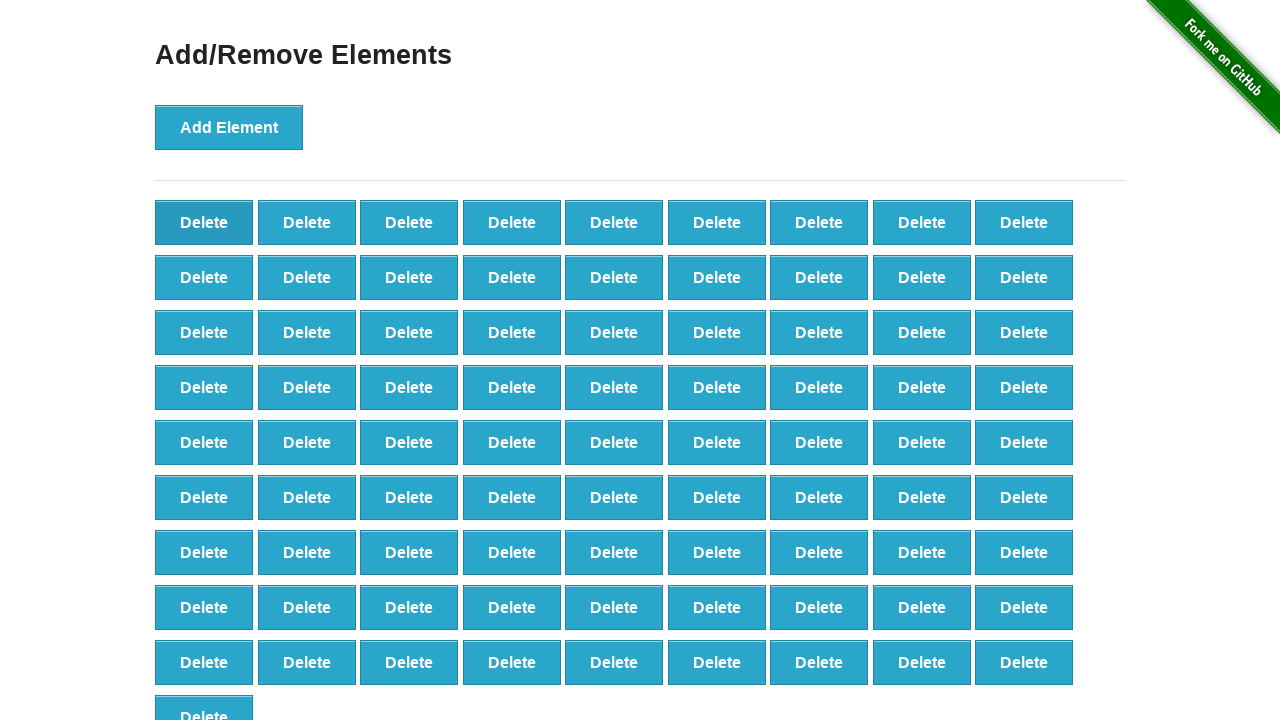

Clicked delete button (iteration 19/80) at (204, 222) on button.added-manually >> nth=0
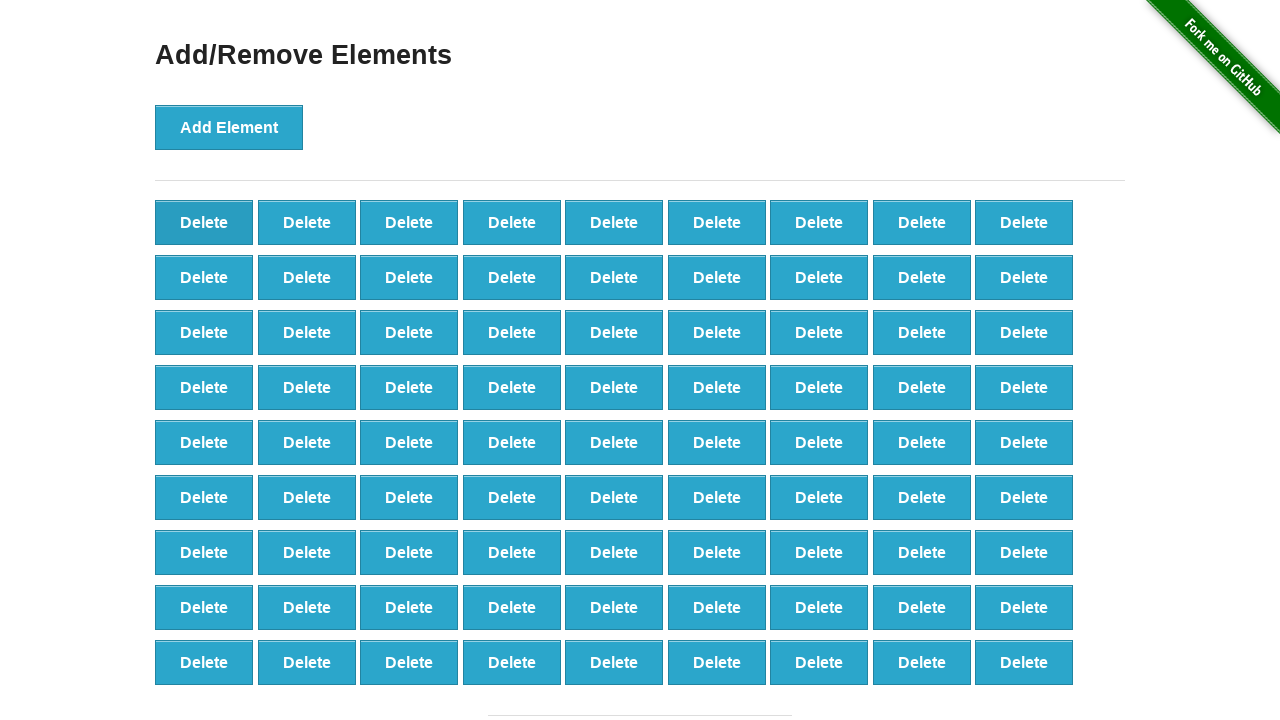

Clicked delete button (iteration 20/80) at (204, 222) on button.added-manually >> nth=0
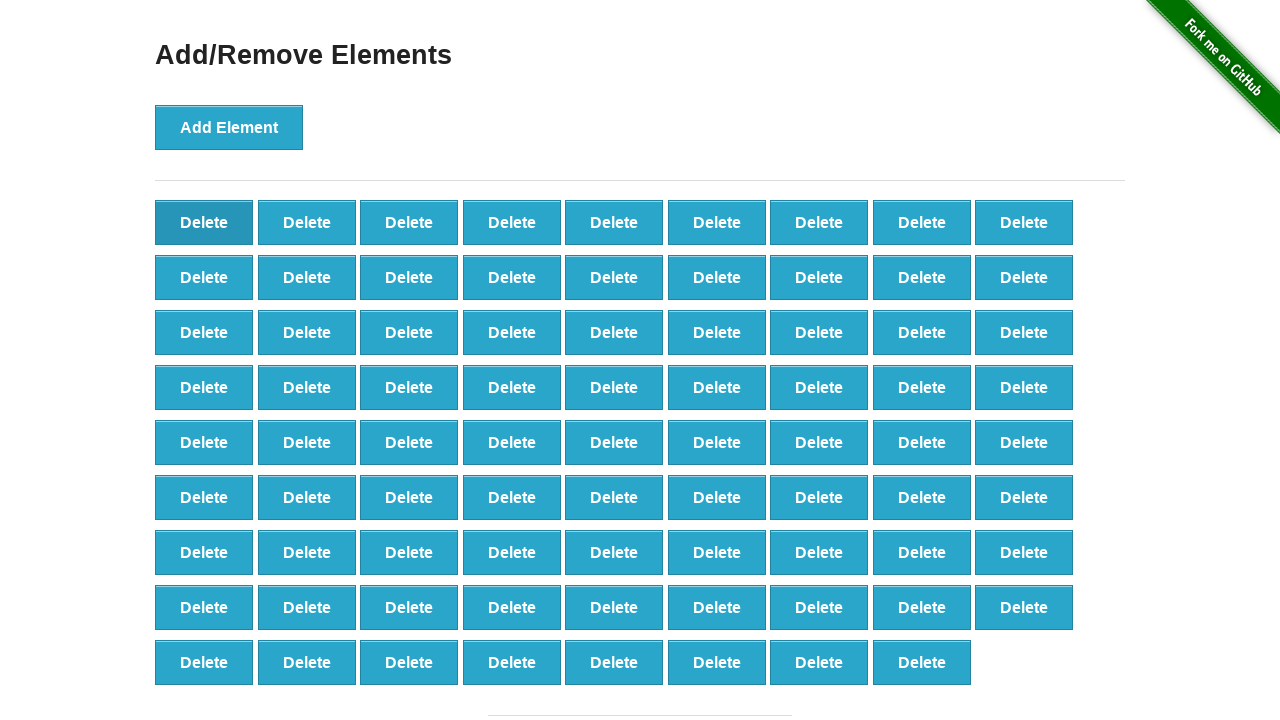

Clicked delete button (iteration 21/80) at (204, 222) on button.added-manually >> nth=0
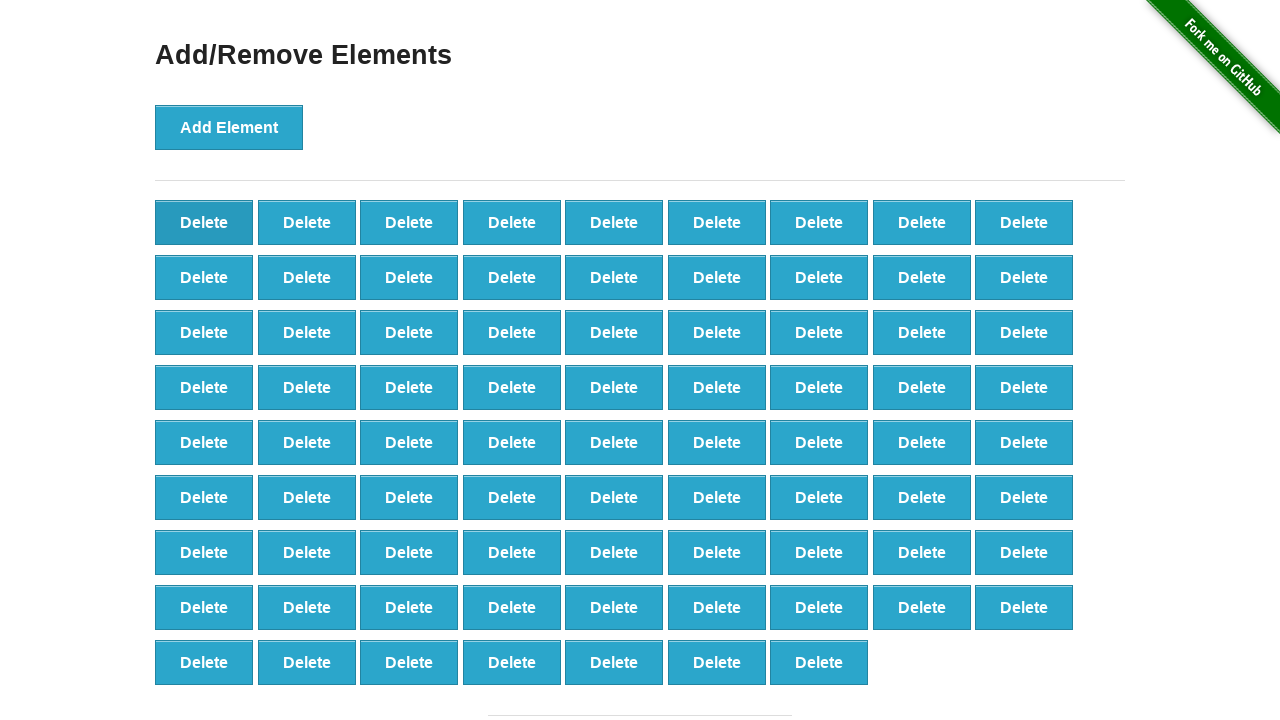

Clicked delete button (iteration 22/80) at (204, 222) on button.added-manually >> nth=0
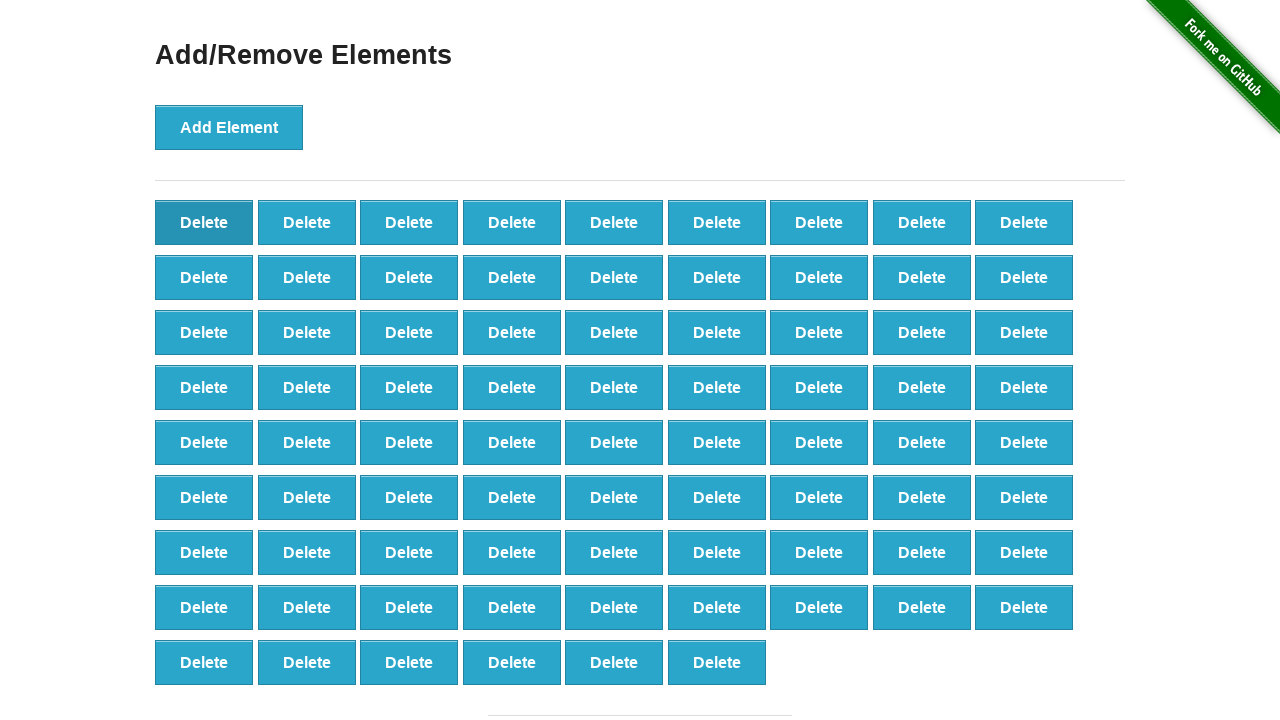

Clicked delete button (iteration 23/80) at (204, 222) on button.added-manually >> nth=0
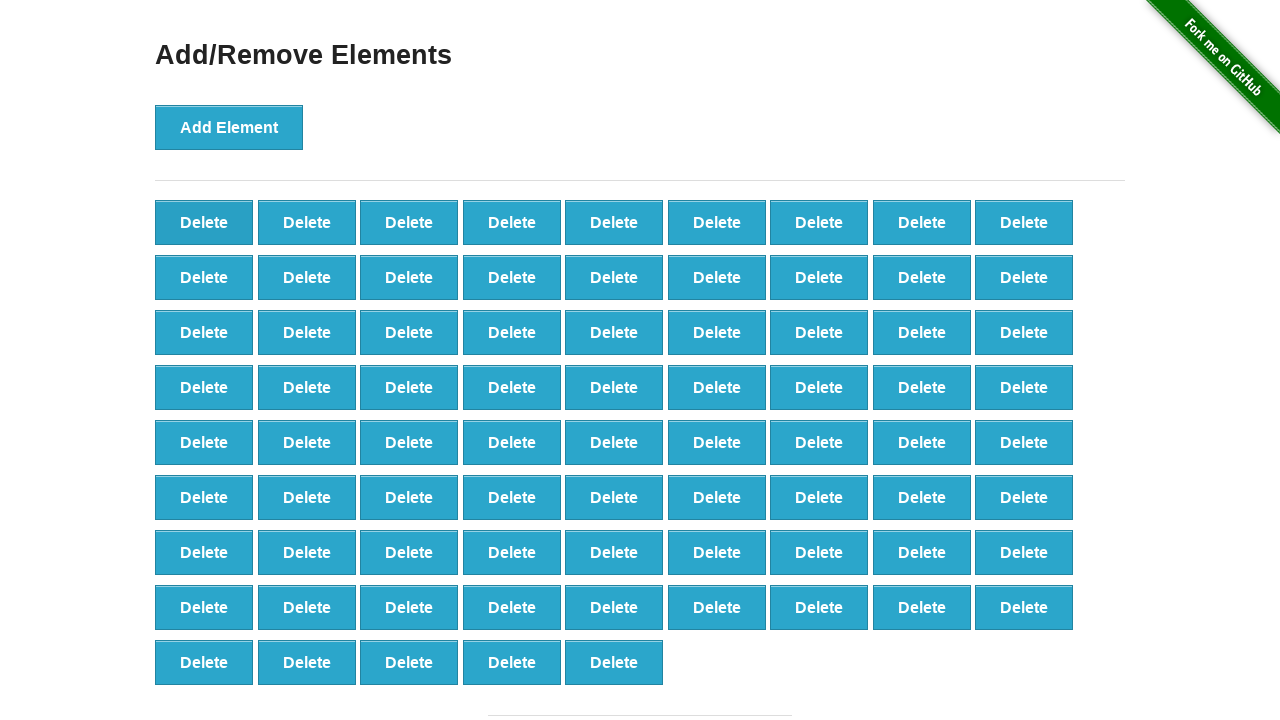

Clicked delete button (iteration 24/80) at (204, 222) on button.added-manually >> nth=0
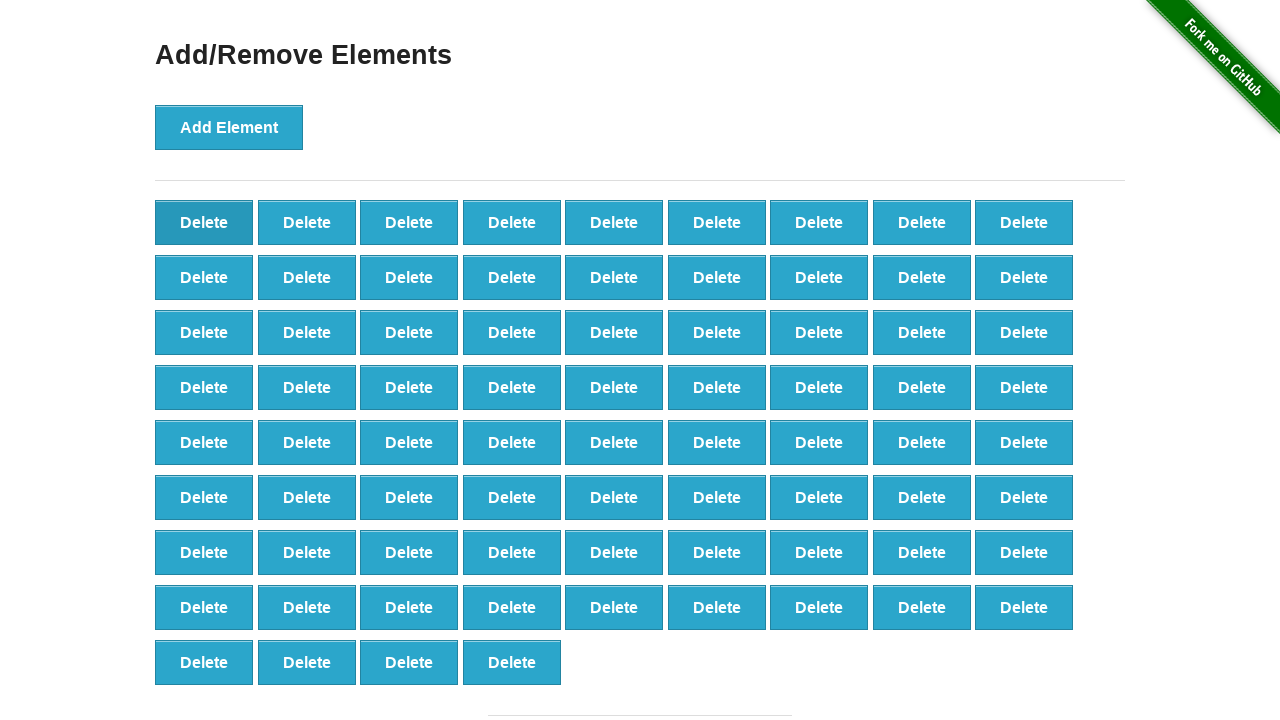

Clicked delete button (iteration 25/80) at (204, 222) on button.added-manually >> nth=0
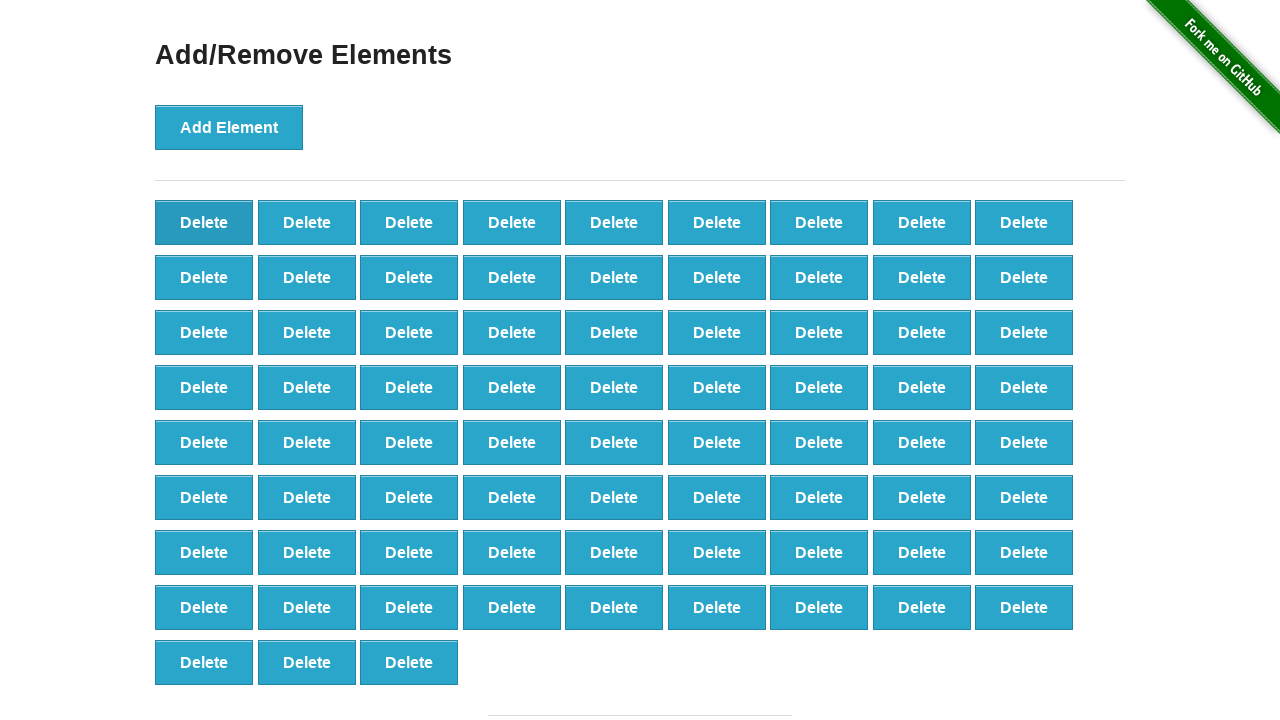

Clicked delete button (iteration 26/80) at (204, 222) on button.added-manually >> nth=0
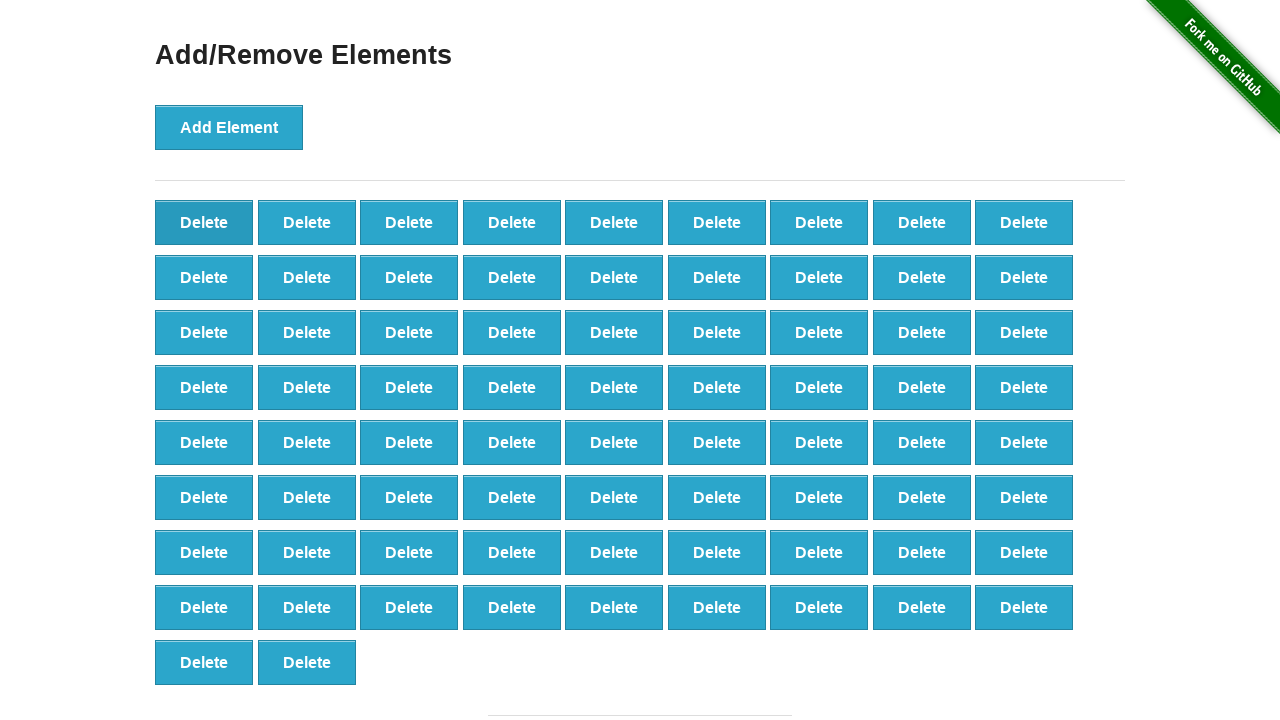

Clicked delete button (iteration 27/80) at (204, 222) on button.added-manually >> nth=0
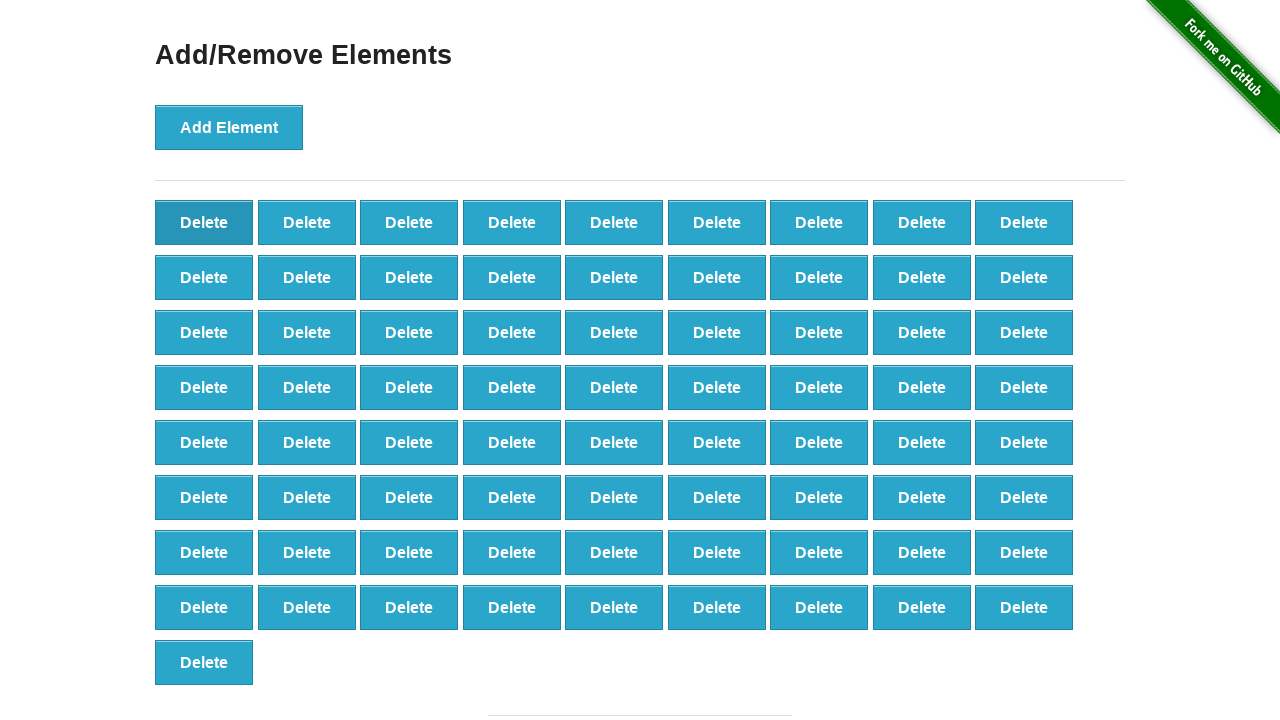

Clicked delete button (iteration 28/80) at (204, 222) on button.added-manually >> nth=0
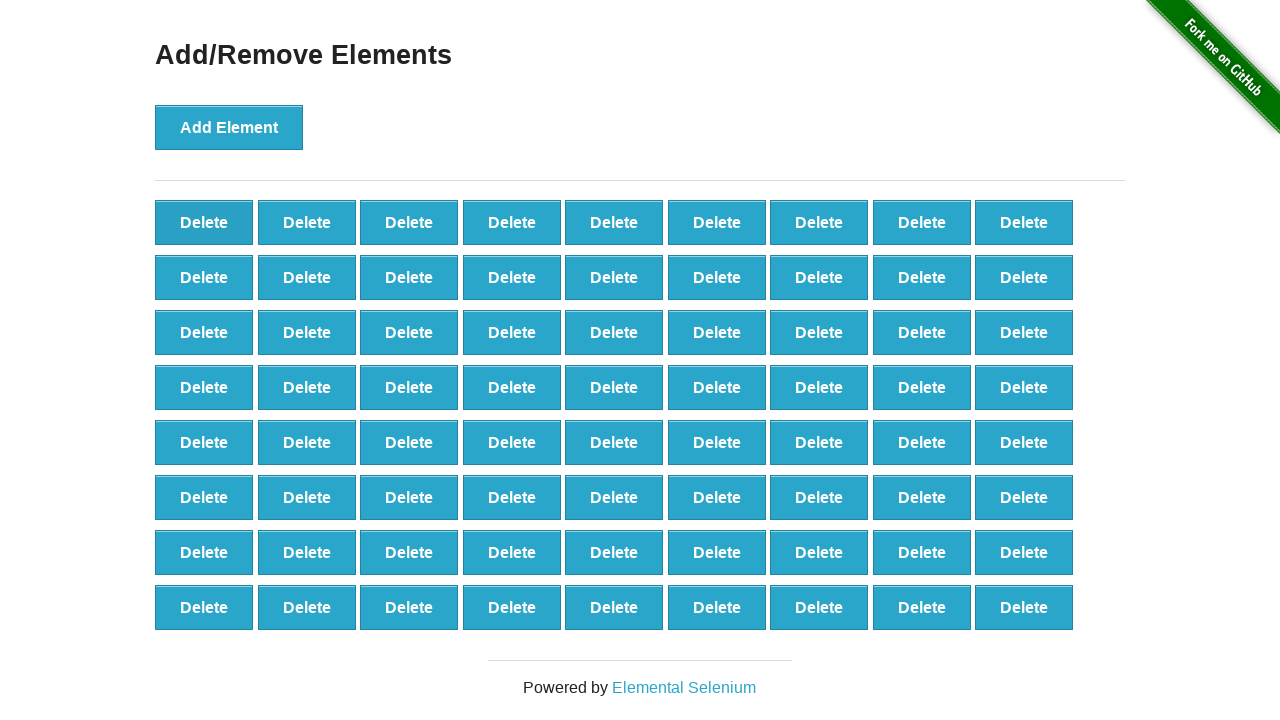

Clicked delete button (iteration 29/80) at (204, 222) on button.added-manually >> nth=0
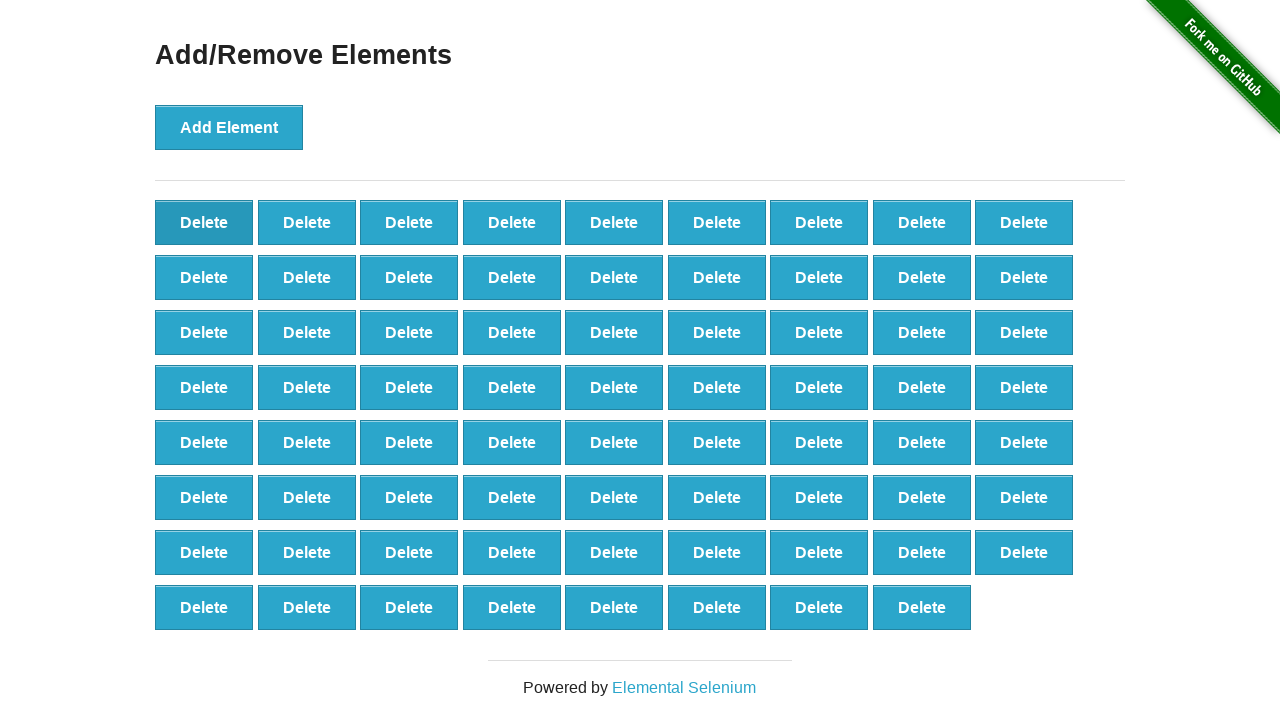

Clicked delete button (iteration 30/80) at (204, 222) on button.added-manually >> nth=0
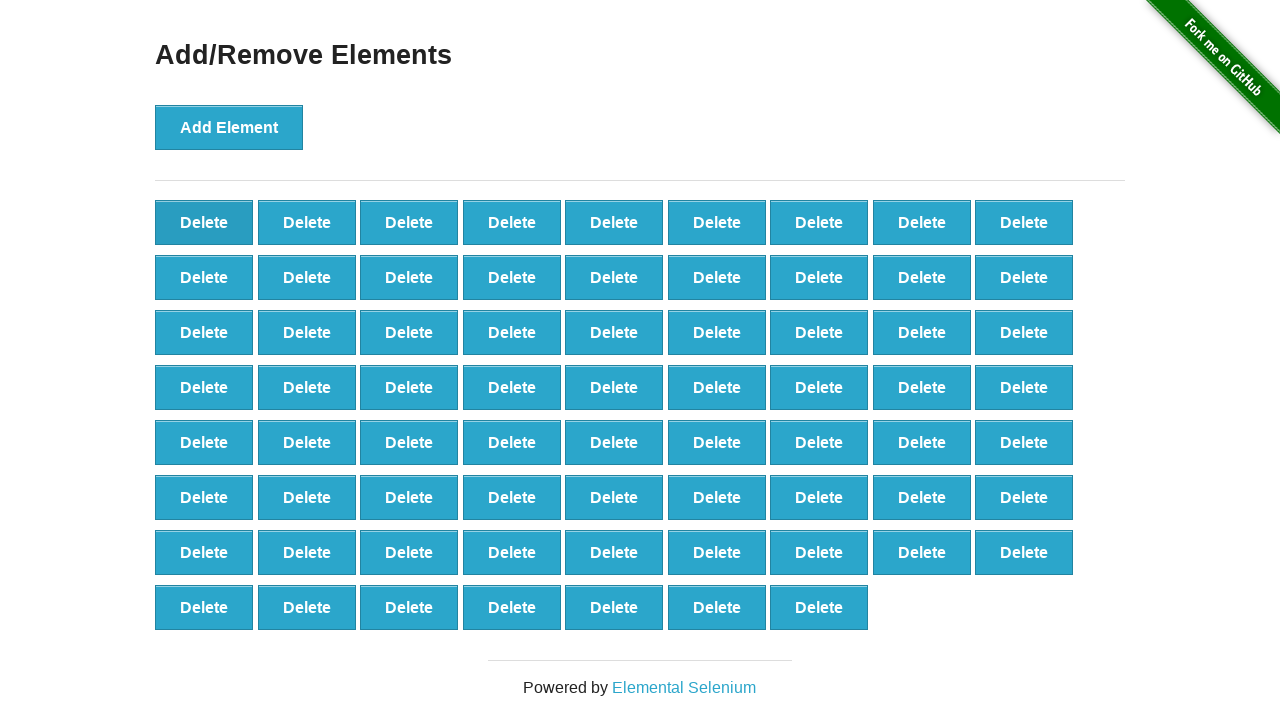

Clicked delete button (iteration 31/80) at (204, 222) on button.added-manually >> nth=0
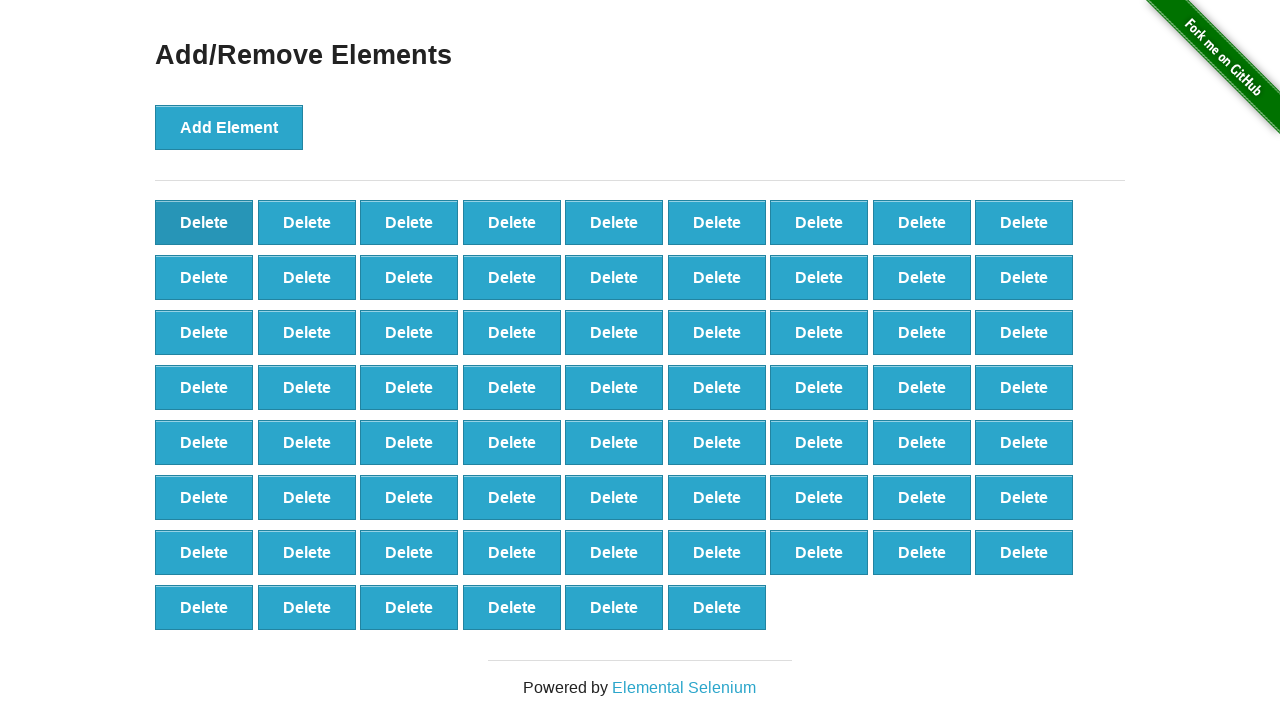

Clicked delete button (iteration 32/80) at (204, 222) on button.added-manually >> nth=0
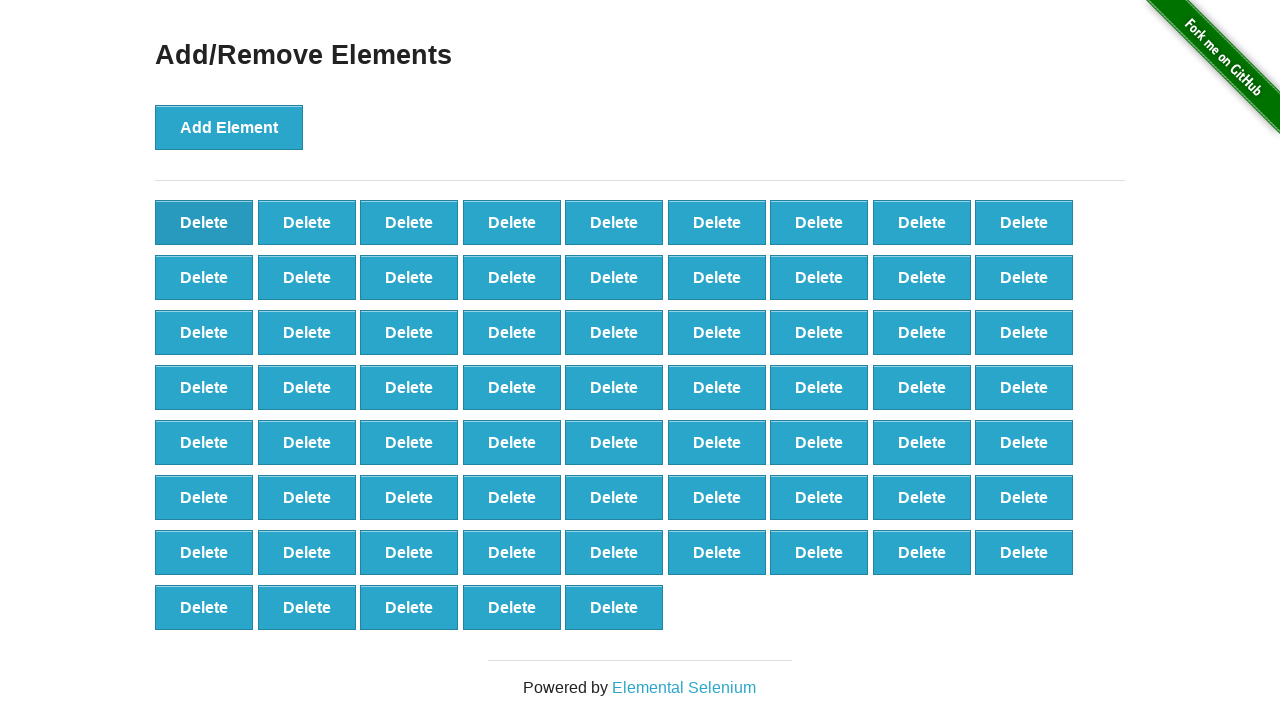

Clicked delete button (iteration 33/80) at (204, 222) on button.added-manually >> nth=0
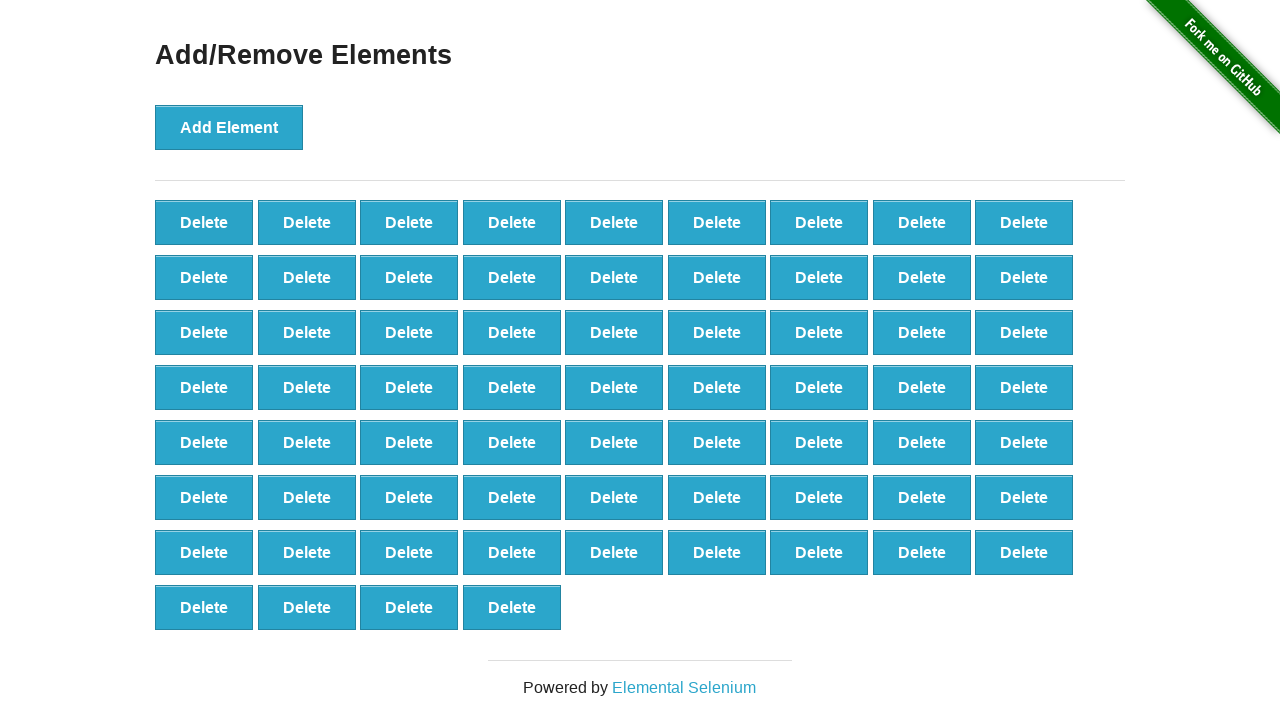

Clicked delete button (iteration 34/80) at (204, 222) on button.added-manually >> nth=0
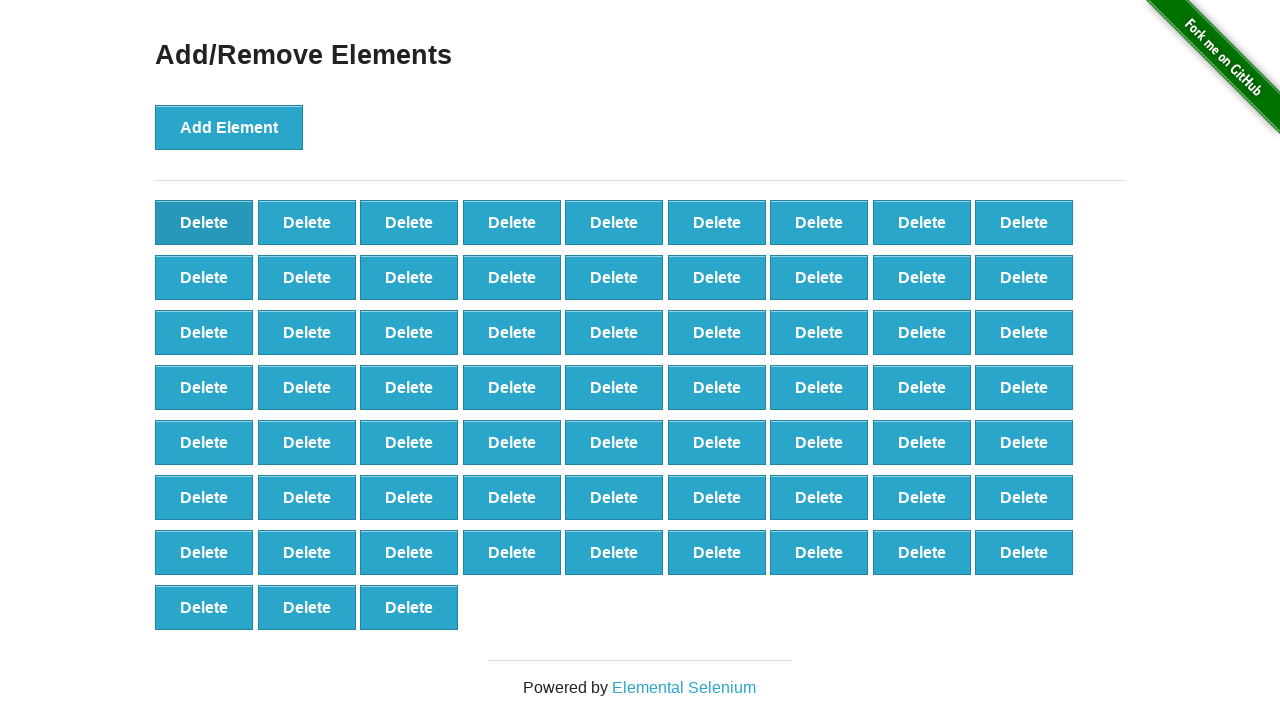

Clicked delete button (iteration 35/80) at (204, 222) on button.added-manually >> nth=0
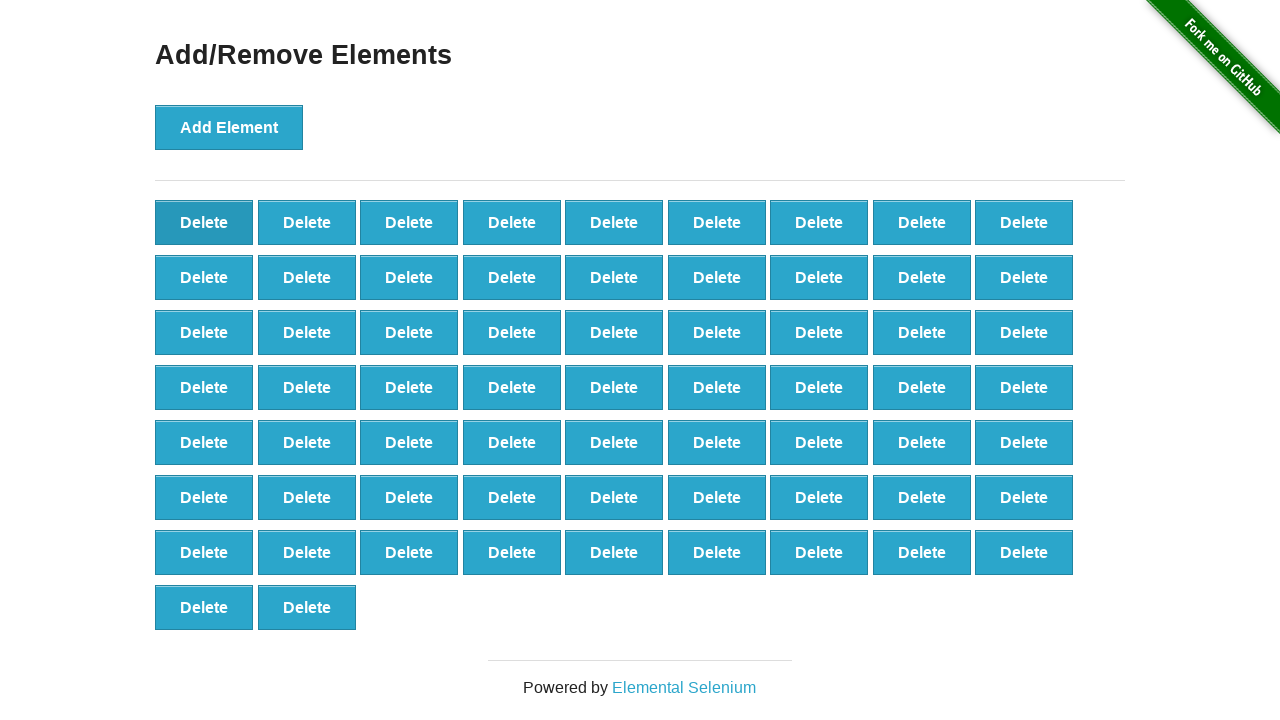

Clicked delete button (iteration 36/80) at (204, 222) on button.added-manually >> nth=0
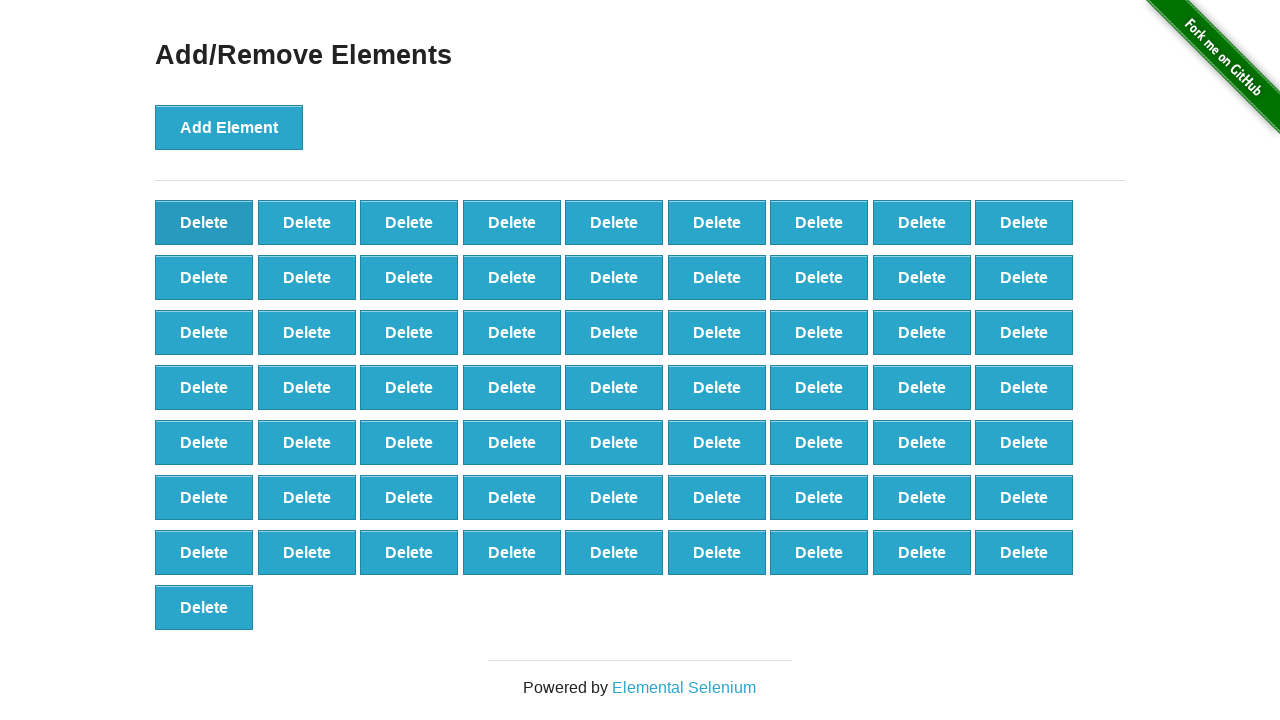

Clicked delete button (iteration 37/80) at (204, 222) on button.added-manually >> nth=0
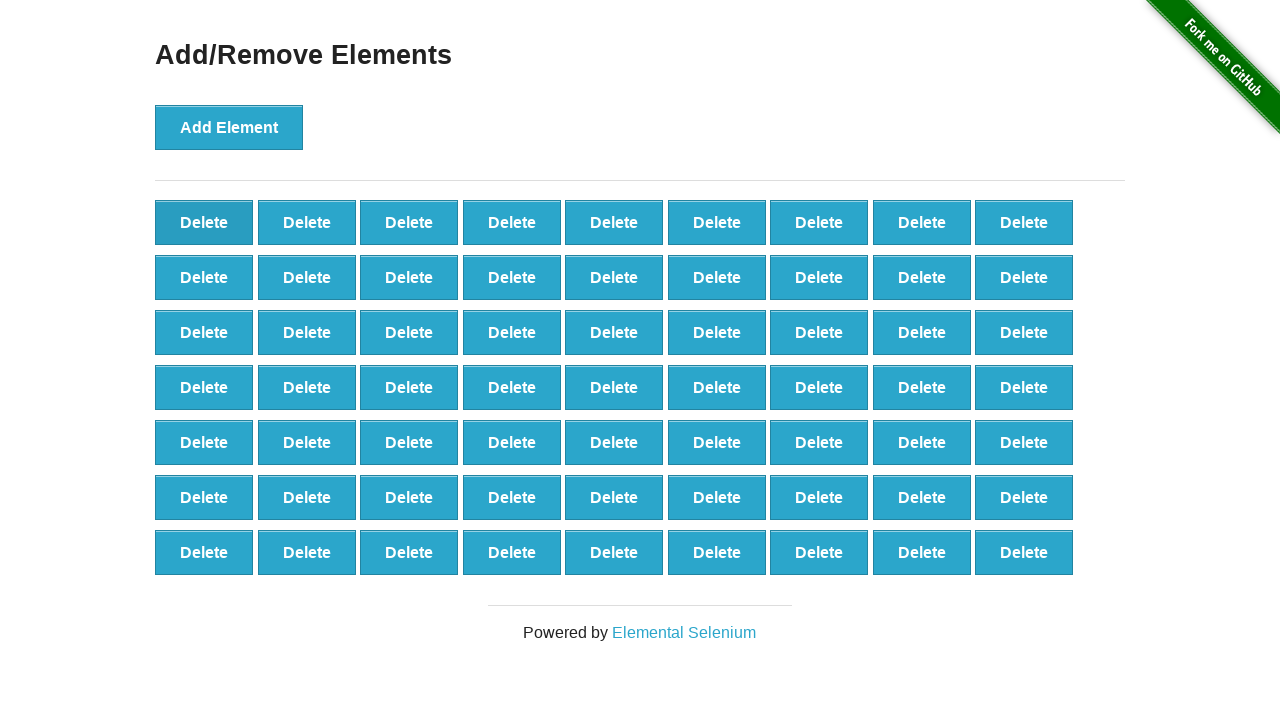

Clicked delete button (iteration 38/80) at (204, 222) on button.added-manually >> nth=0
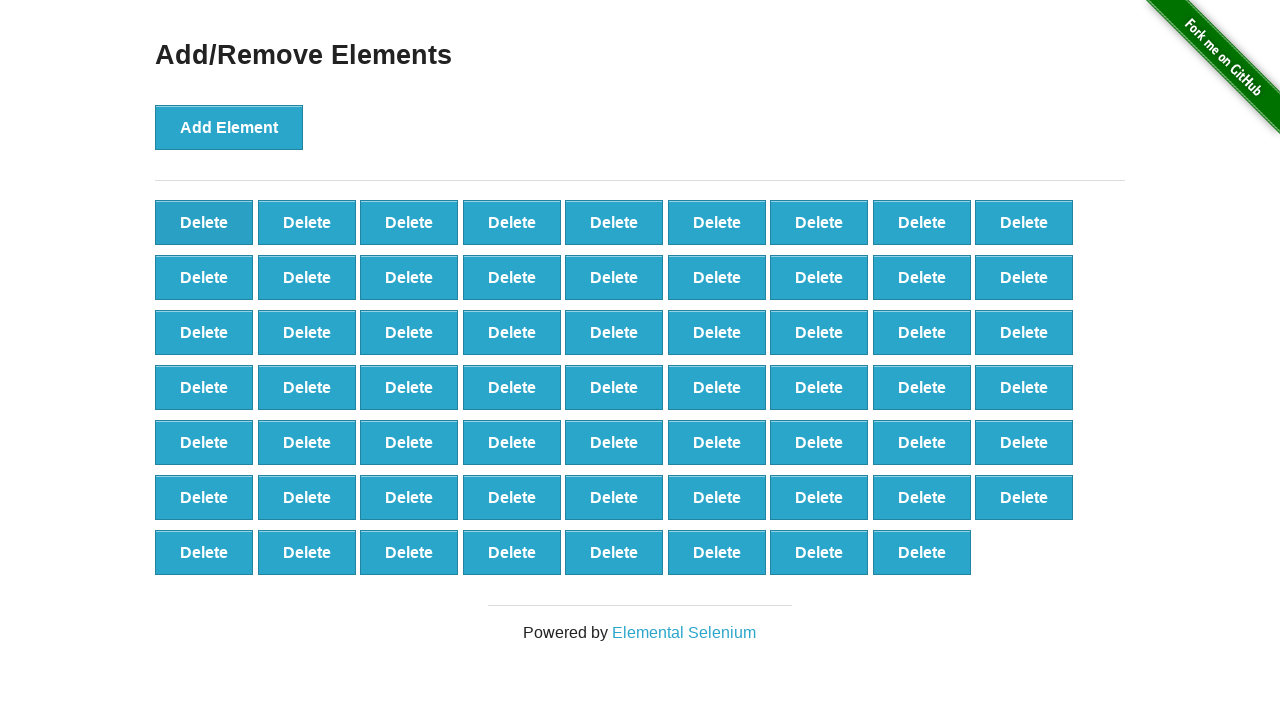

Clicked delete button (iteration 39/80) at (204, 222) on button.added-manually >> nth=0
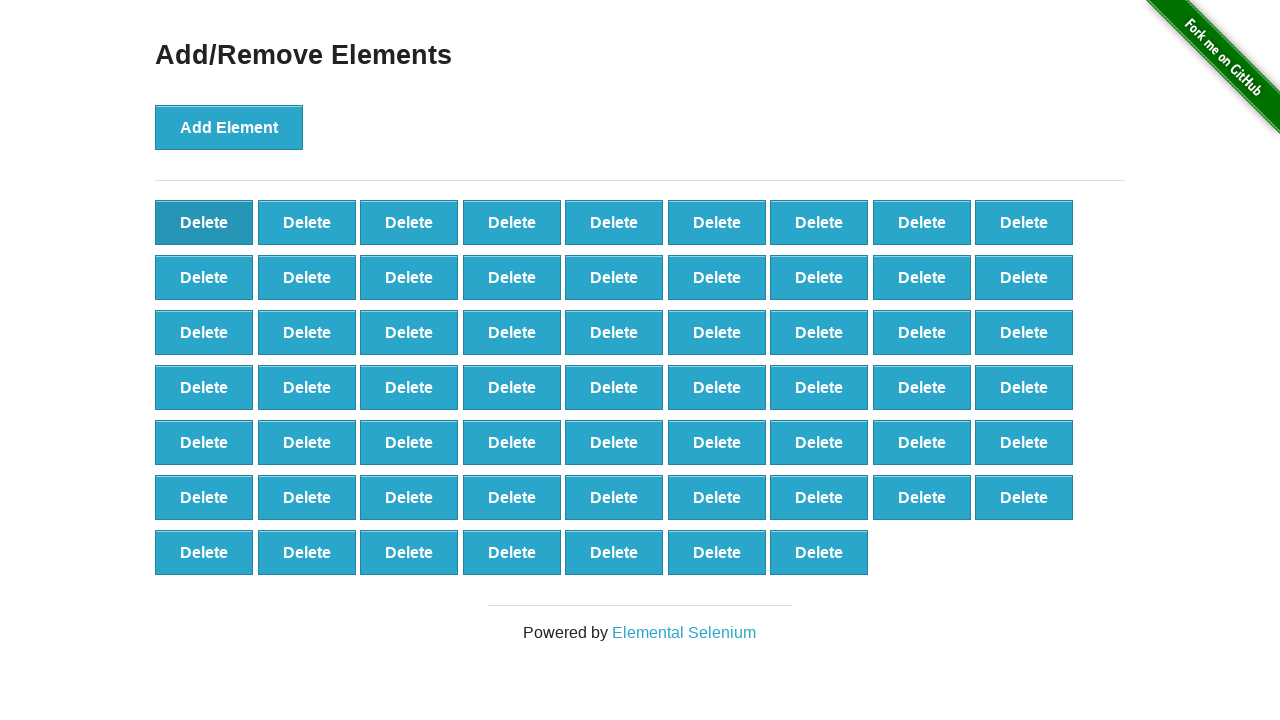

Clicked delete button (iteration 40/80) at (204, 222) on button.added-manually >> nth=0
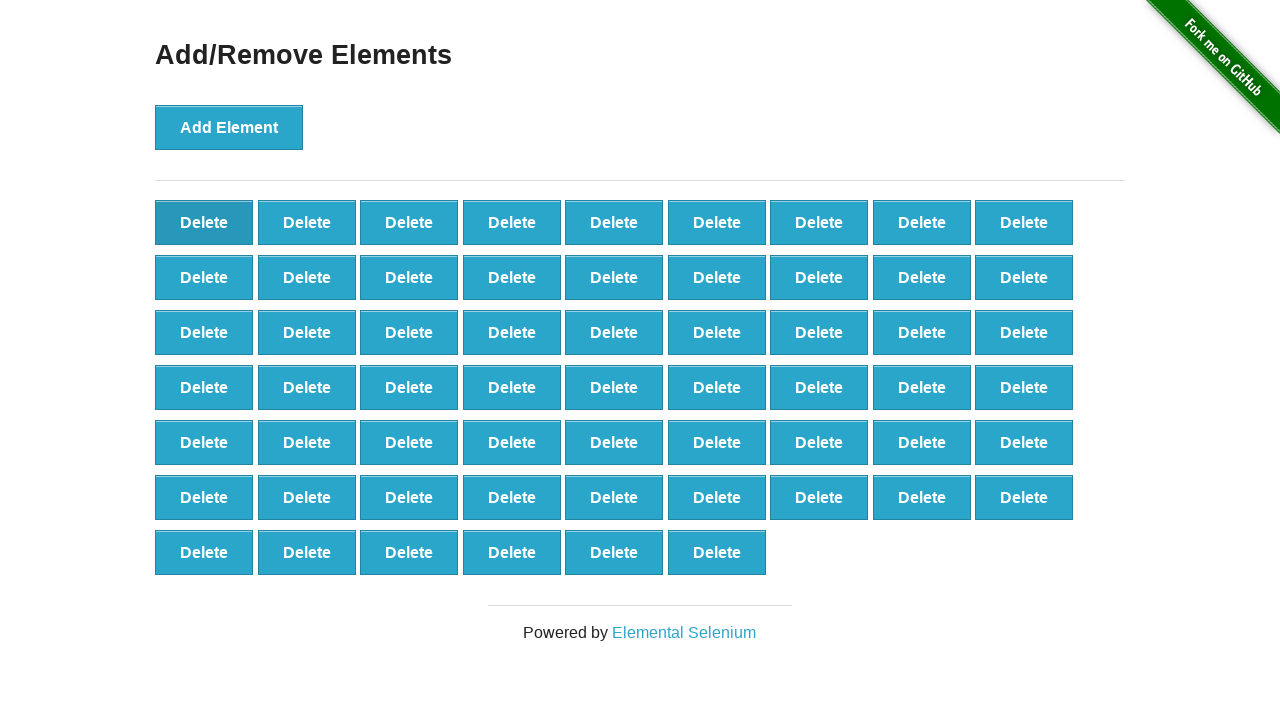

Clicked delete button (iteration 41/80) at (204, 222) on button.added-manually >> nth=0
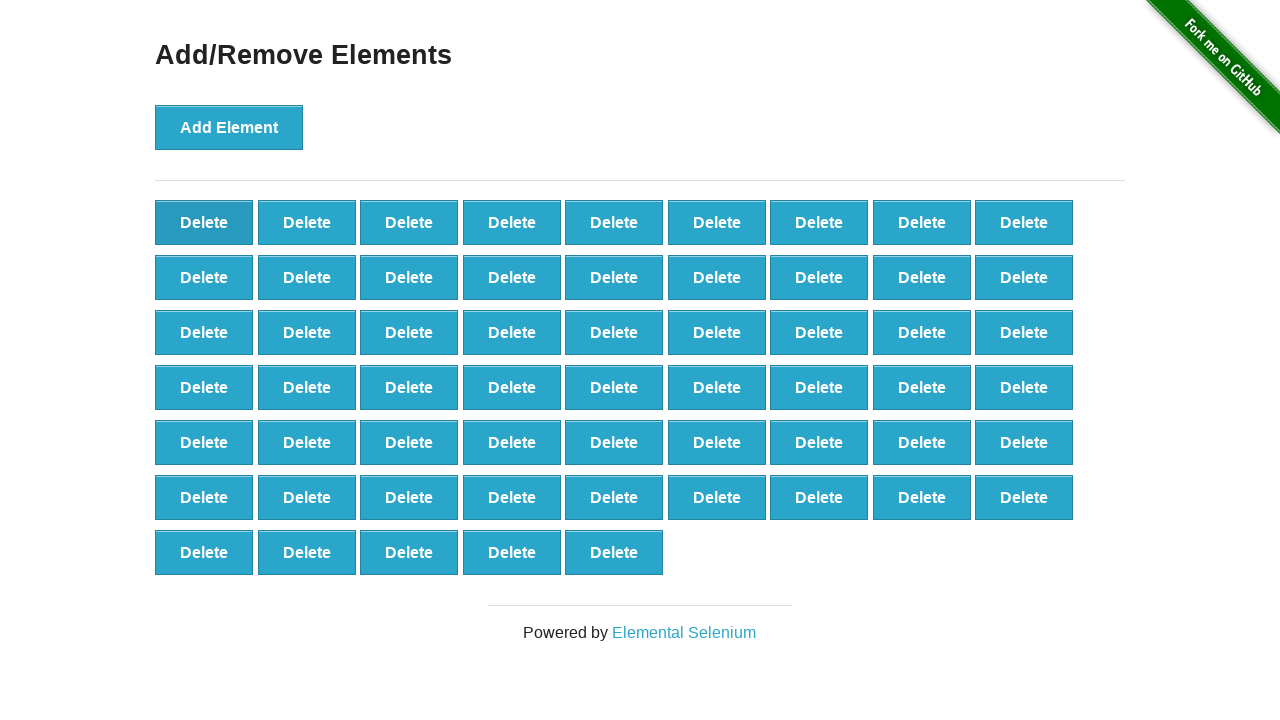

Clicked delete button (iteration 42/80) at (204, 222) on button.added-manually >> nth=0
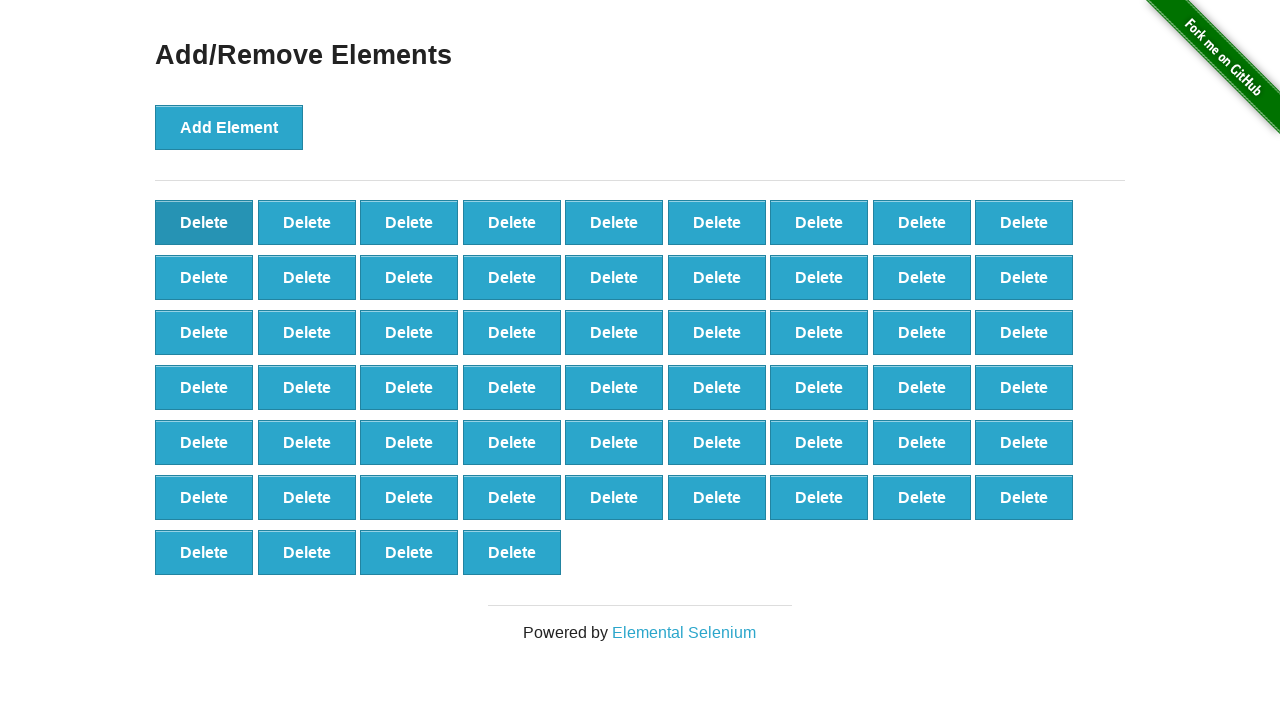

Clicked delete button (iteration 43/80) at (204, 222) on button.added-manually >> nth=0
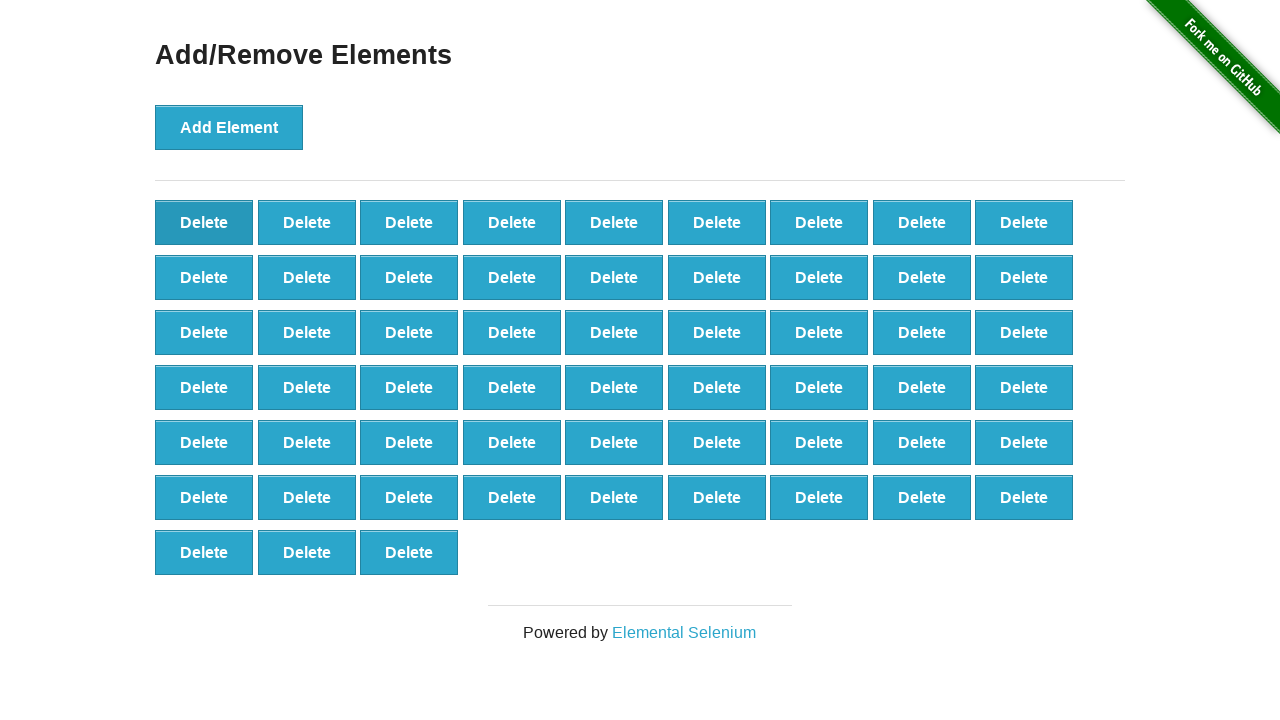

Clicked delete button (iteration 44/80) at (204, 222) on button.added-manually >> nth=0
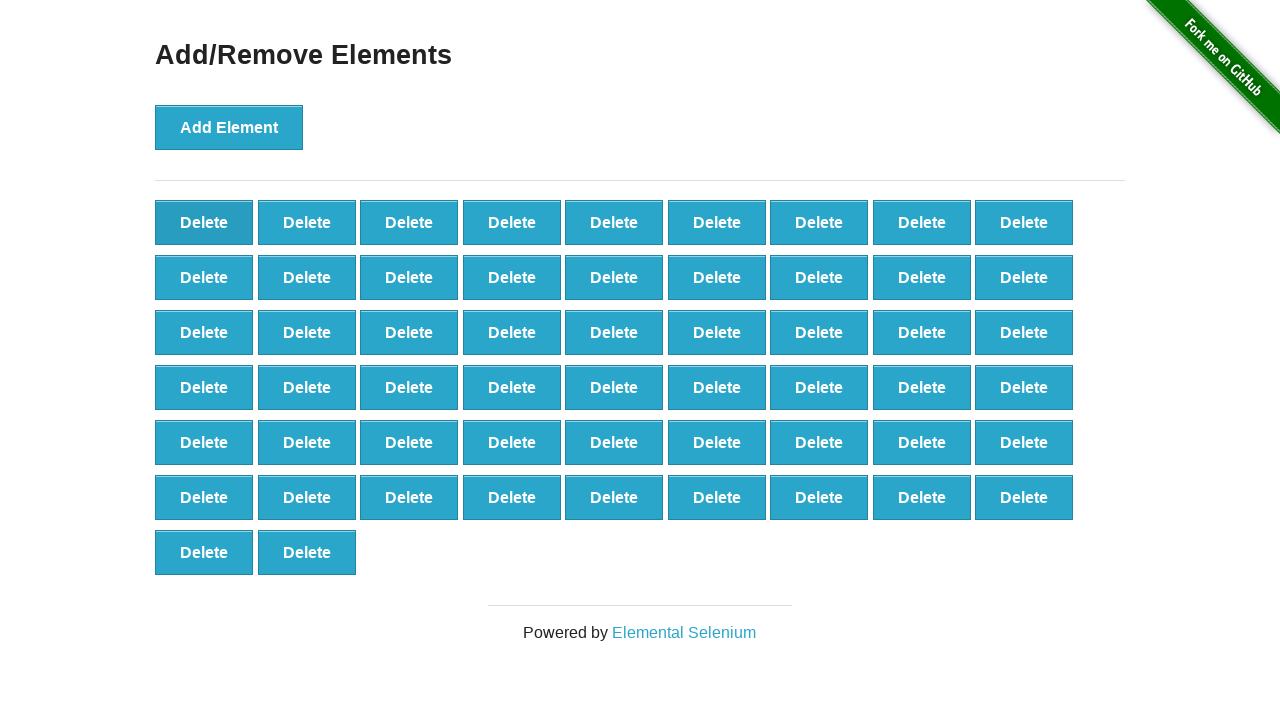

Clicked delete button (iteration 45/80) at (204, 222) on button.added-manually >> nth=0
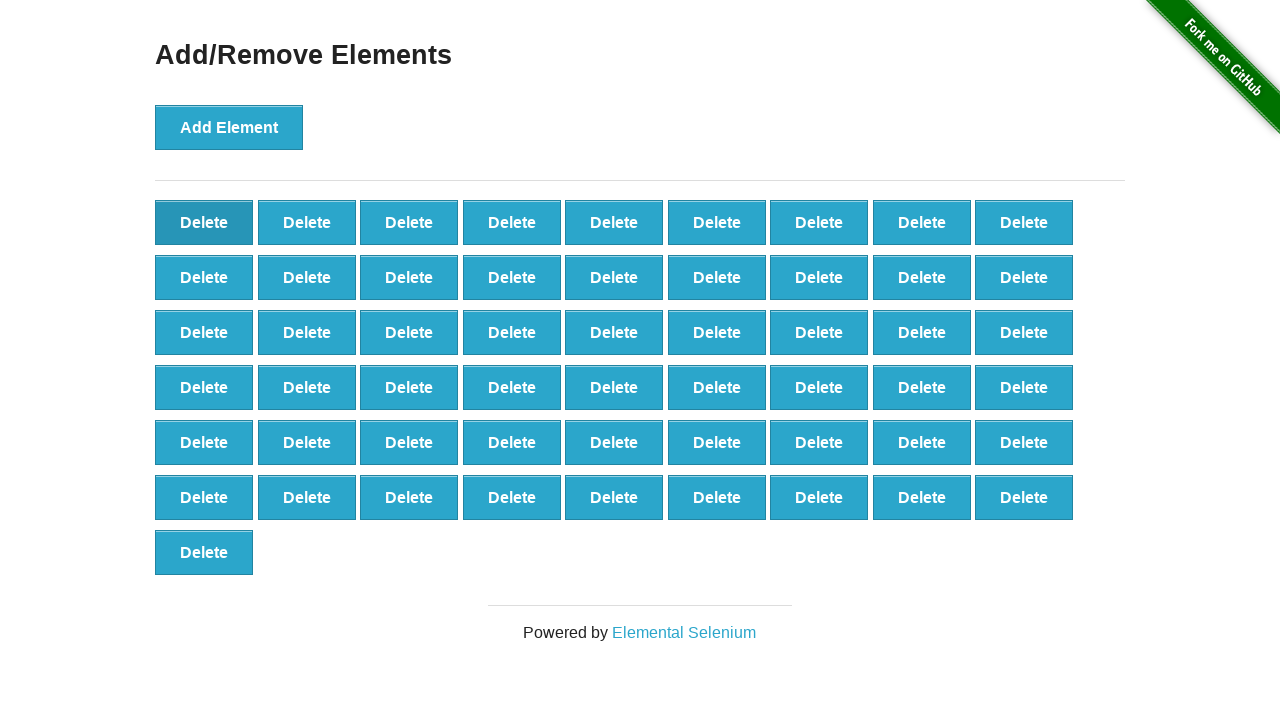

Clicked delete button (iteration 46/80) at (204, 222) on button.added-manually >> nth=0
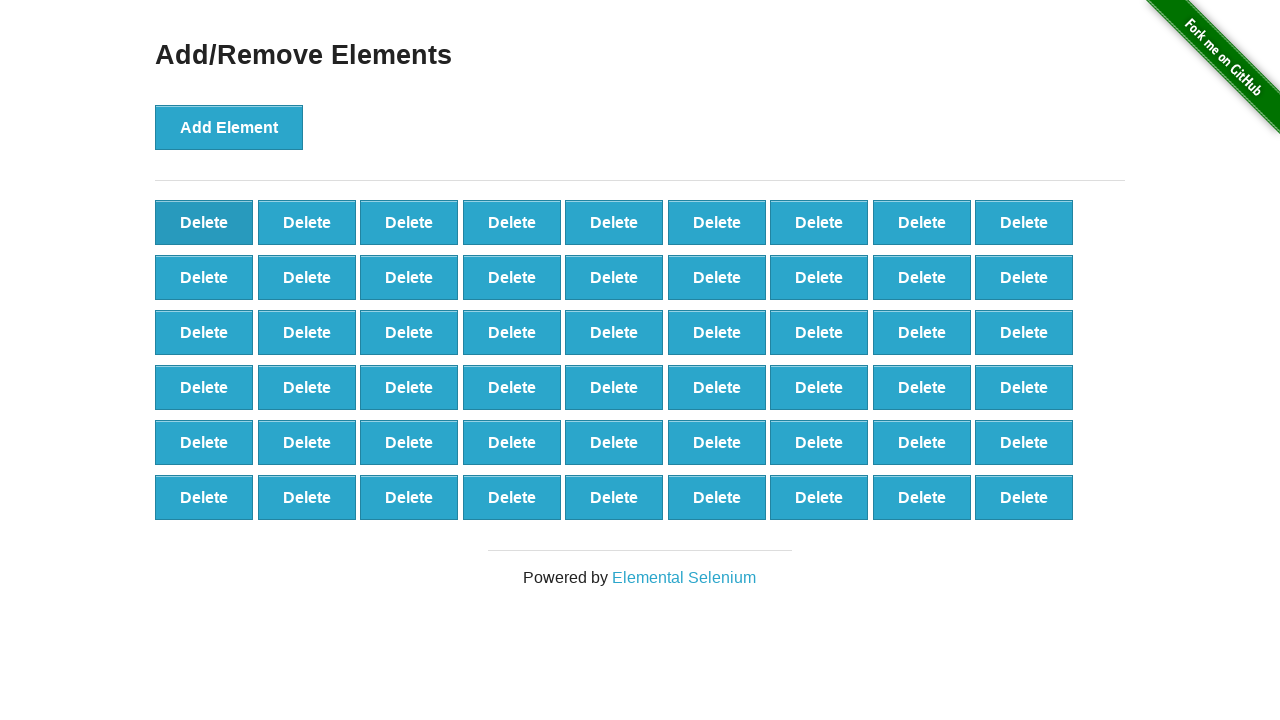

Clicked delete button (iteration 47/80) at (204, 222) on button.added-manually >> nth=0
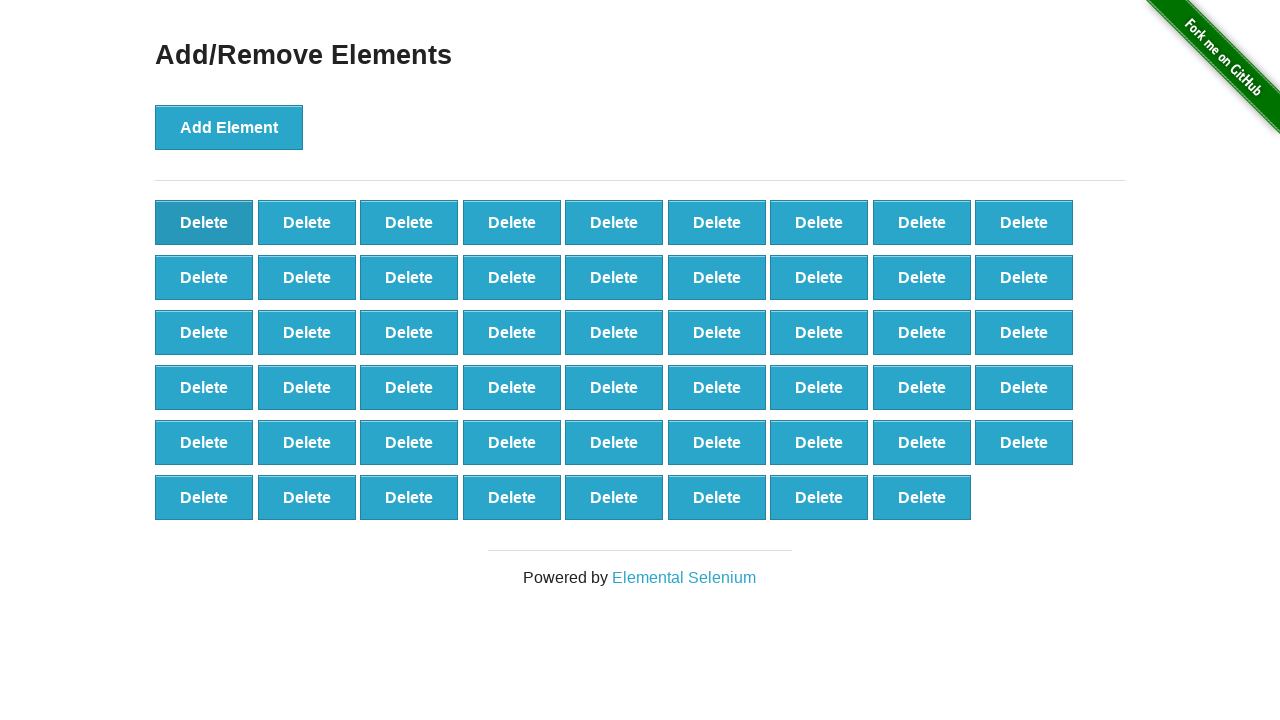

Clicked delete button (iteration 48/80) at (204, 222) on button.added-manually >> nth=0
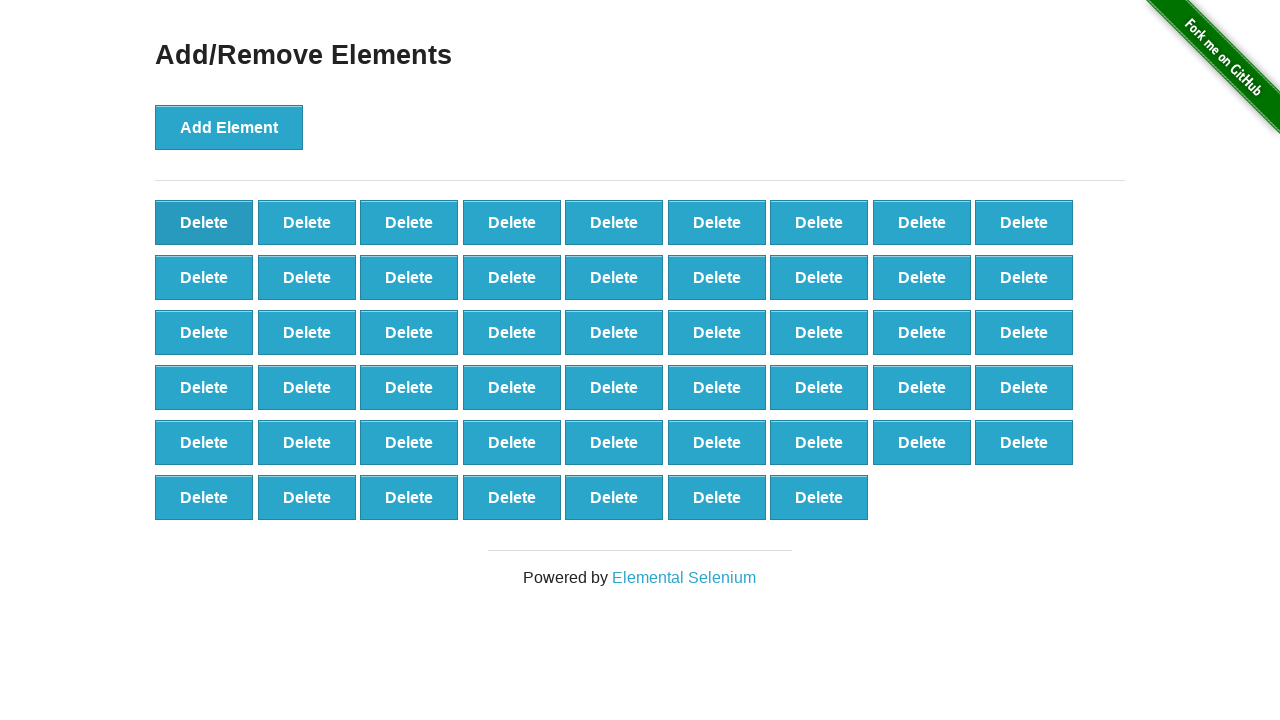

Clicked delete button (iteration 49/80) at (204, 222) on button.added-manually >> nth=0
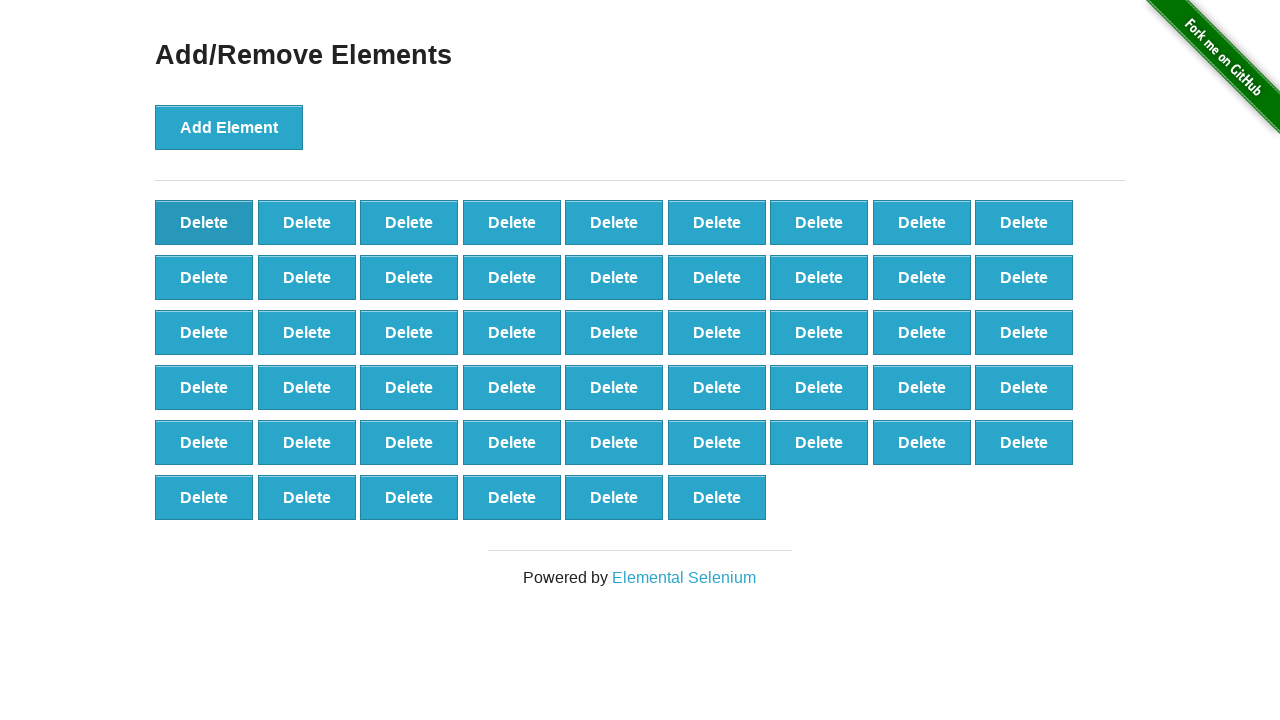

Clicked delete button (iteration 50/80) at (204, 222) on button.added-manually >> nth=0
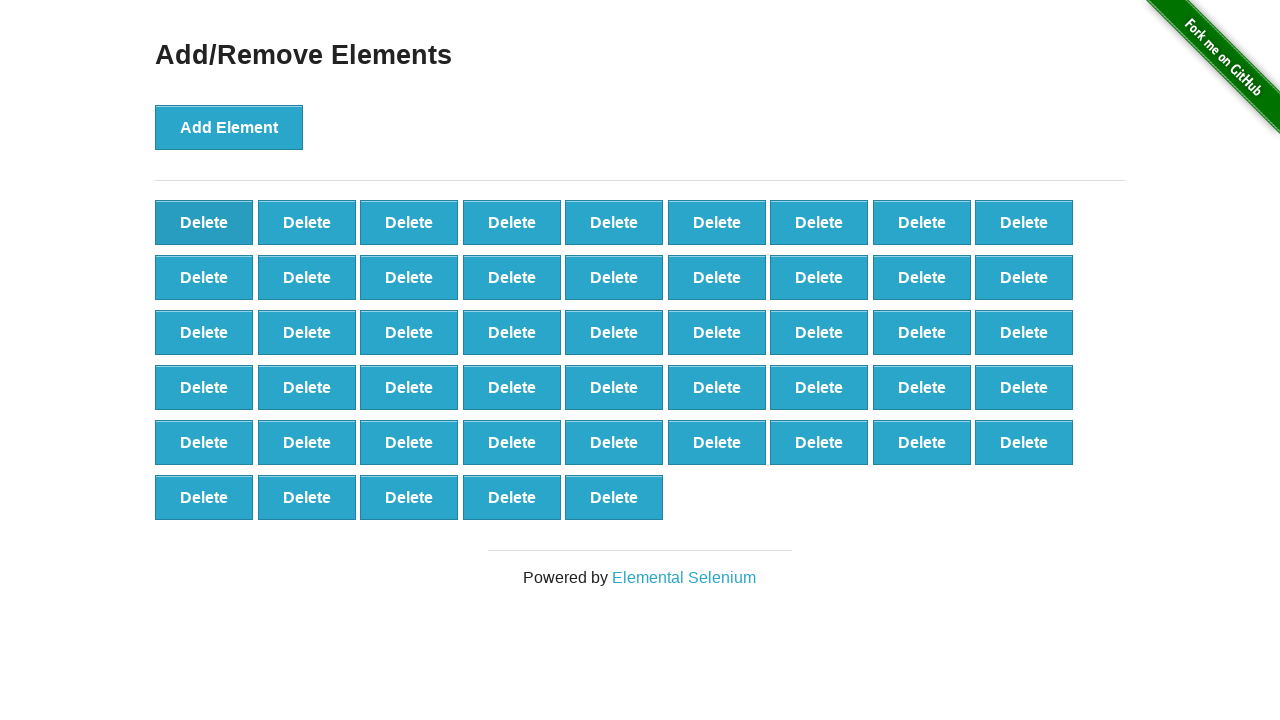

Clicked delete button (iteration 51/80) at (204, 222) on button.added-manually >> nth=0
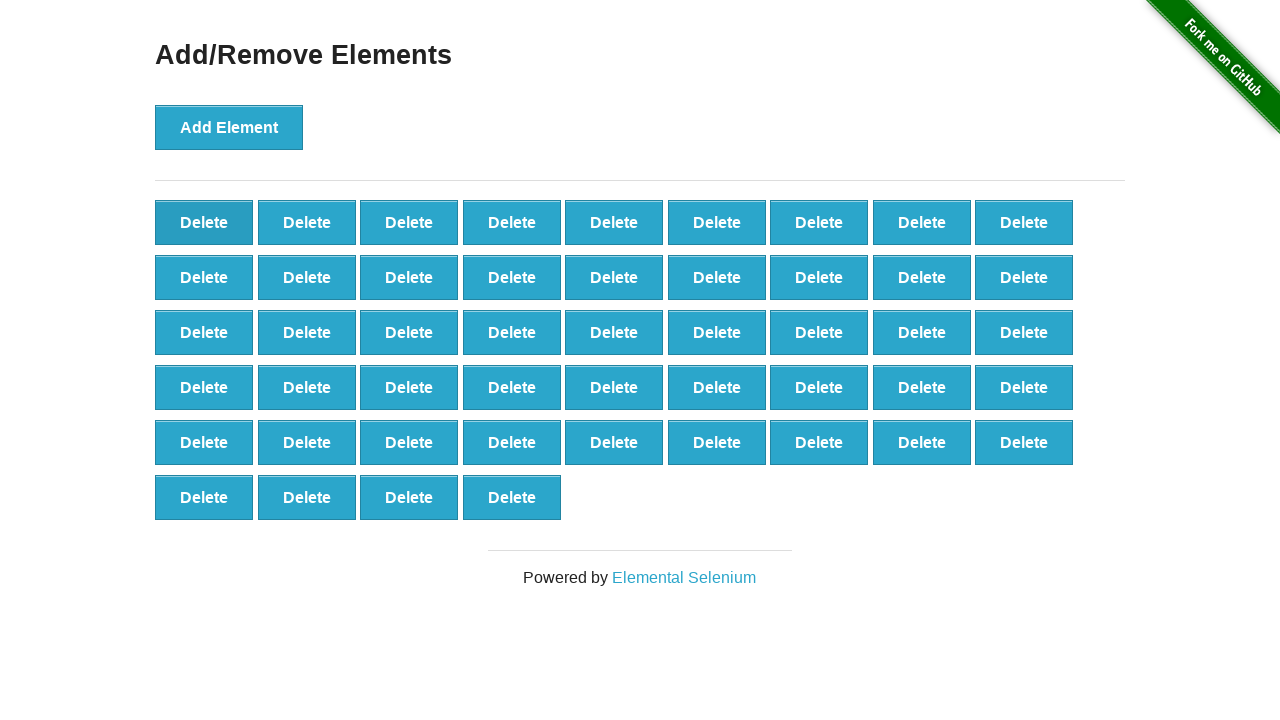

Clicked delete button (iteration 52/80) at (204, 222) on button.added-manually >> nth=0
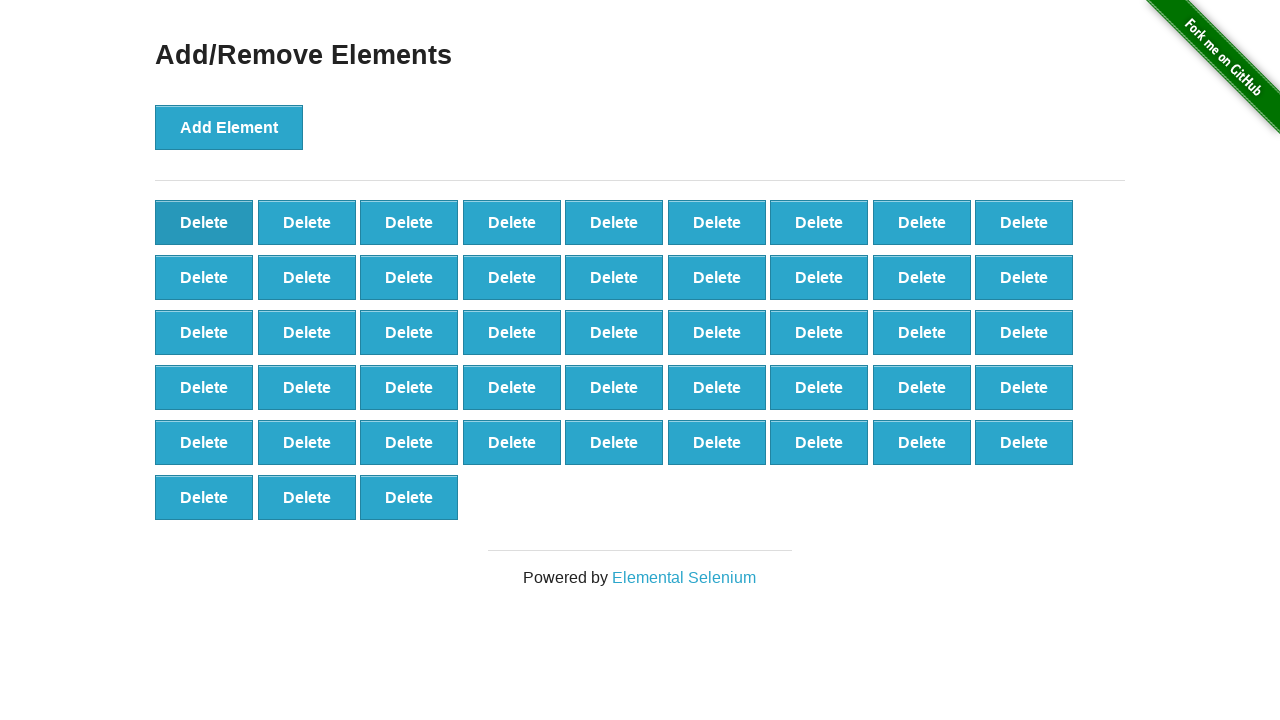

Clicked delete button (iteration 53/80) at (204, 222) on button.added-manually >> nth=0
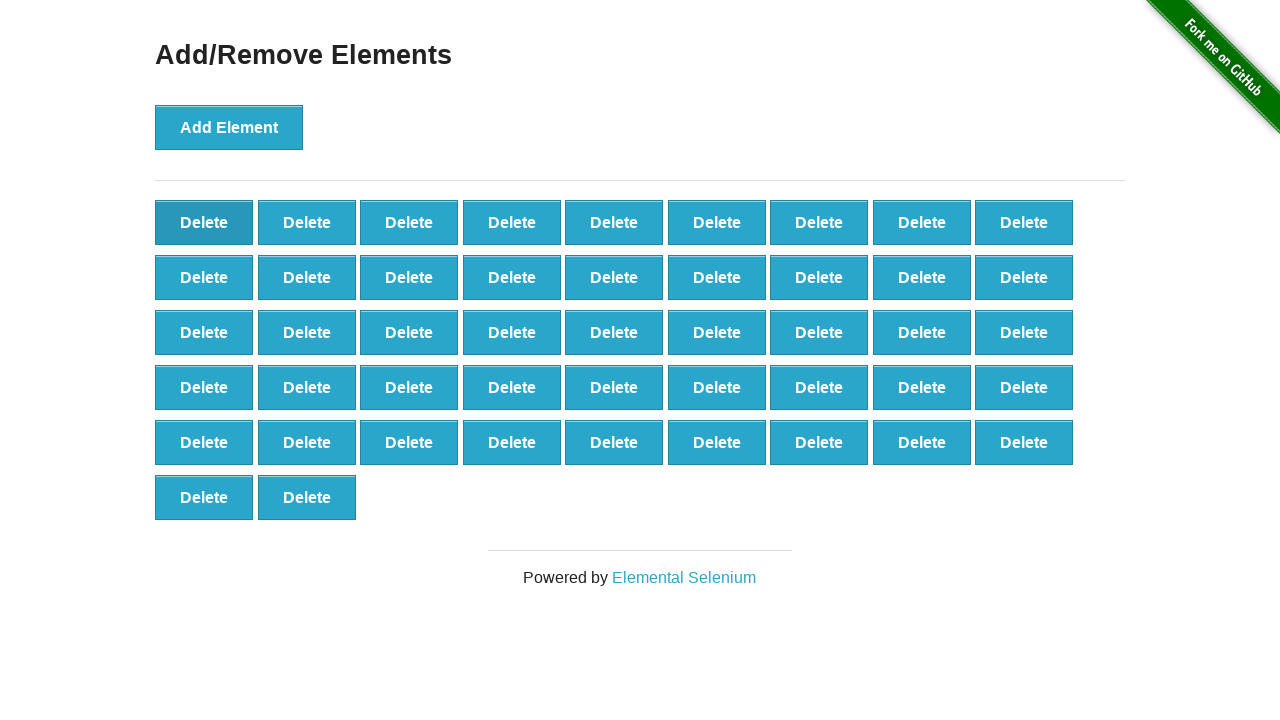

Clicked delete button (iteration 54/80) at (204, 222) on button.added-manually >> nth=0
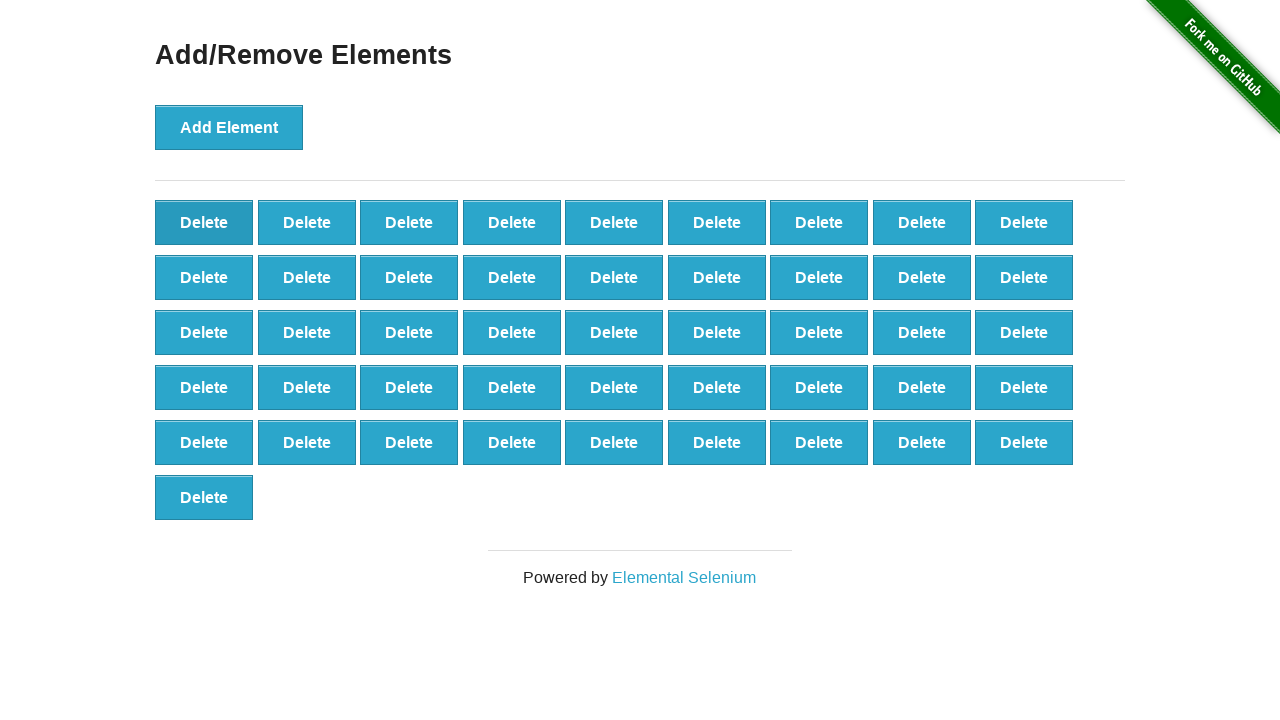

Clicked delete button (iteration 55/80) at (204, 222) on button.added-manually >> nth=0
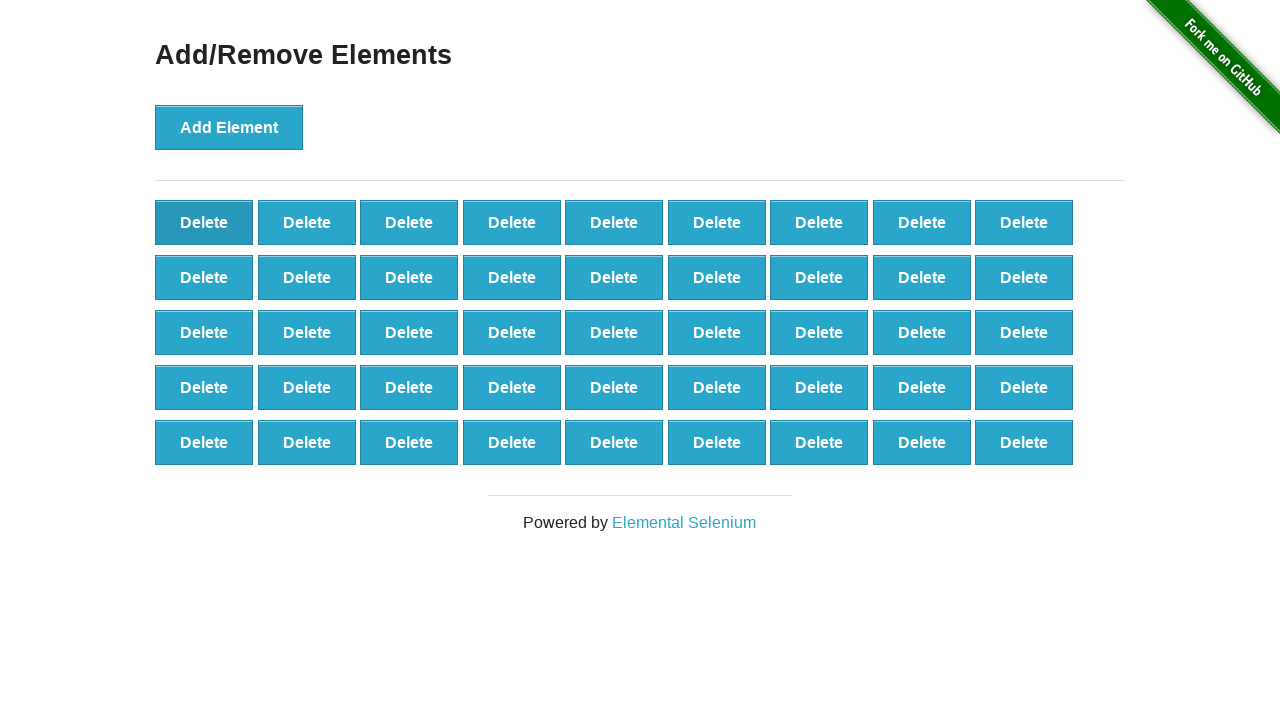

Clicked delete button (iteration 56/80) at (204, 222) on button.added-manually >> nth=0
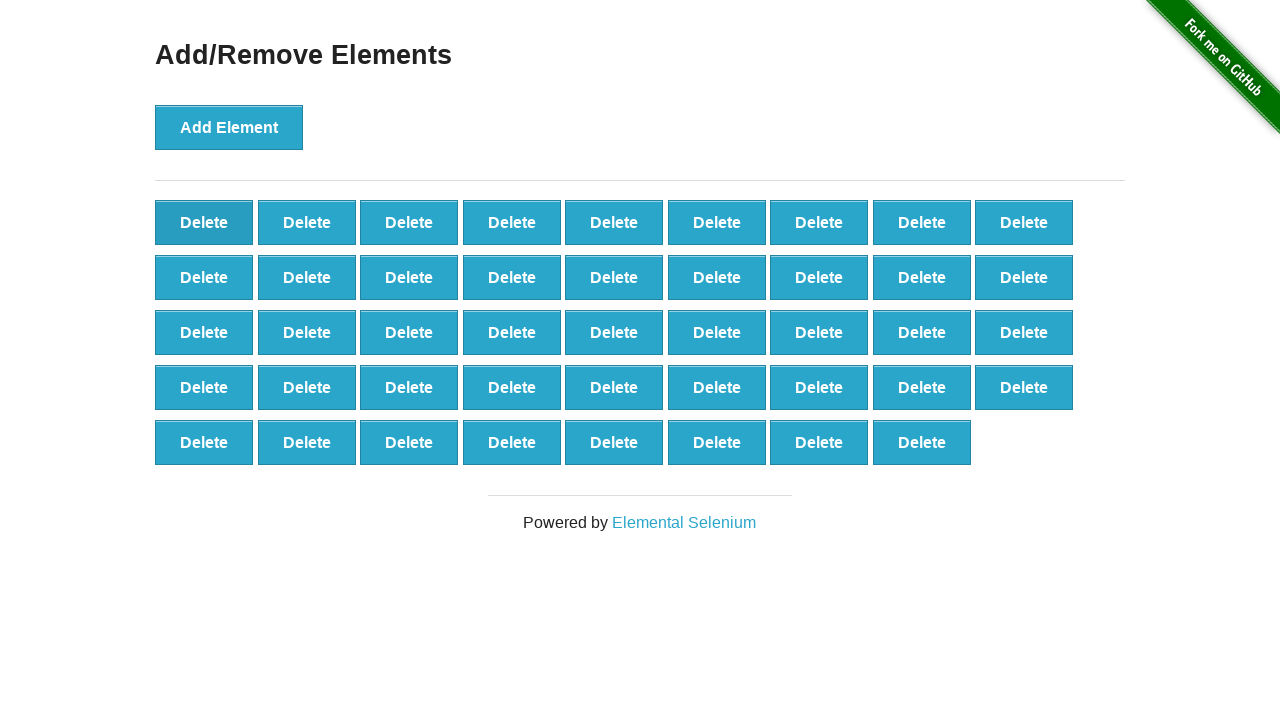

Clicked delete button (iteration 57/80) at (204, 222) on button.added-manually >> nth=0
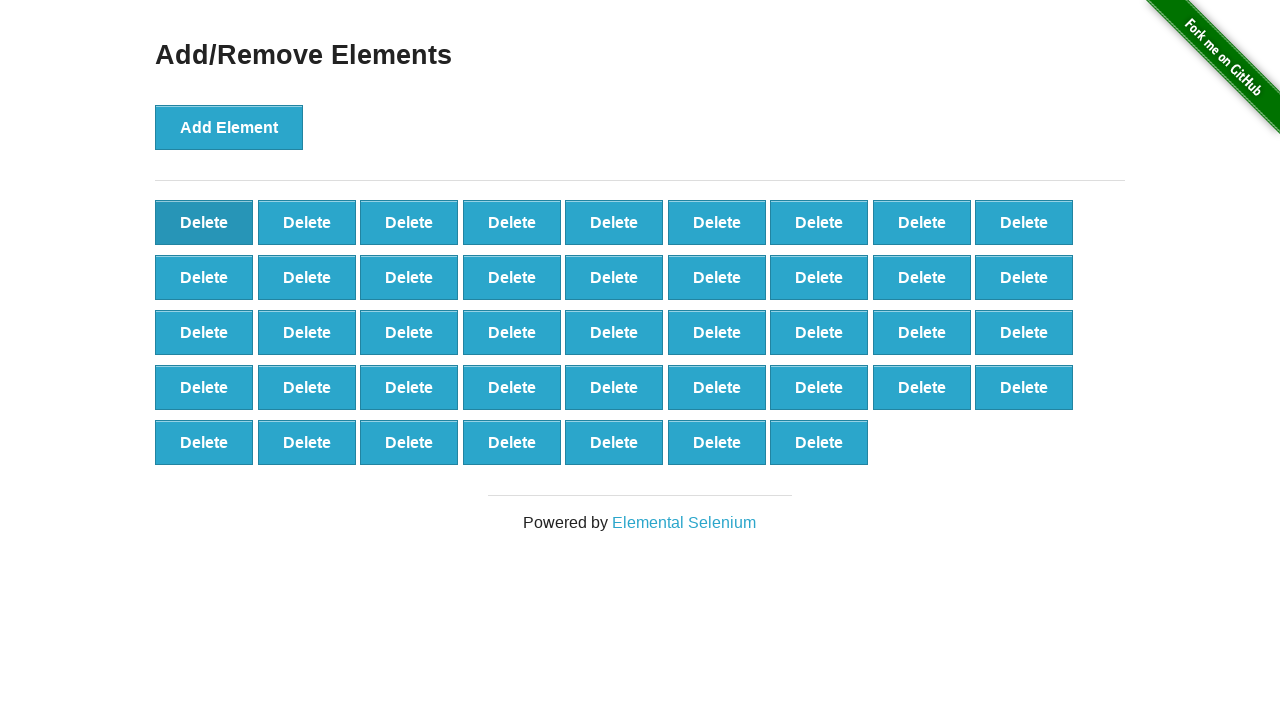

Clicked delete button (iteration 58/80) at (204, 222) on button.added-manually >> nth=0
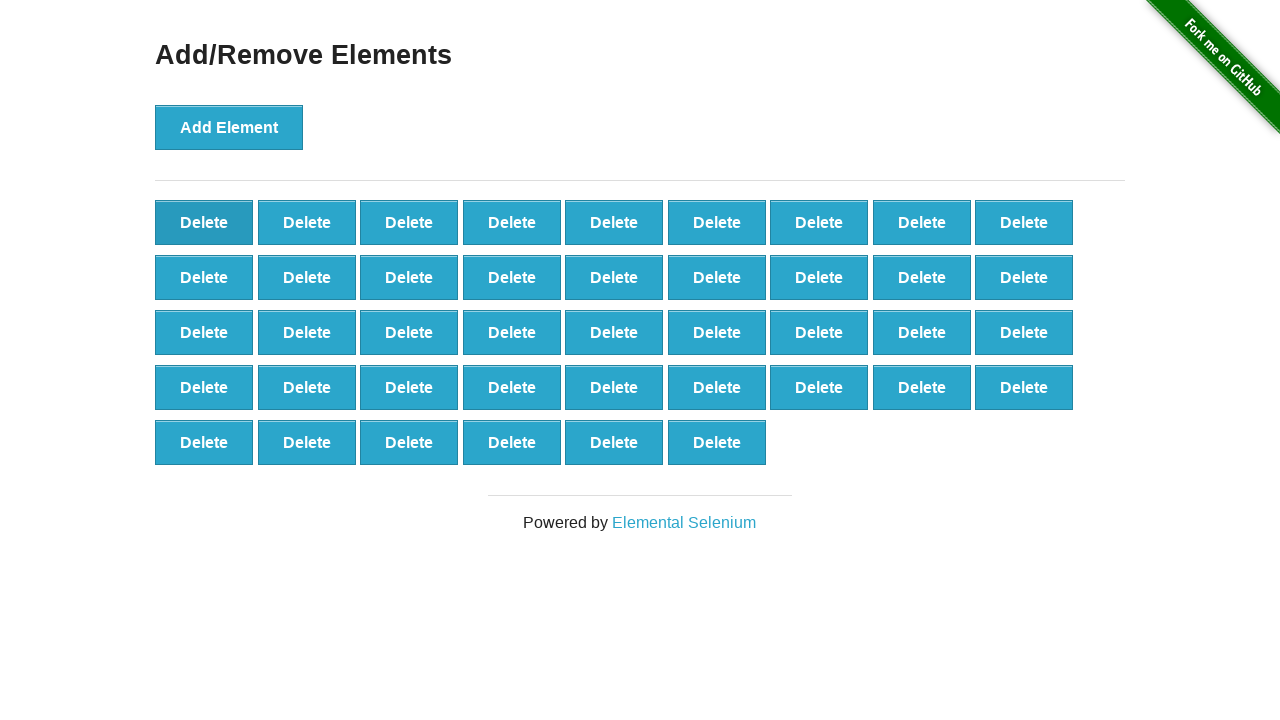

Clicked delete button (iteration 59/80) at (204, 222) on button.added-manually >> nth=0
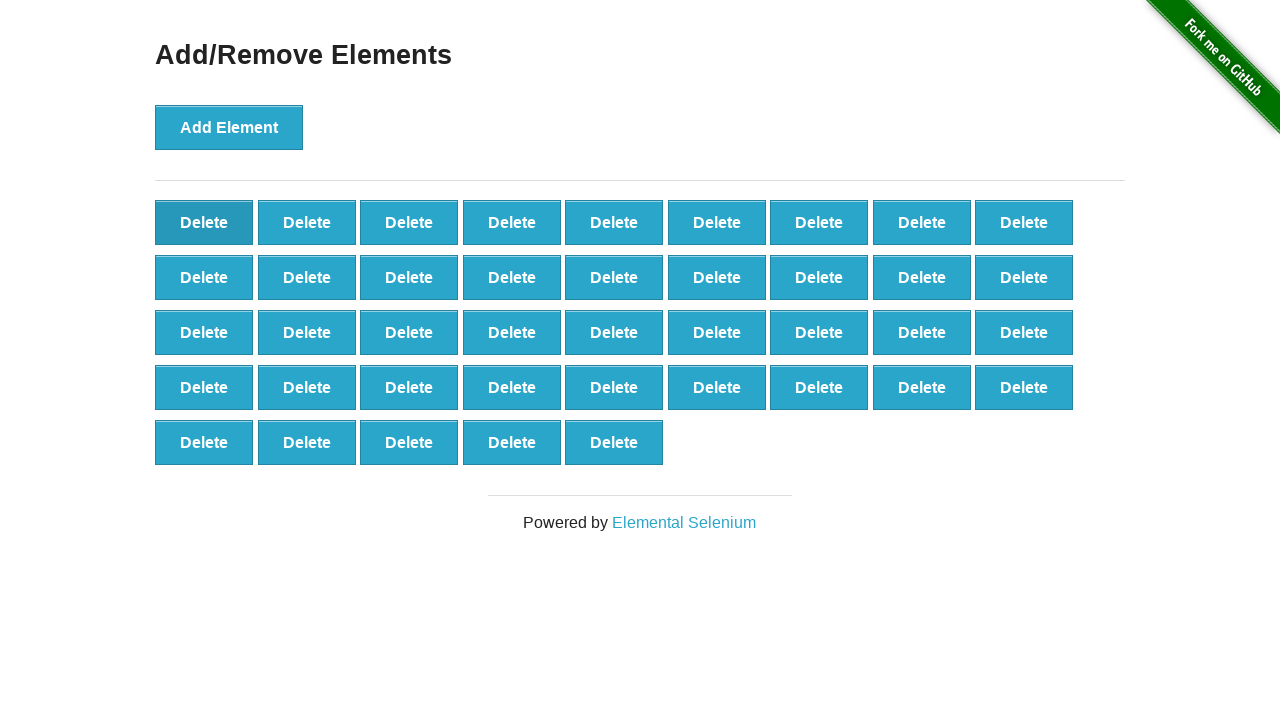

Clicked delete button (iteration 60/80) at (204, 222) on button.added-manually >> nth=0
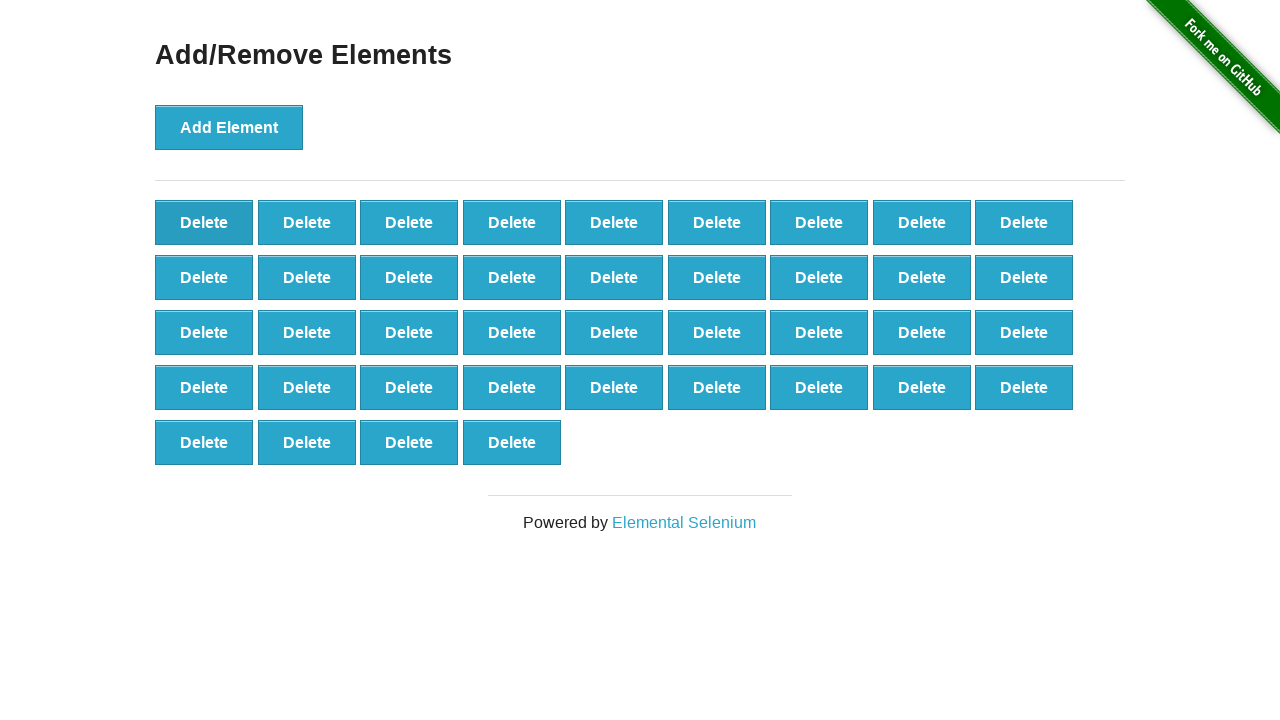

Clicked delete button (iteration 61/80) at (204, 222) on button.added-manually >> nth=0
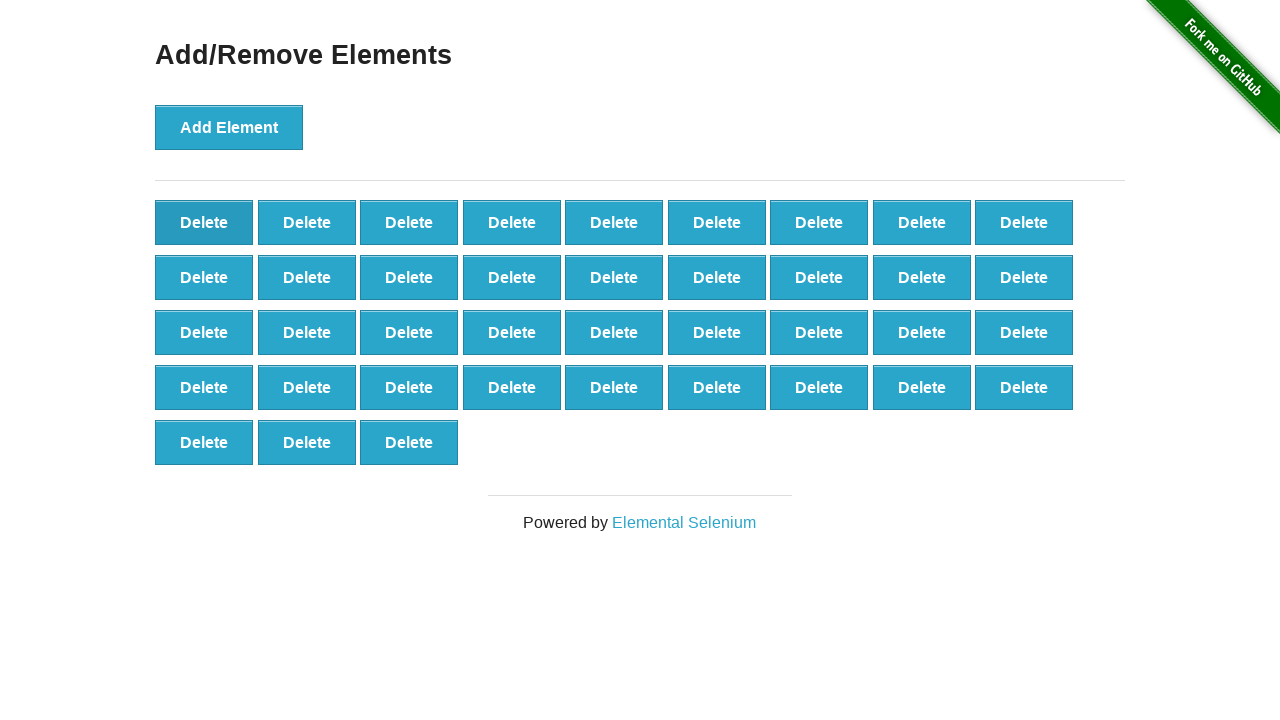

Clicked delete button (iteration 62/80) at (204, 222) on button.added-manually >> nth=0
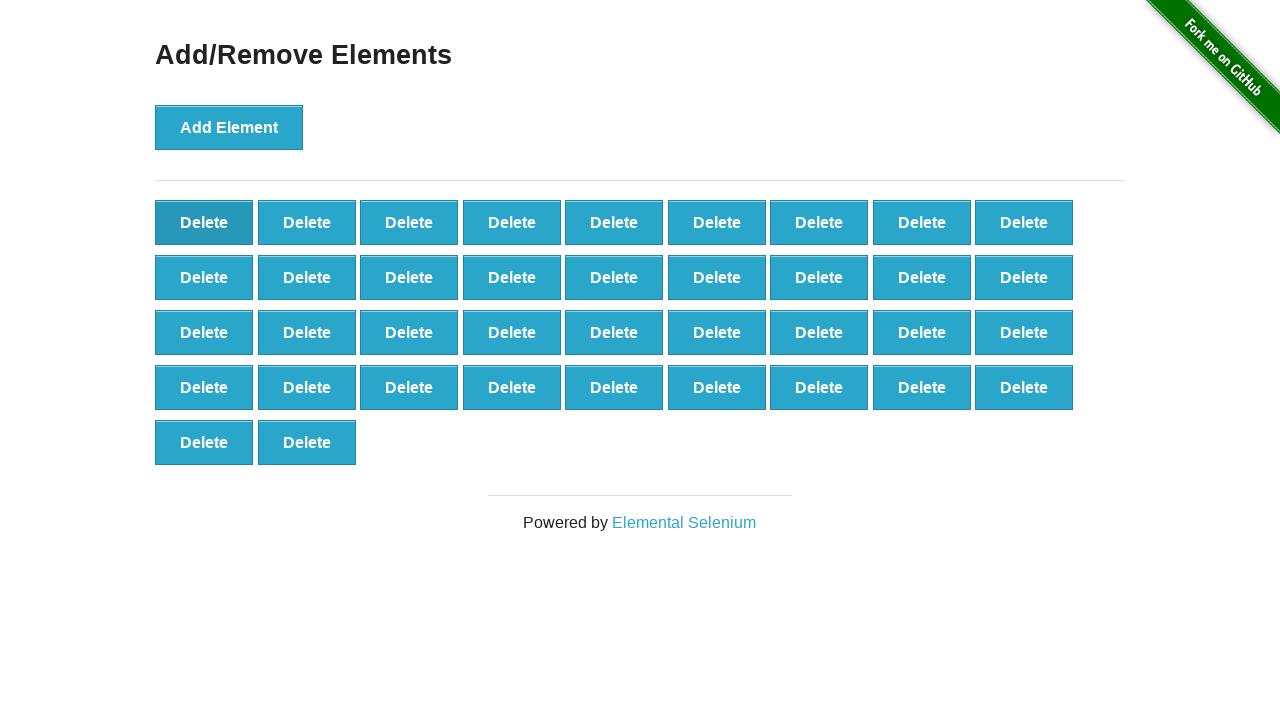

Clicked delete button (iteration 63/80) at (204, 222) on button.added-manually >> nth=0
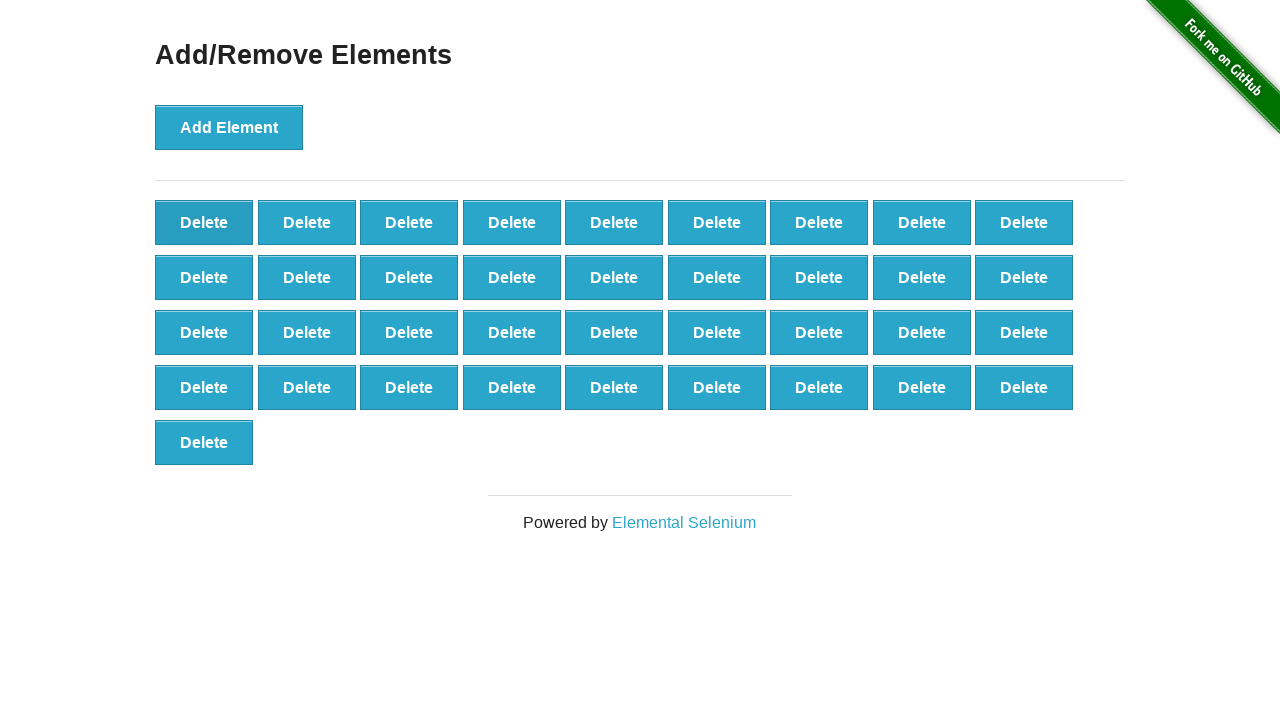

Clicked delete button (iteration 64/80) at (204, 222) on button.added-manually >> nth=0
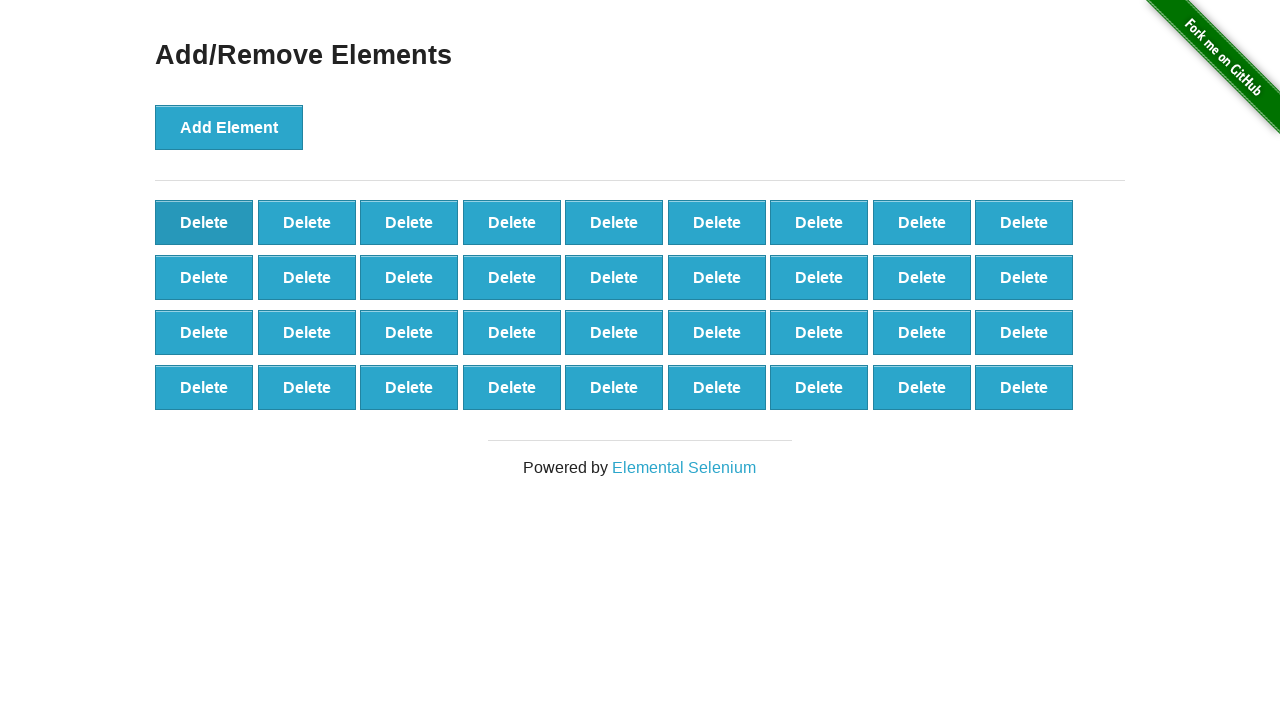

Clicked delete button (iteration 65/80) at (204, 222) on button.added-manually >> nth=0
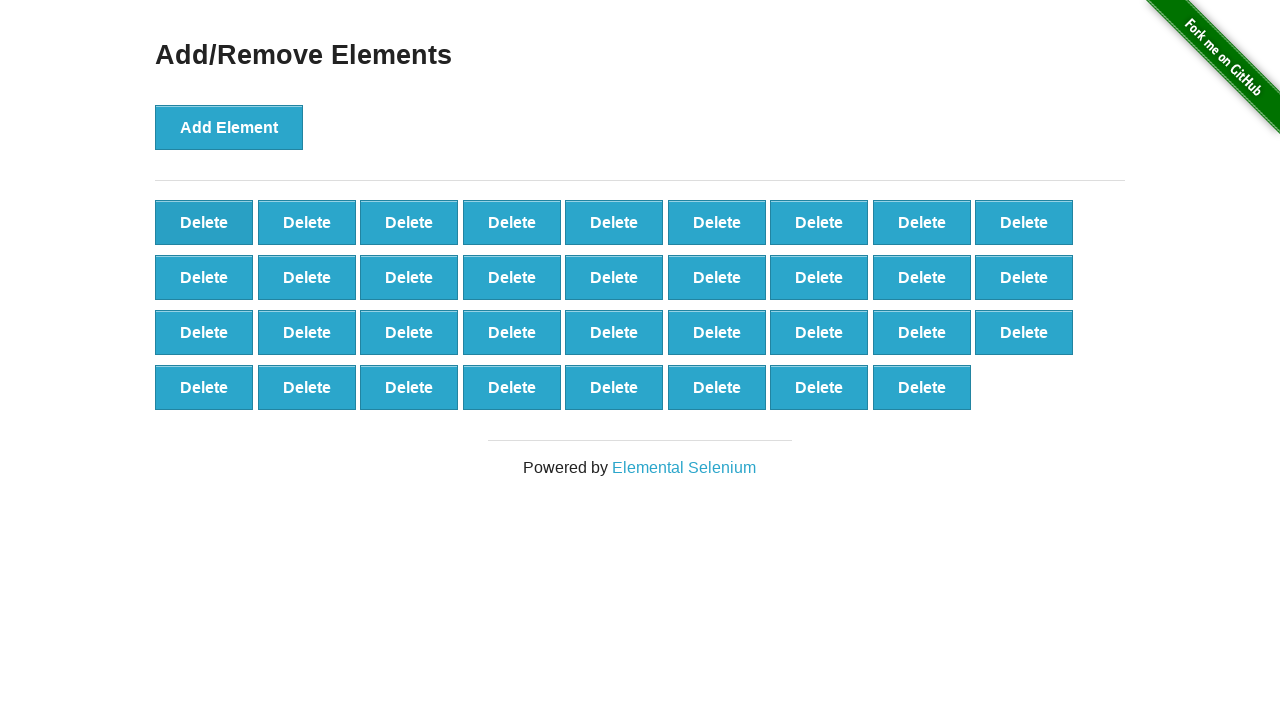

Clicked delete button (iteration 66/80) at (204, 222) on button.added-manually >> nth=0
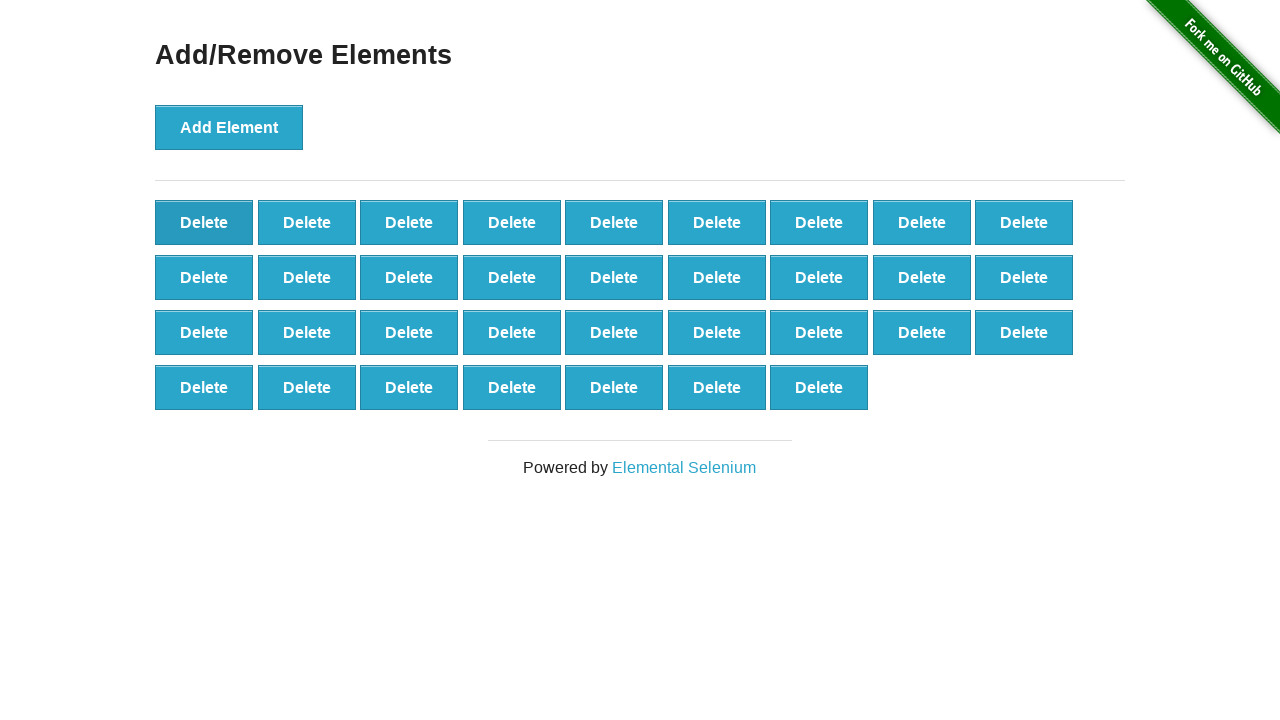

Clicked delete button (iteration 67/80) at (204, 222) on button.added-manually >> nth=0
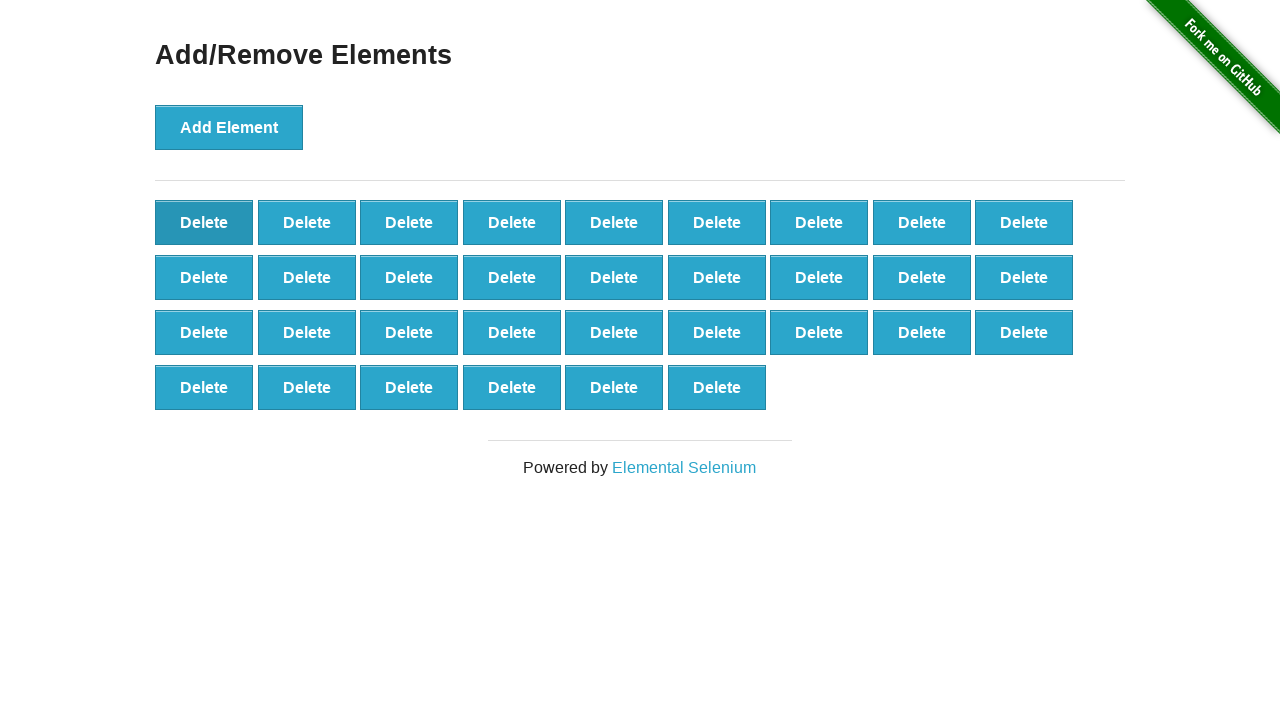

Clicked delete button (iteration 68/80) at (204, 222) on button.added-manually >> nth=0
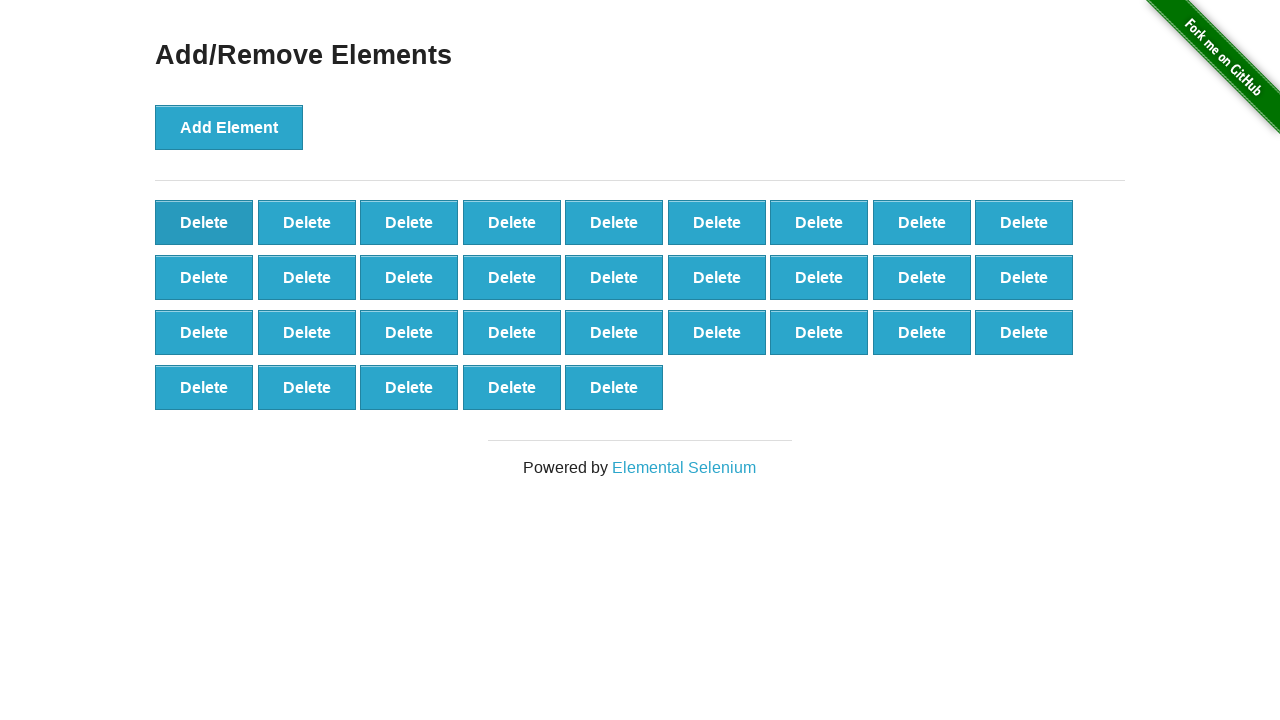

Clicked delete button (iteration 69/80) at (204, 222) on button.added-manually >> nth=0
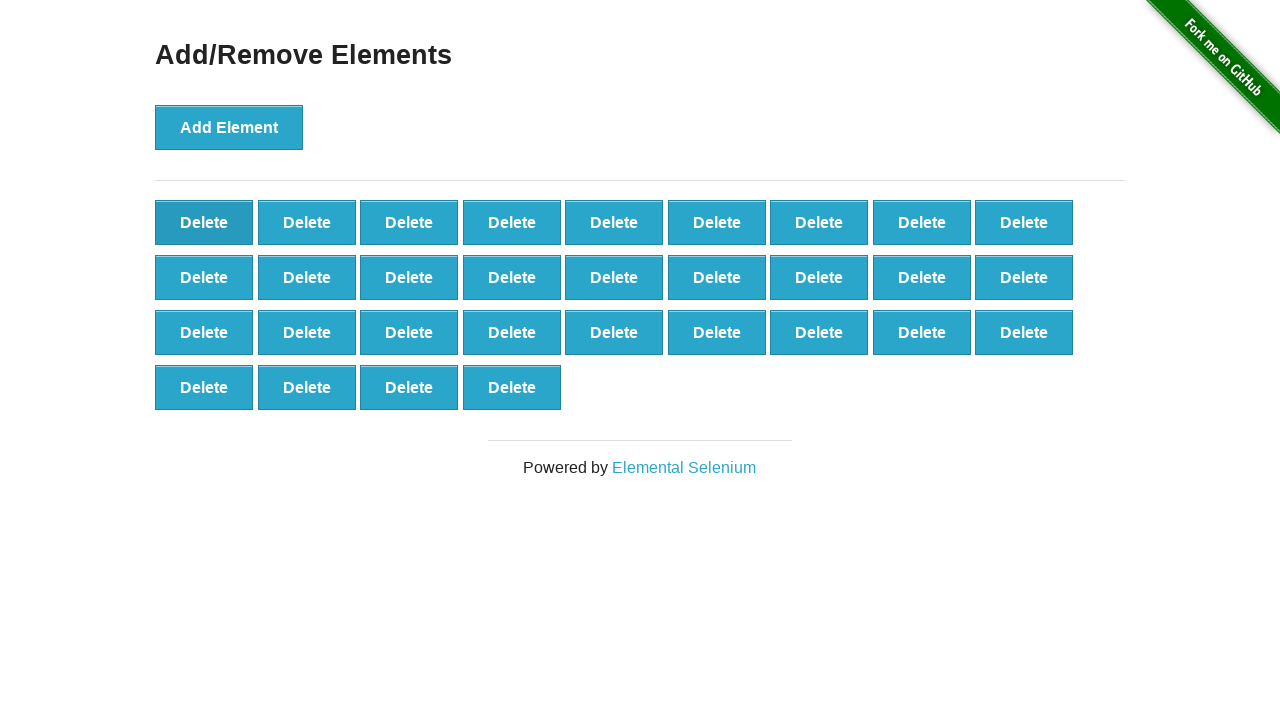

Clicked delete button (iteration 70/80) at (204, 222) on button.added-manually >> nth=0
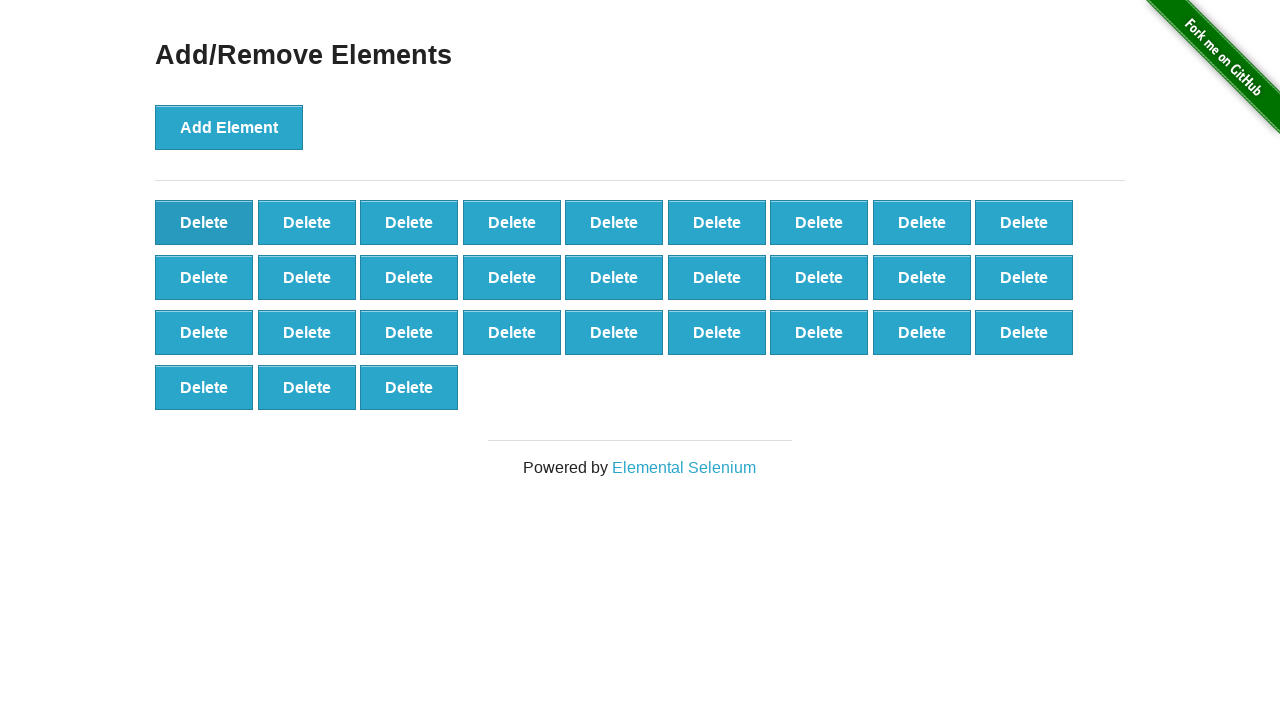

Clicked delete button (iteration 71/80) at (204, 222) on button.added-manually >> nth=0
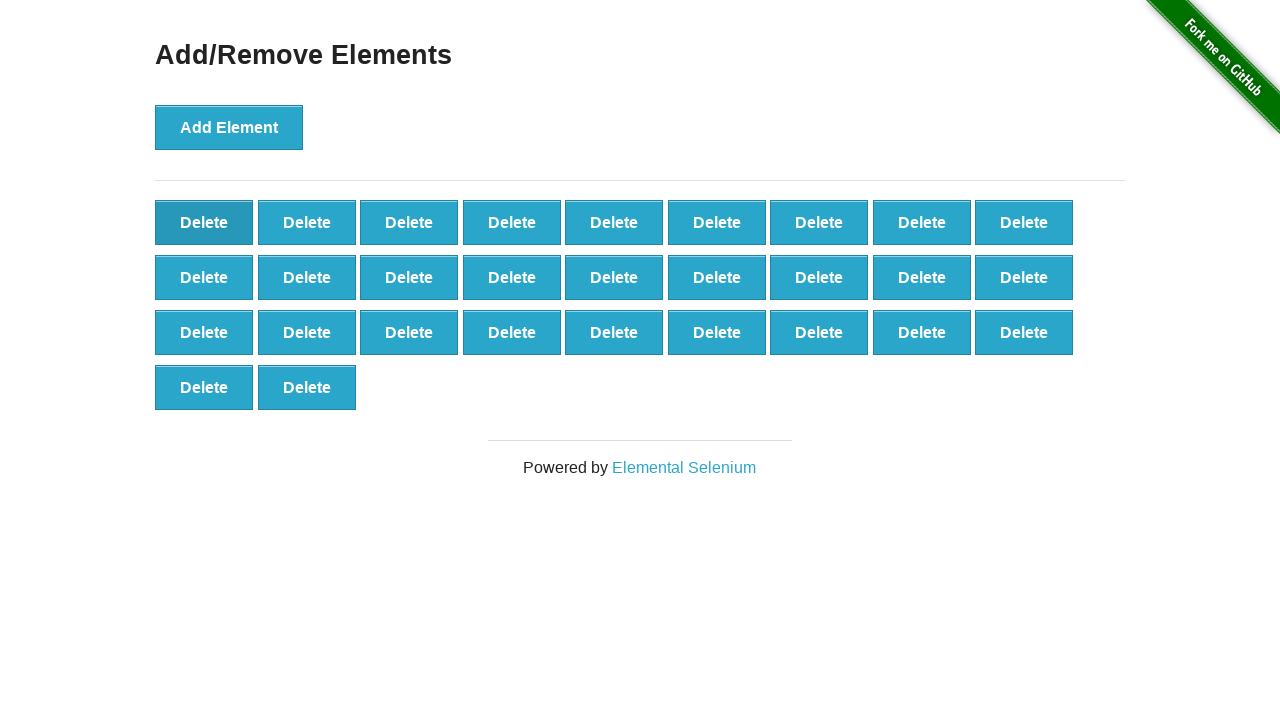

Clicked delete button (iteration 72/80) at (204, 222) on button.added-manually >> nth=0
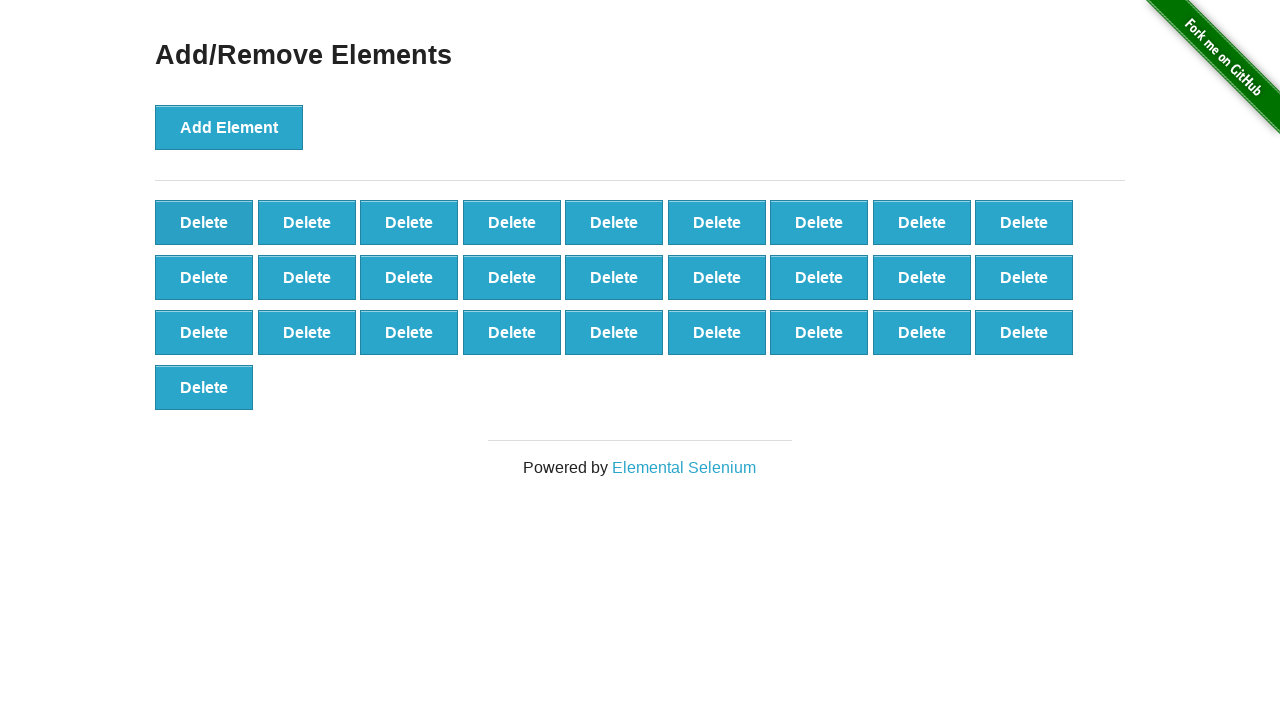

Clicked delete button (iteration 73/80) at (204, 222) on button.added-manually >> nth=0
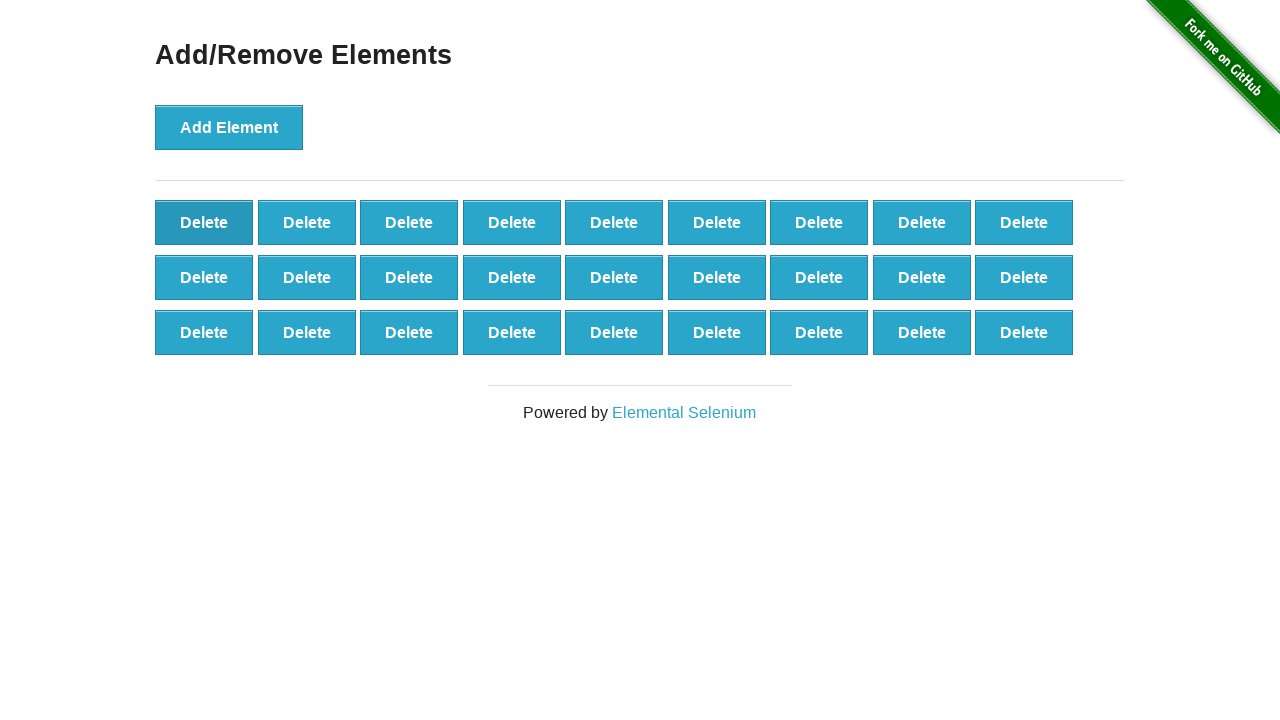

Clicked delete button (iteration 74/80) at (204, 222) on button.added-manually >> nth=0
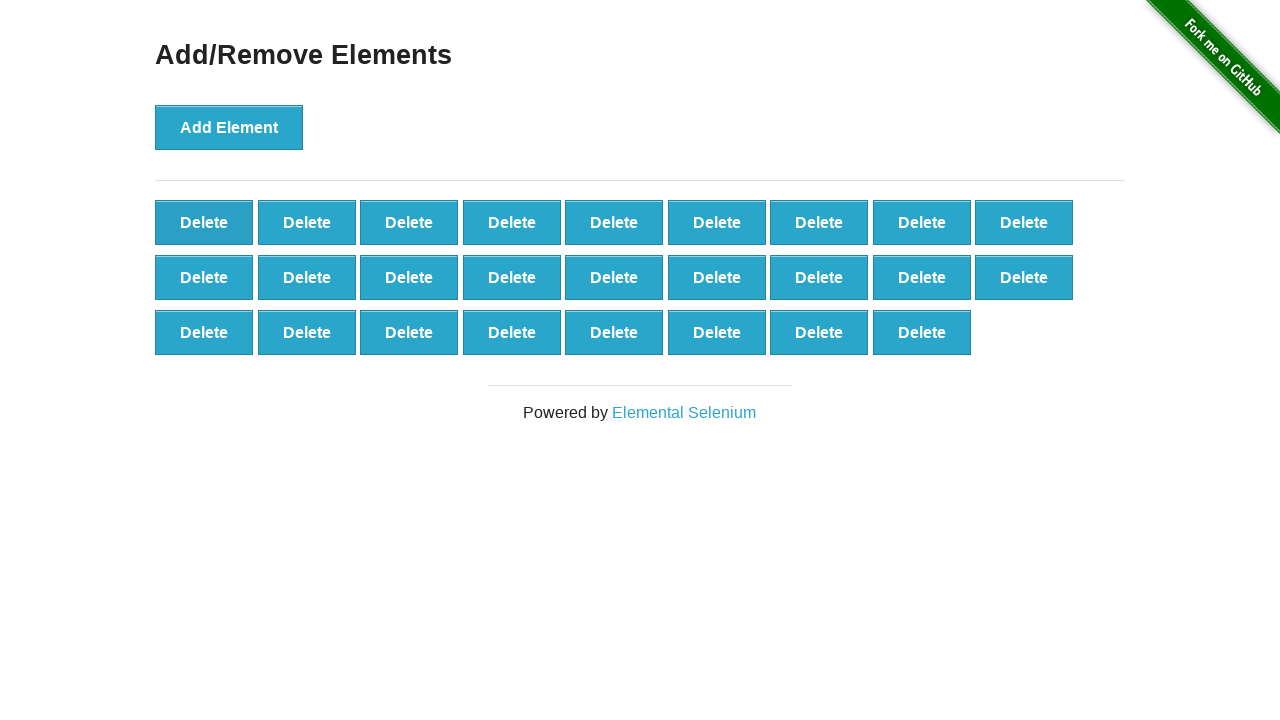

Clicked delete button (iteration 75/80) at (204, 222) on button.added-manually >> nth=0
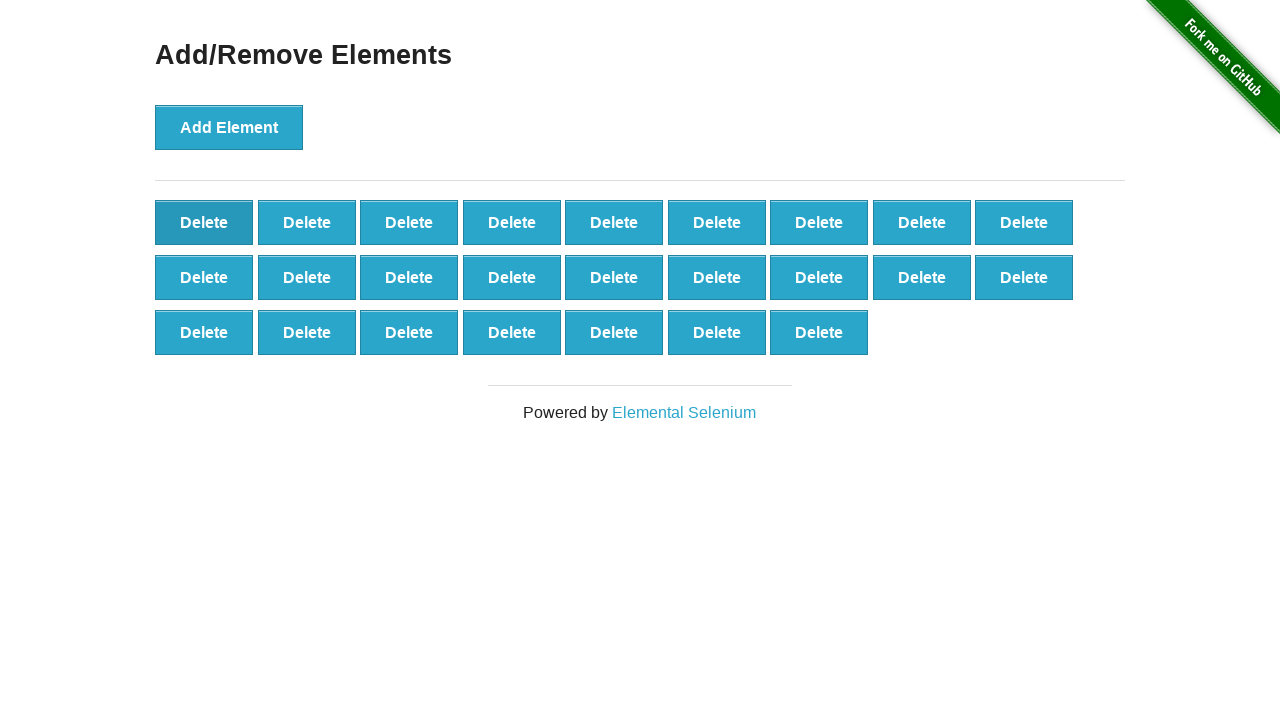

Clicked delete button (iteration 76/80) at (204, 222) on button.added-manually >> nth=0
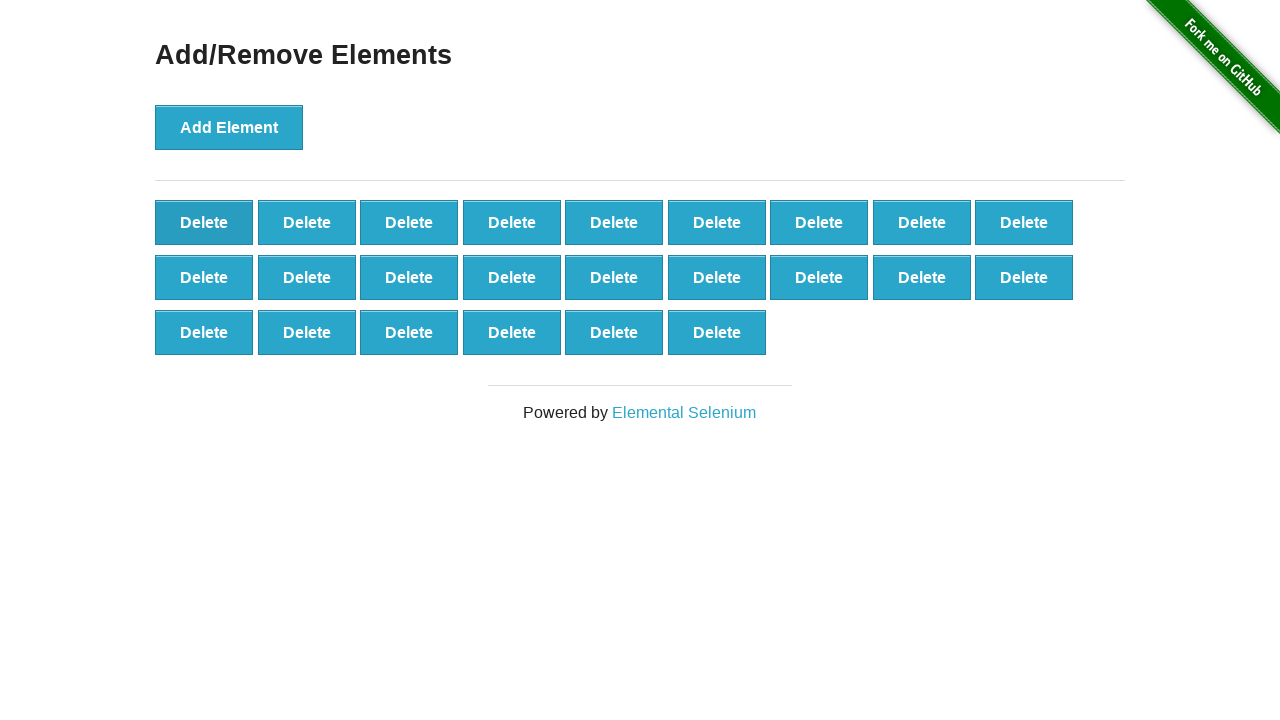

Clicked delete button (iteration 77/80) at (204, 222) on button.added-manually >> nth=0
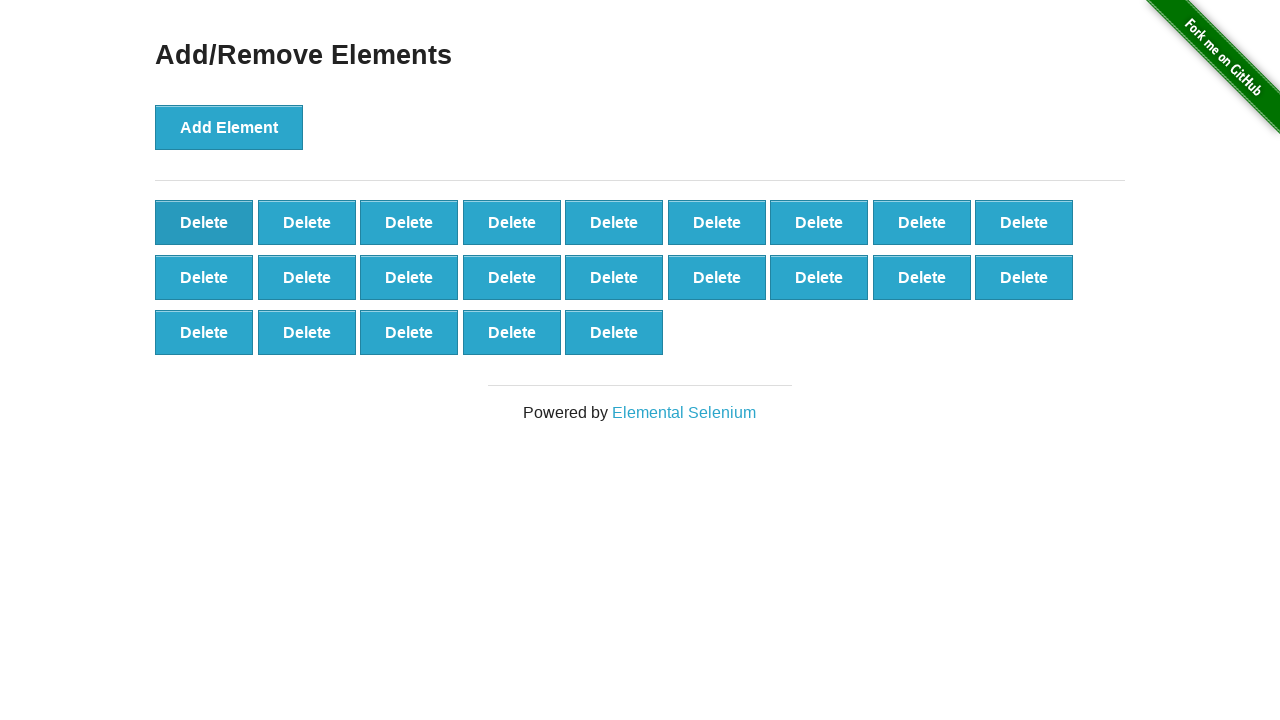

Clicked delete button (iteration 78/80) at (204, 222) on button.added-manually >> nth=0
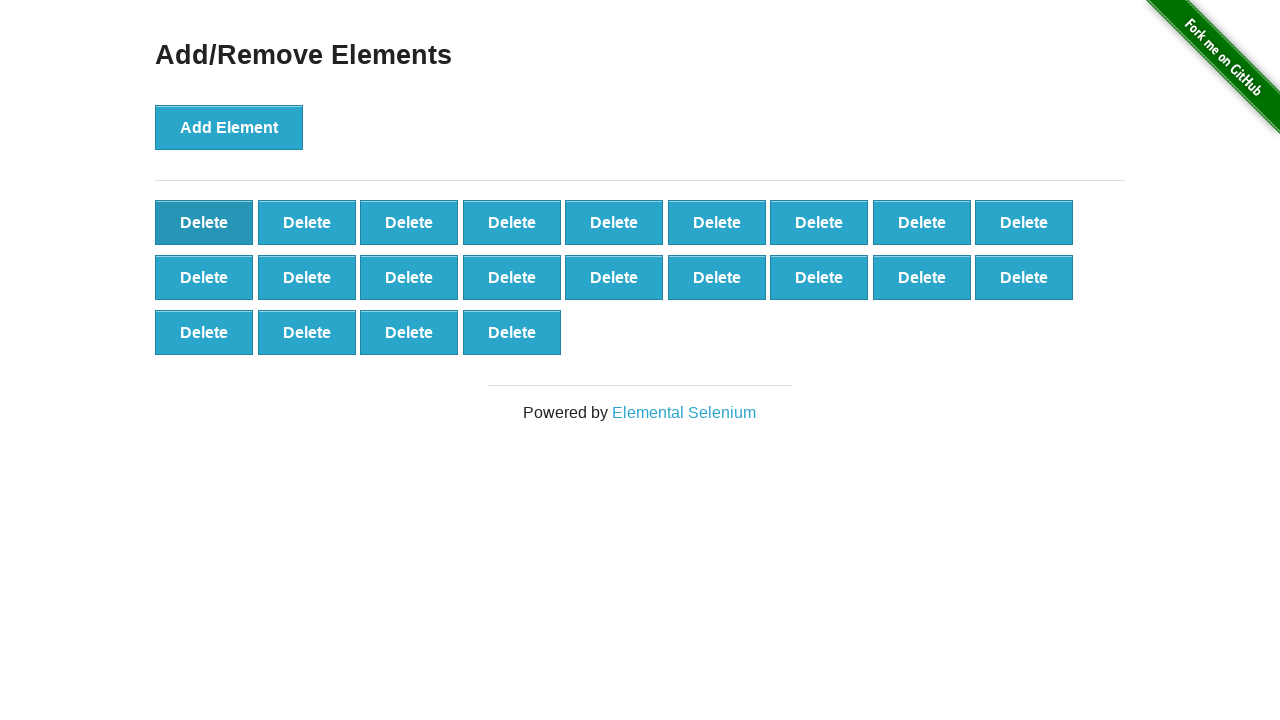

Clicked delete button (iteration 79/80) at (204, 222) on button.added-manually >> nth=0
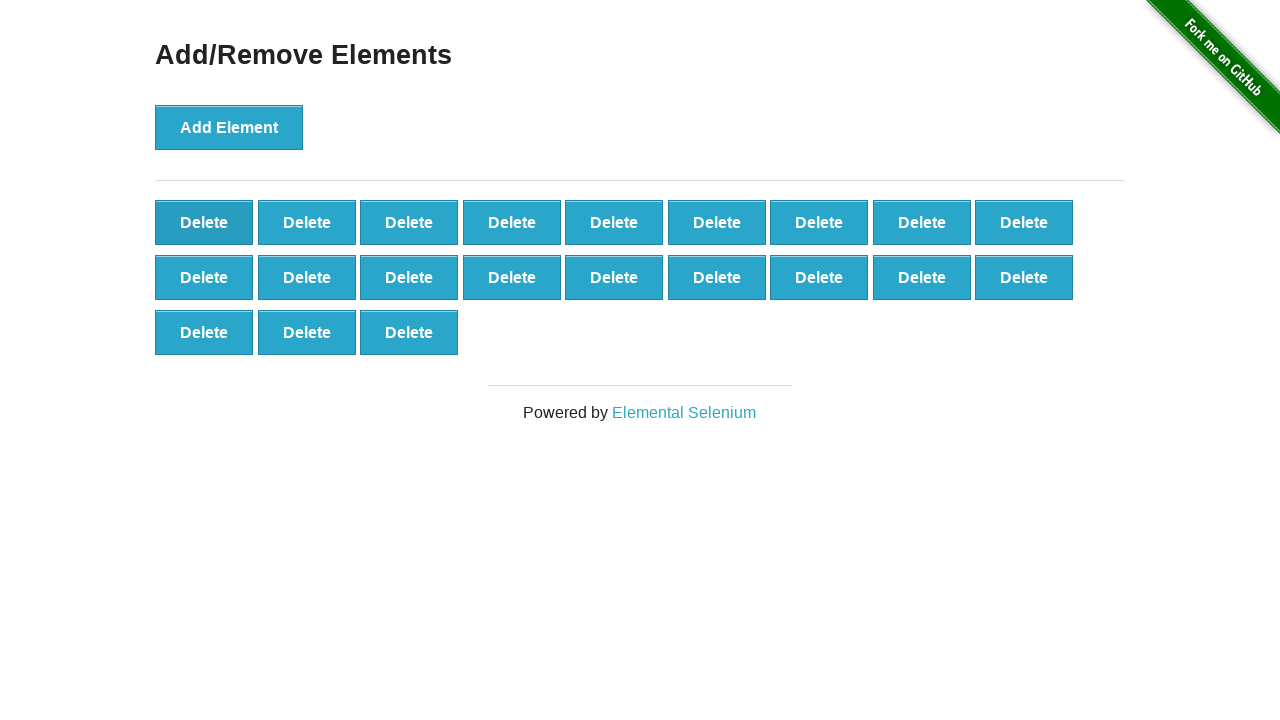

Clicked delete button (iteration 80/80) at (204, 222) on button.added-manually >> nth=0
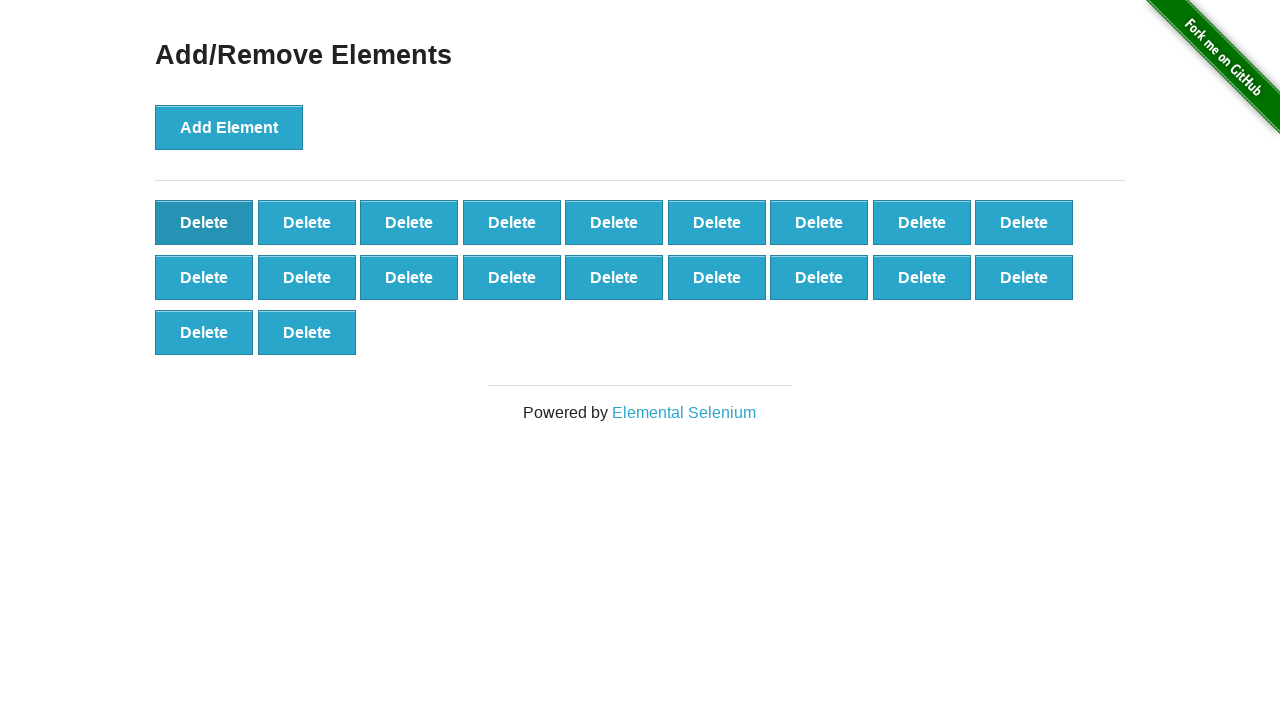

Located remaining delete buttons
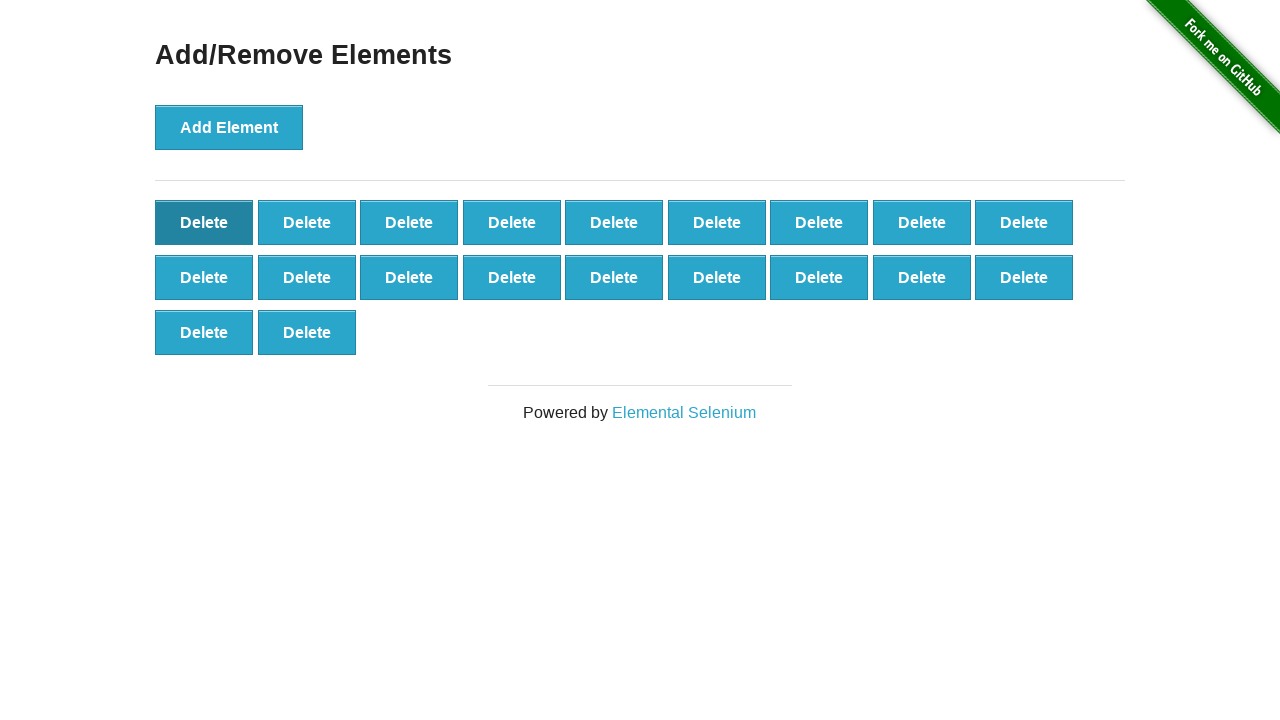

Asserted that exactly 20 delete buttons remain (100 - 80 = 20)
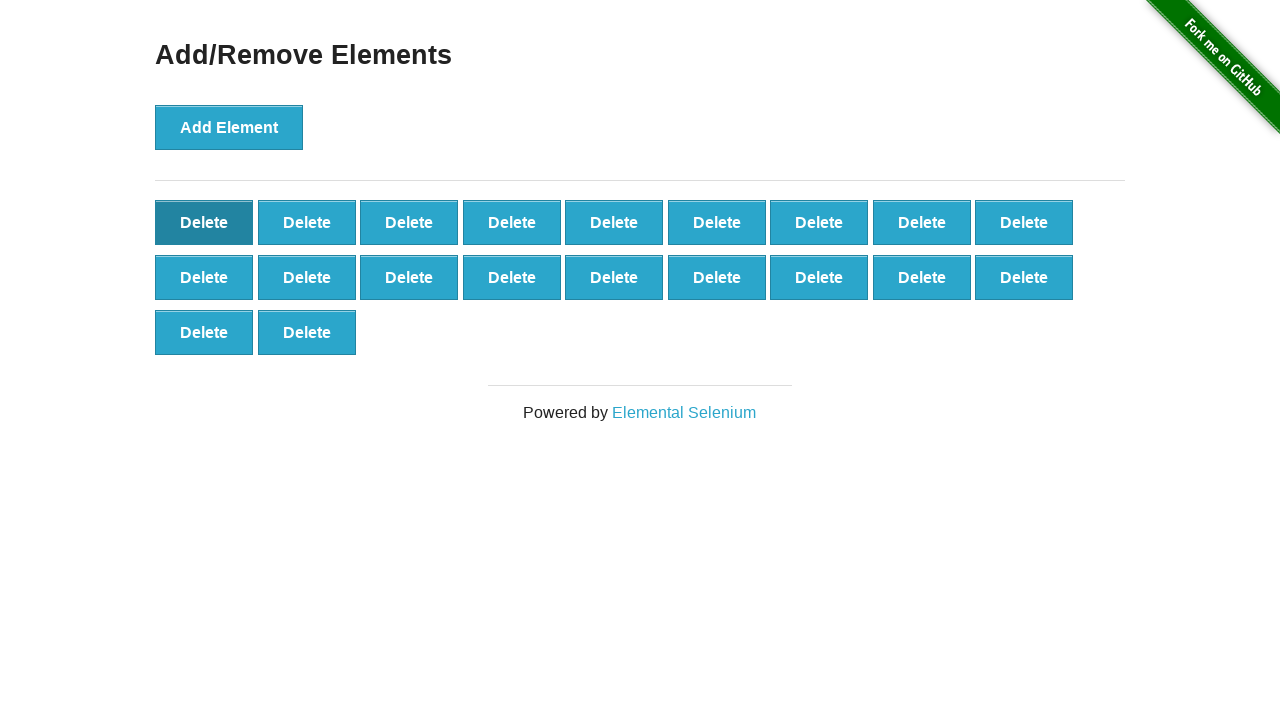

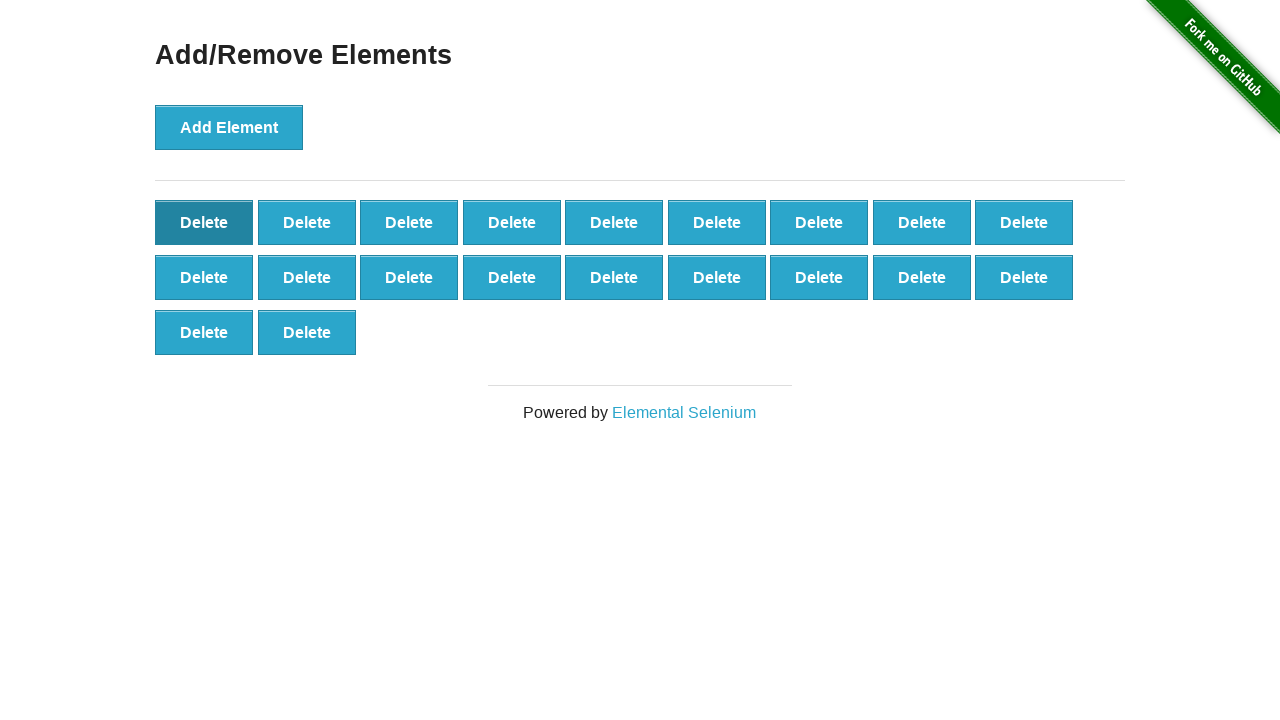